Tests slider widget functionality by moving the slider to various positions using keyboard arrow keys

Starting URL: http://www.seleniumui.moderntester.pl/slider.php

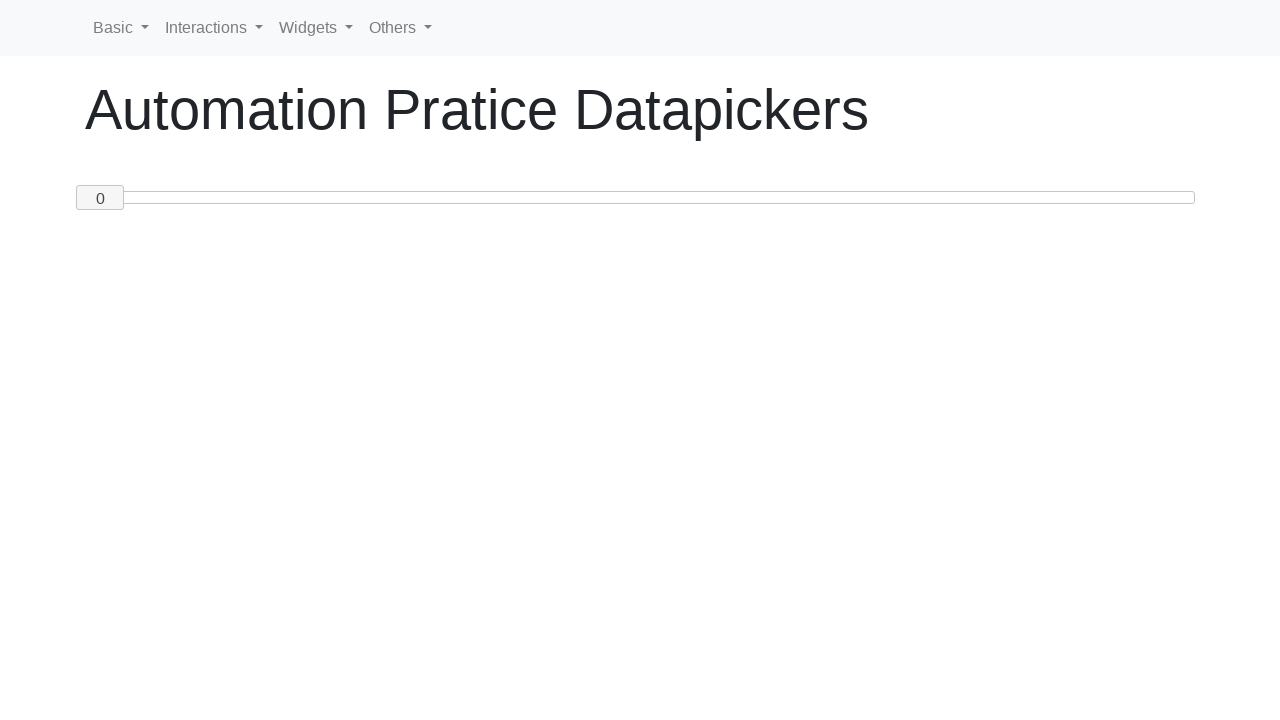

Pressed ArrowRight to move slider towards position 50 on #custom-handle
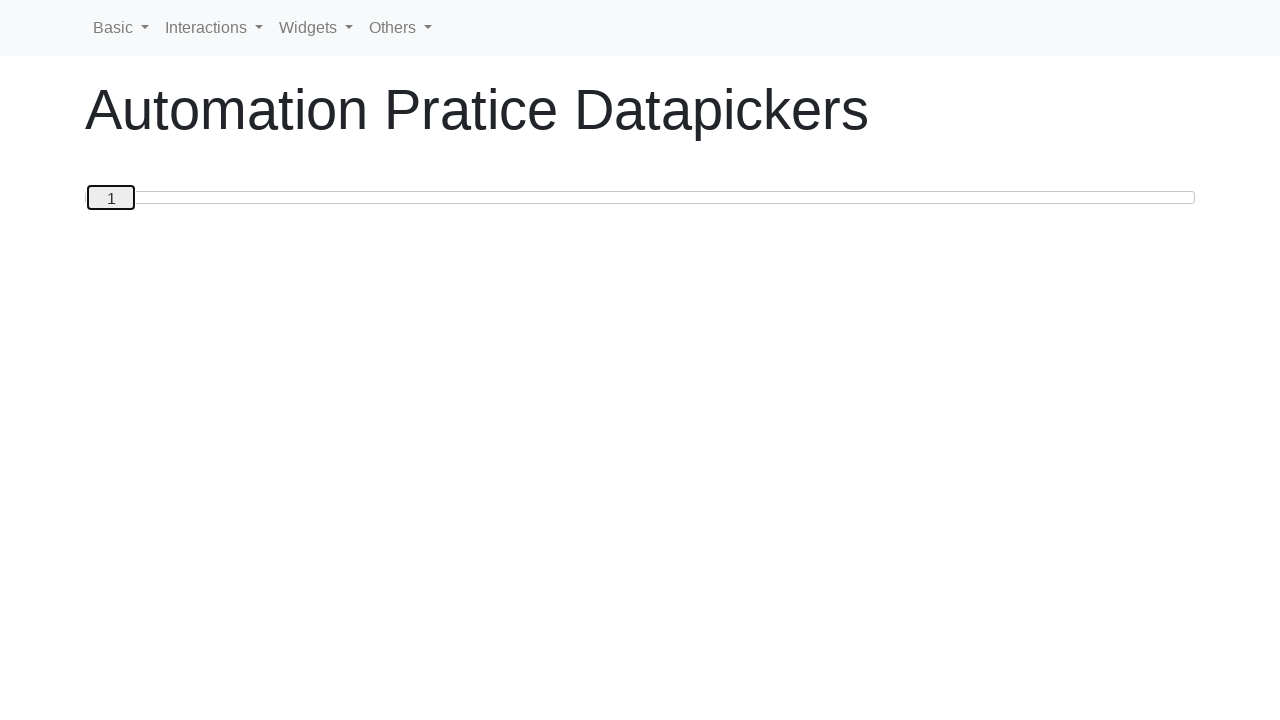

Pressed ArrowRight to move slider towards position 50 on #custom-handle
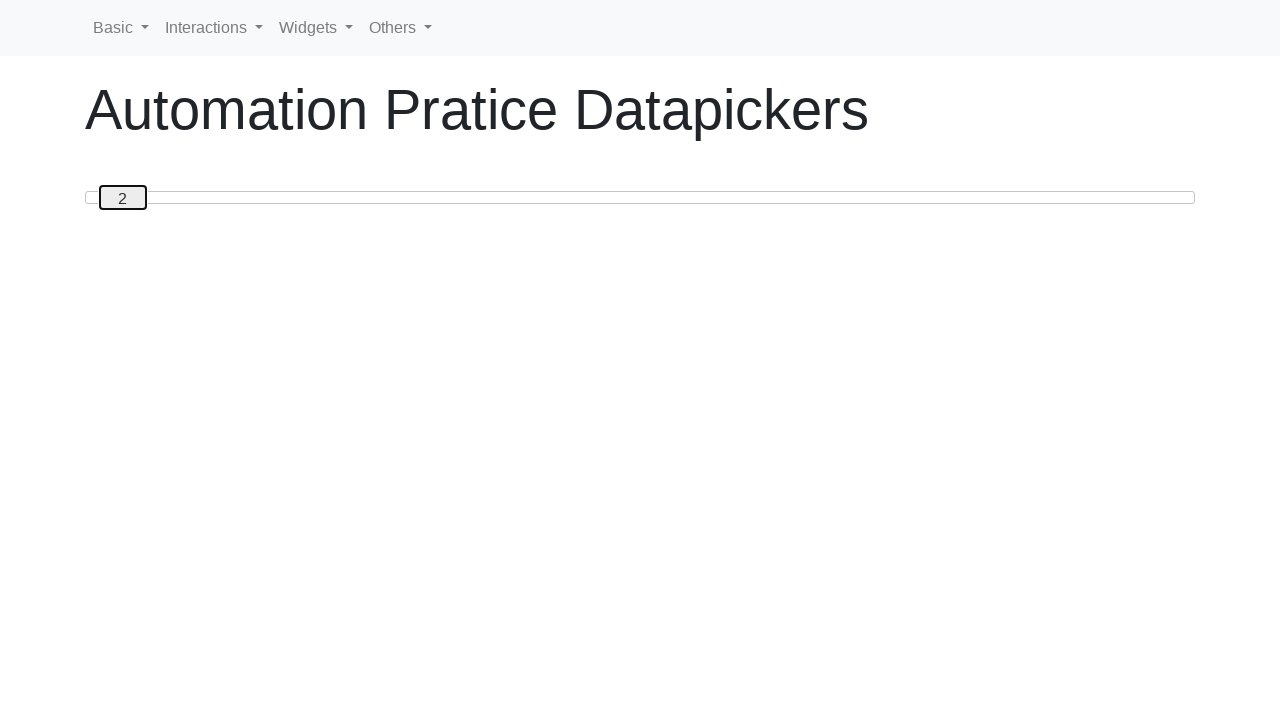

Pressed ArrowRight to move slider towards position 50 on #custom-handle
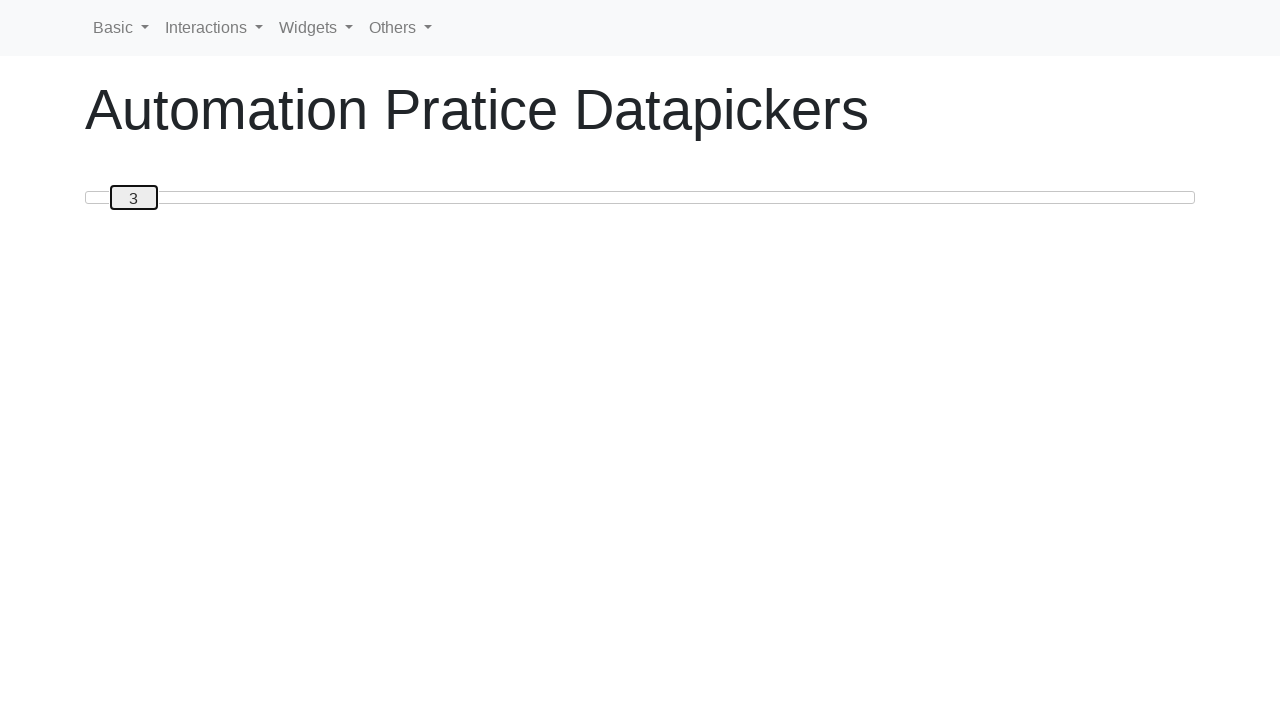

Pressed ArrowRight to move slider towards position 50 on #custom-handle
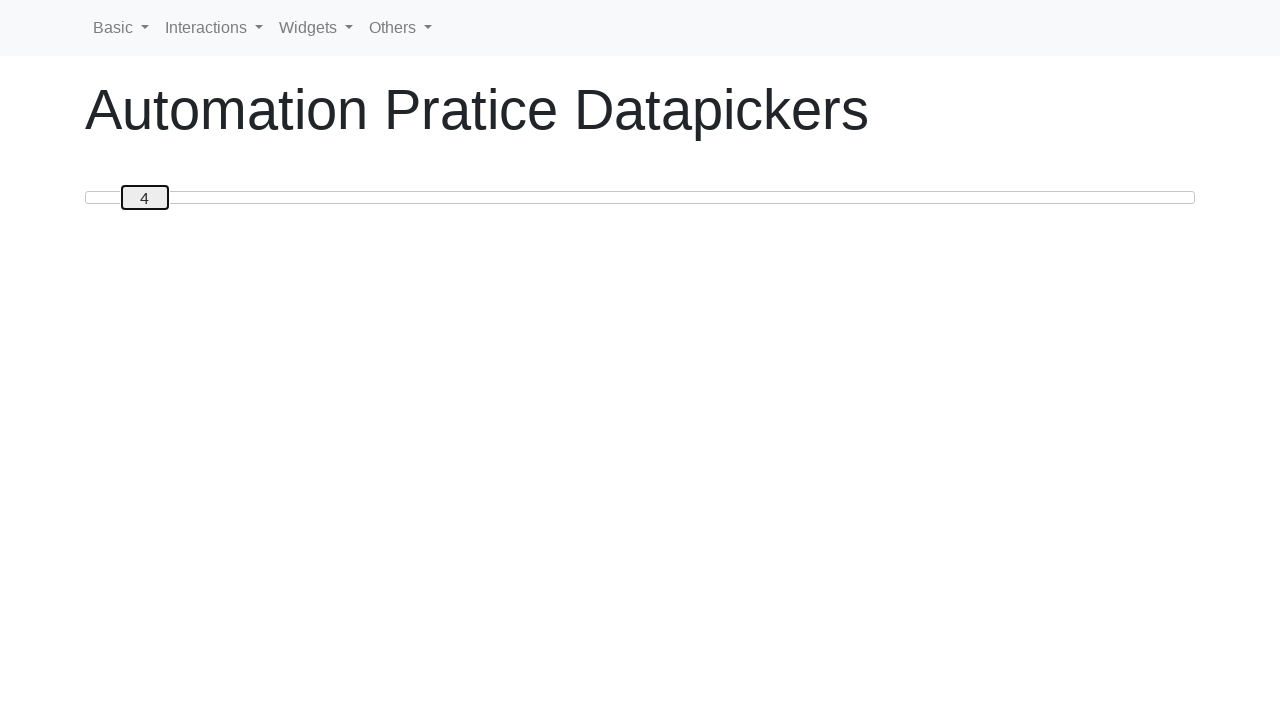

Pressed ArrowRight to move slider towards position 50 on #custom-handle
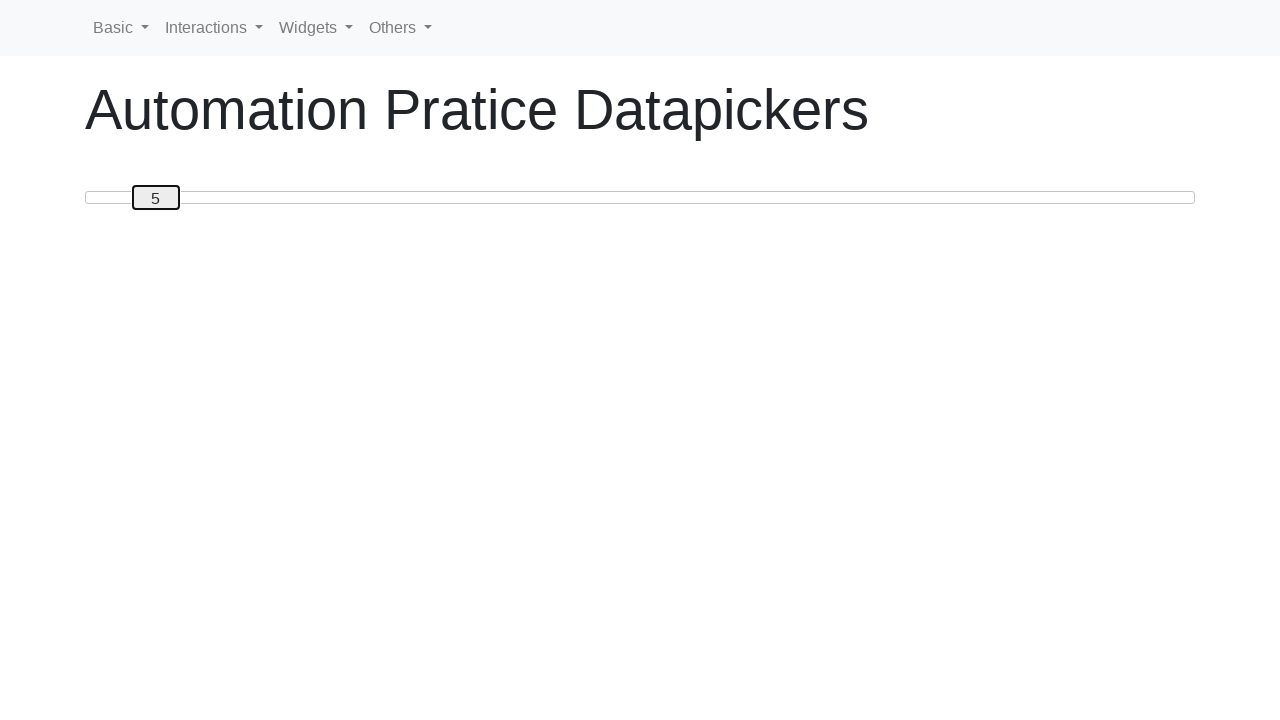

Pressed ArrowRight to move slider towards position 50 on #custom-handle
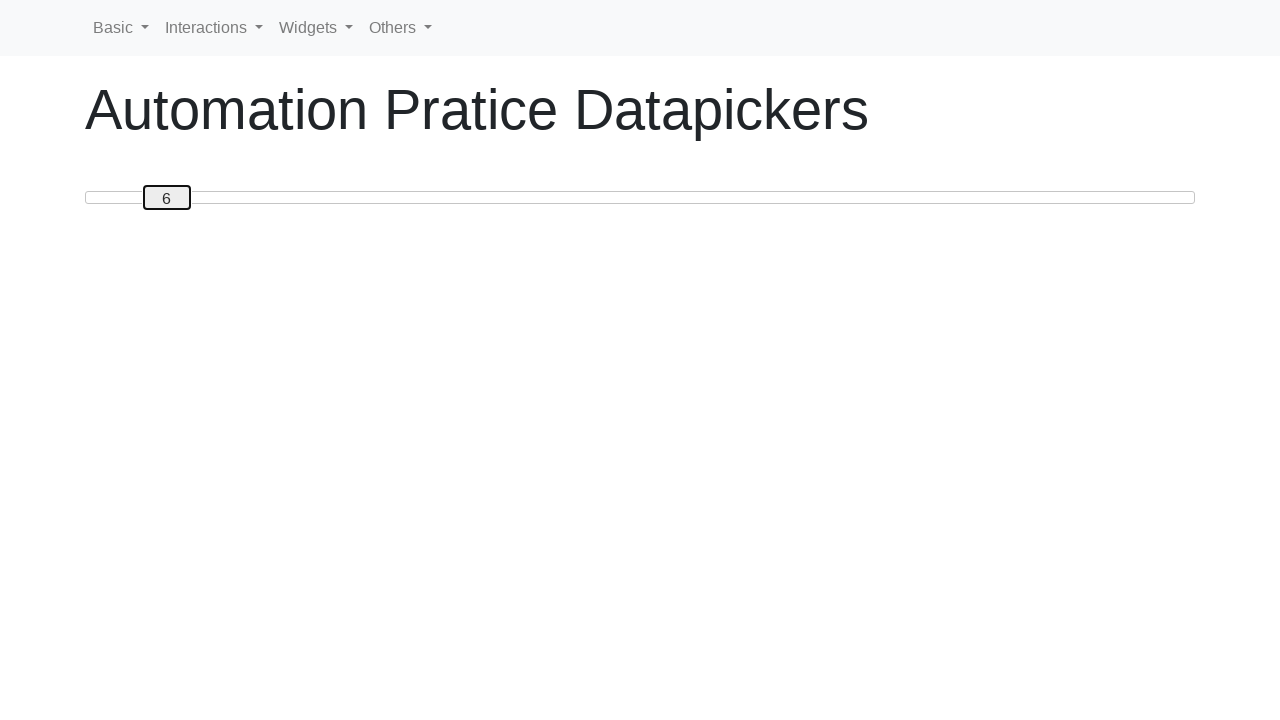

Pressed ArrowRight to move slider towards position 50 on #custom-handle
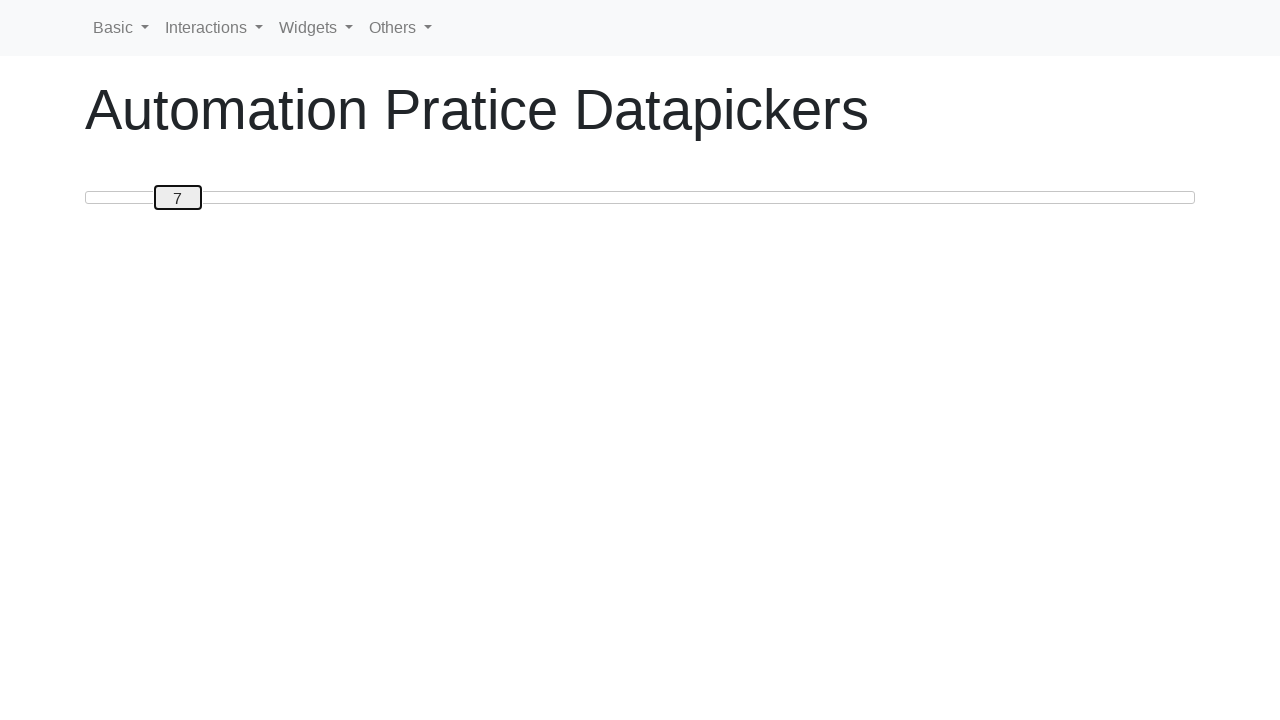

Pressed ArrowRight to move slider towards position 50 on #custom-handle
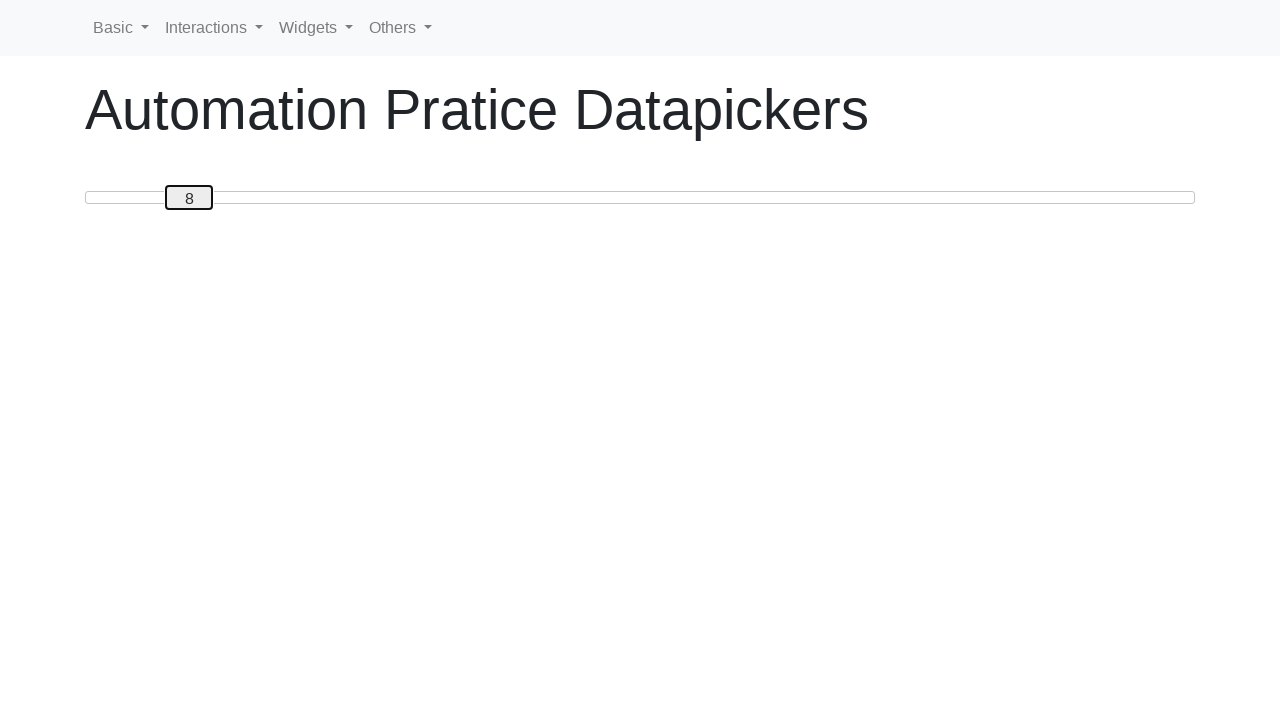

Pressed ArrowRight to move slider towards position 50 on #custom-handle
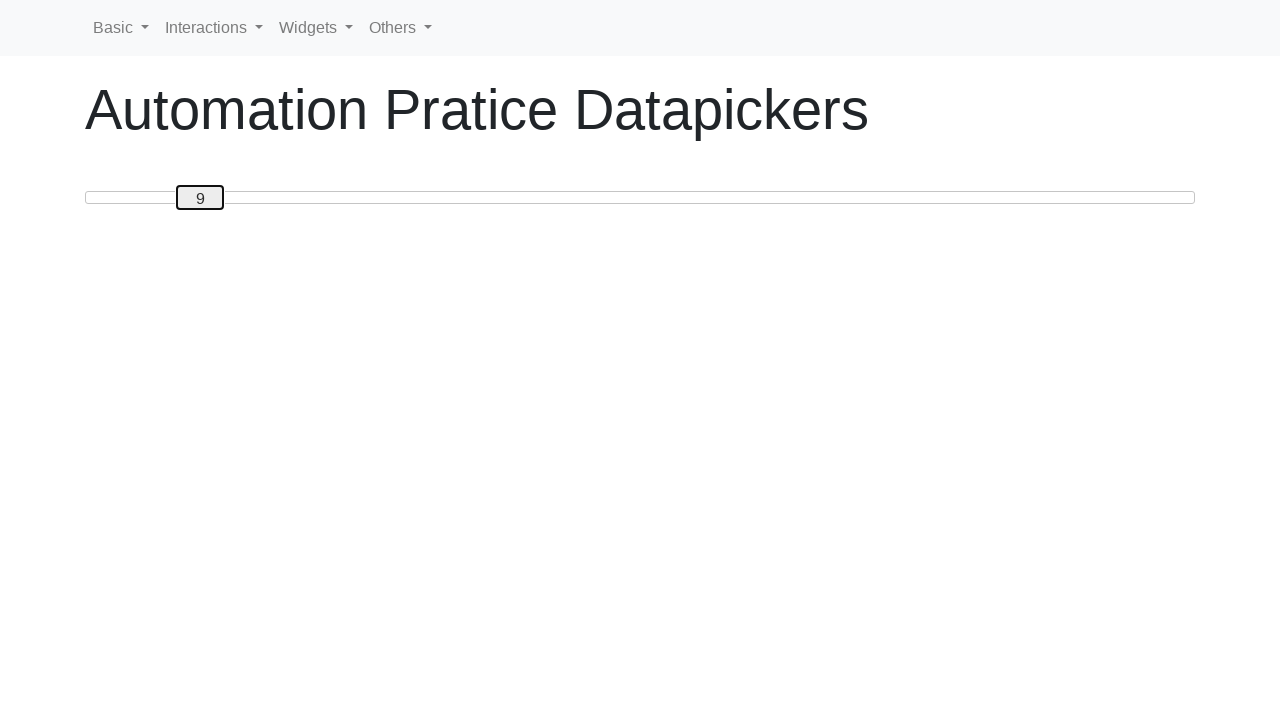

Pressed ArrowRight to move slider towards position 50 on #custom-handle
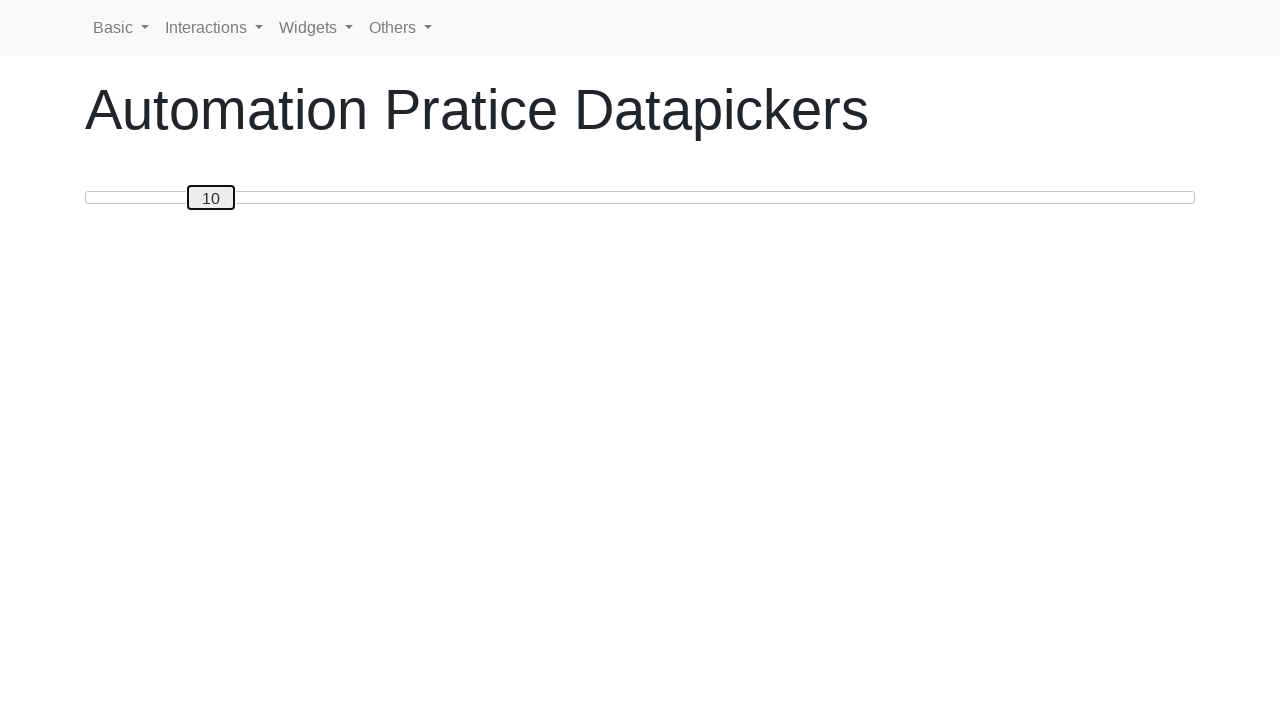

Pressed ArrowRight to move slider towards position 50 on #custom-handle
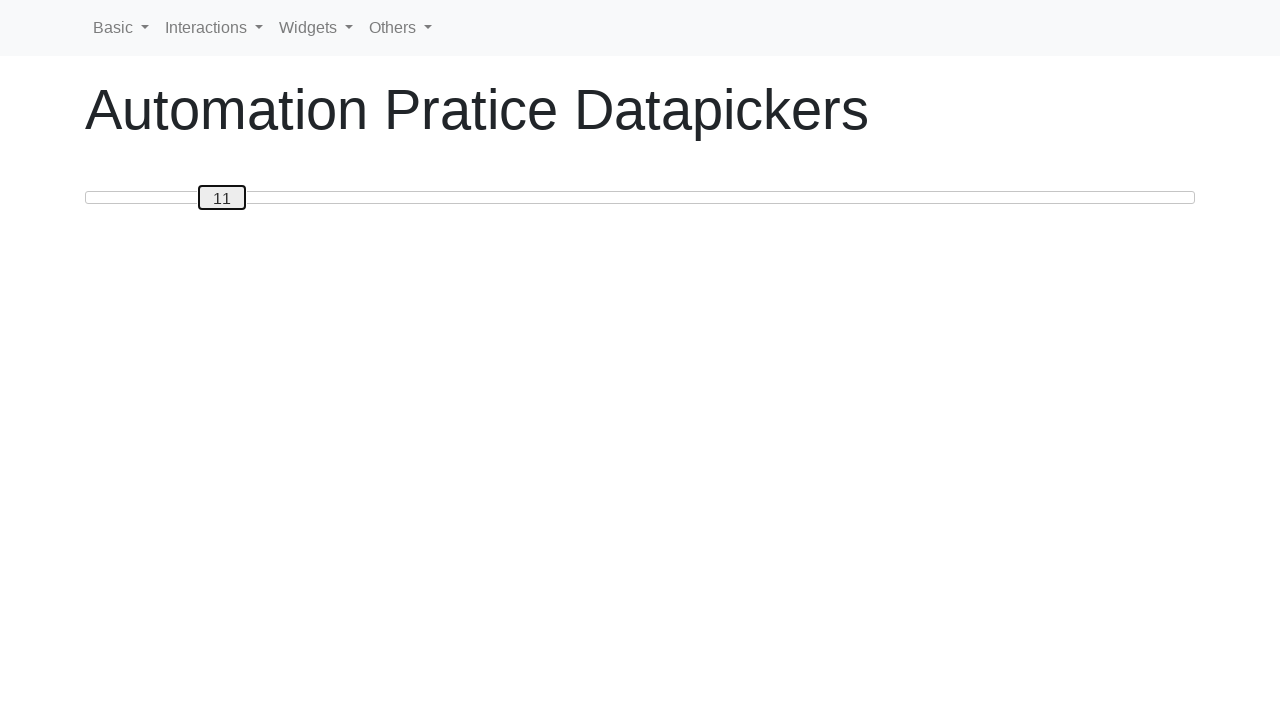

Pressed ArrowRight to move slider towards position 50 on #custom-handle
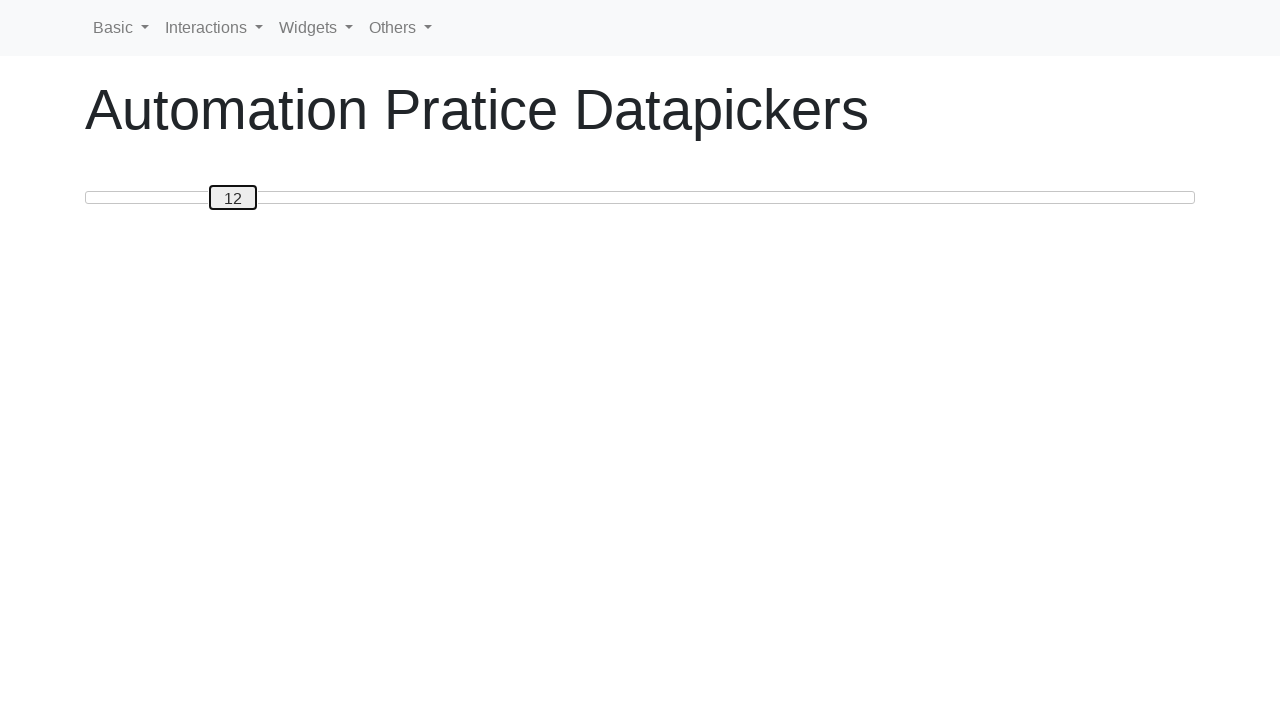

Pressed ArrowRight to move slider towards position 50 on #custom-handle
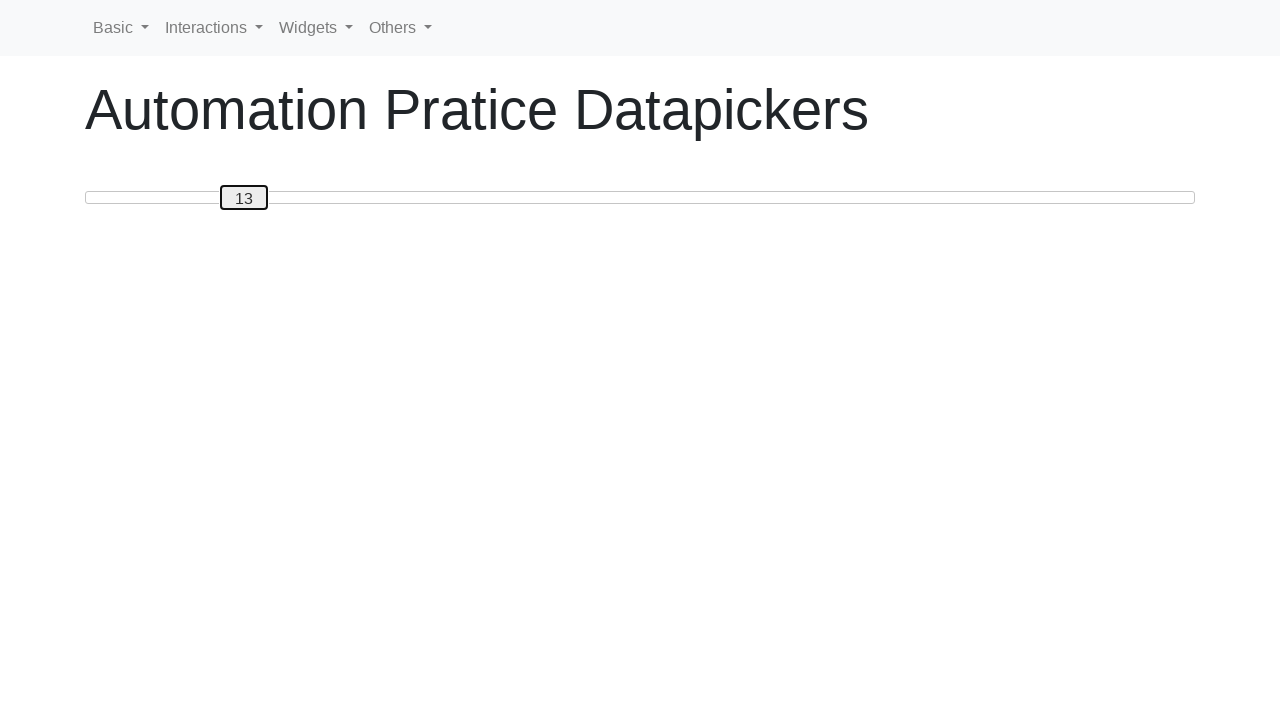

Pressed ArrowRight to move slider towards position 50 on #custom-handle
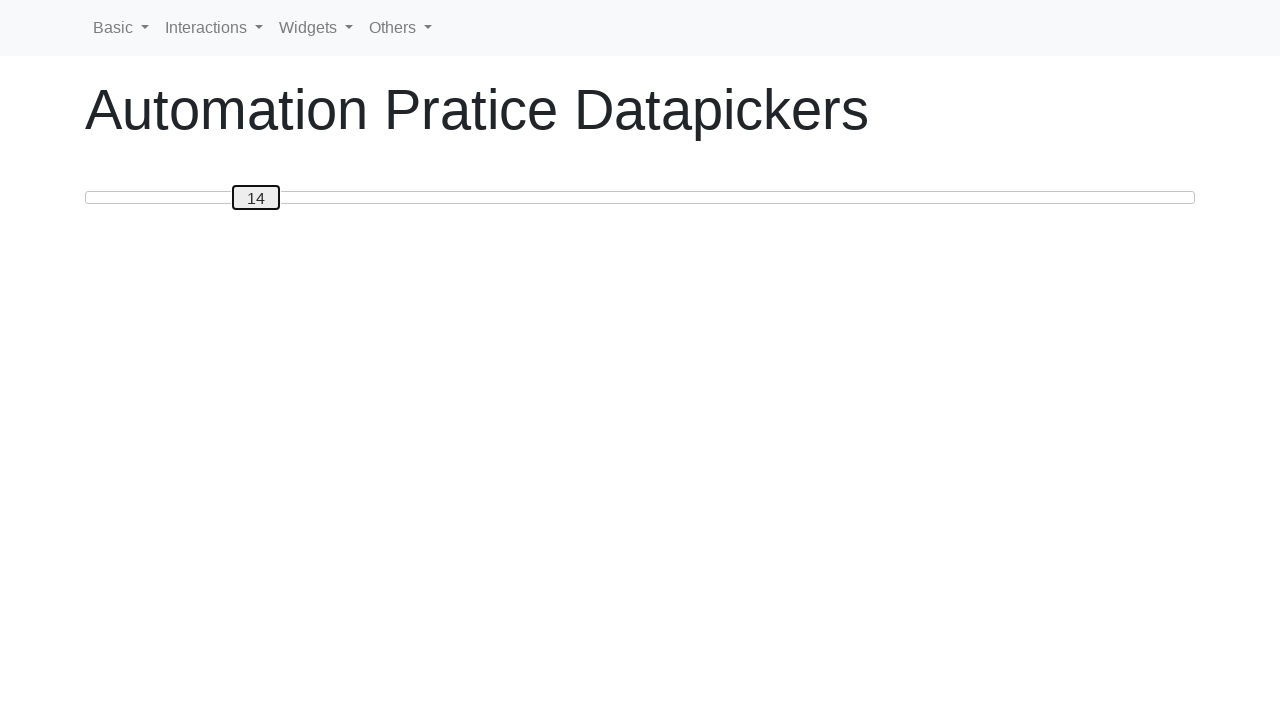

Pressed ArrowRight to move slider towards position 50 on #custom-handle
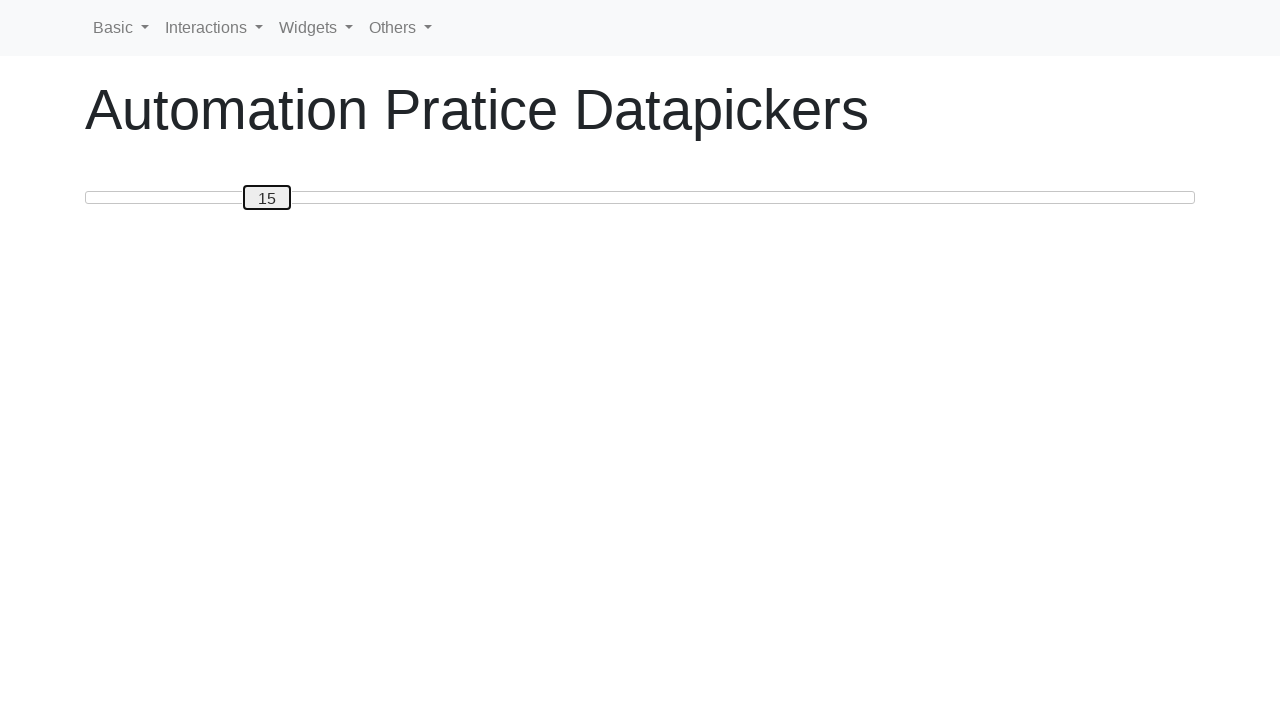

Pressed ArrowRight to move slider towards position 50 on #custom-handle
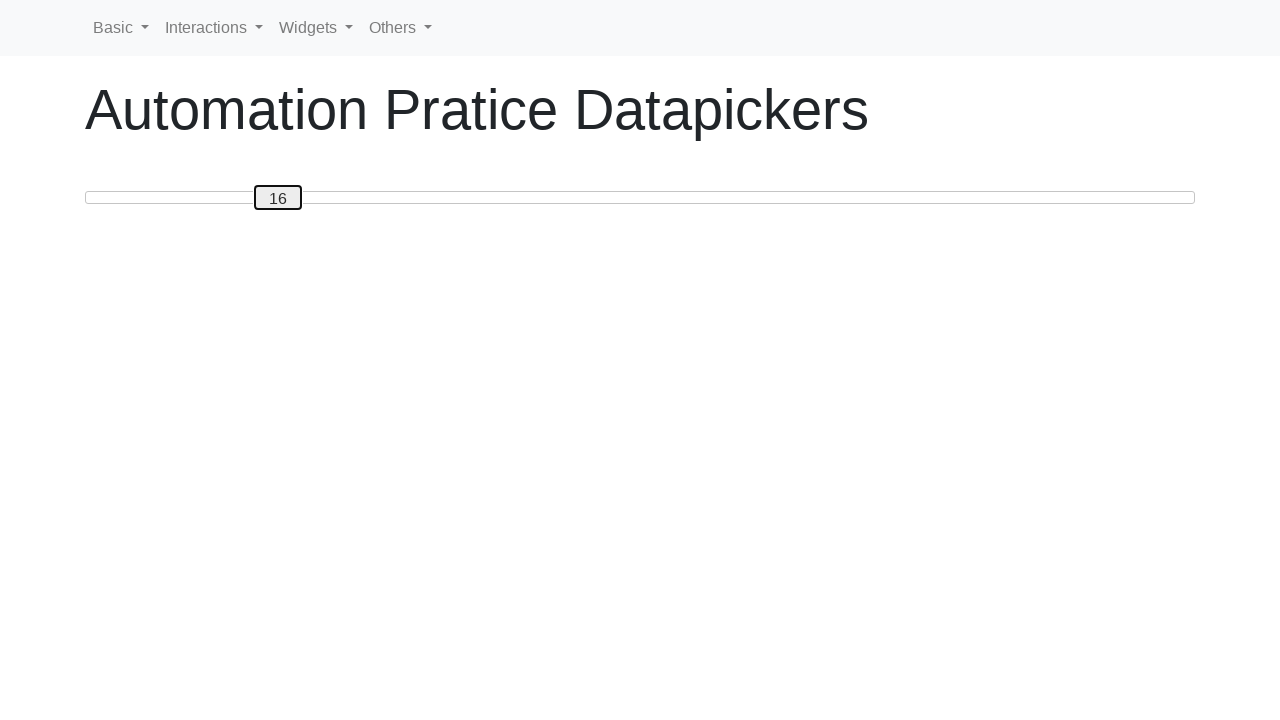

Pressed ArrowRight to move slider towards position 50 on #custom-handle
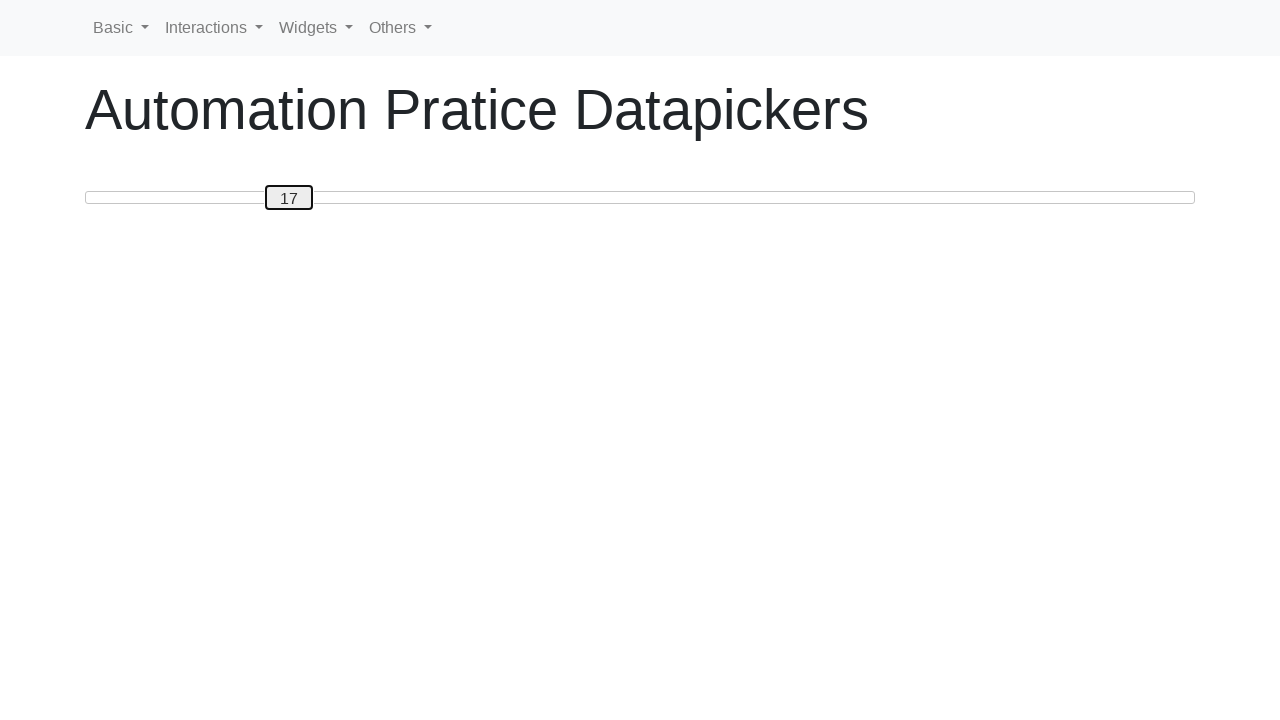

Pressed ArrowRight to move slider towards position 50 on #custom-handle
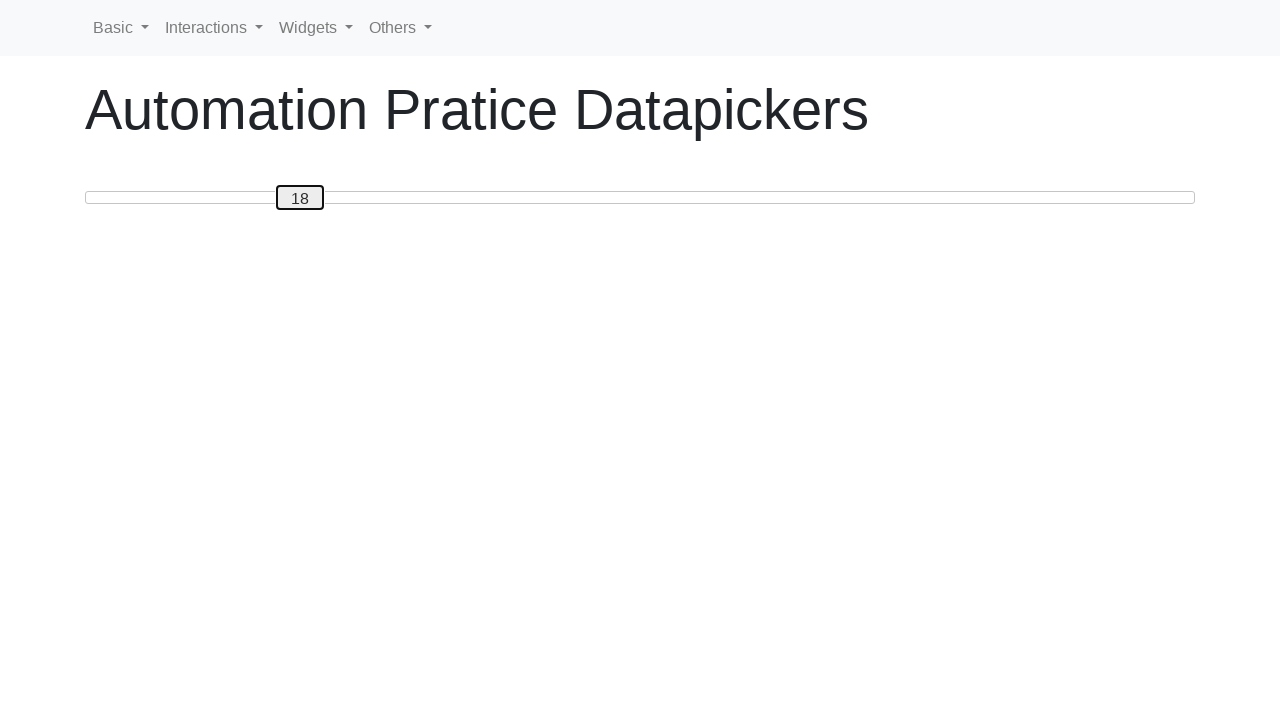

Pressed ArrowRight to move slider towards position 50 on #custom-handle
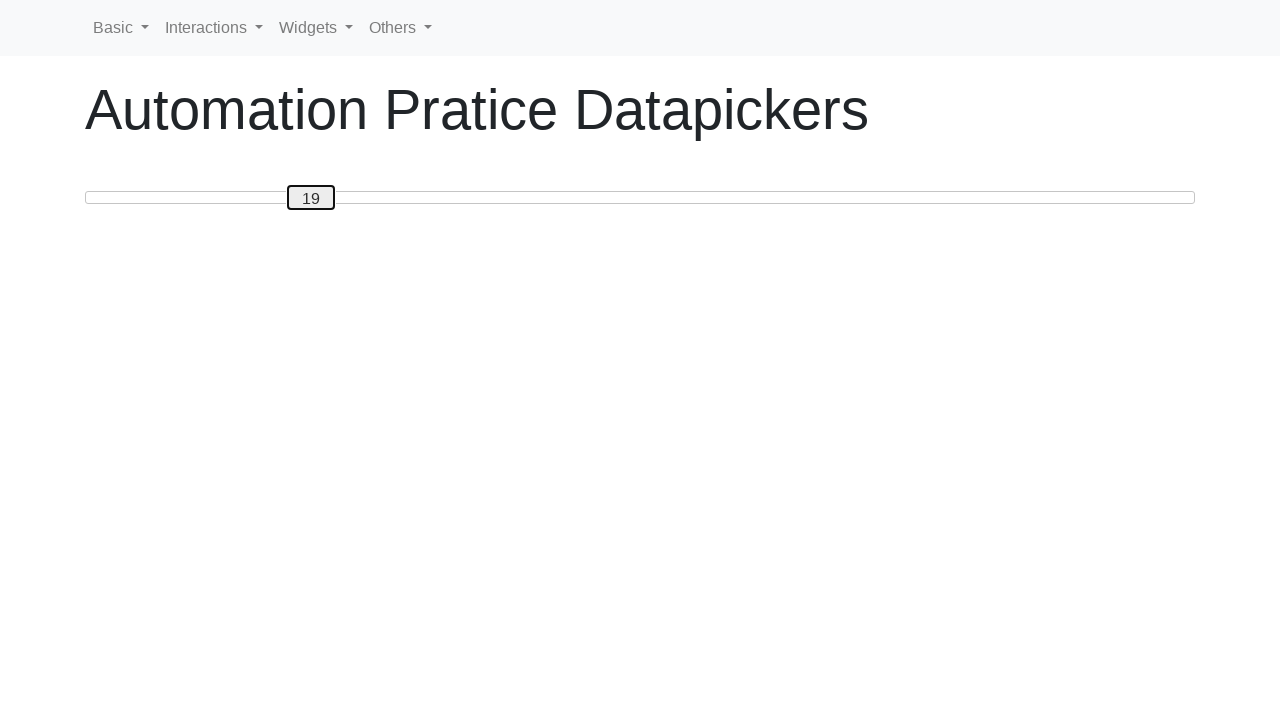

Pressed ArrowRight to move slider towards position 50 on #custom-handle
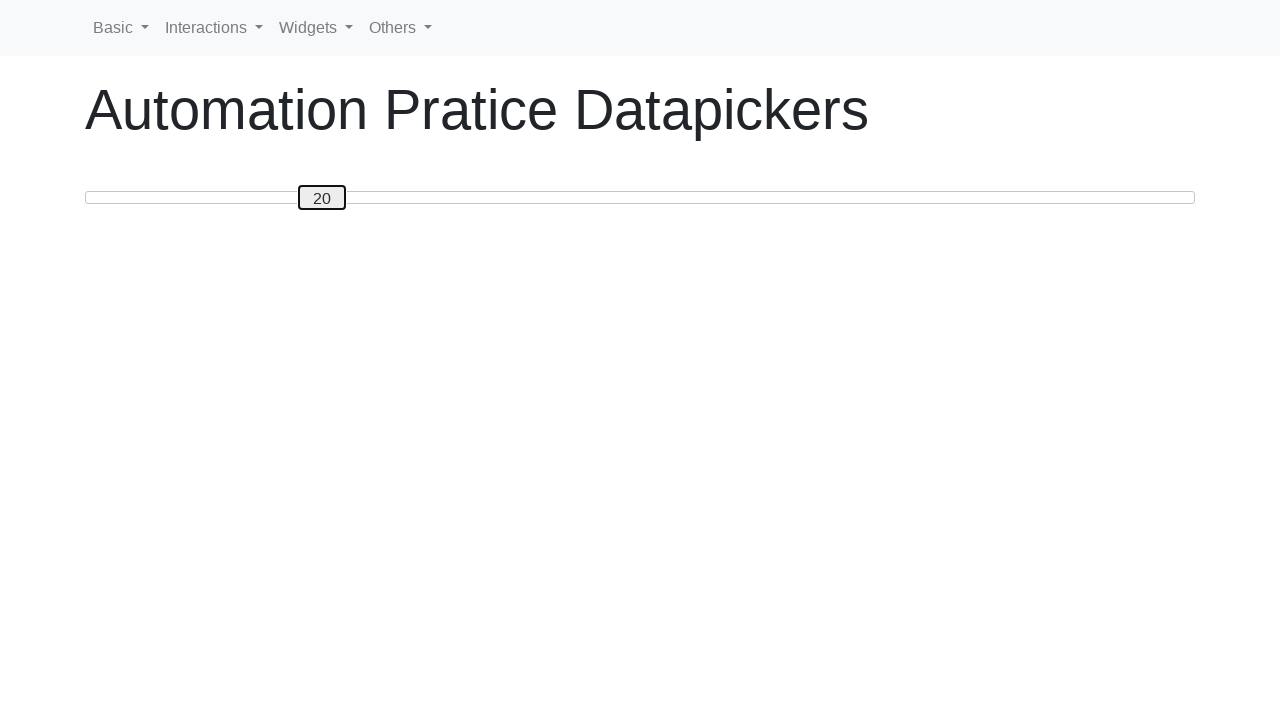

Pressed ArrowRight to move slider towards position 50 on #custom-handle
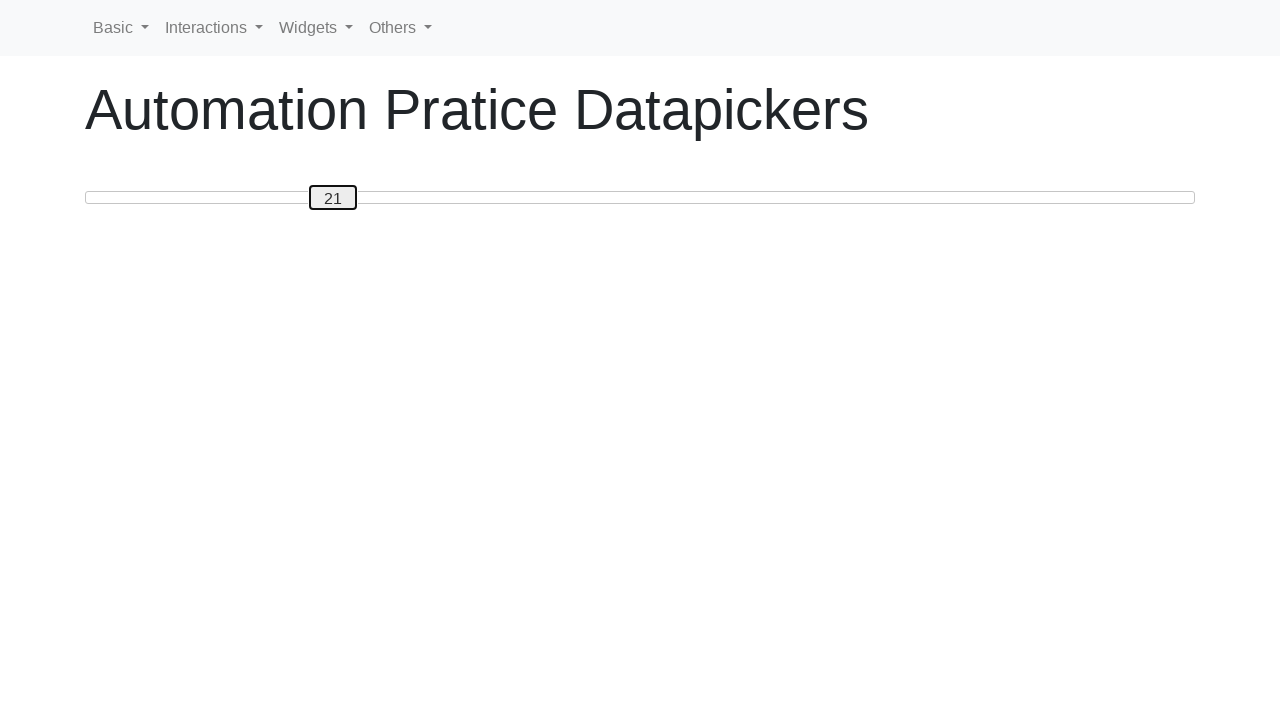

Pressed ArrowRight to move slider towards position 50 on #custom-handle
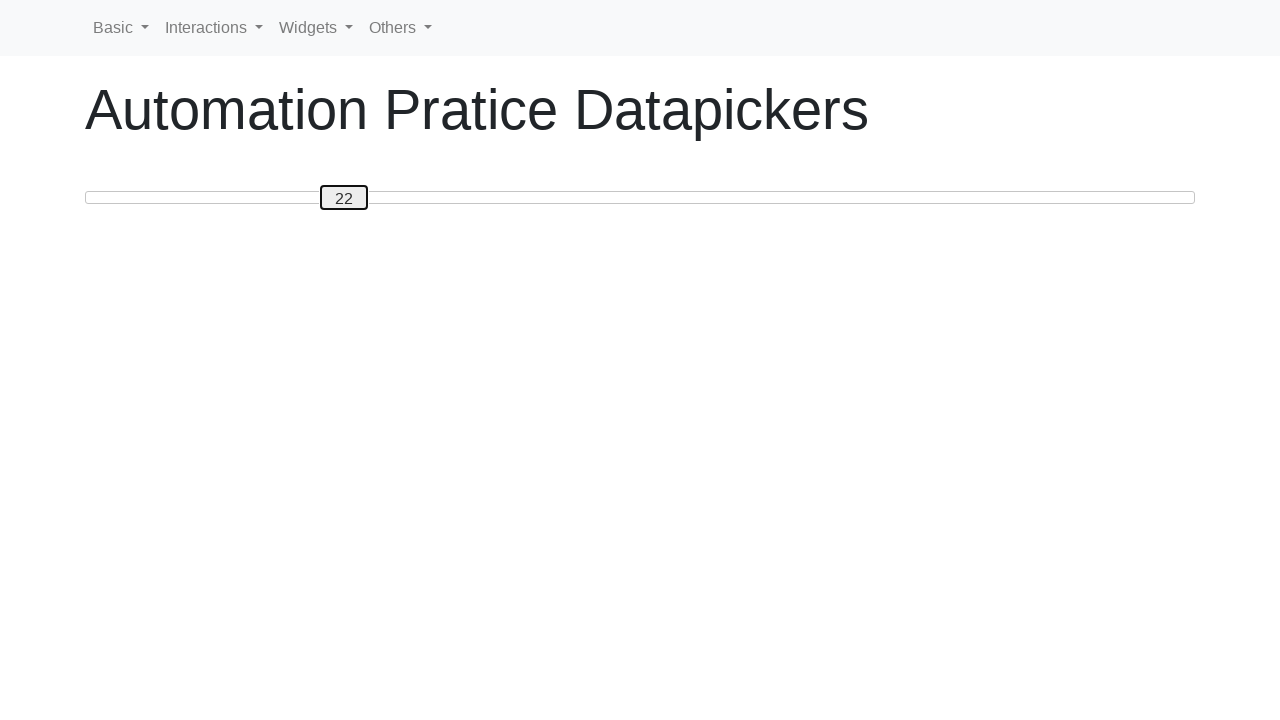

Pressed ArrowRight to move slider towards position 50 on #custom-handle
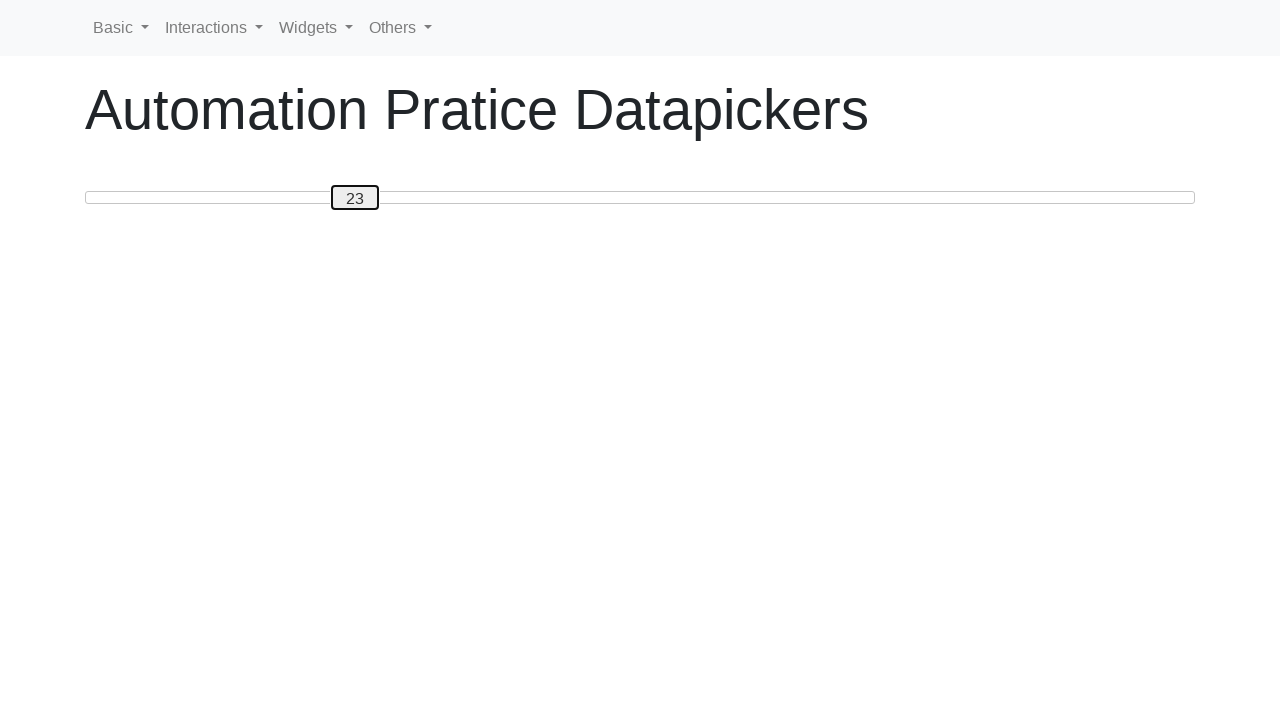

Pressed ArrowRight to move slider towards position 50 on #custom-handle
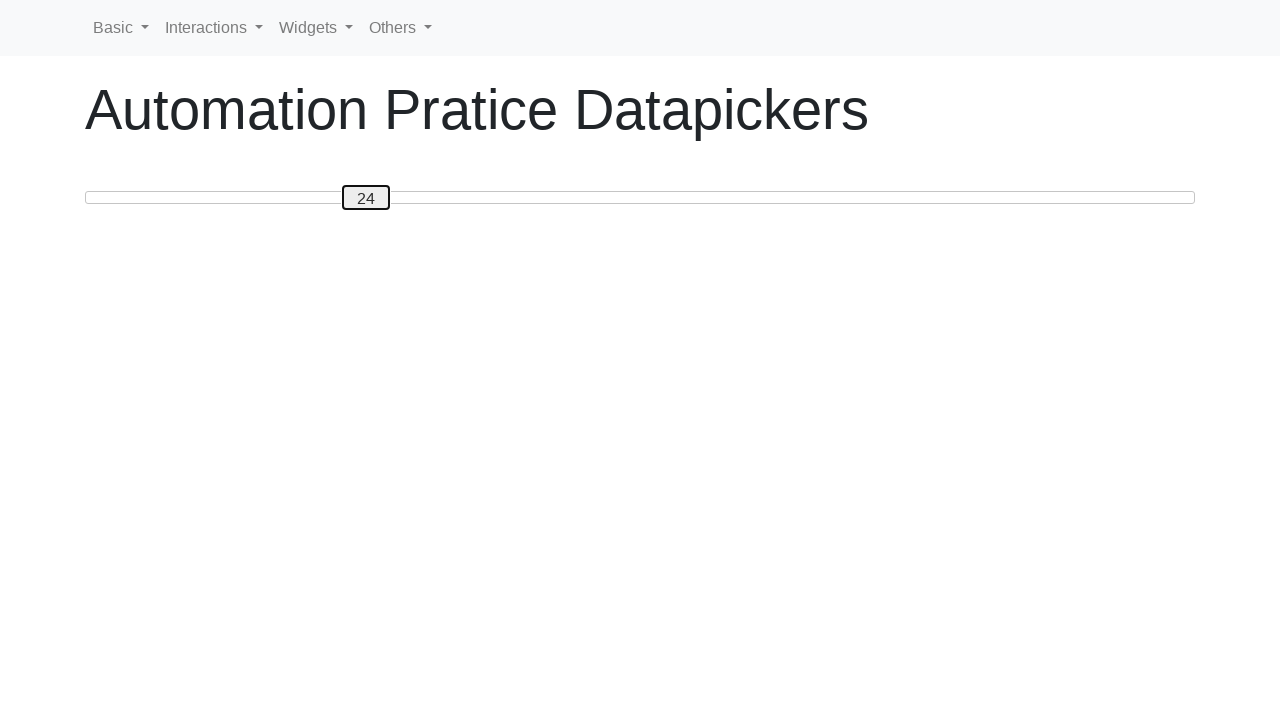

Pressed ArrowRight to move slider towards position 50 on #custom-handle
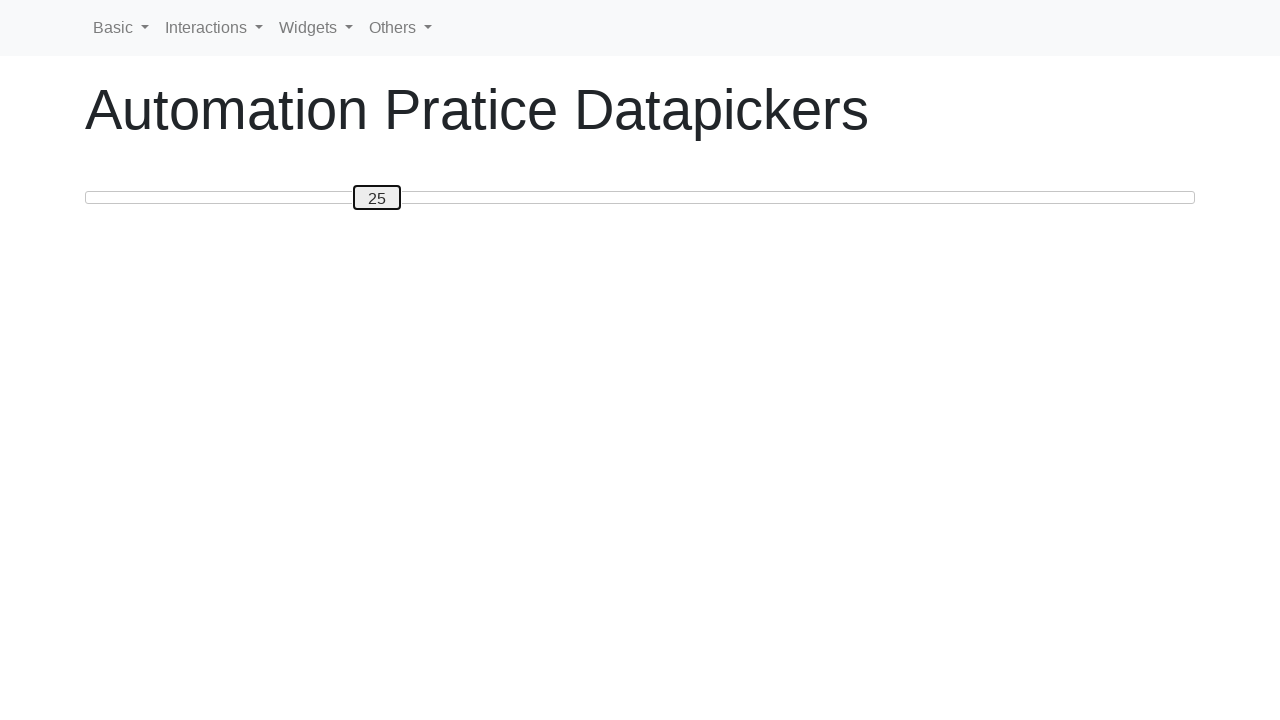

Pressed ArrowRight to move slider towards position 50 on #custom-handle
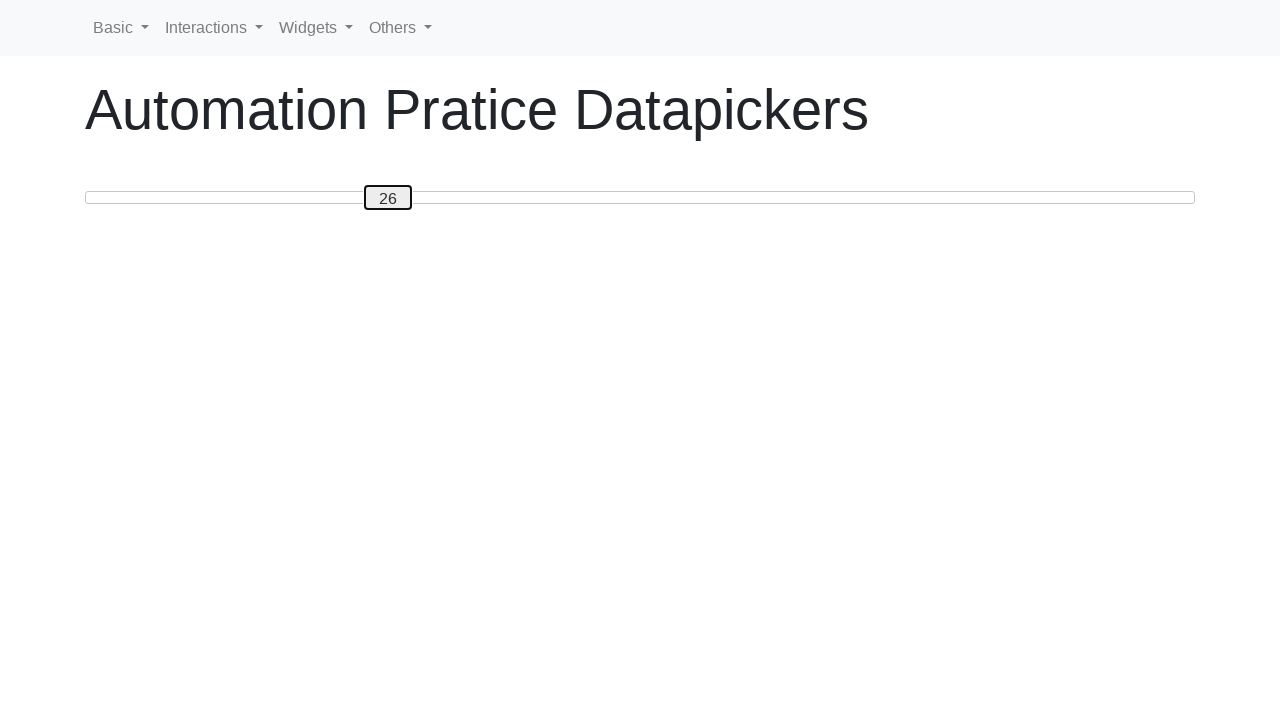

Pressed ArrowRight to move slider towards position 50 on #custom-handle
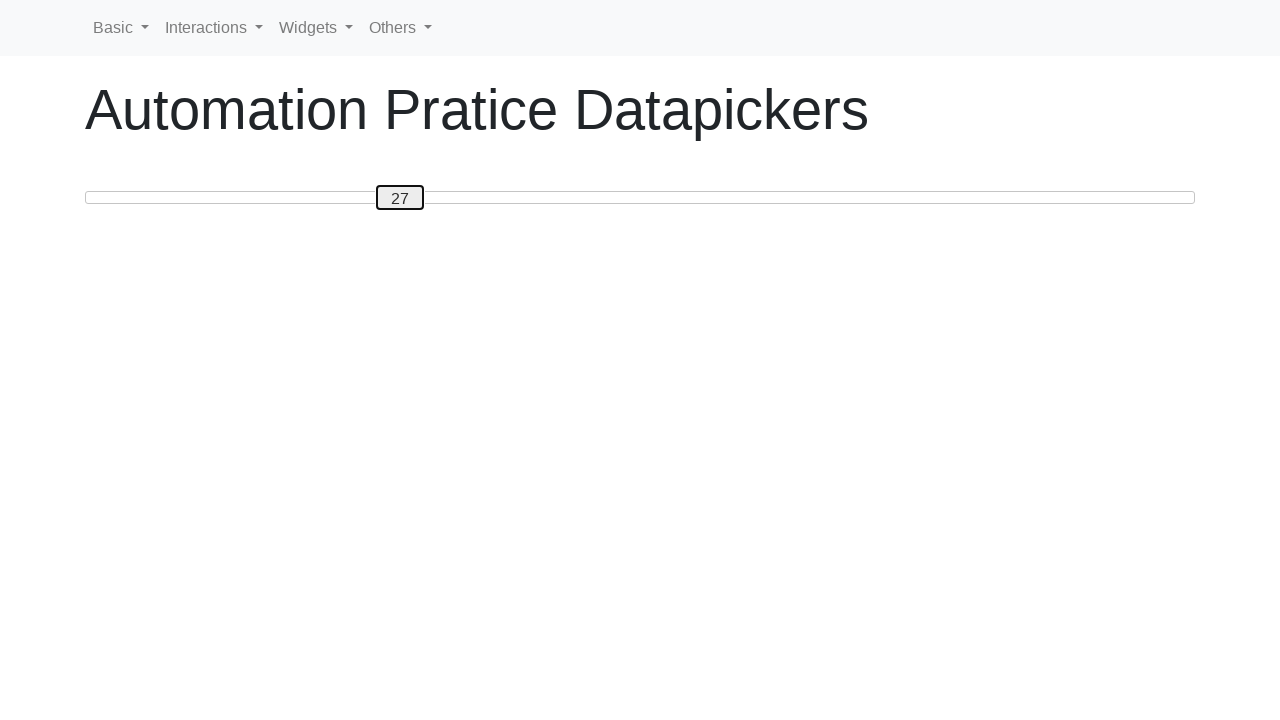

Pressed ArrowRight to move slider towards position 50 on #custom-handle
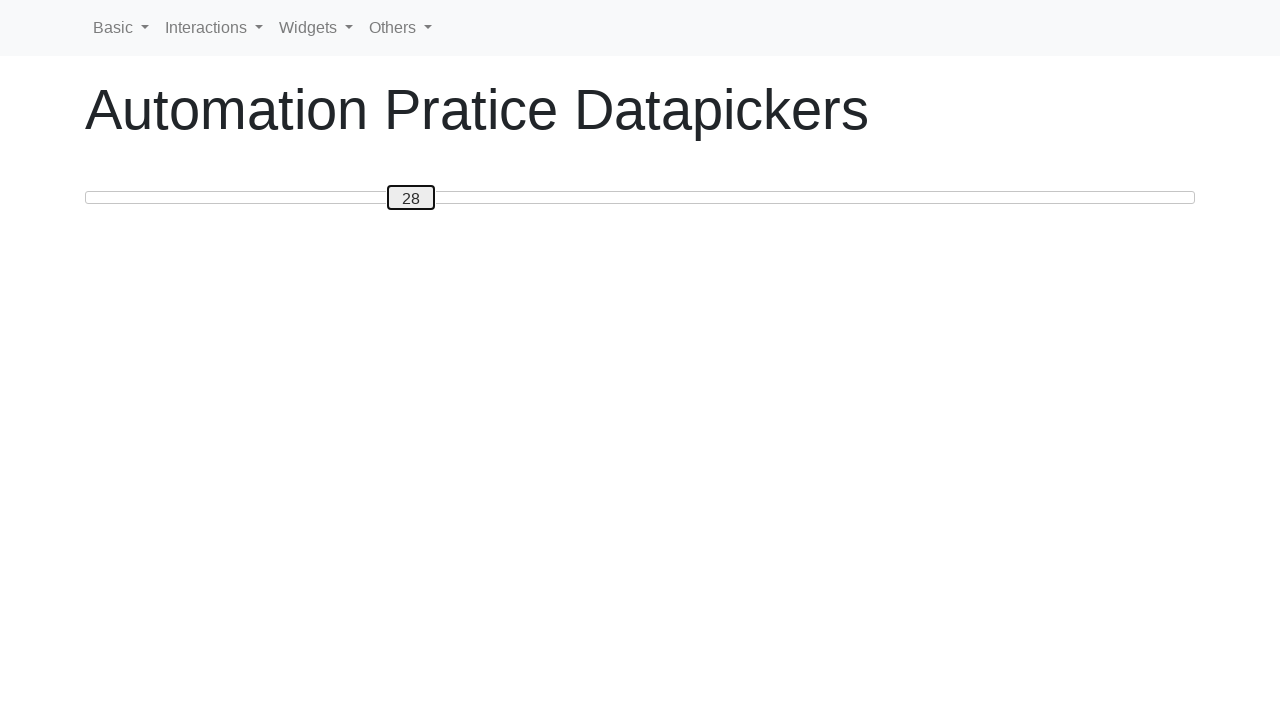

Pressed ArrowRight to move slider towards position 50 on #custom-handle
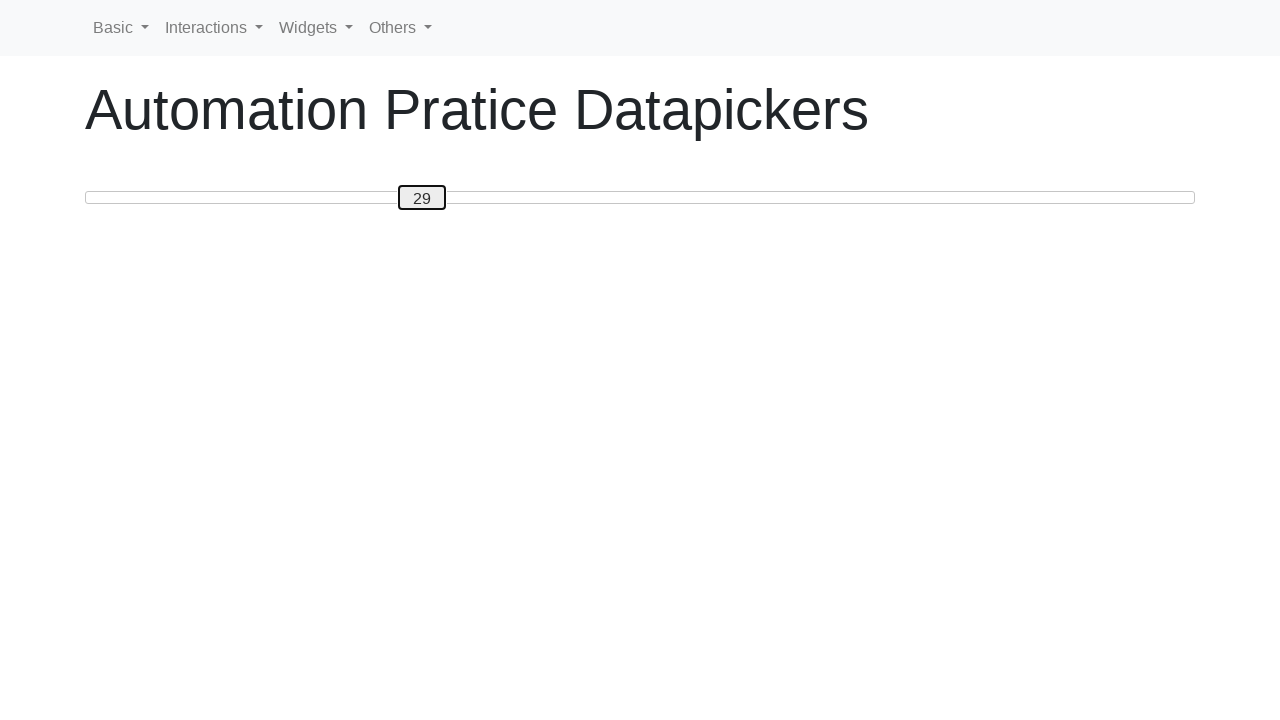

Pressed ArrowRight to move slider towards position 50 on #custom-handle
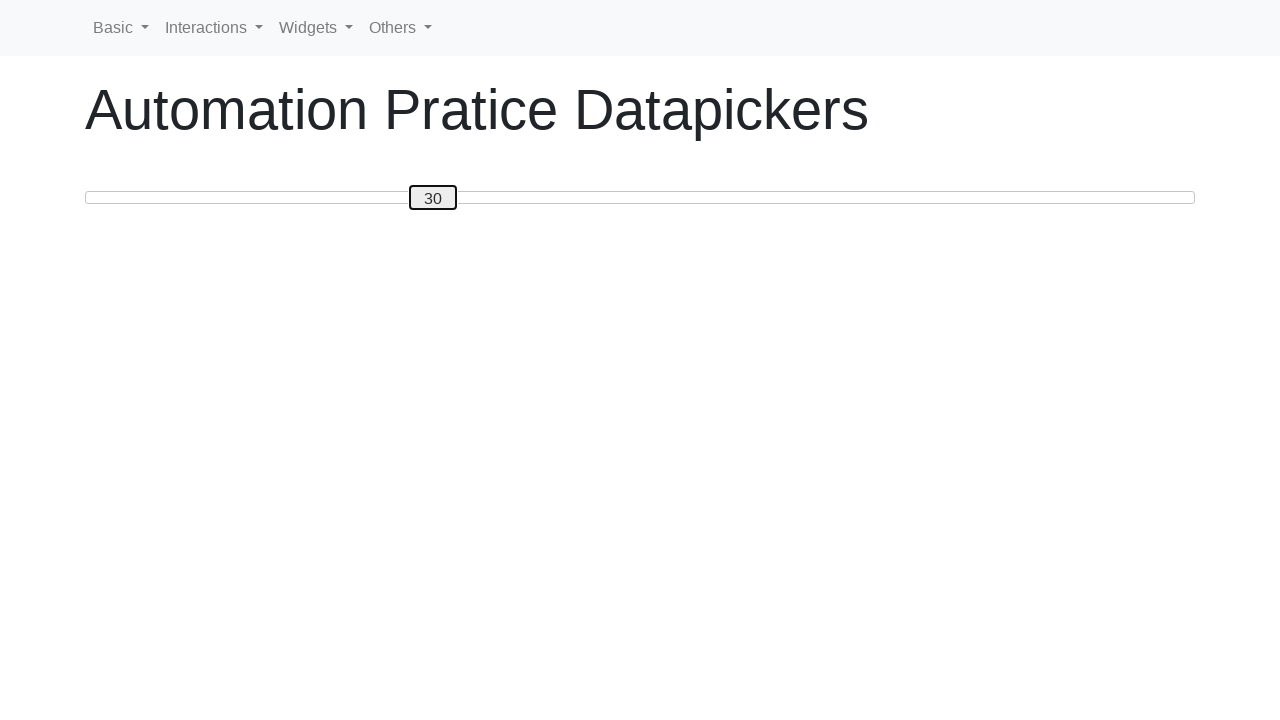

Pressed ArrowRight to move slider towards position 50 on #custom-handle
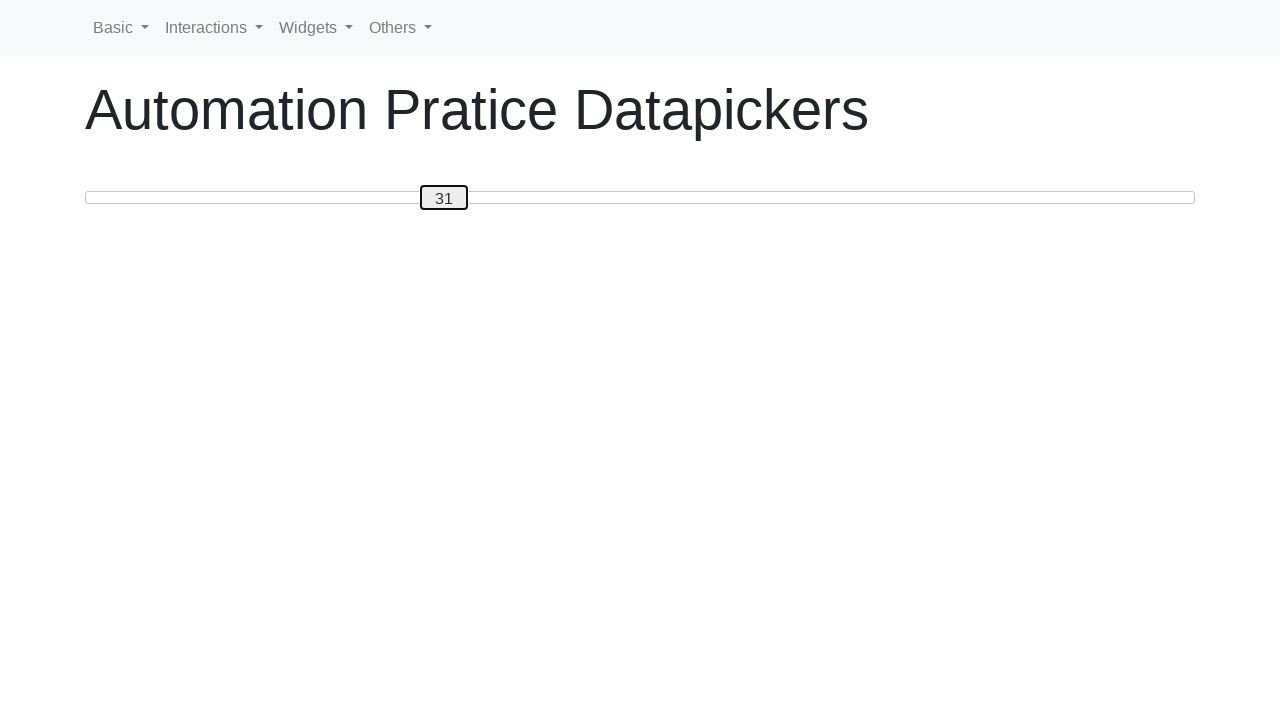

Pressed ArrowRight to move slider towards position 50 on #custom-handle
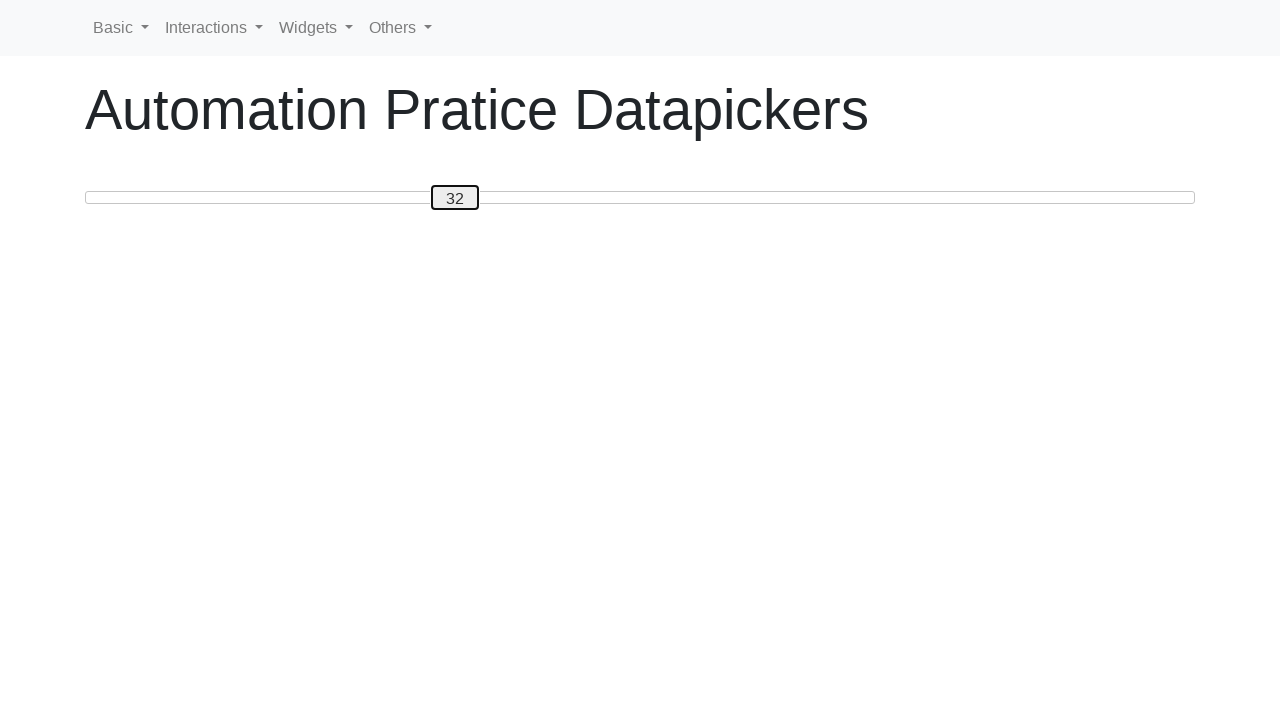

Pressed ArrowRight to move slider towards position 50 on #custom-handle
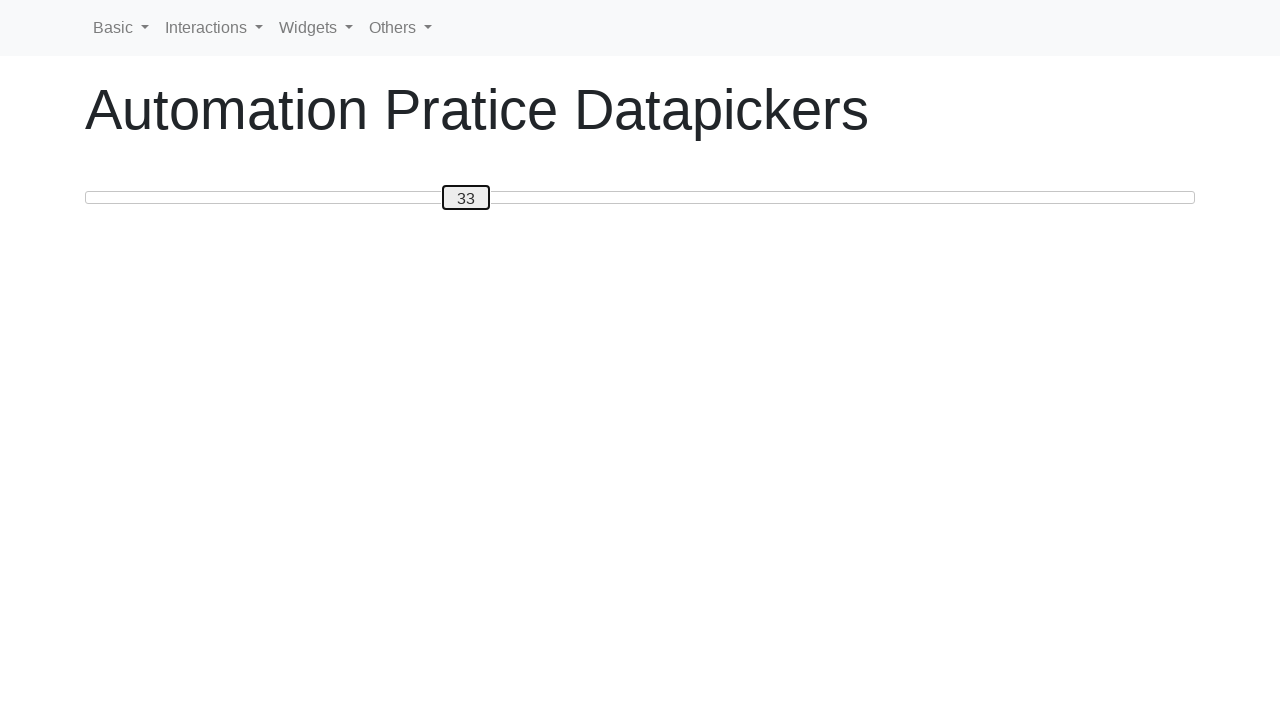

Pressed ArrowRight to move slider towards position 50 on #custom-handle
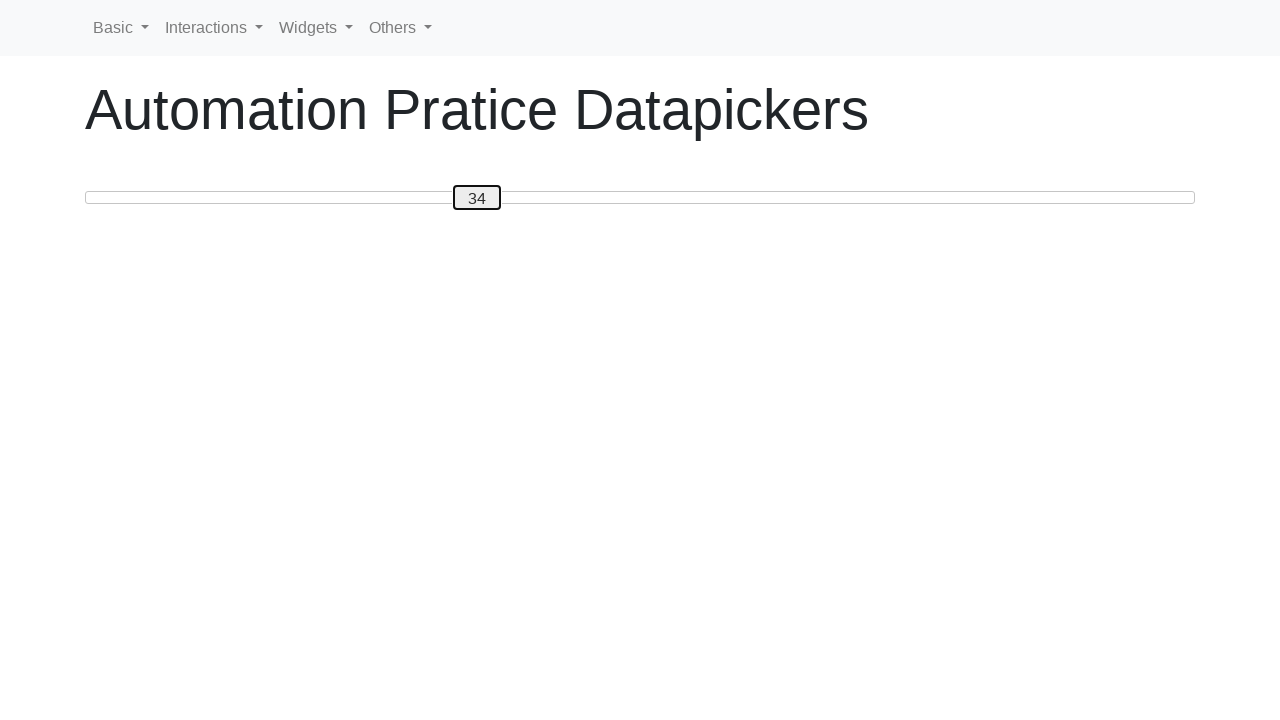

Pressed ArrowRight to move slider towards position 50 on #custom-handle
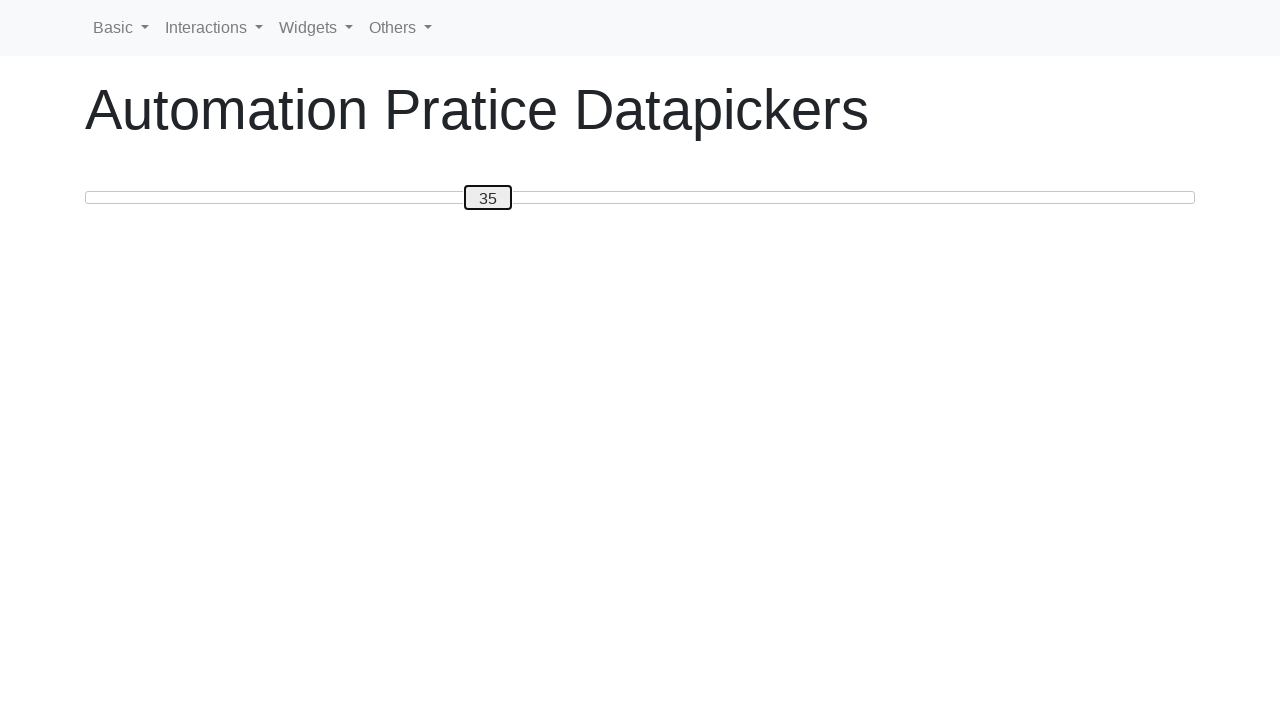

Pressed ArrowRight to move slider towards position 50 on #custom-handle
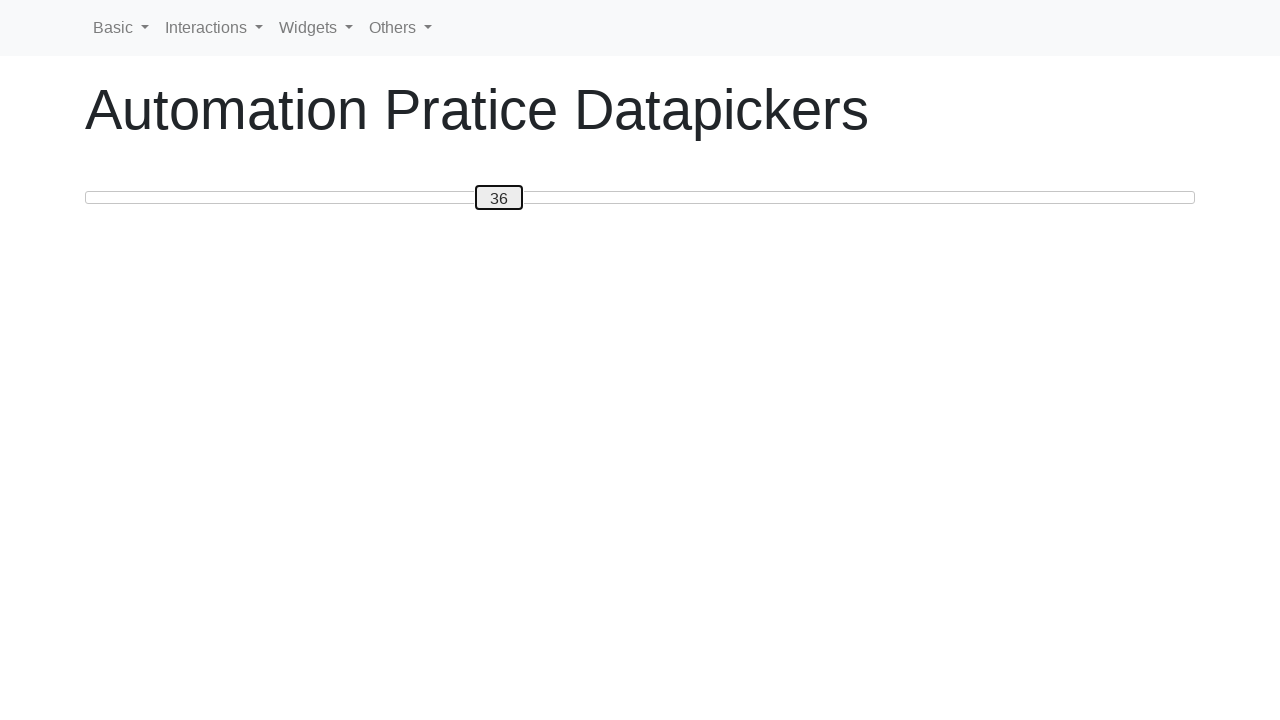

Pressed ArrowRight to move slider towards position 50 on #custom-handle
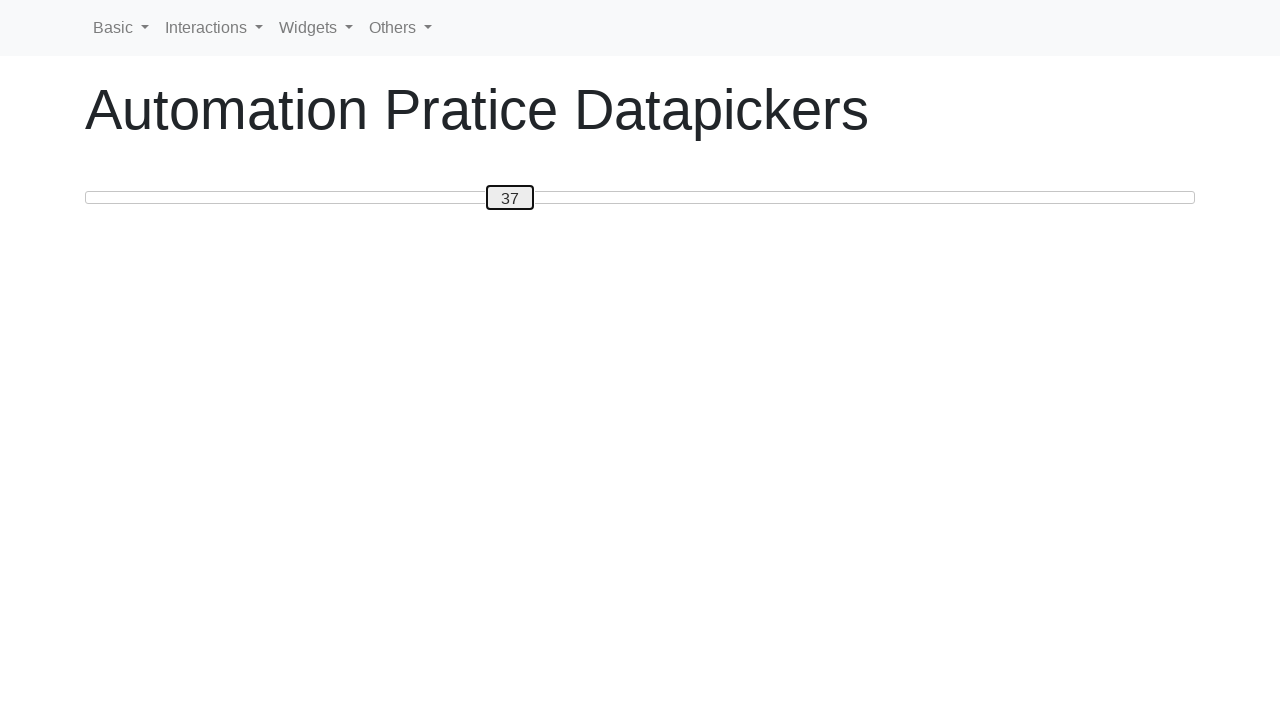

Pressed ArrowRight to move slider towards position 50 on #custom-handle
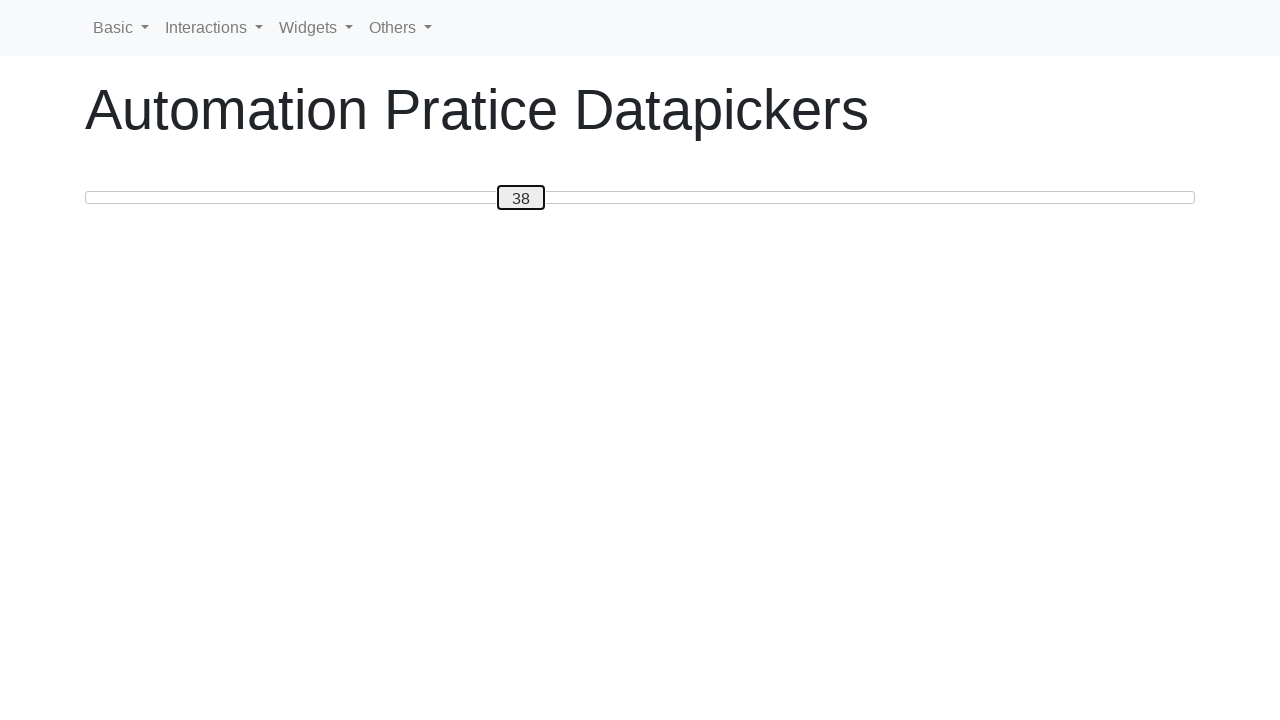

Pressed ArrowRight to move slider towards position 50 on #custom-handle
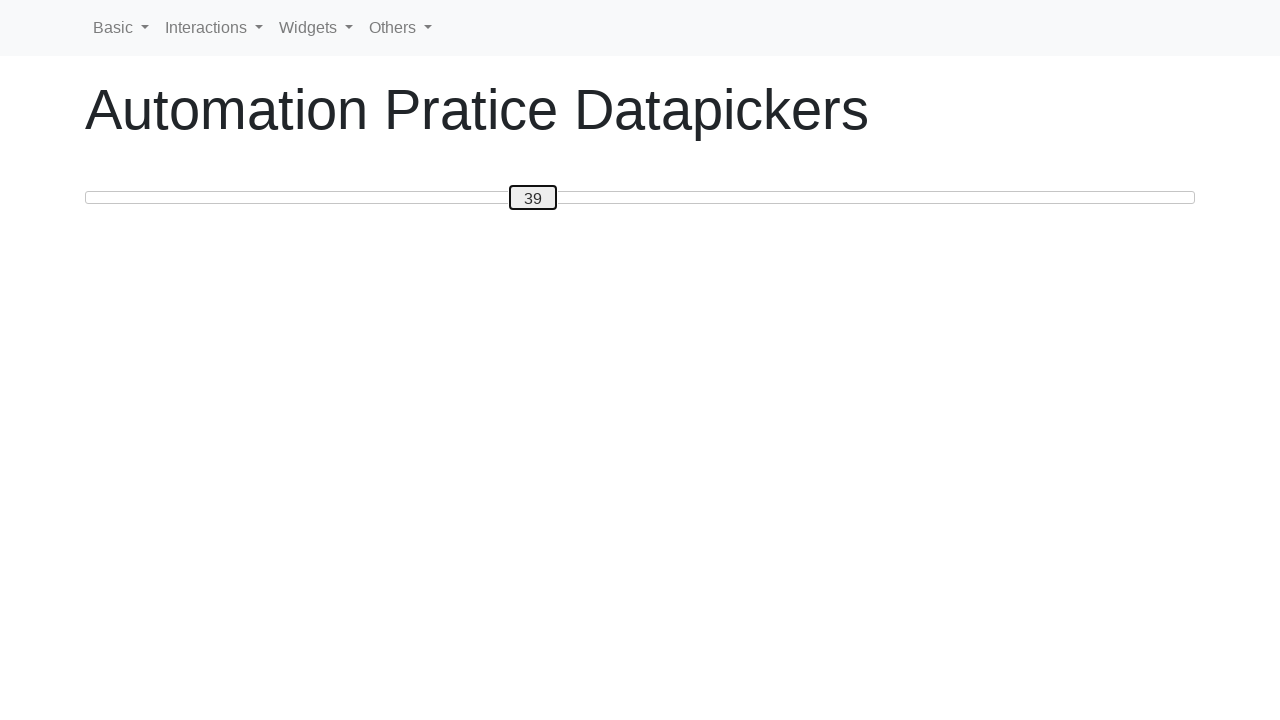

Pressed ArrowRight to move slider towards position 50 on #custom-handle
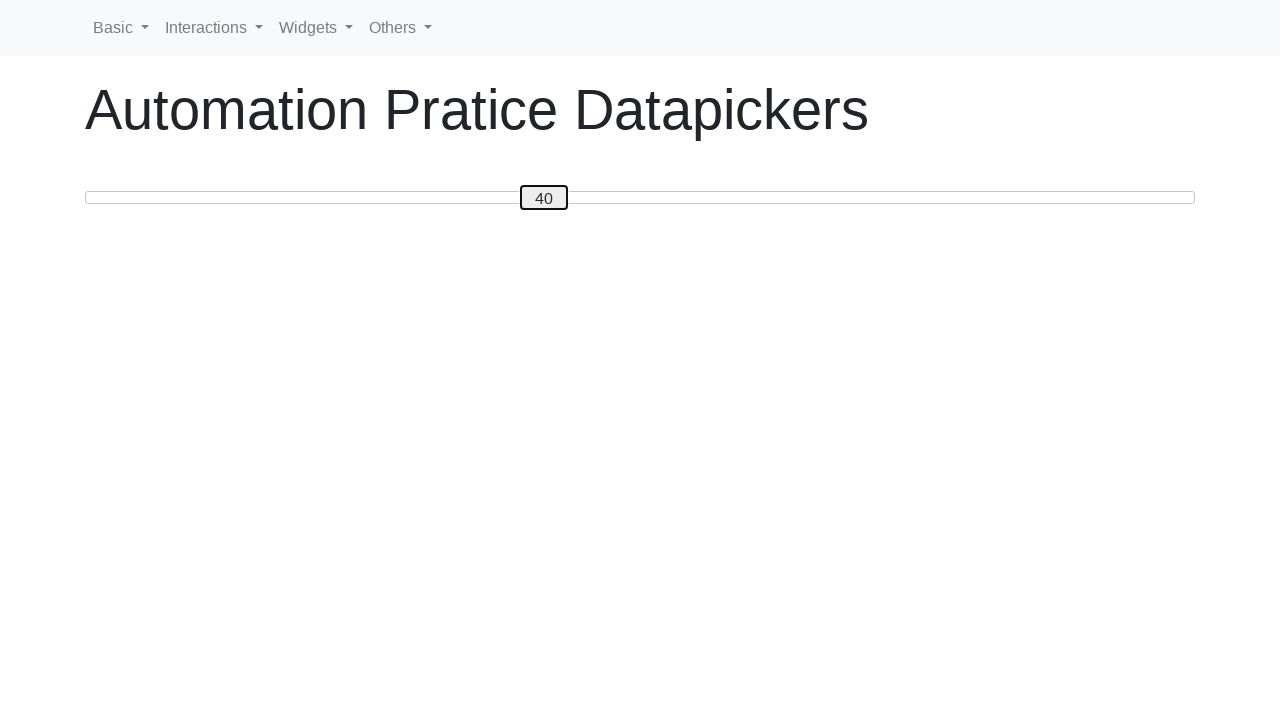

Pressed ArrowRight to move slider towards position 50 on #custom-handle
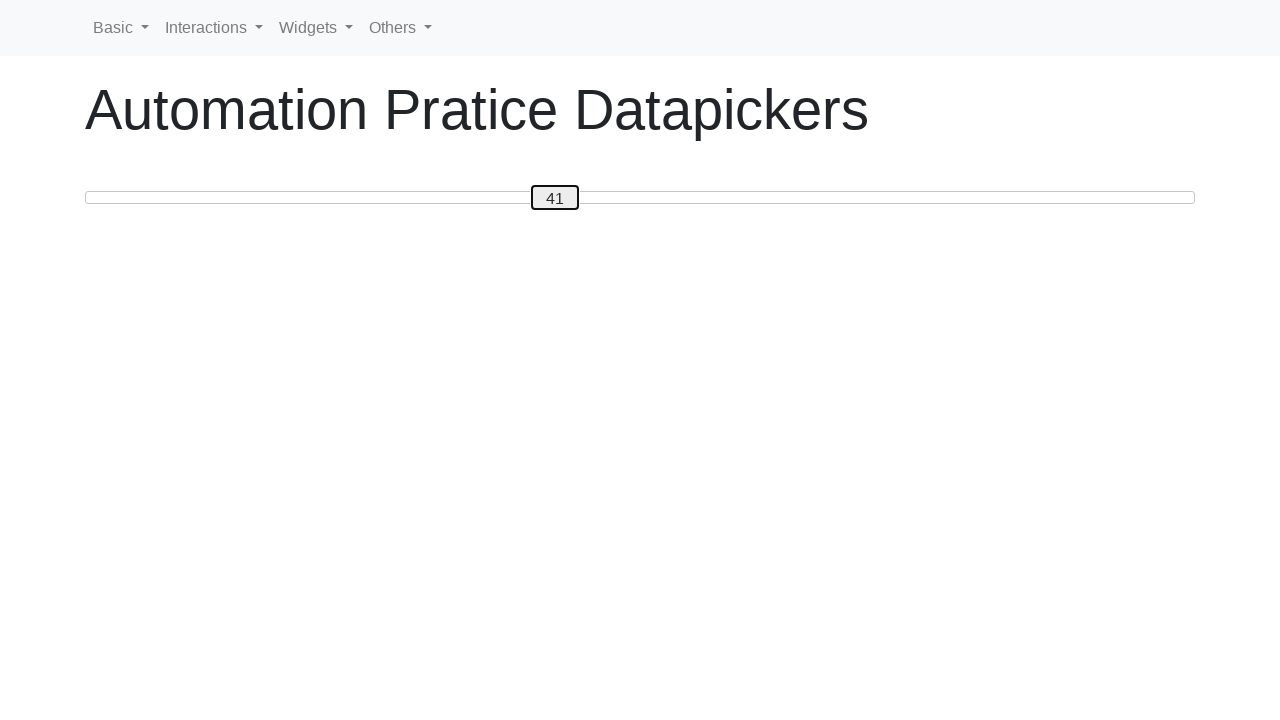

Pressed ArrowRight to move slider towards position 50 on #custom-handle
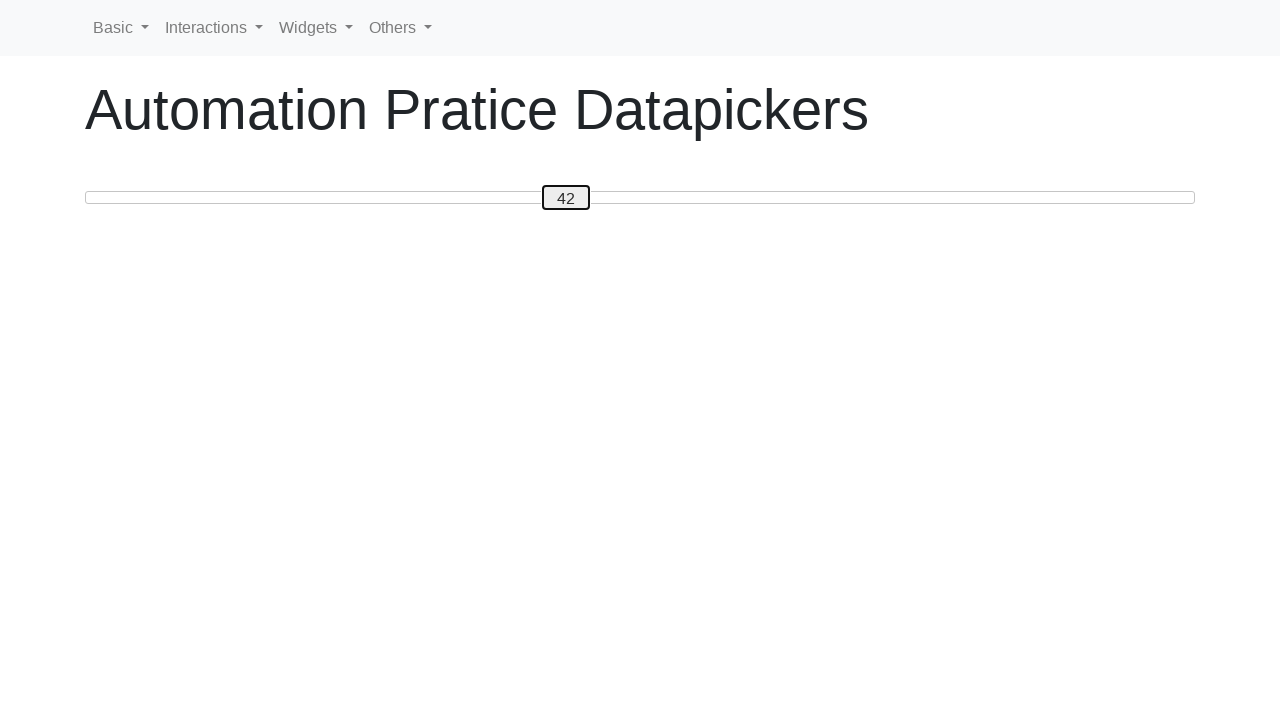

Pressed ArrowRight to move slider towards position 50 on #custom-handle
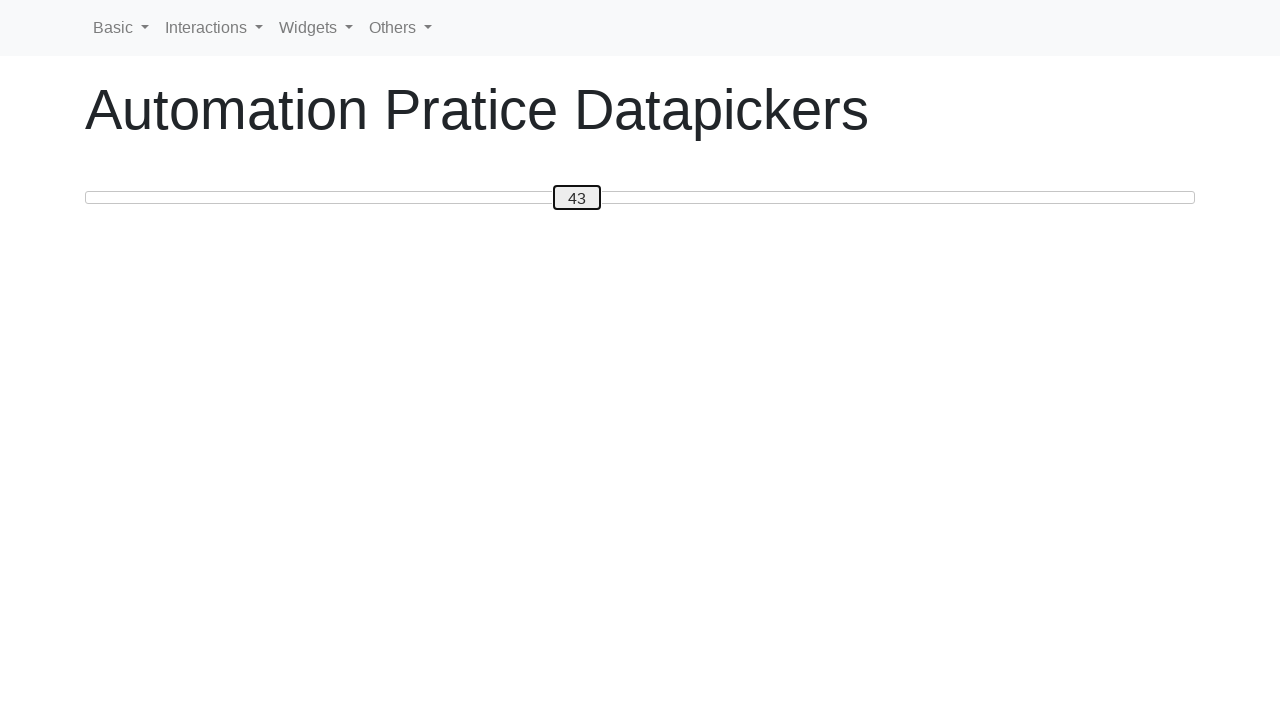

Pressed ArrowRight to move slider towards position 50 on #custom-handle
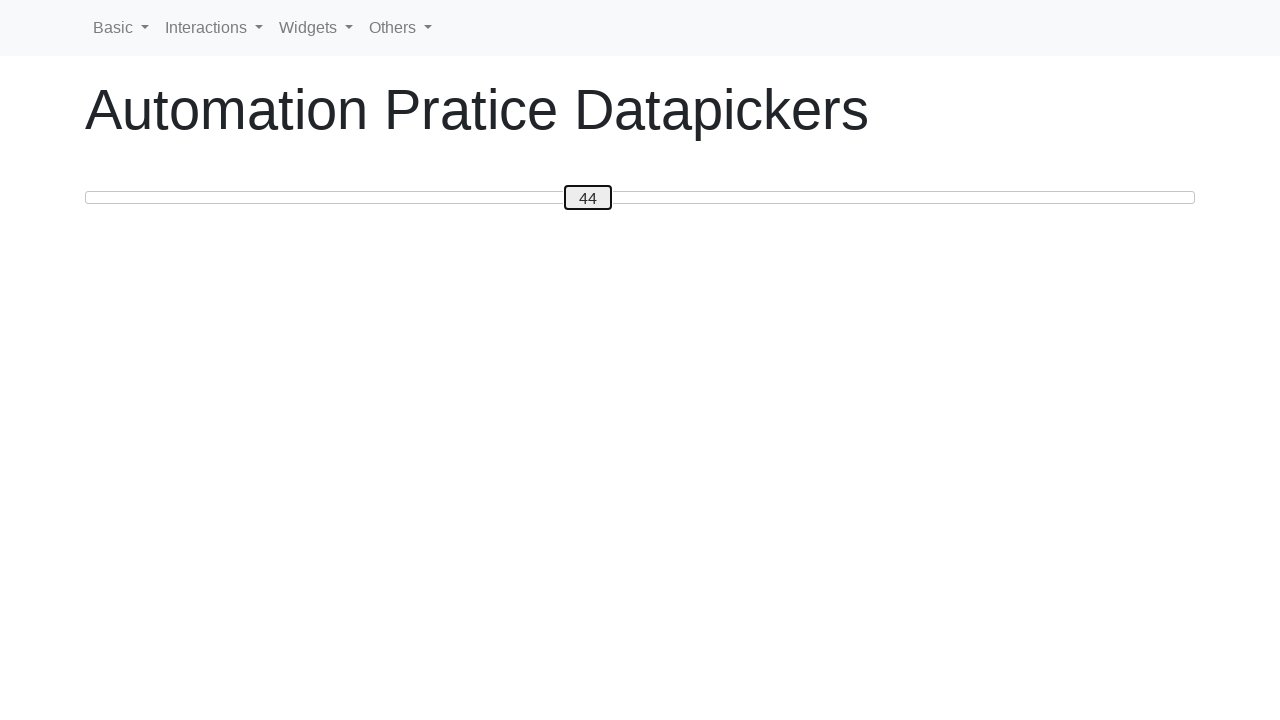

Pressed ArrowRight to move slider towards position 50 on #custom-handle
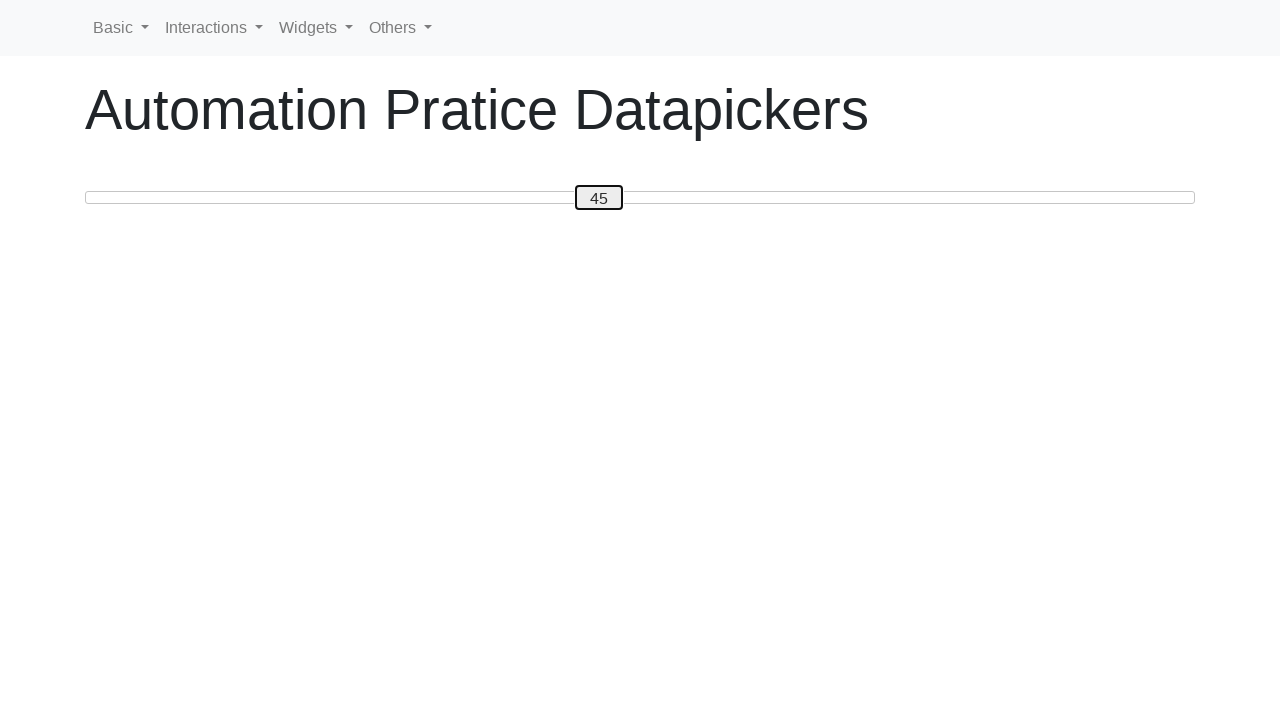

Pressed ArrowRight to move slider towards position 50 on #custom-handle
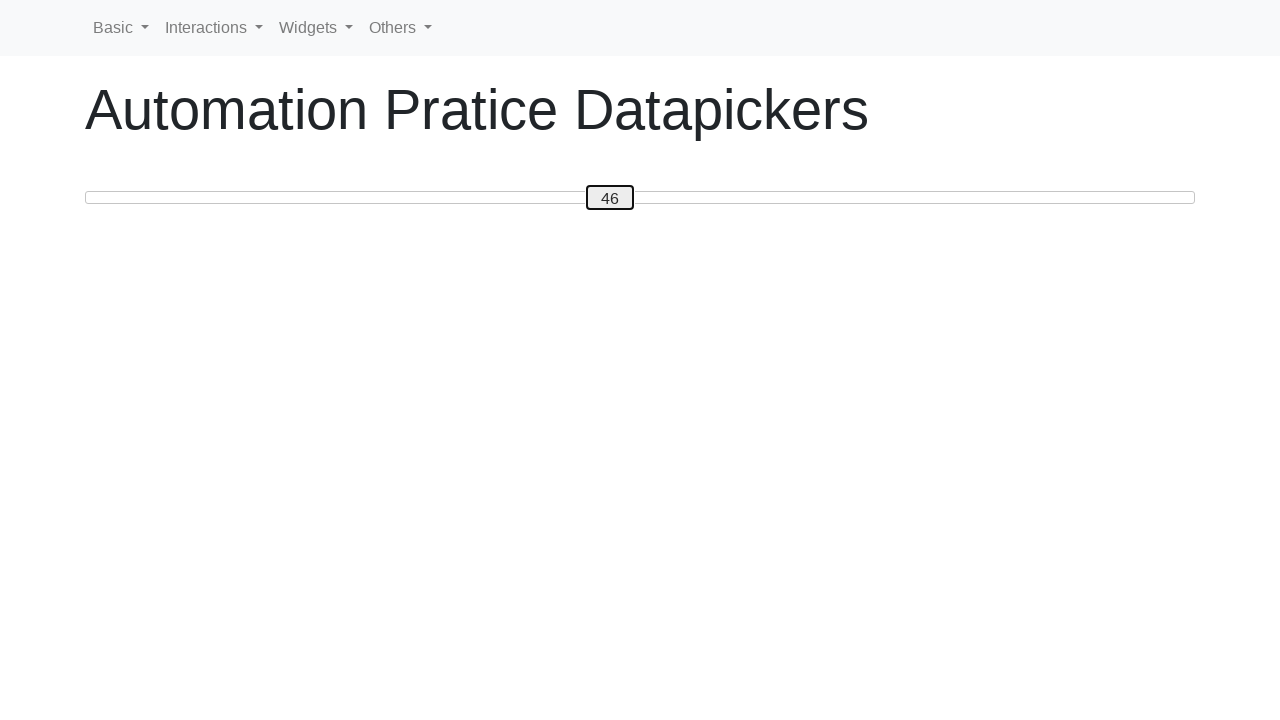

Pressed ArrowRight to move slider towards position 50 on #custom-handle
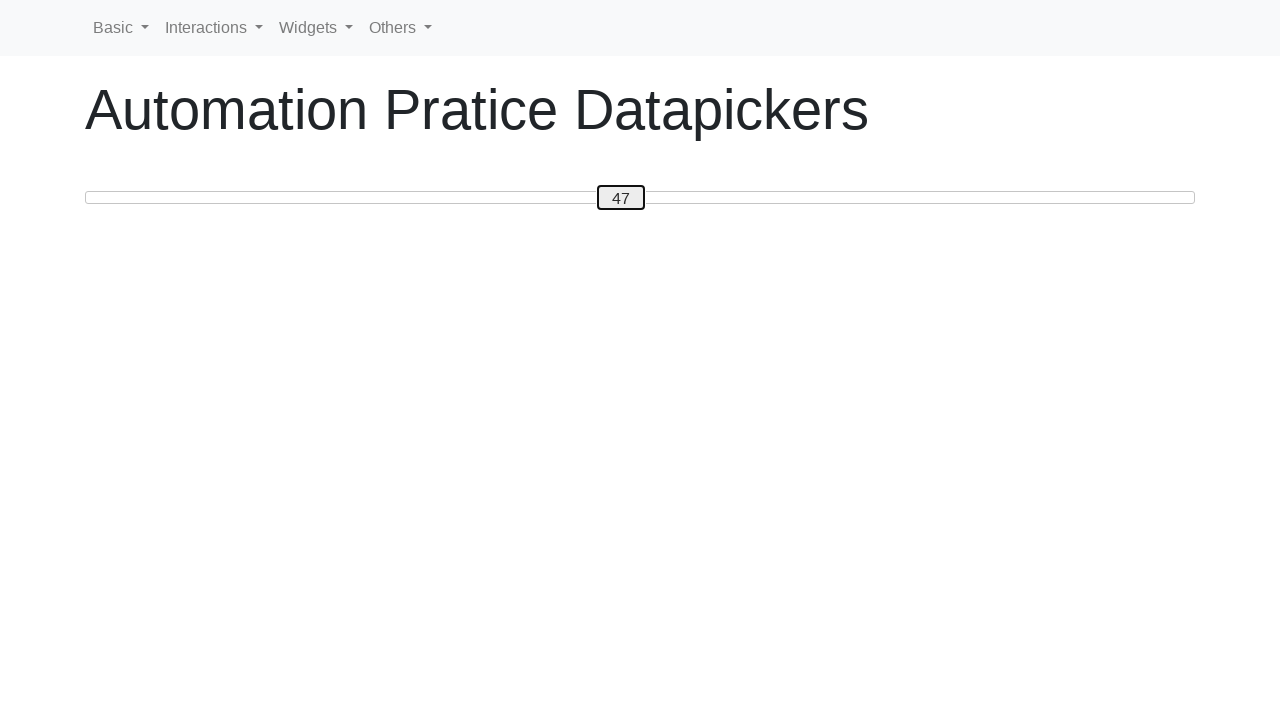

Pressed ArrowRight to move slider towards position 50 on #custom-handle
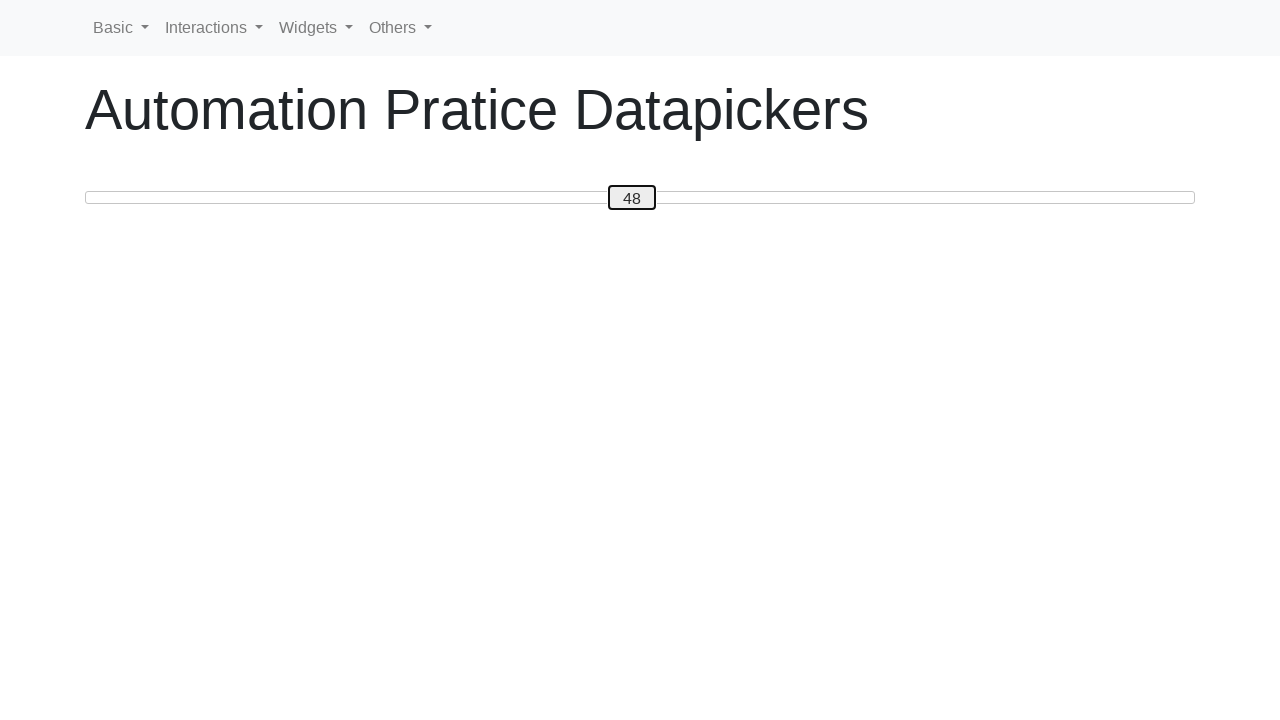

Pressed ArrowRight to move slider towards position 50 on #custom-handle
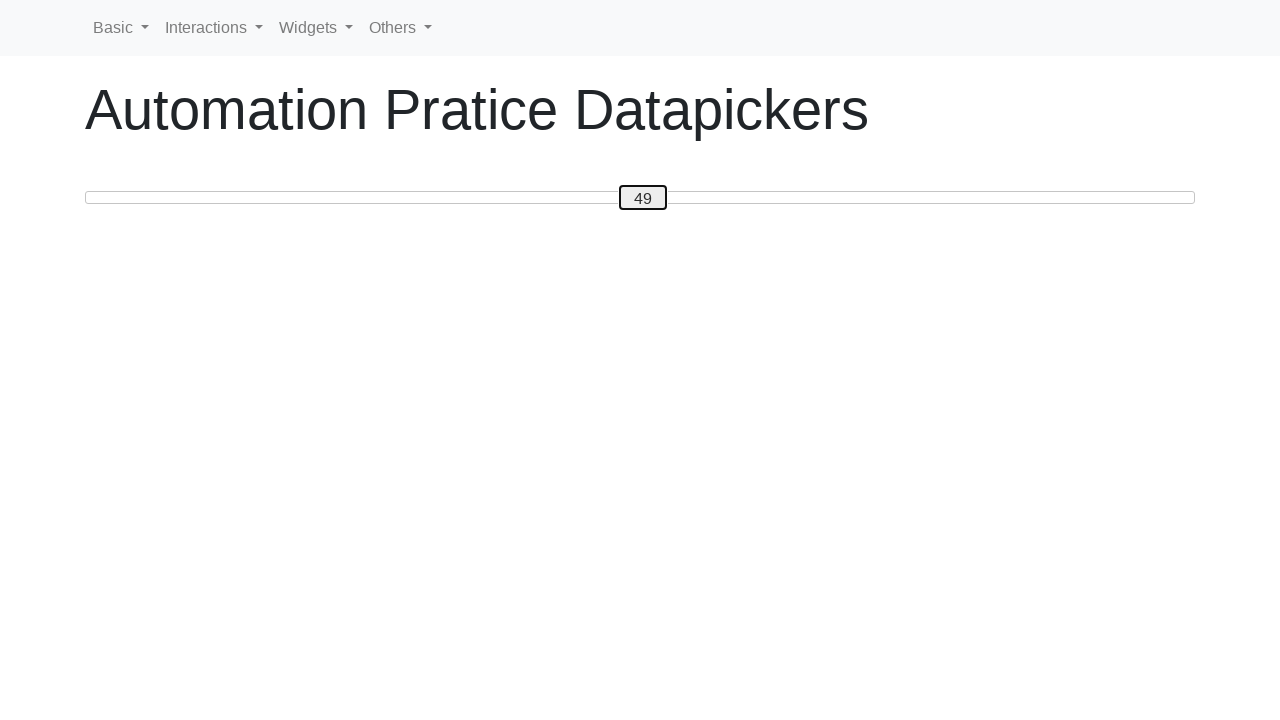

Pressed ArrowRight to move slider towards position 50 on #custom-handle
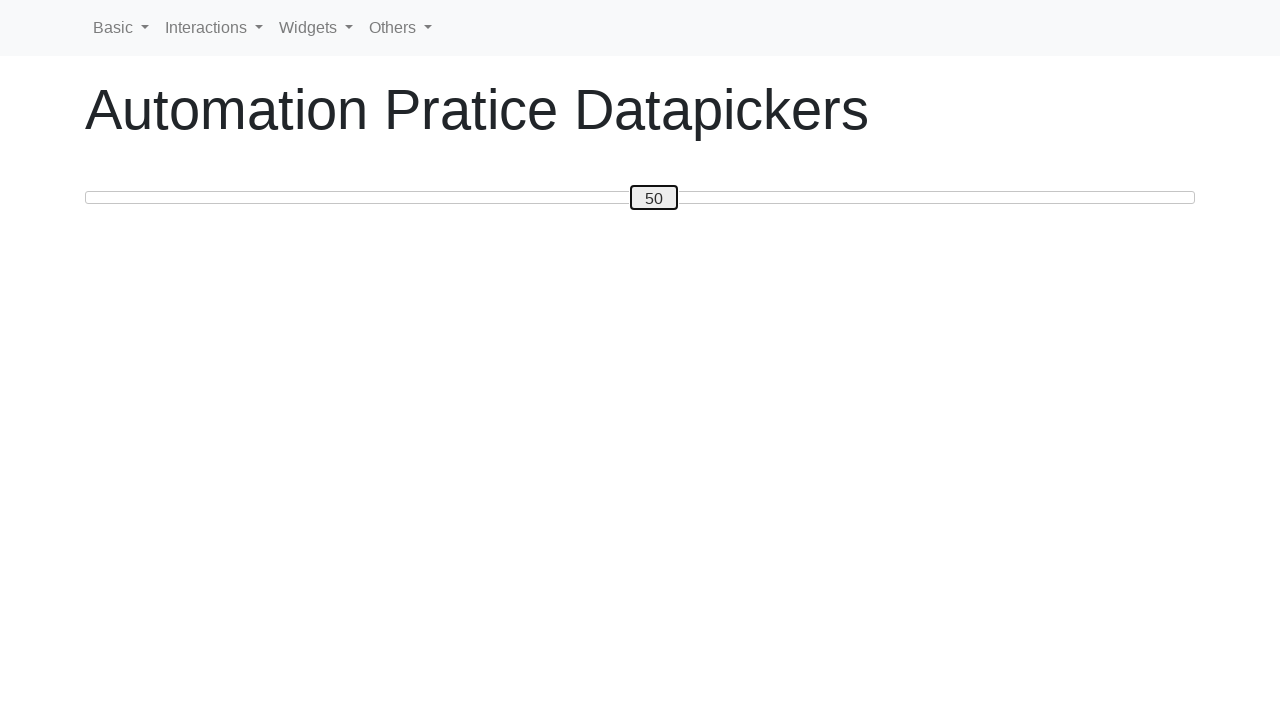

Slider moved to position 50
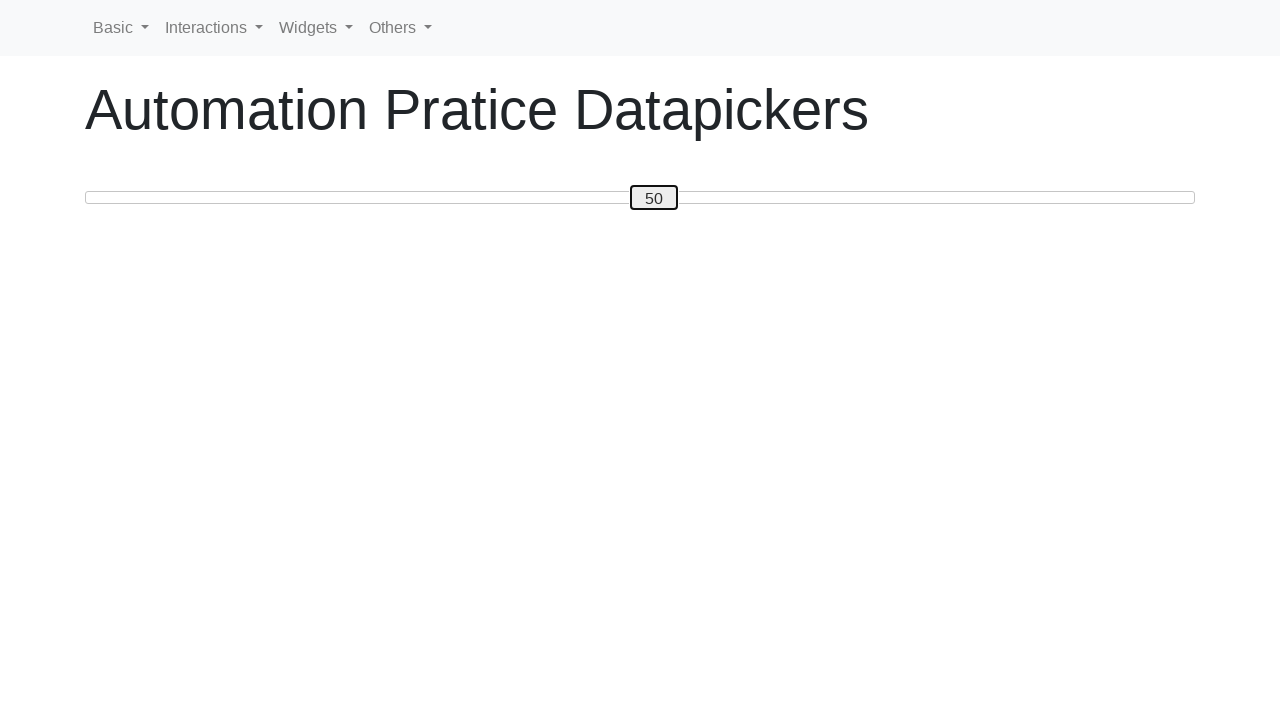

Pressed ArrowRight to move slider towards position 80 on #custom-handle
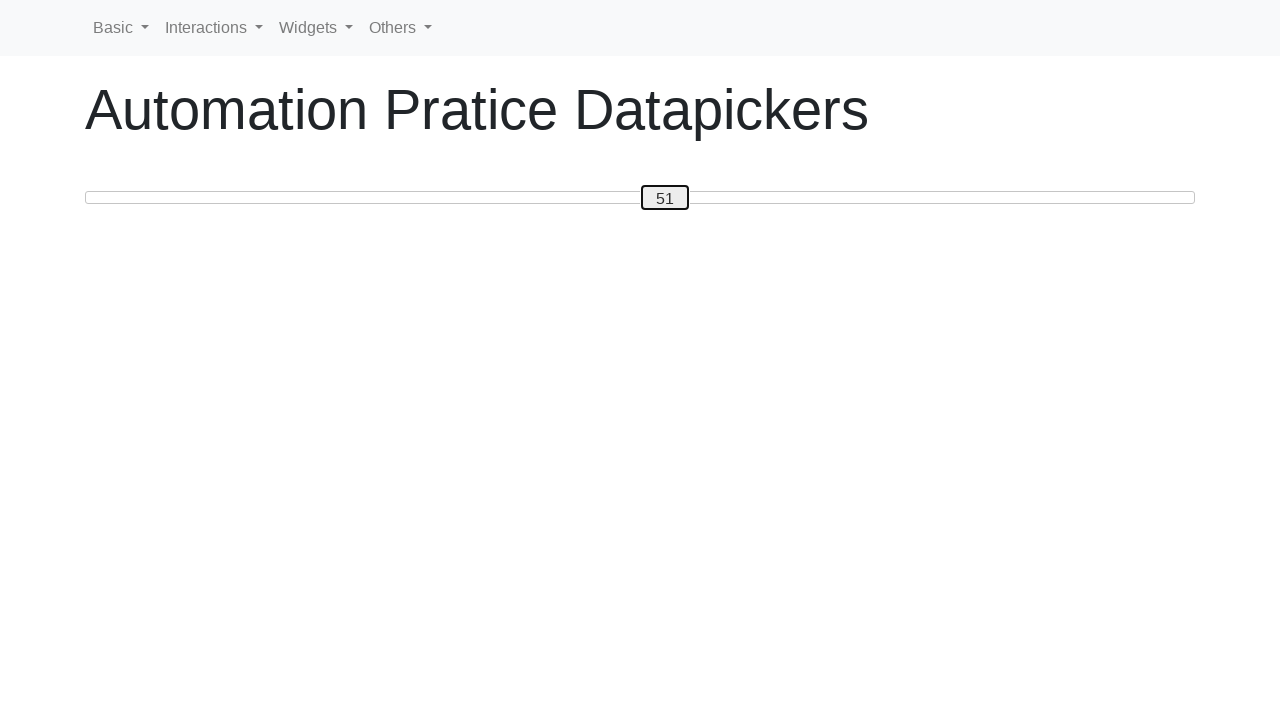

Pressed ArrowRight to move slider towards position 80 on #custom-handle
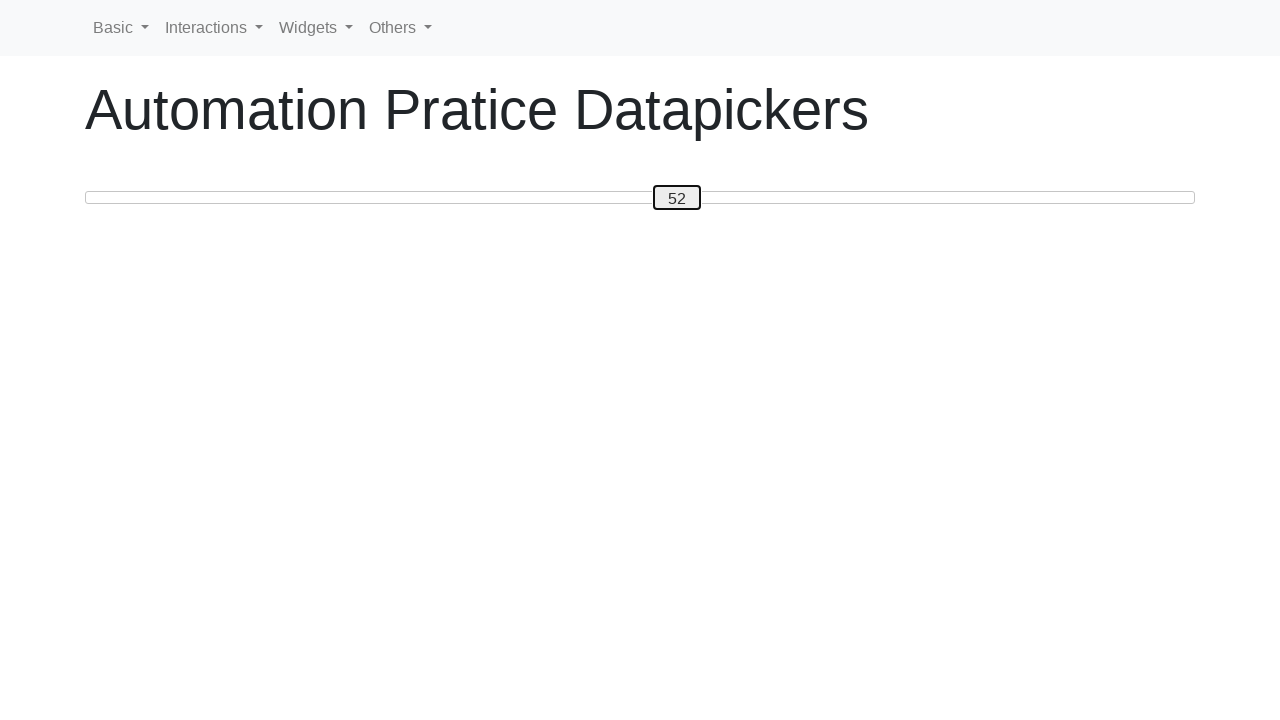

Pressed ArrowRight to move slider towards position 80 on #custom-handle
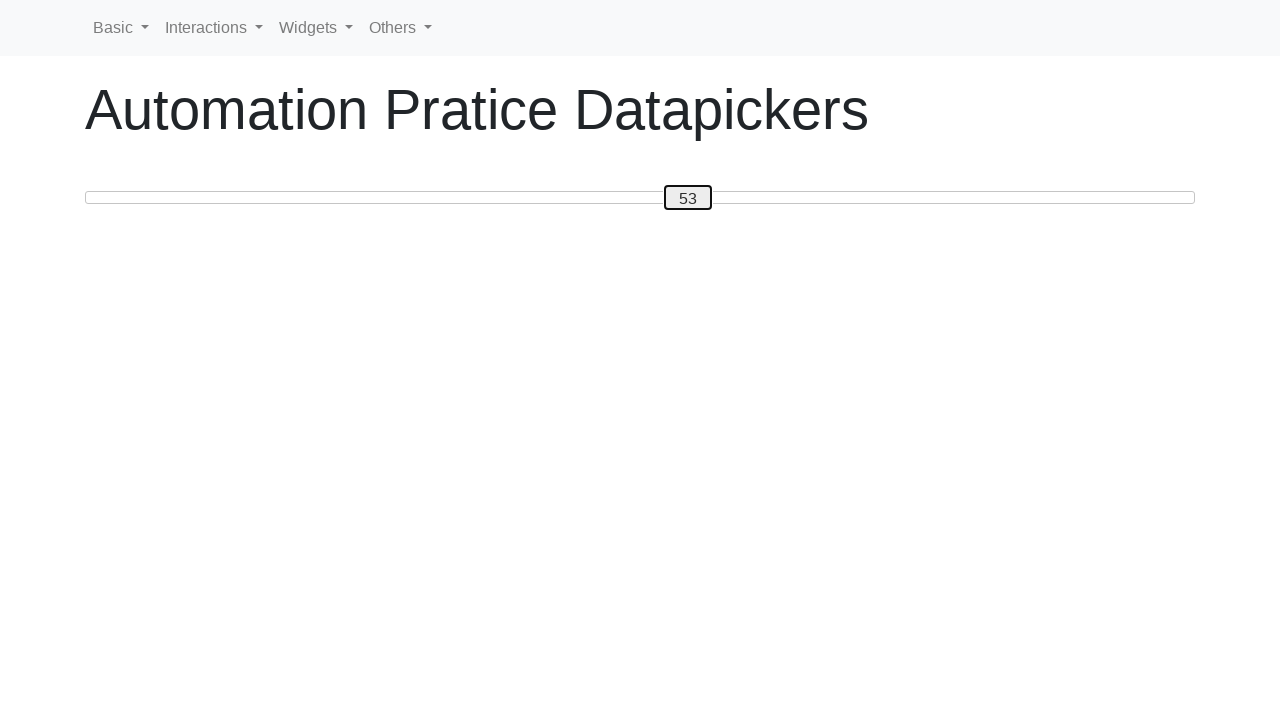

Pressed ArrowRight to move slider towards position 80 on #custom-handle
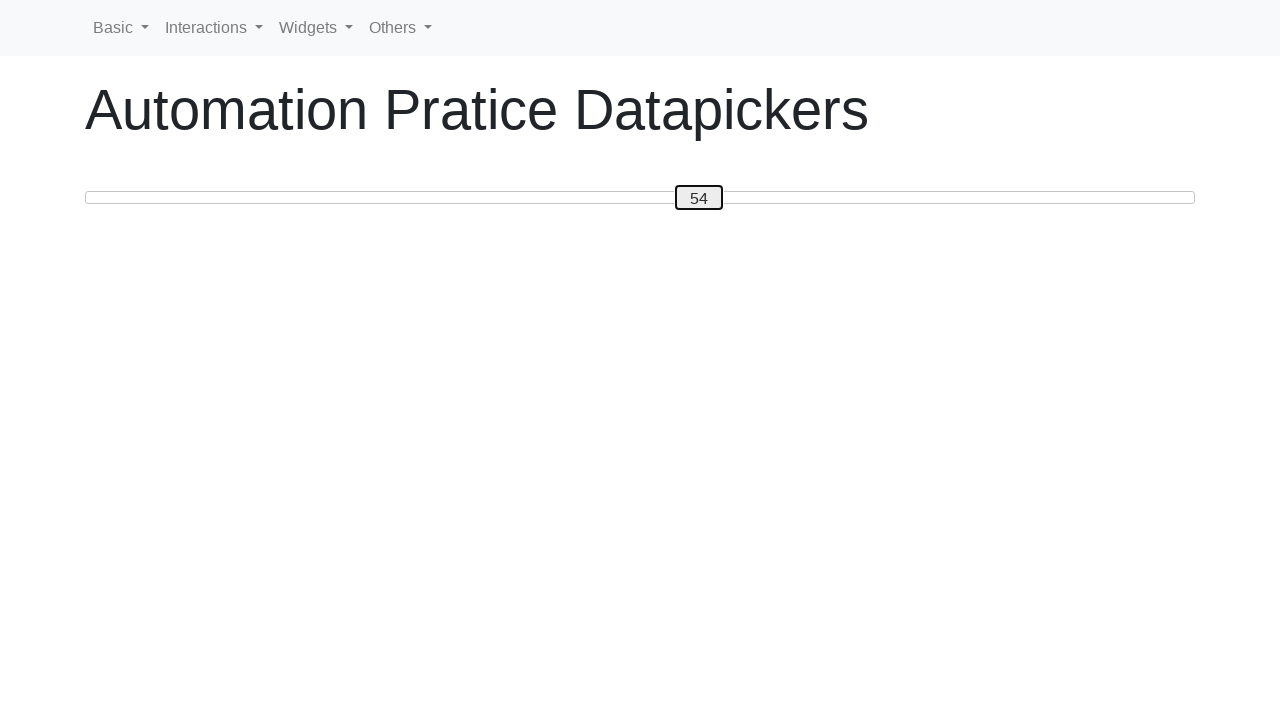

Pressed ArrowRight to move slider towards position 80 on #custom-handle
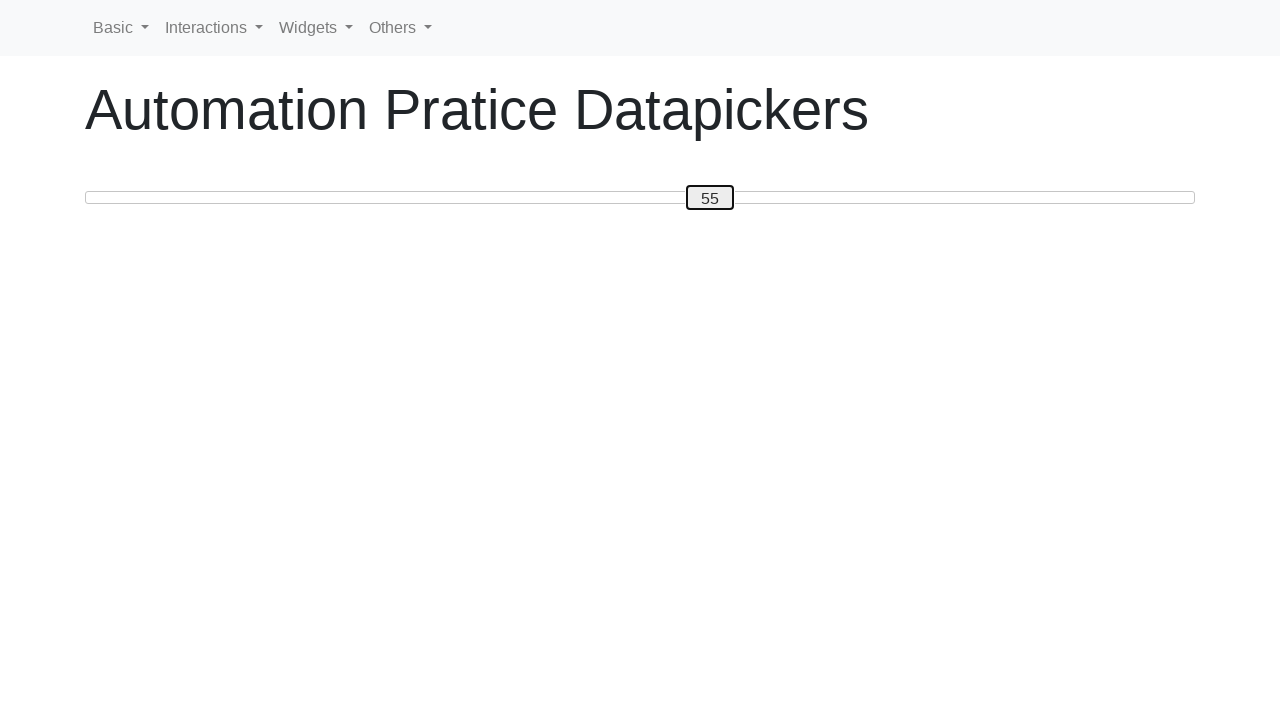

Pressed ArrowRight to move slider towards position 80 on #custom-handle
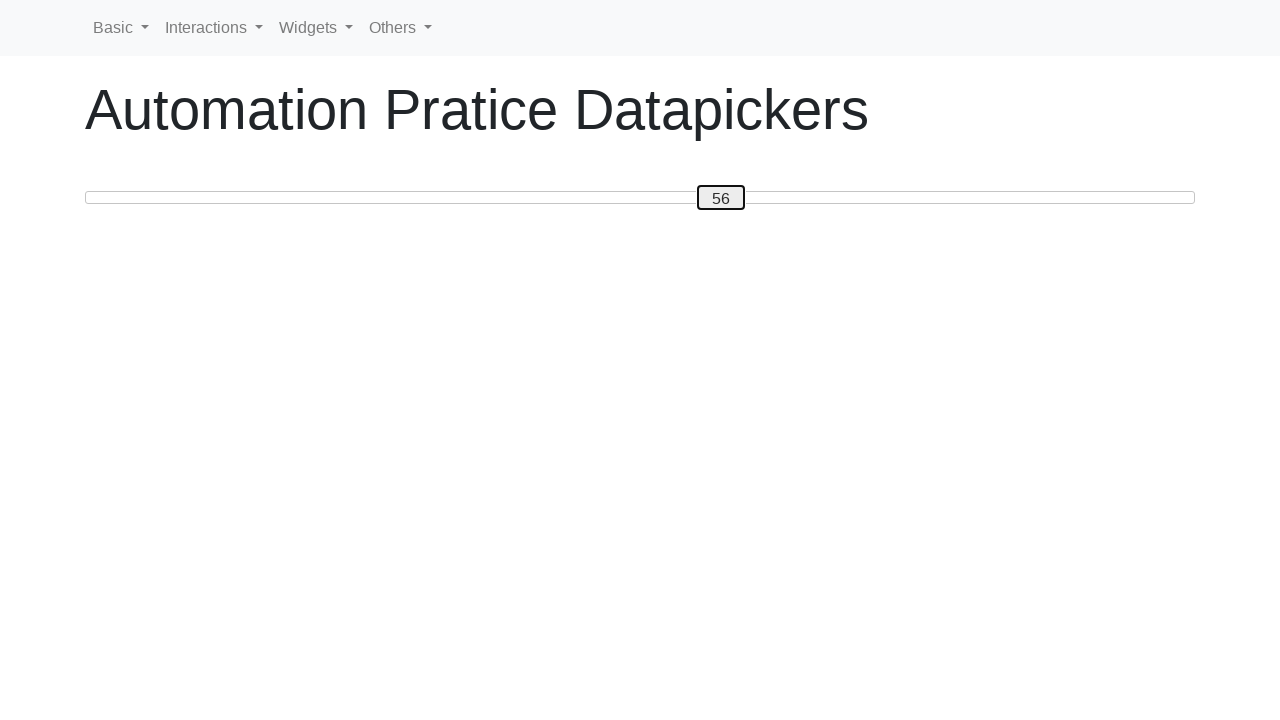

Pressed ArrowRight to move slider towards position 80 on #custom-handle
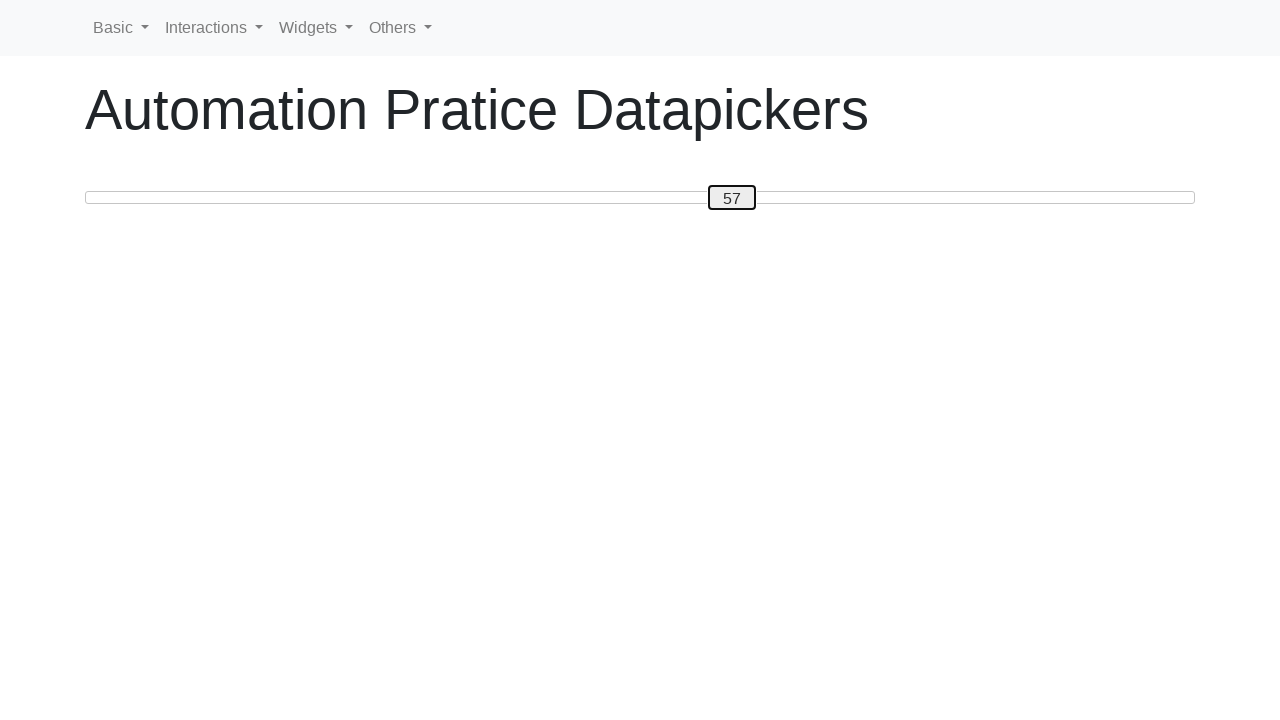

Pressed ArrowRight to move slider towards position 80 on #custom-handle
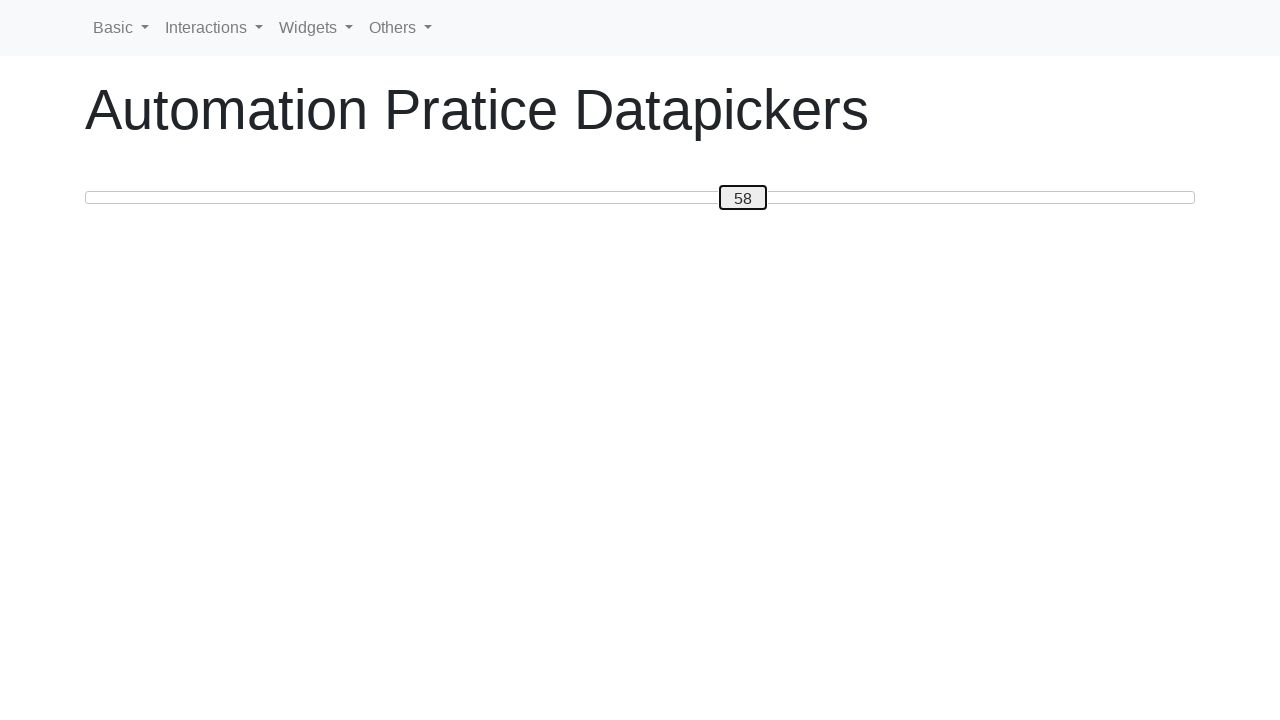

Pressed ArrowRight to move slider towards position 80 on #custom-handle
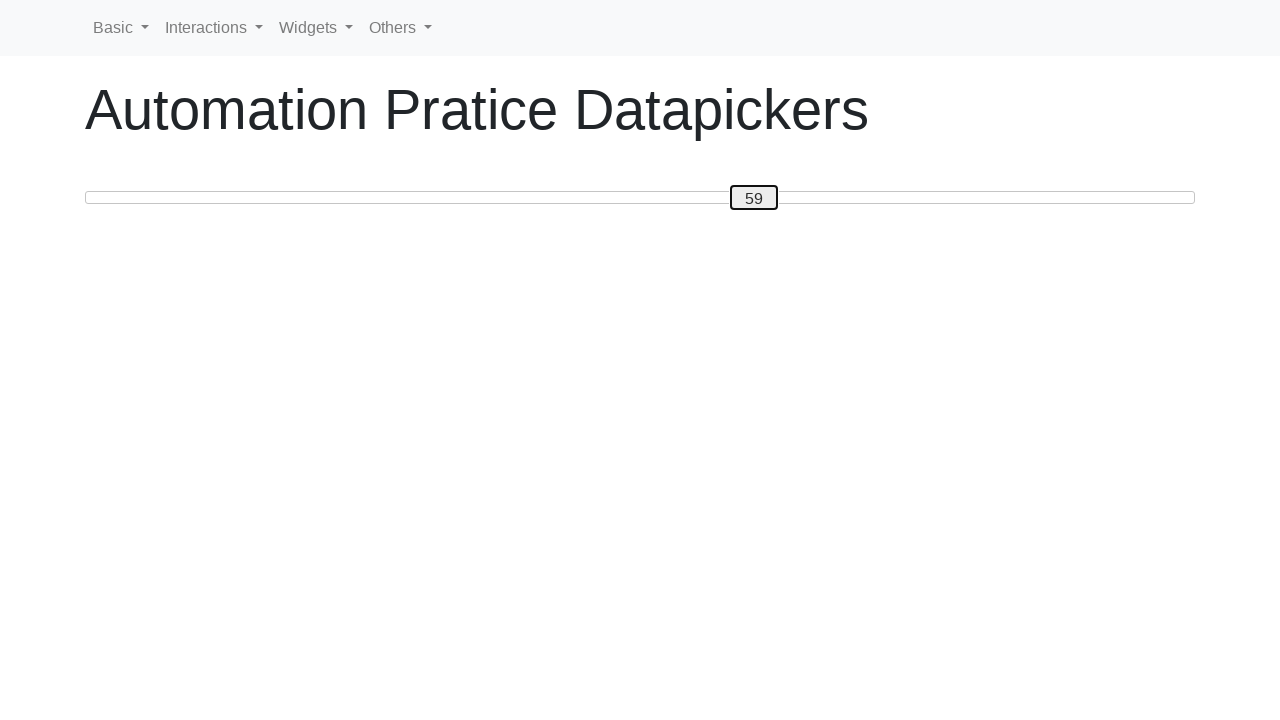

Pressed ArrowRight to move slider towards position 80 on #custom-handle
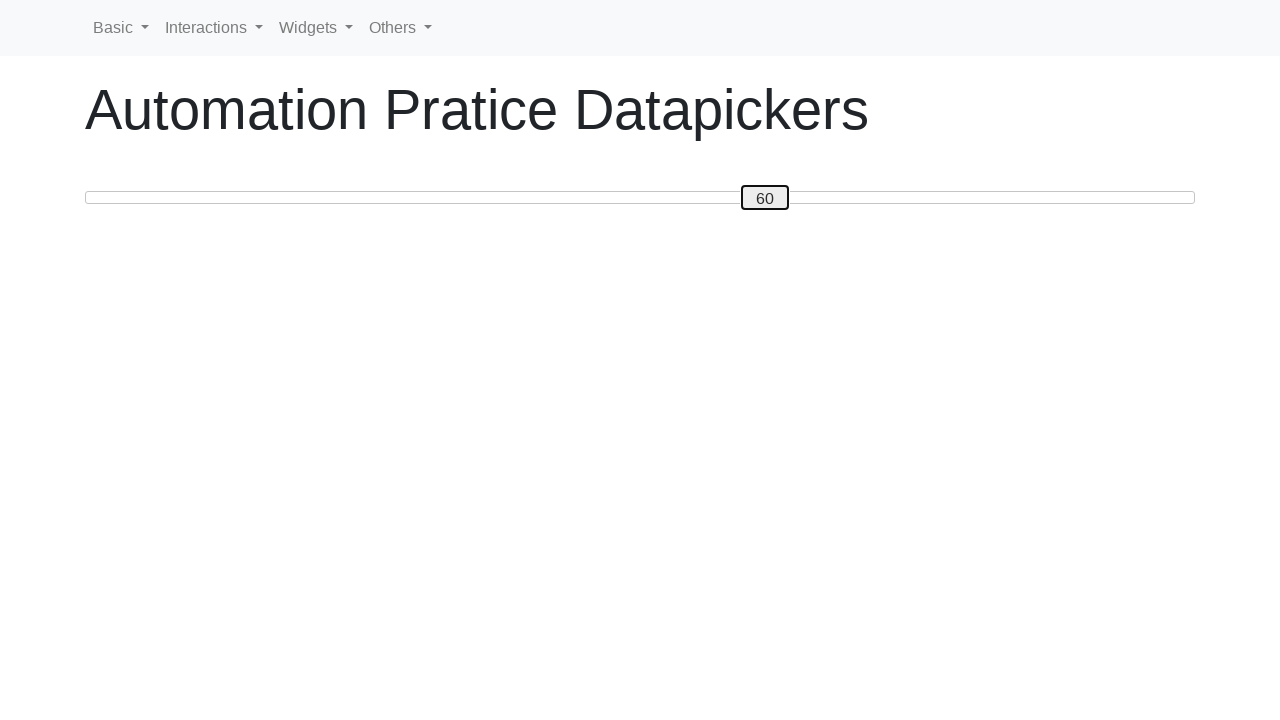

Pressed ArrowRight to move slider towards position 80 on #custom-handle
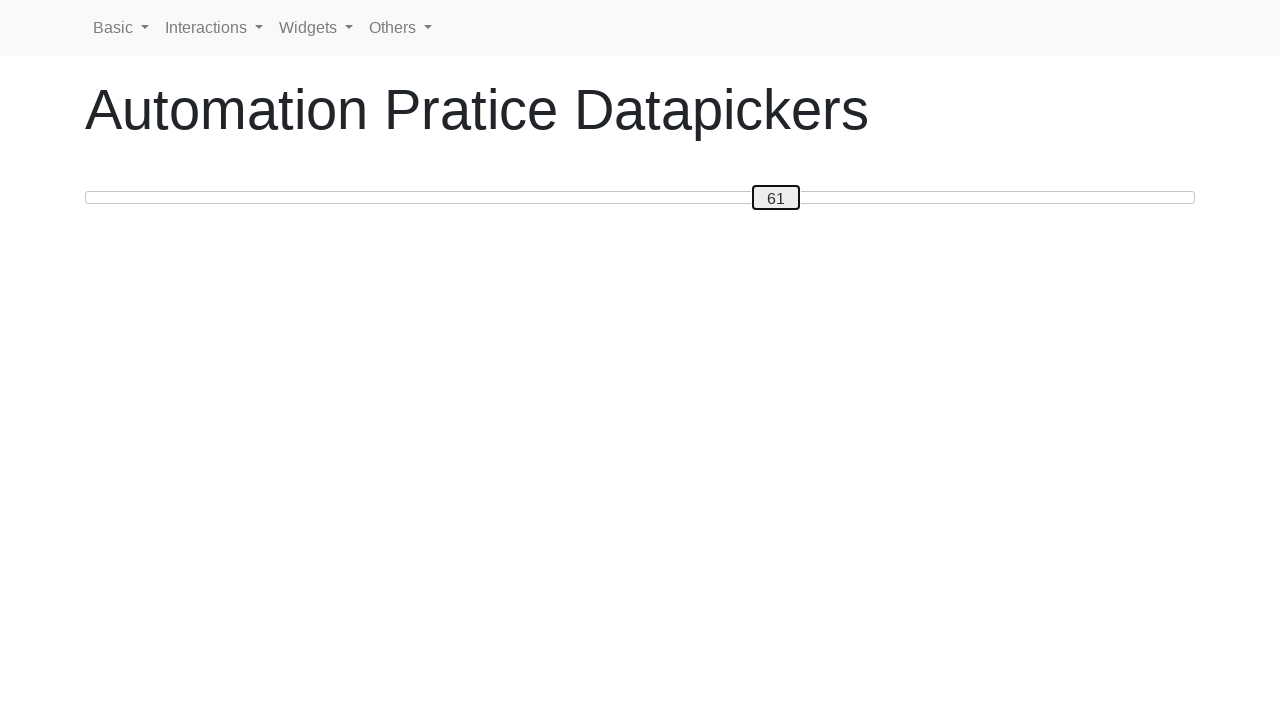

Pressed ArrowRight to move slider towards position 80 on #custom-handle
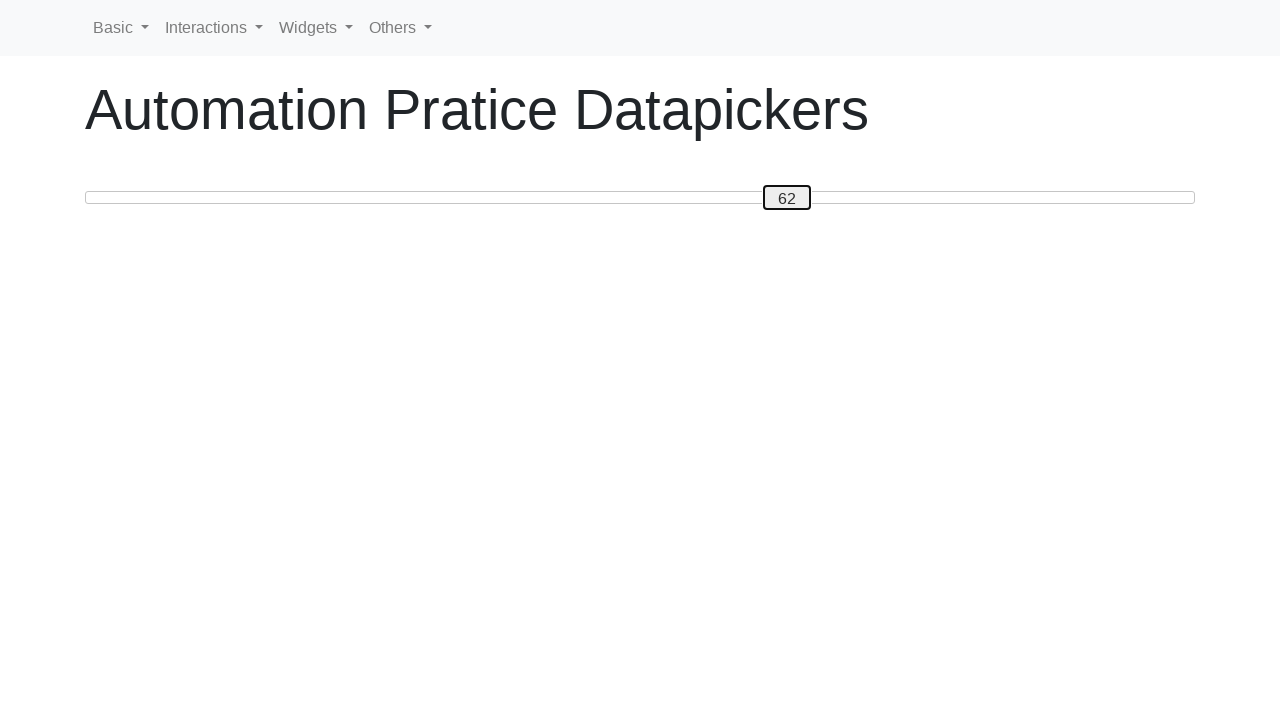

Pressed ArrowRight to move slider towards position 80 on #custom-handle
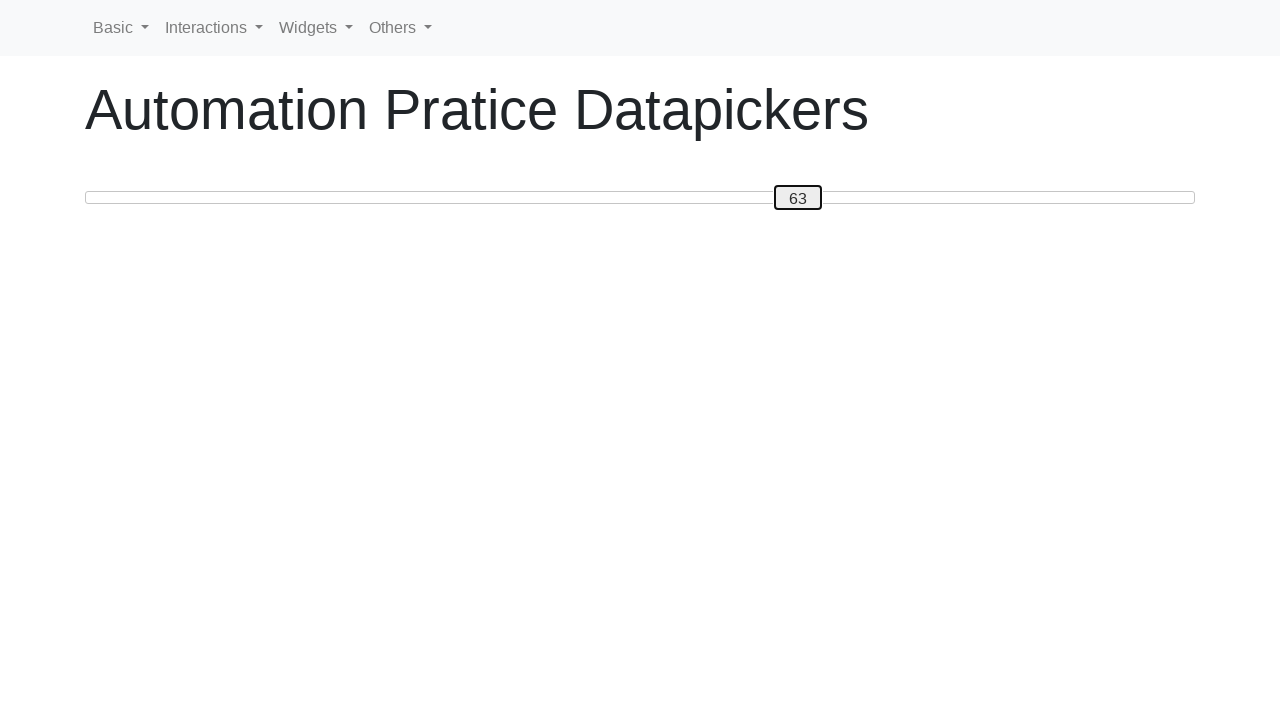

Pressed ArrowRight to move slider towards position 80 on #custom-handle
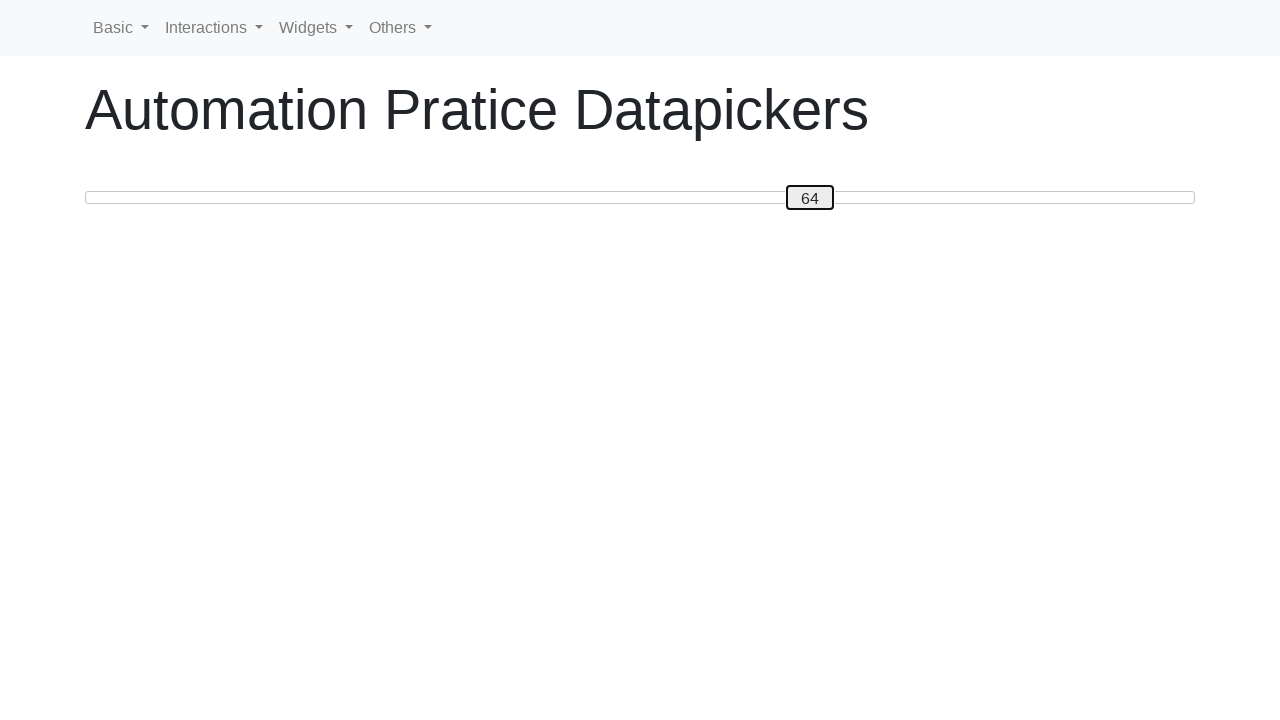

Pressed ArrowRight to move slider towards position 80 on #custom-handle
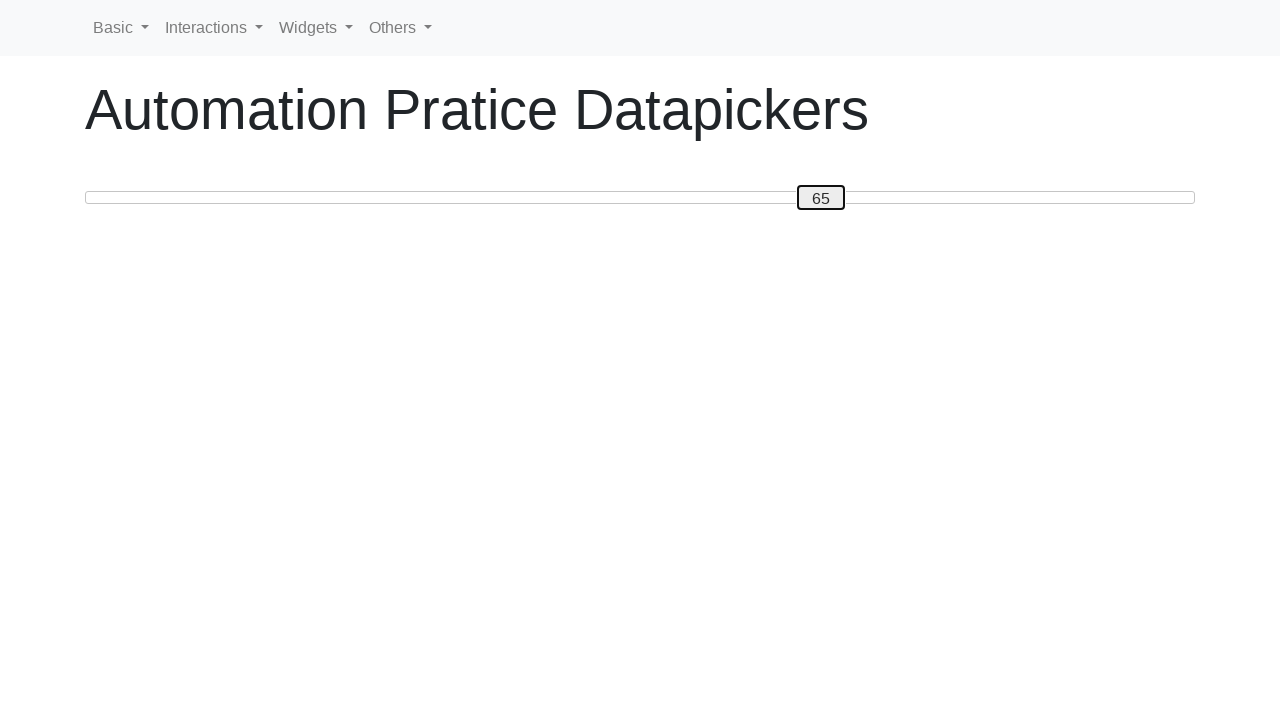

Pressed ArrowRight to move slider towards position 80 on #custom-handle
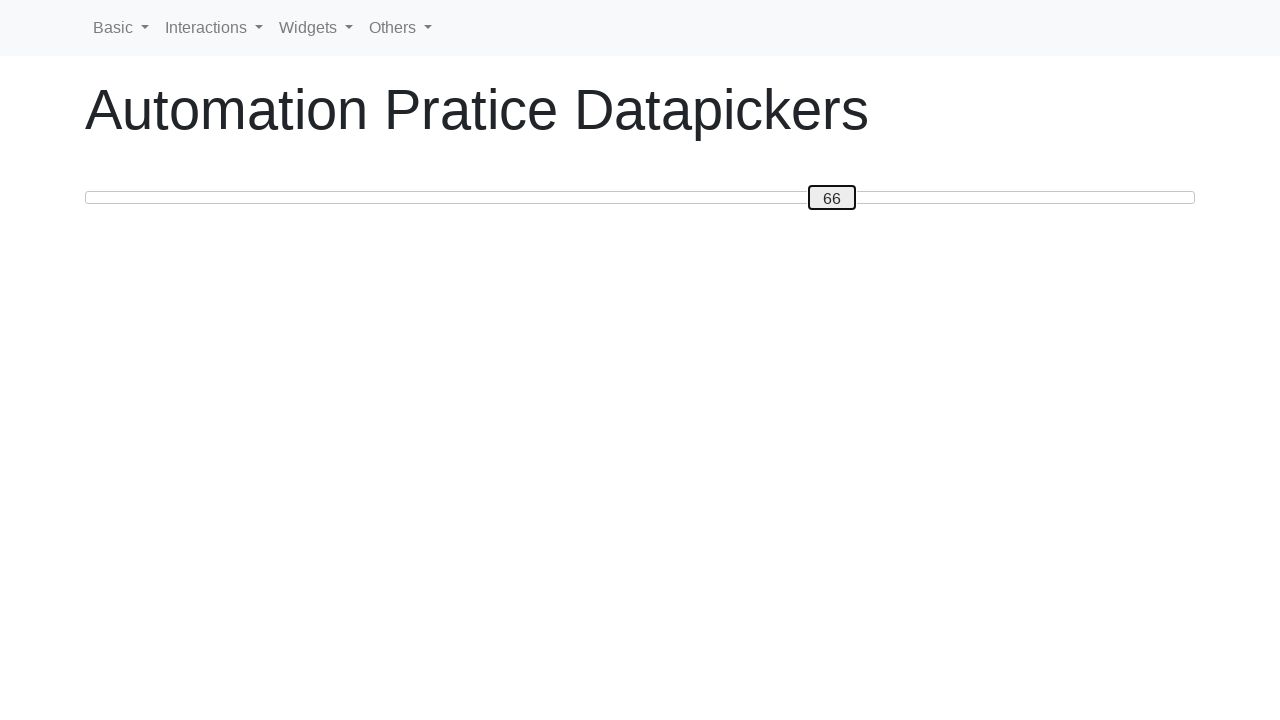

Pressed ArrowRight to move slider towards position 80 on #custom-handle
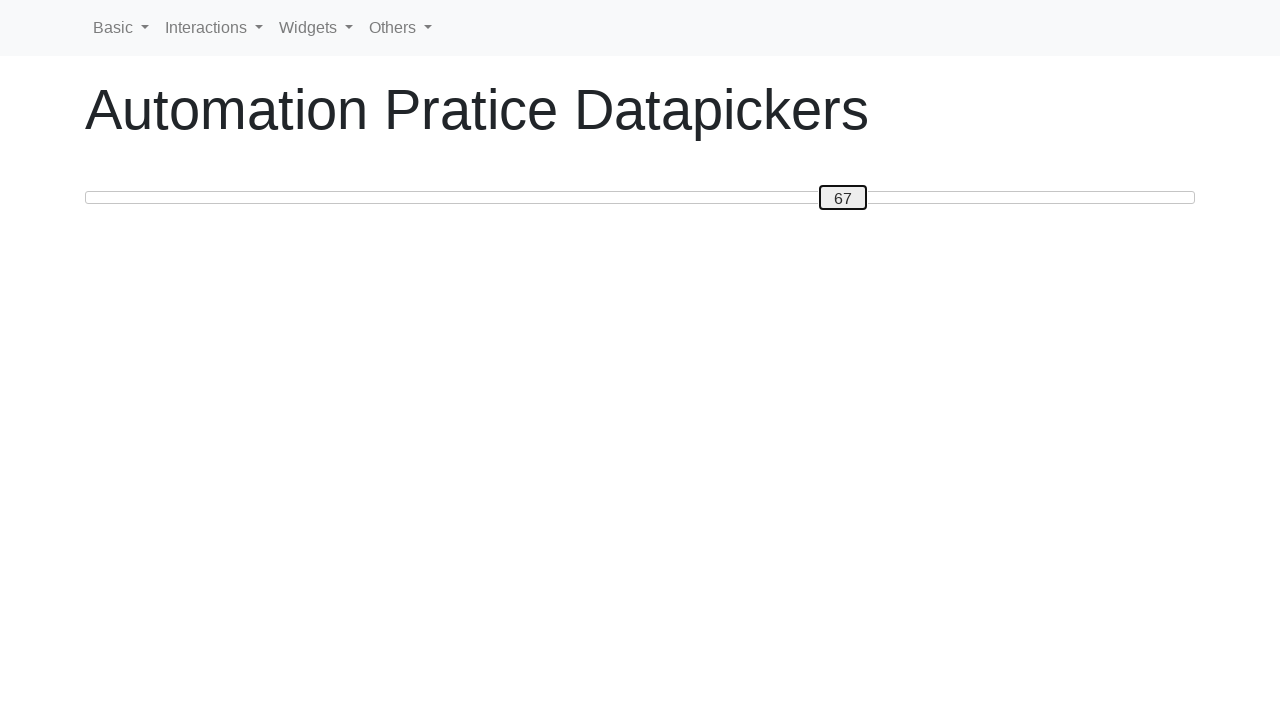

Pressed ArrowRight to move slider towards position 80 on #custom-handle
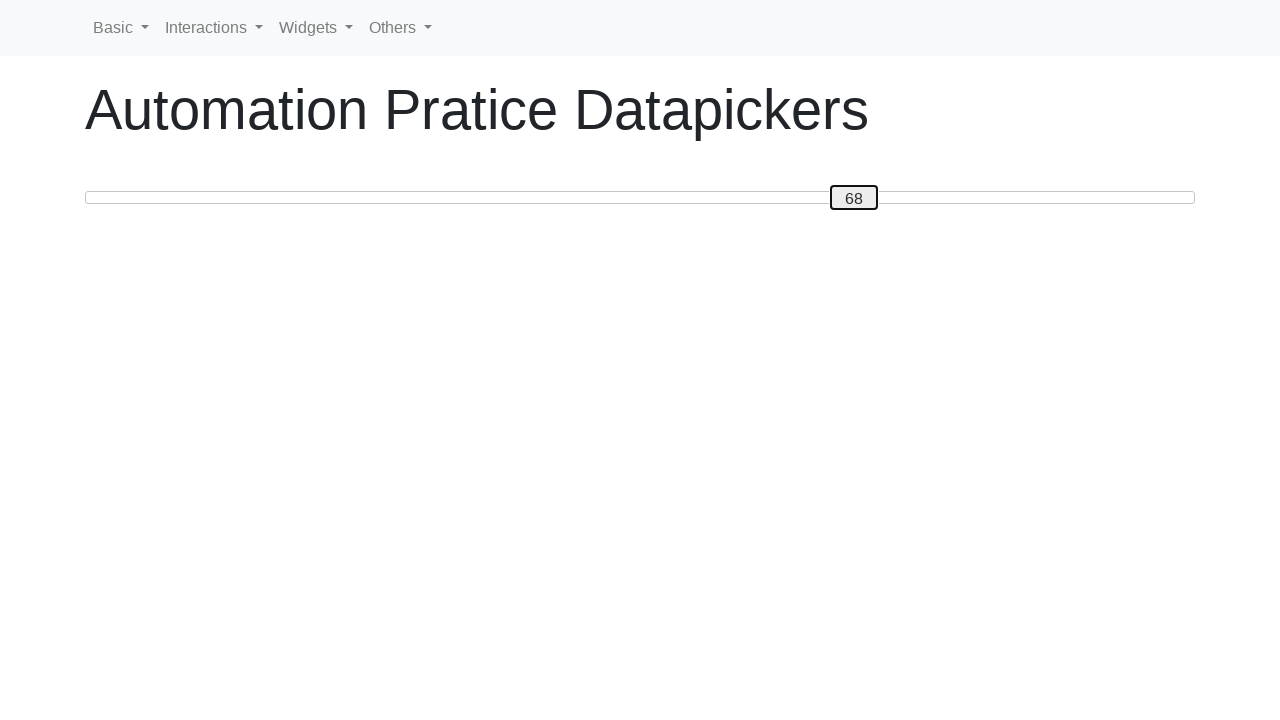

Pressed ArrowRight to move slider towards position 80 on #custom-handle
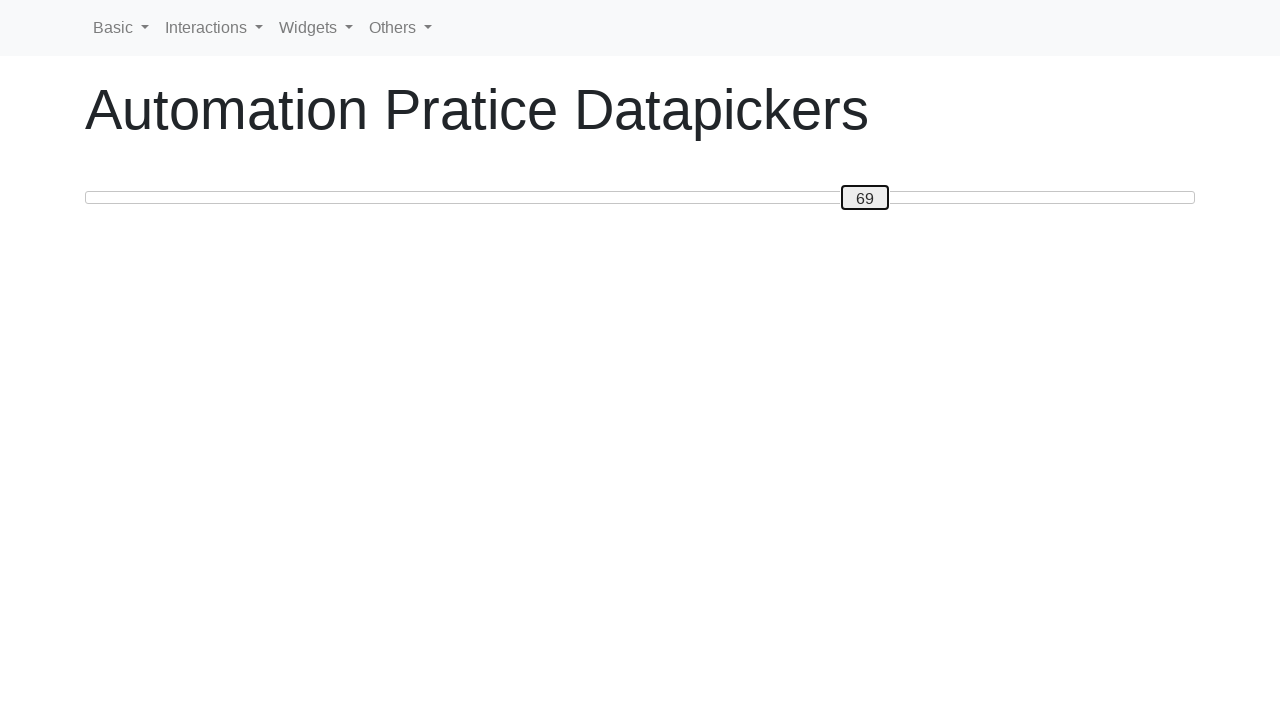

Pressed ArrowRight to move slider towards position 80 on #custom-handle
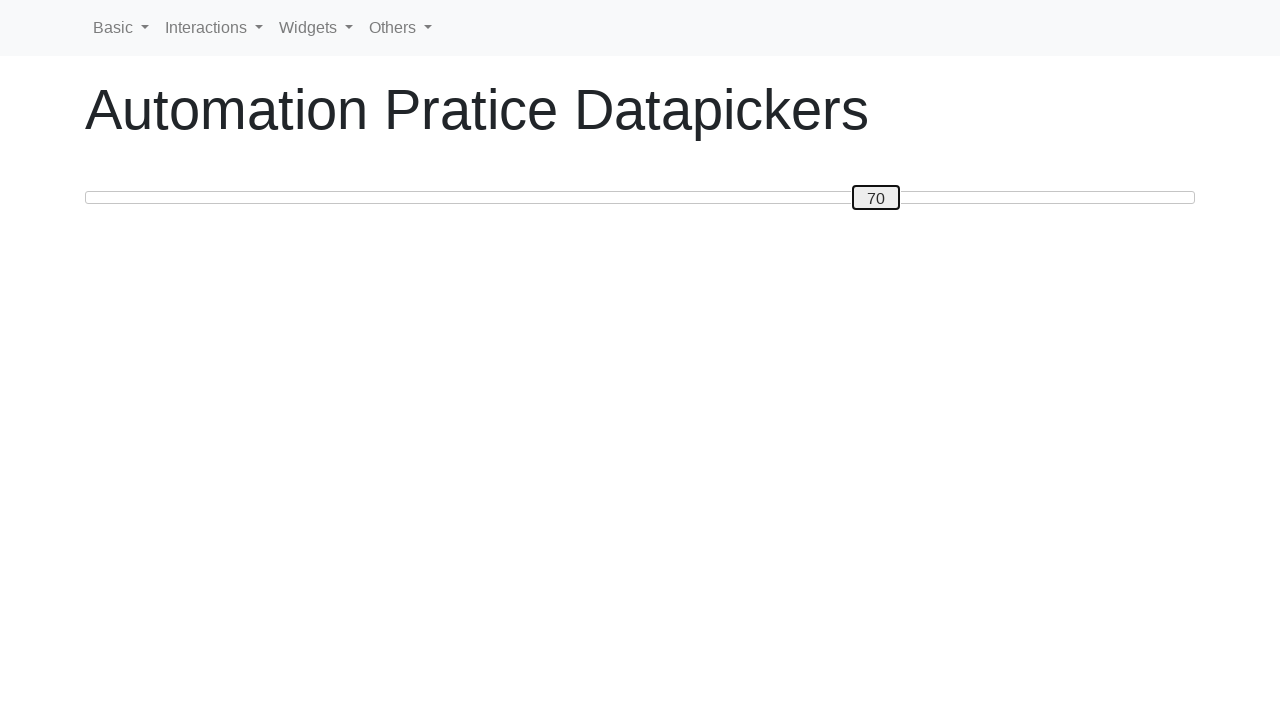

Pressed ArrowRight to move slider towards position 80 on #custom-handle
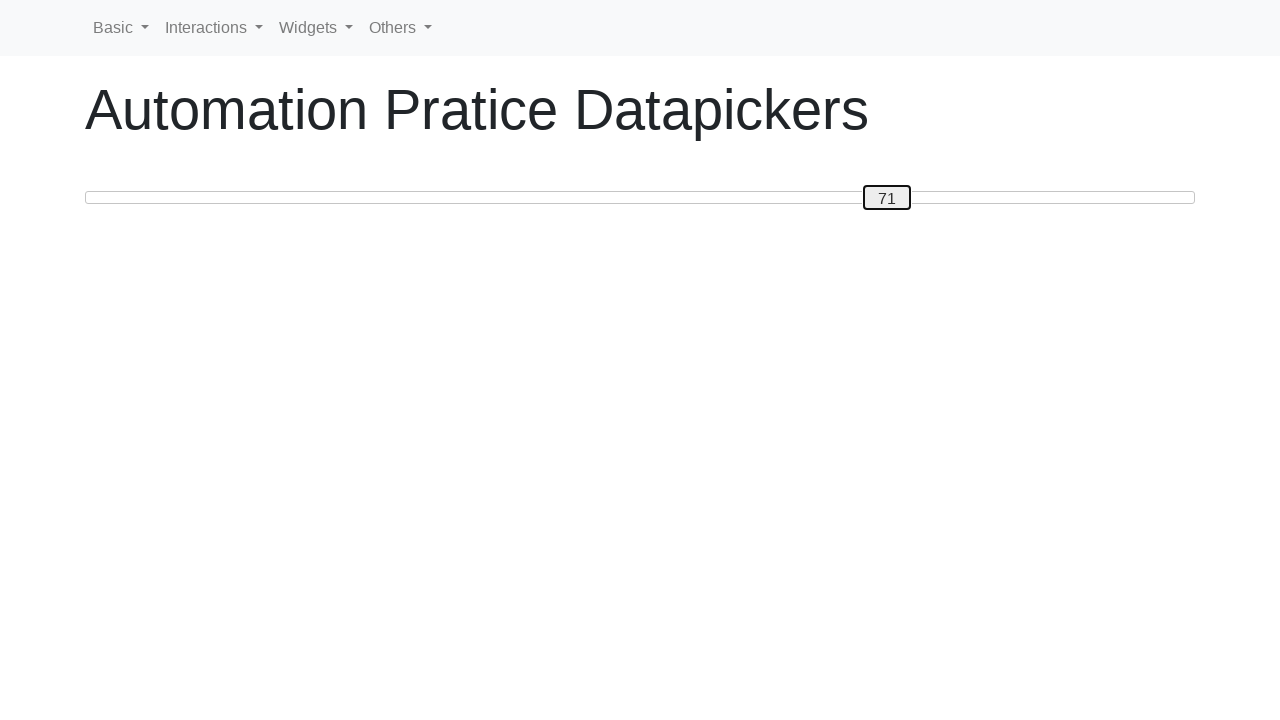

Pressed ArrowRight to move slider towards position 80 on #custom-handle
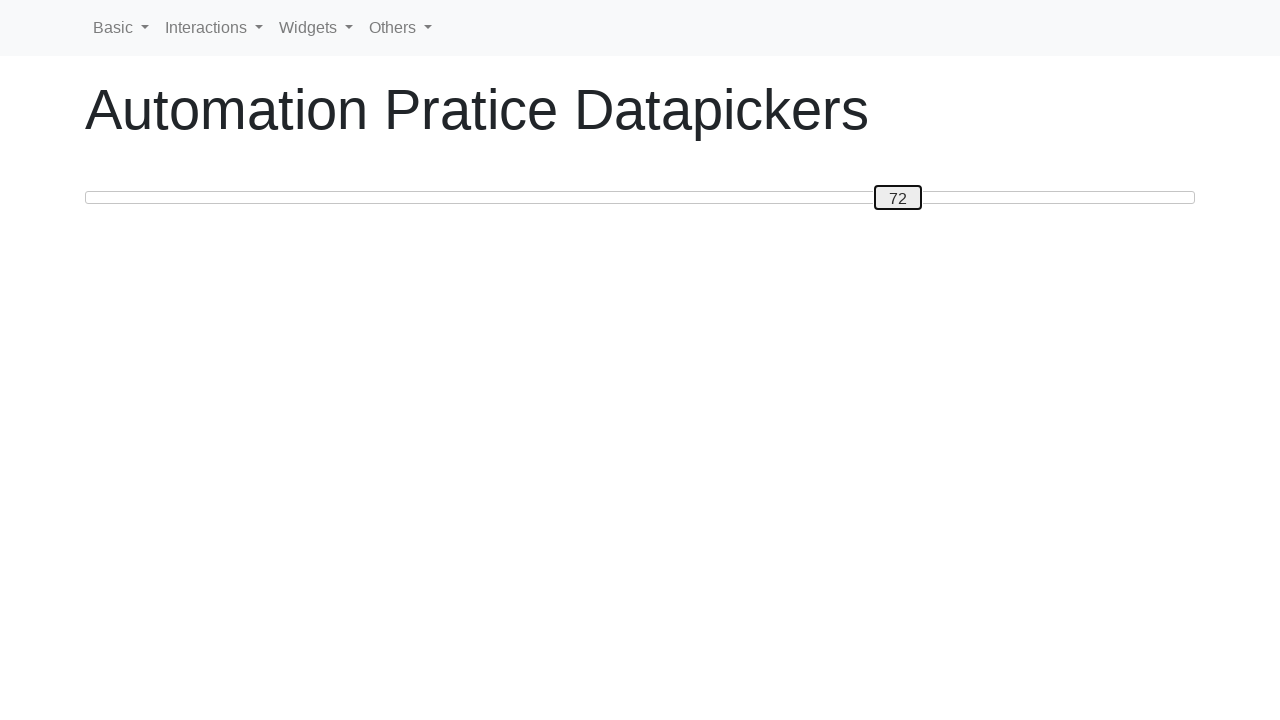

Pressed ArrowRight to move slider towards position 80 on #custom-handle
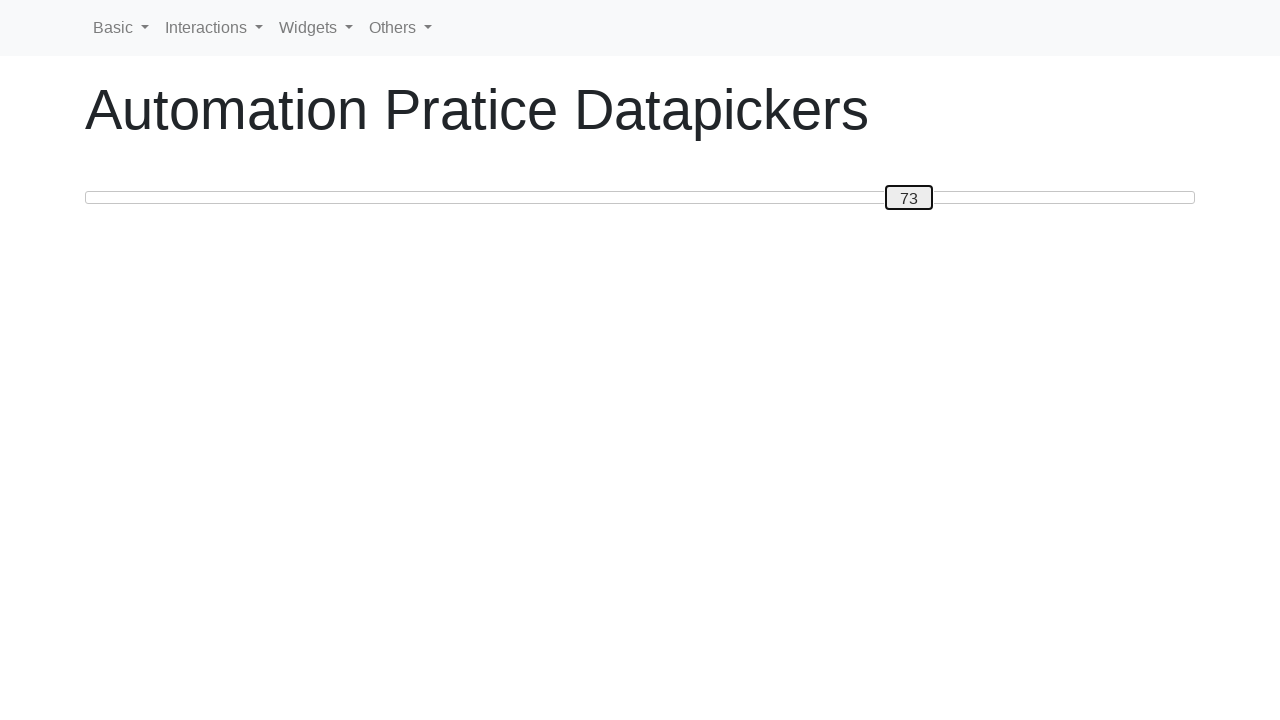

Pressed ArrowRight to move slider towards position 80 on #custom-handle
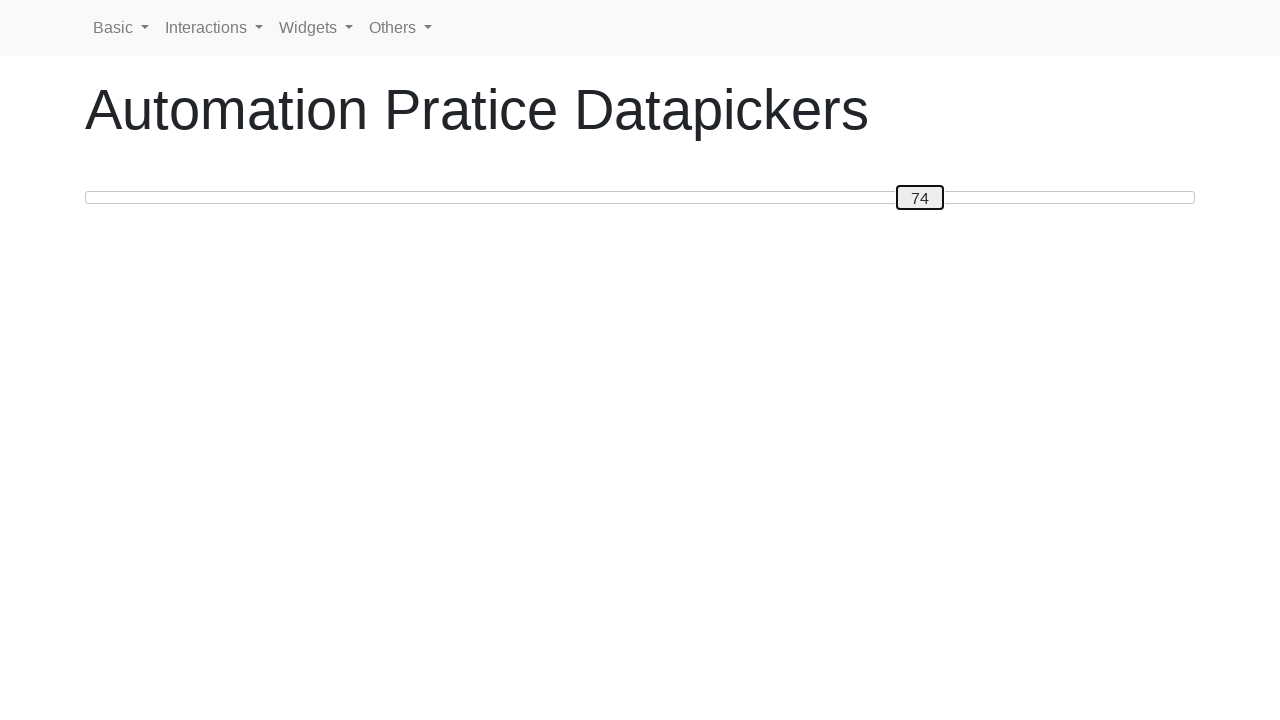

Pressed ArrowRight to move slider towards position 80 on #custom-handle
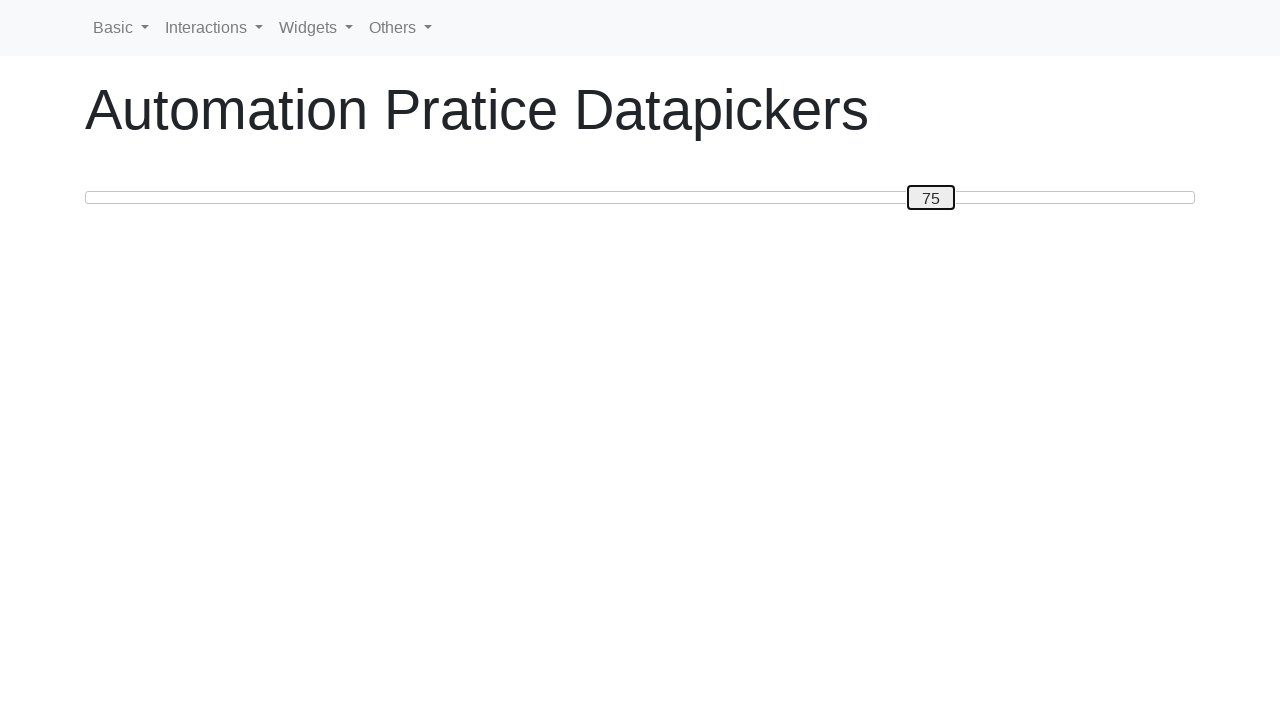

Pressed ArrowRight to move slider towards position 80 on #custom-handle
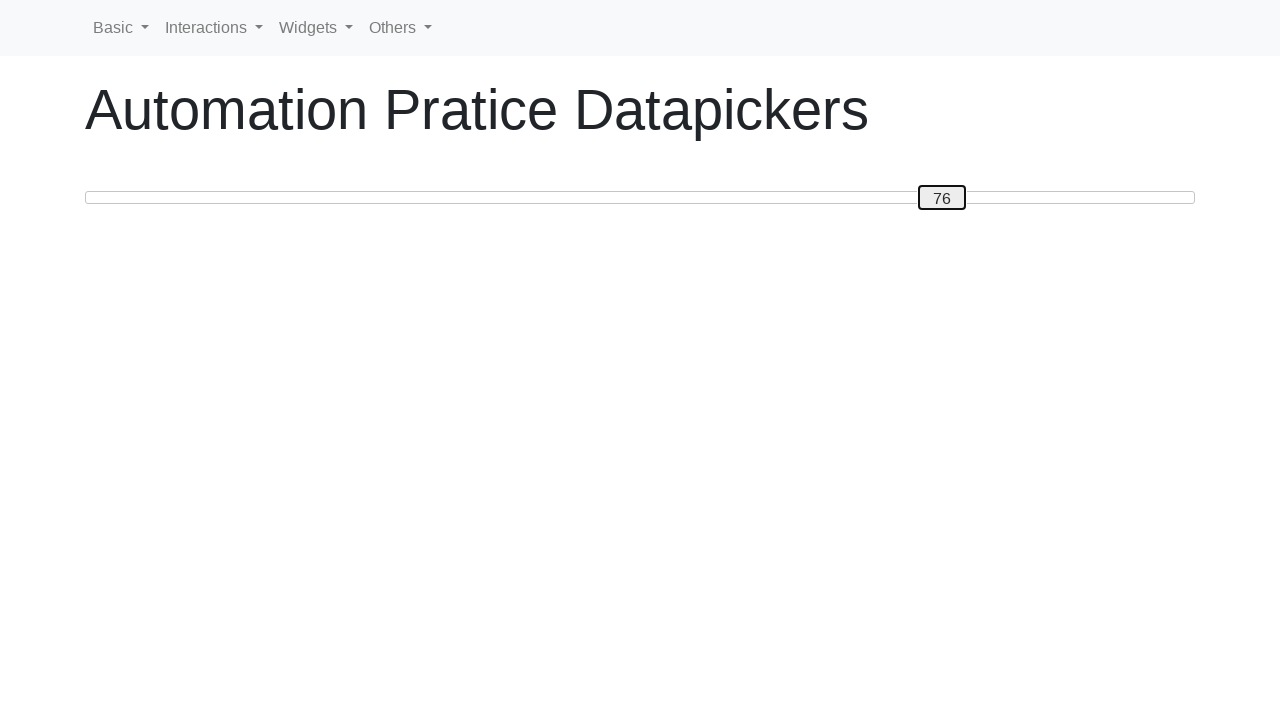

Pressed ArrowRight to move slider towards position 80 on #custom-handle
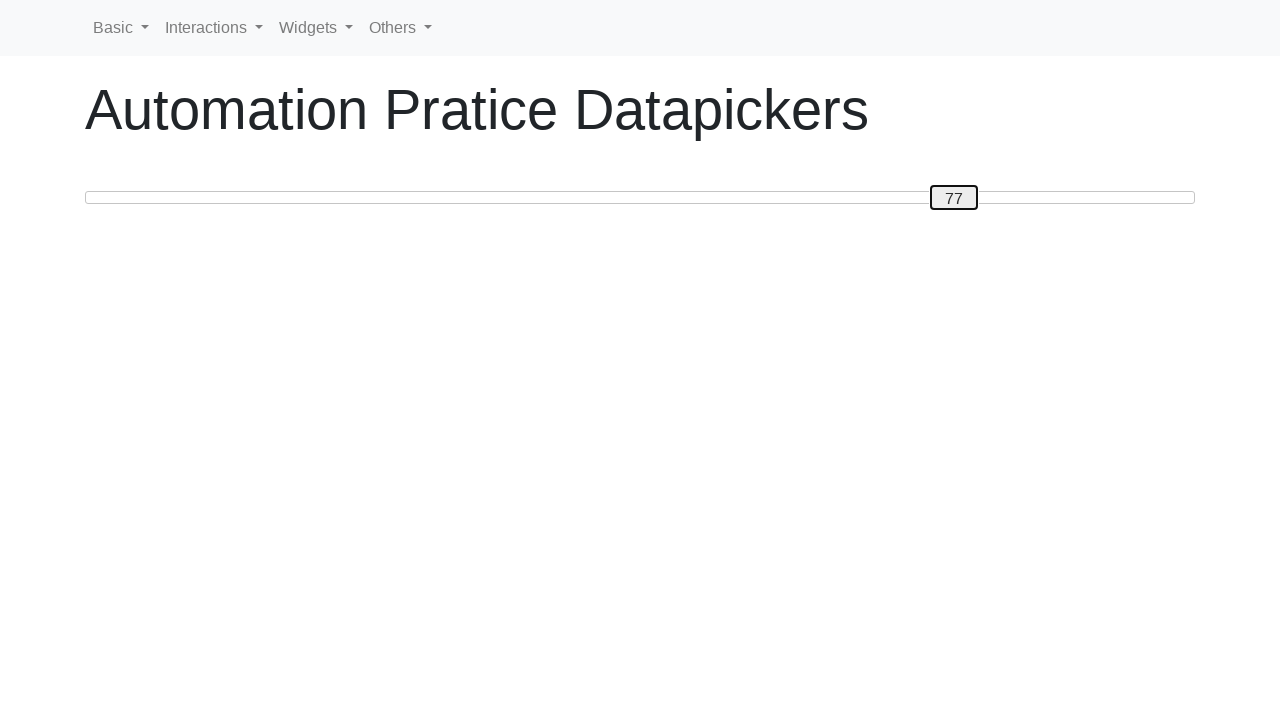

Pressed ArrowRight to move slider towards position 80 on #custom-handle
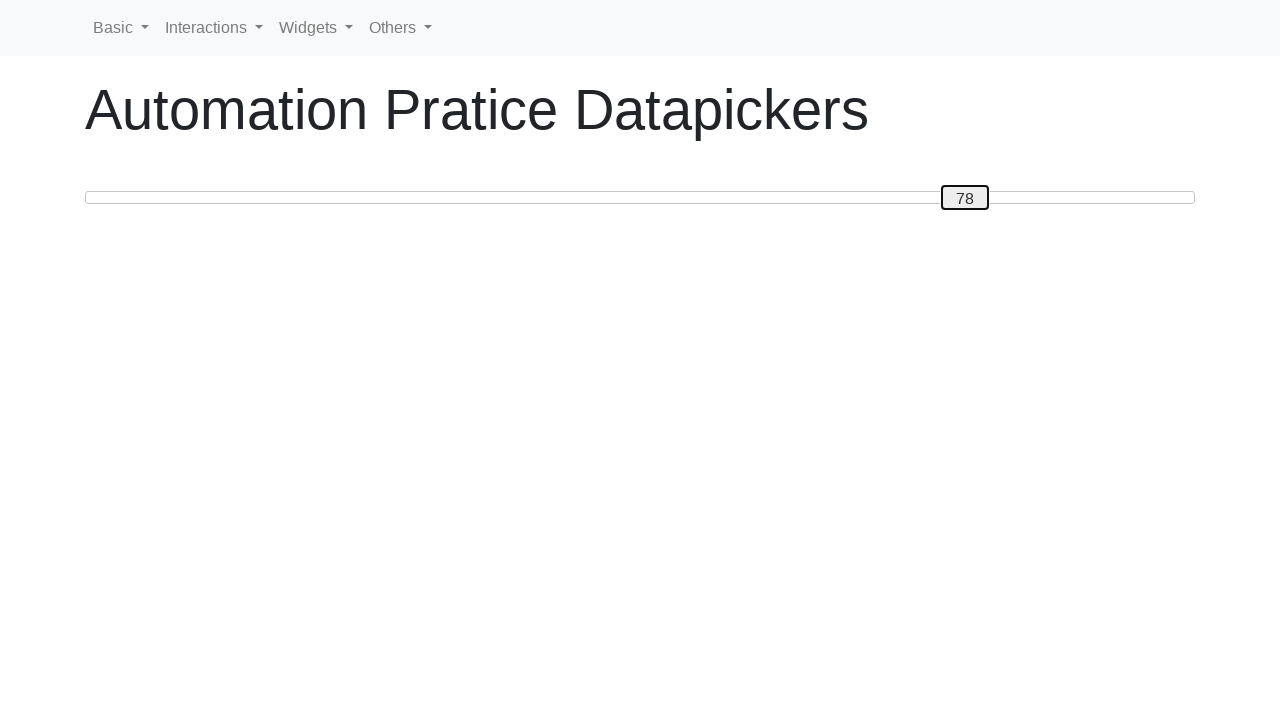

Pressed ArrowRight to move slider towards position 80 on #custom-handle
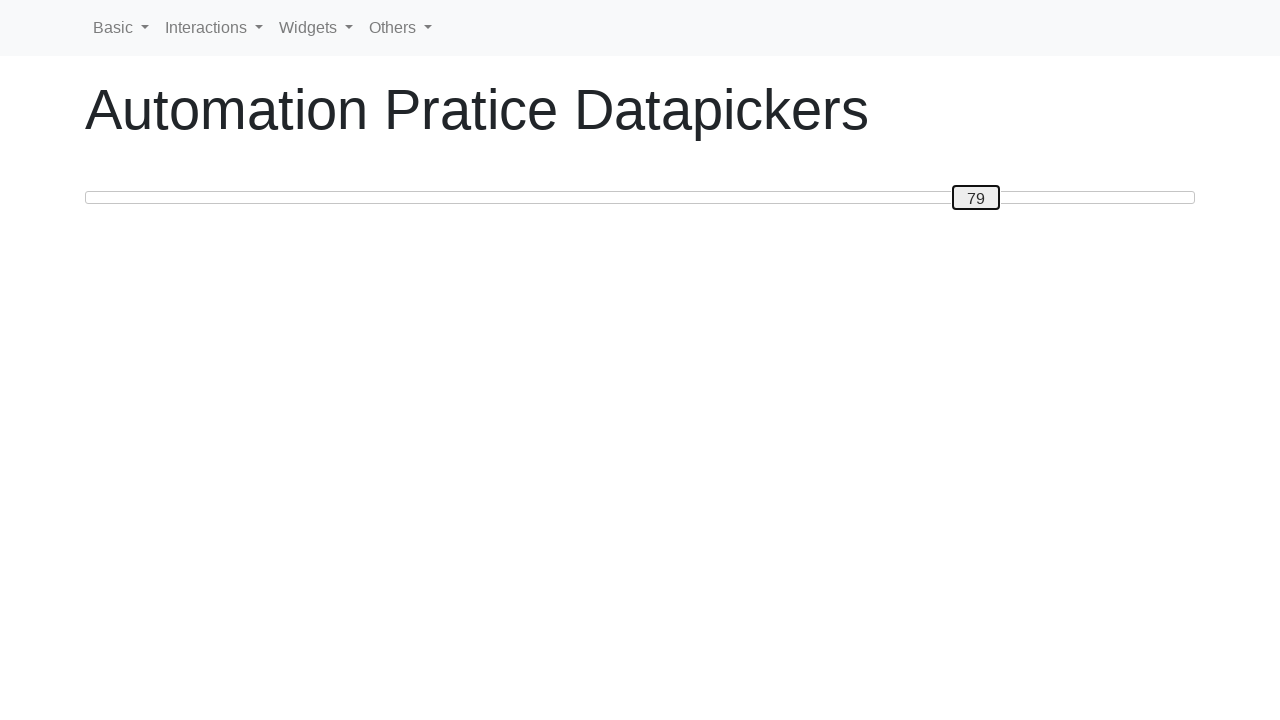

Pressed ArrowRight to move slider towards position 80 on #custom-handle
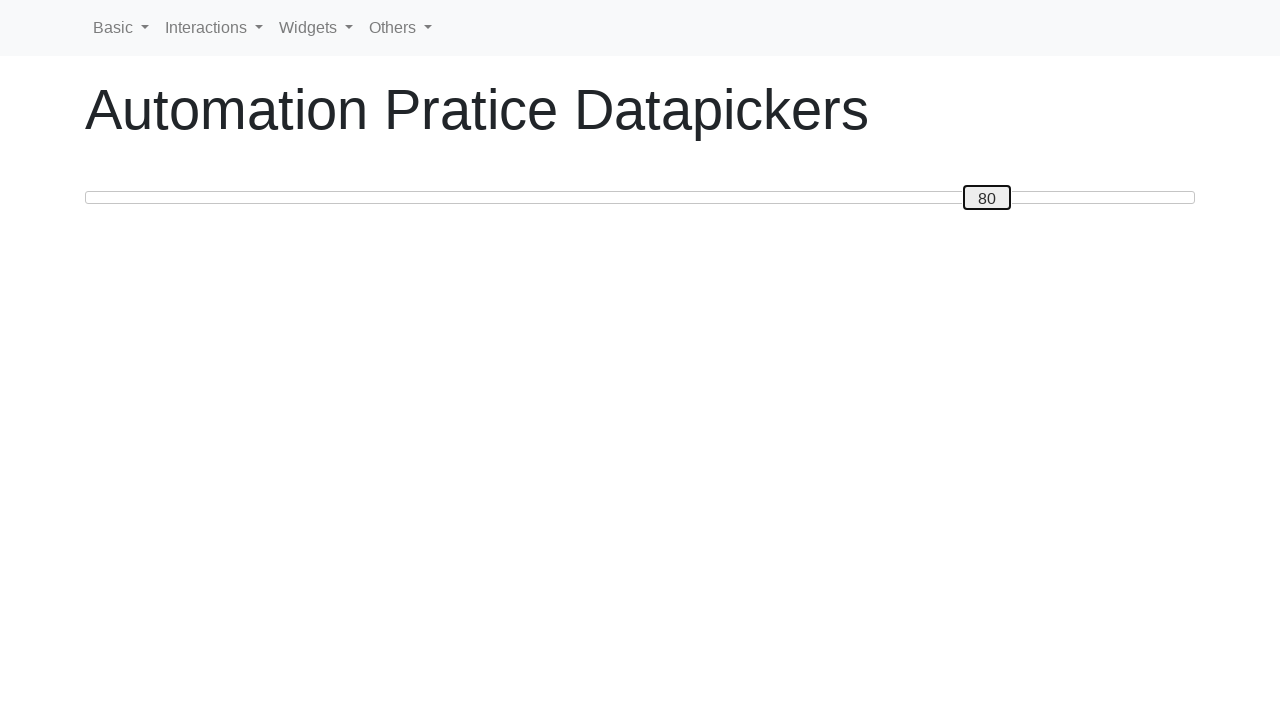

Slider moved to position 80
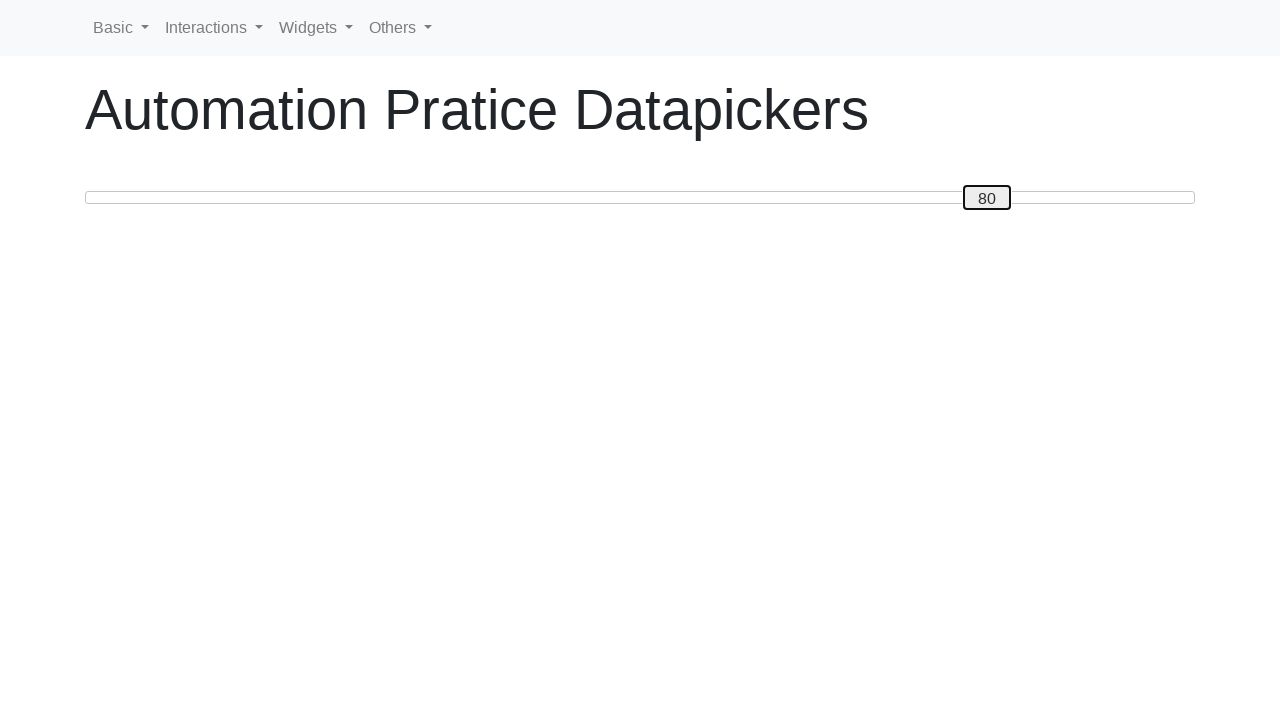

Slider remains at position 80 (no movement needed)
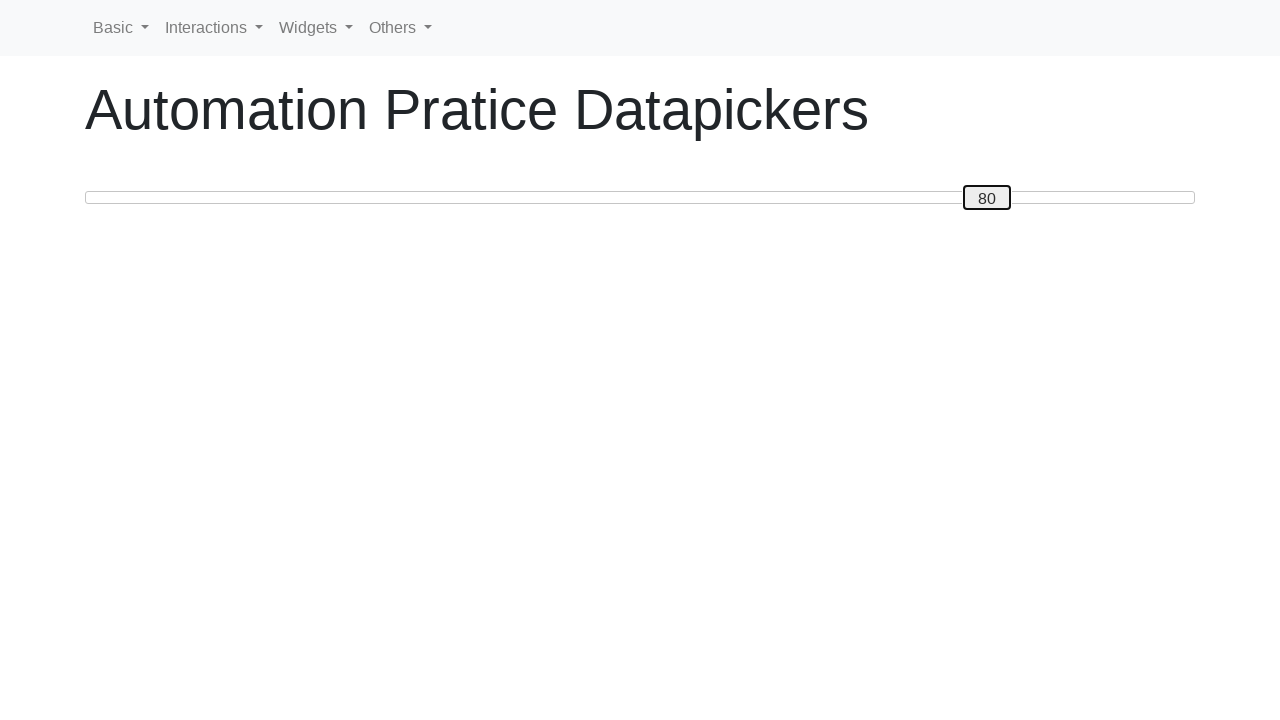

Pressed ArrowLeft to move slider towards position 20 on #custom-handle
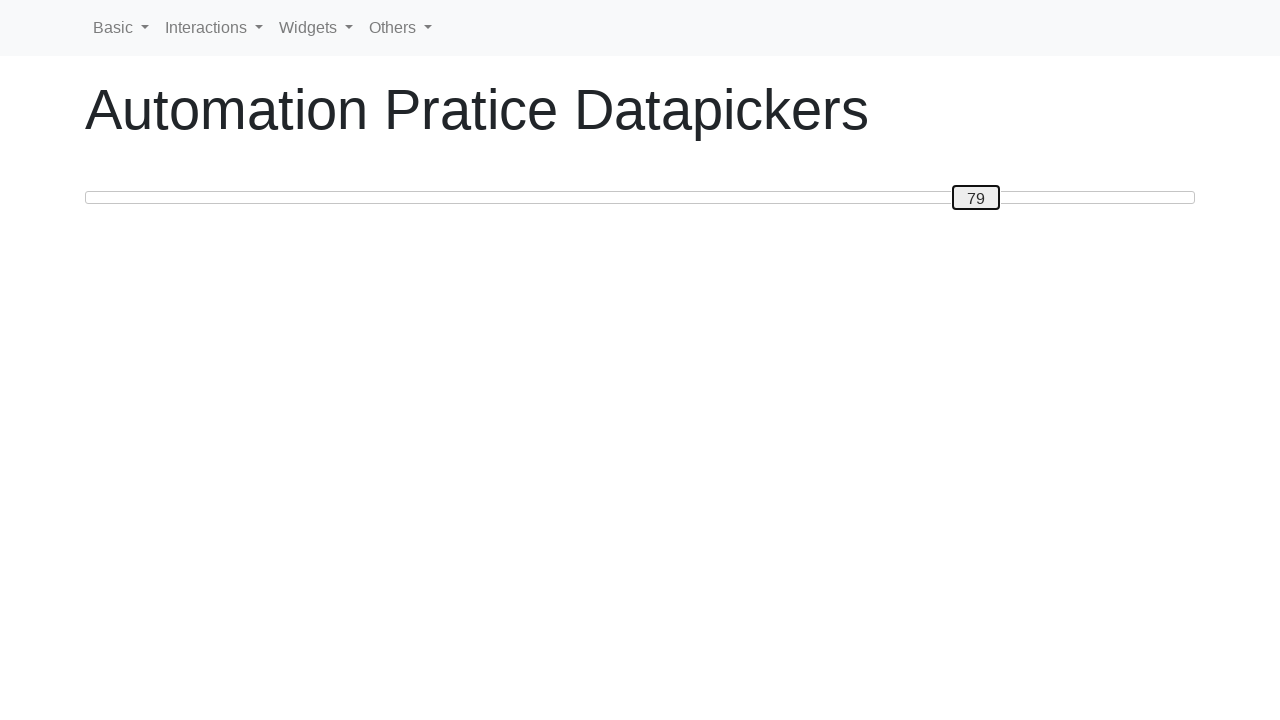

Pressed ArrowLeft to move slider towards position 20 on #custom-handle
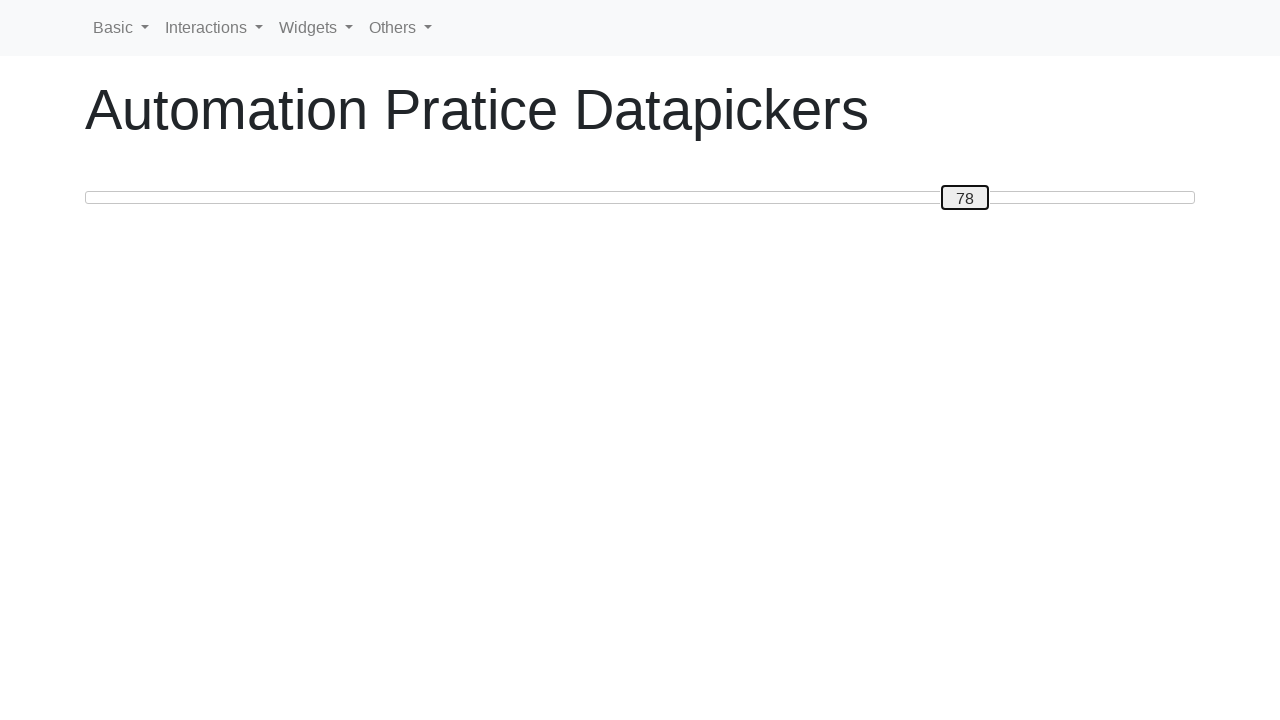

Pressed ArrowLeft to move slider towards position 20 on #custom-handle
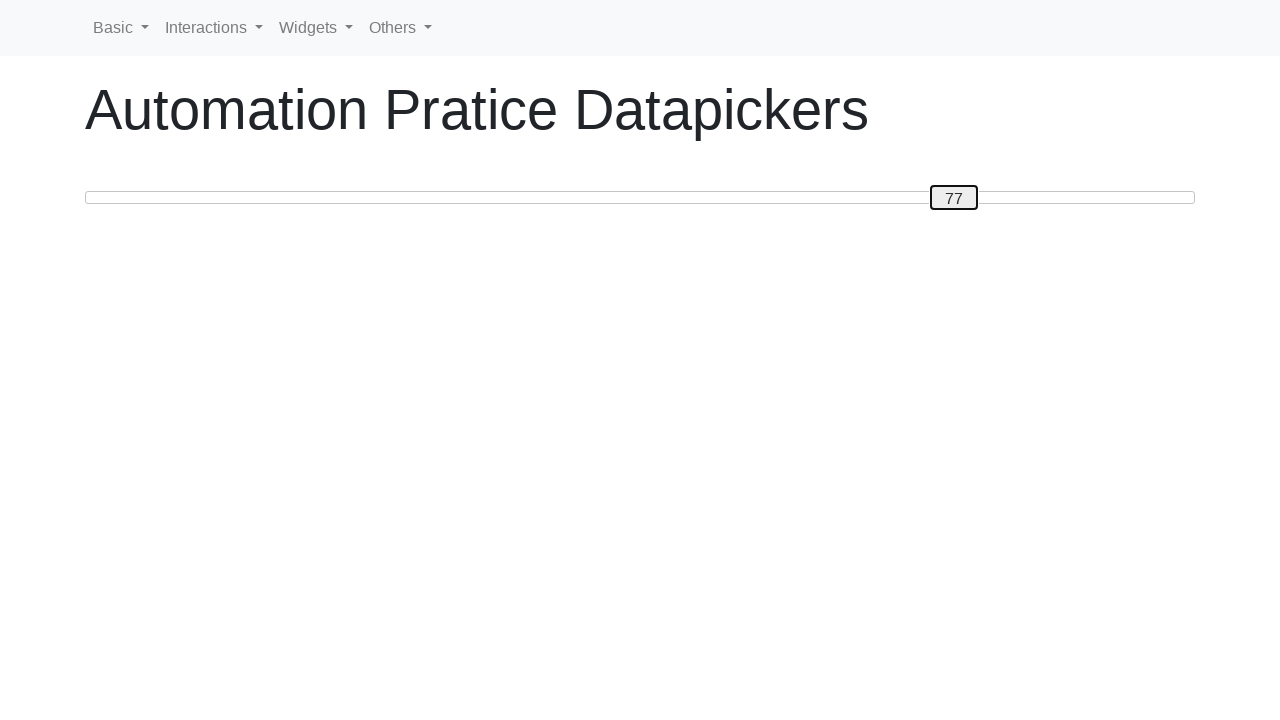

Pressed ArrowLeft to move slider towards position 20 on #custom-handle
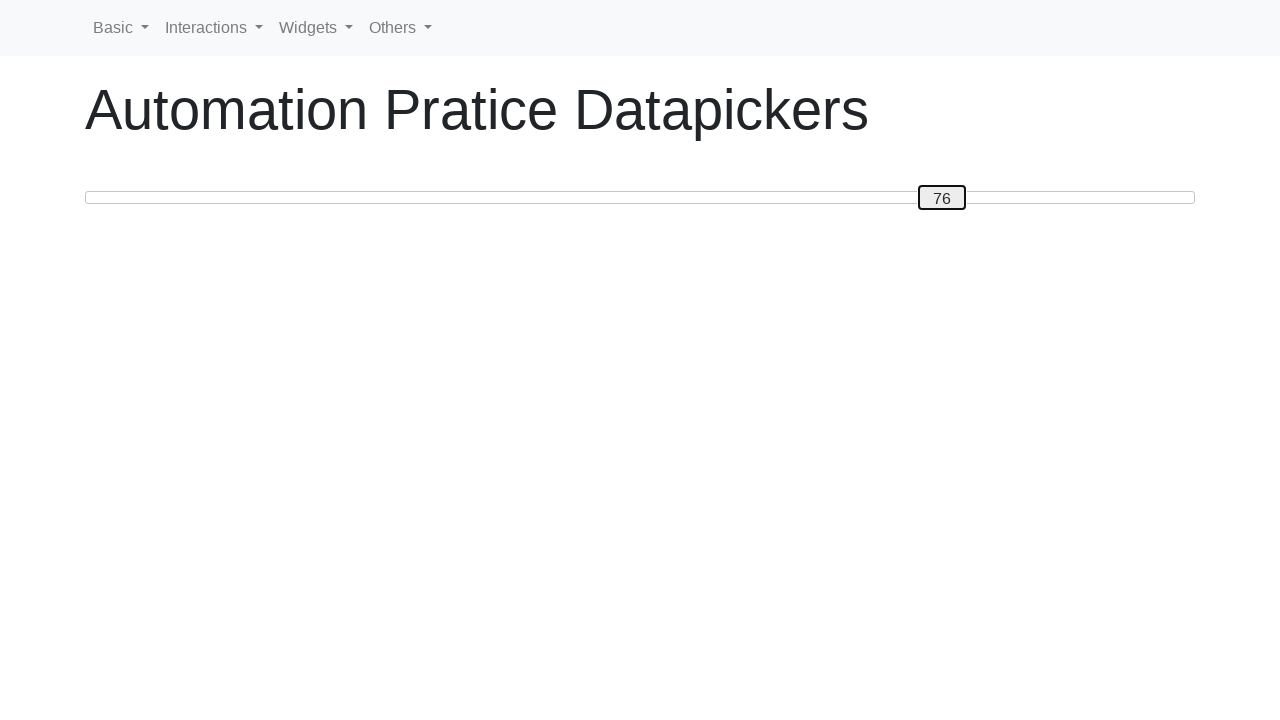

Pressed ArrowLeft to move slider towards position 20 on #custom-handle
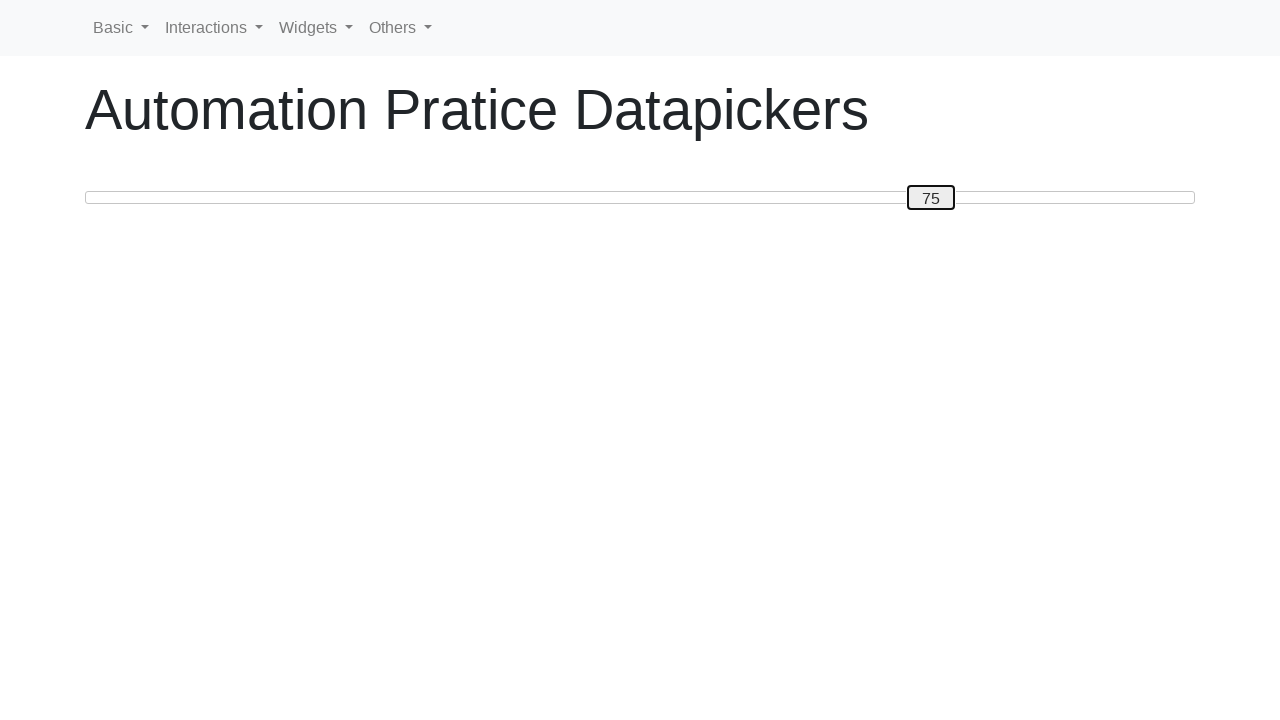

Pressed ArrowLeft to move slider towards position 20 on #custom-handle
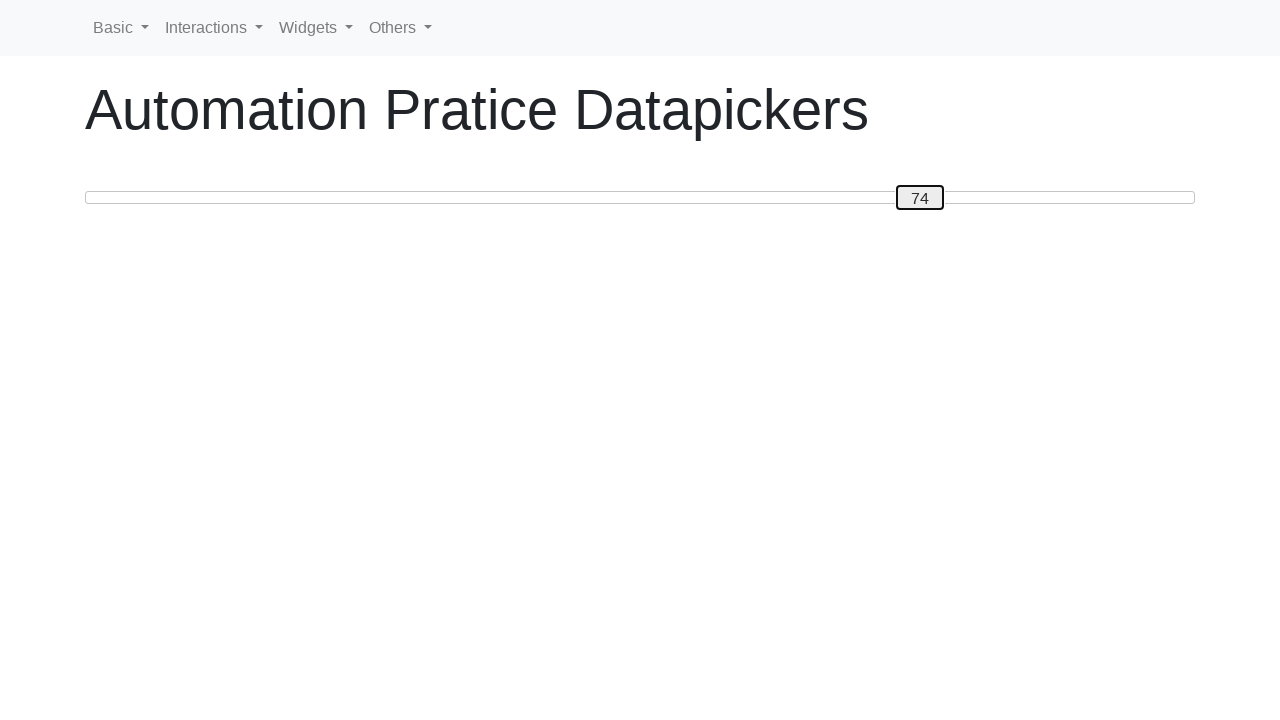

Pressed ArrowLeft to move slider towards position 20 on #custom-handle
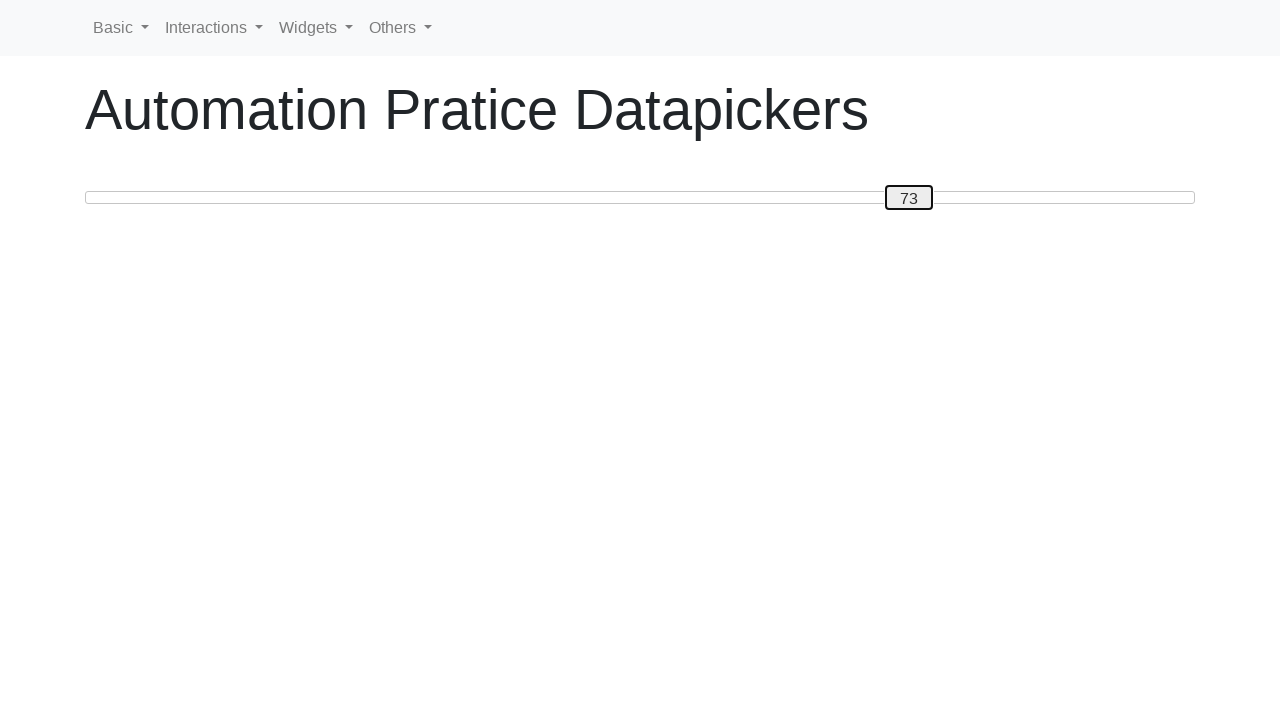

Pressed ArrowLeft to move slider towards position 20 on #custom-handle
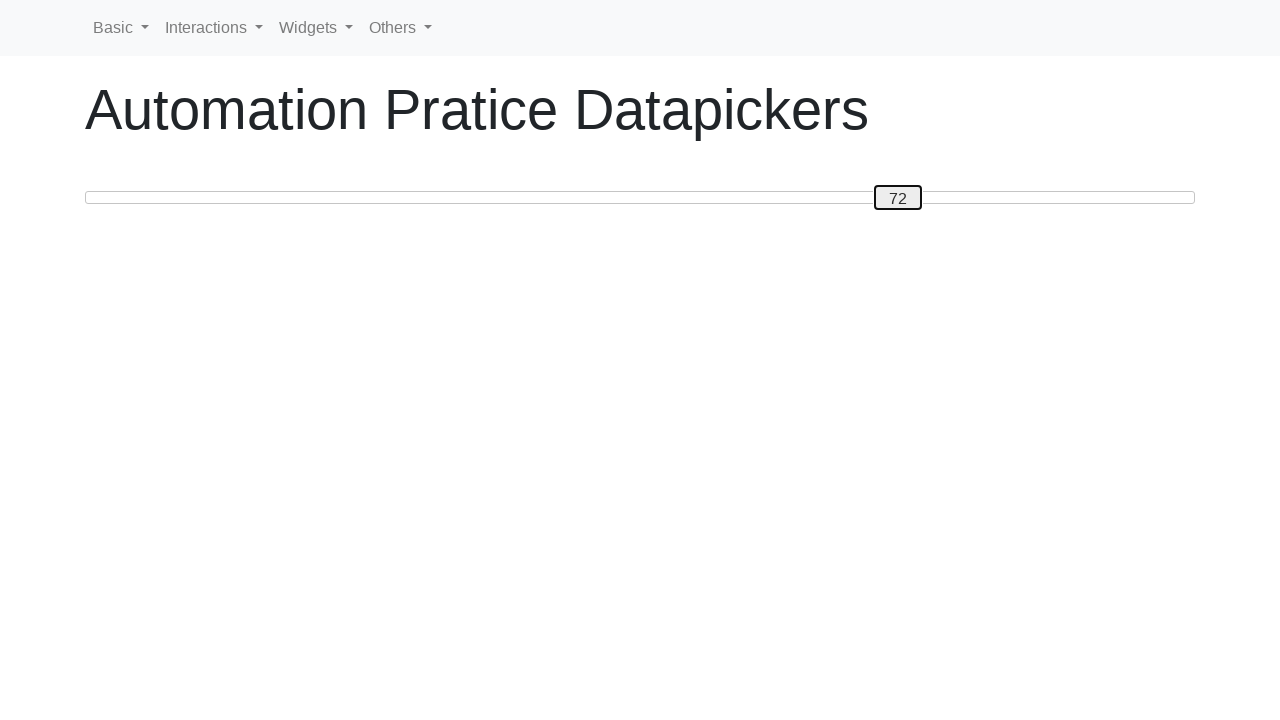

Pressed ArrowLeft to move slider towards position 20 on #custom-handle
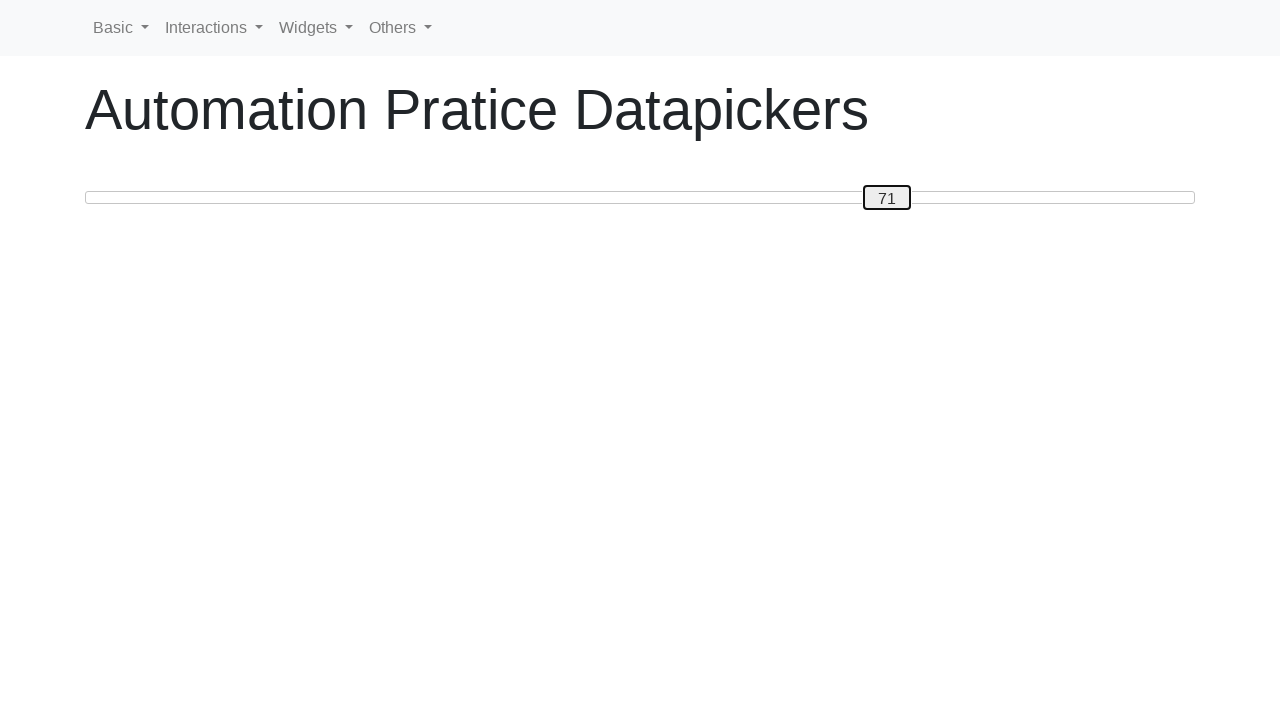

Pressed ArrowLeft to move slider towards position 20 on #custom-handle
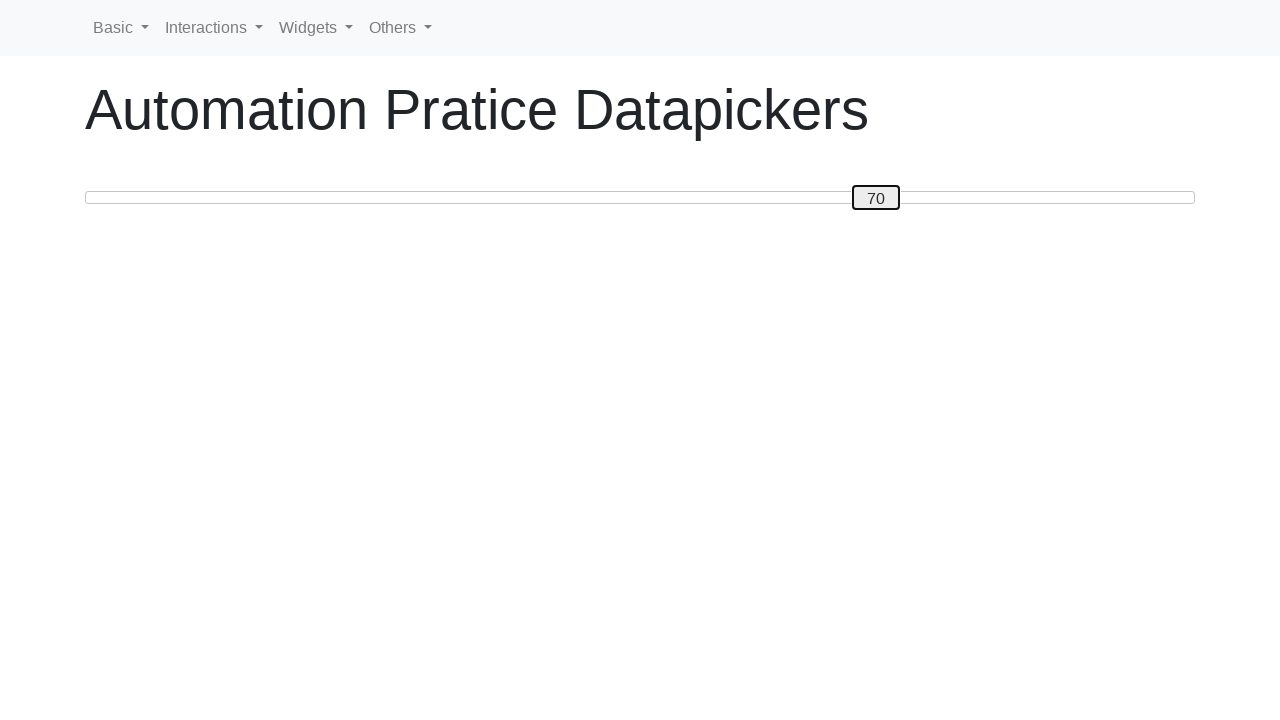

Pressed ArrowLeft to move slider towards position 20 on #custom-handle
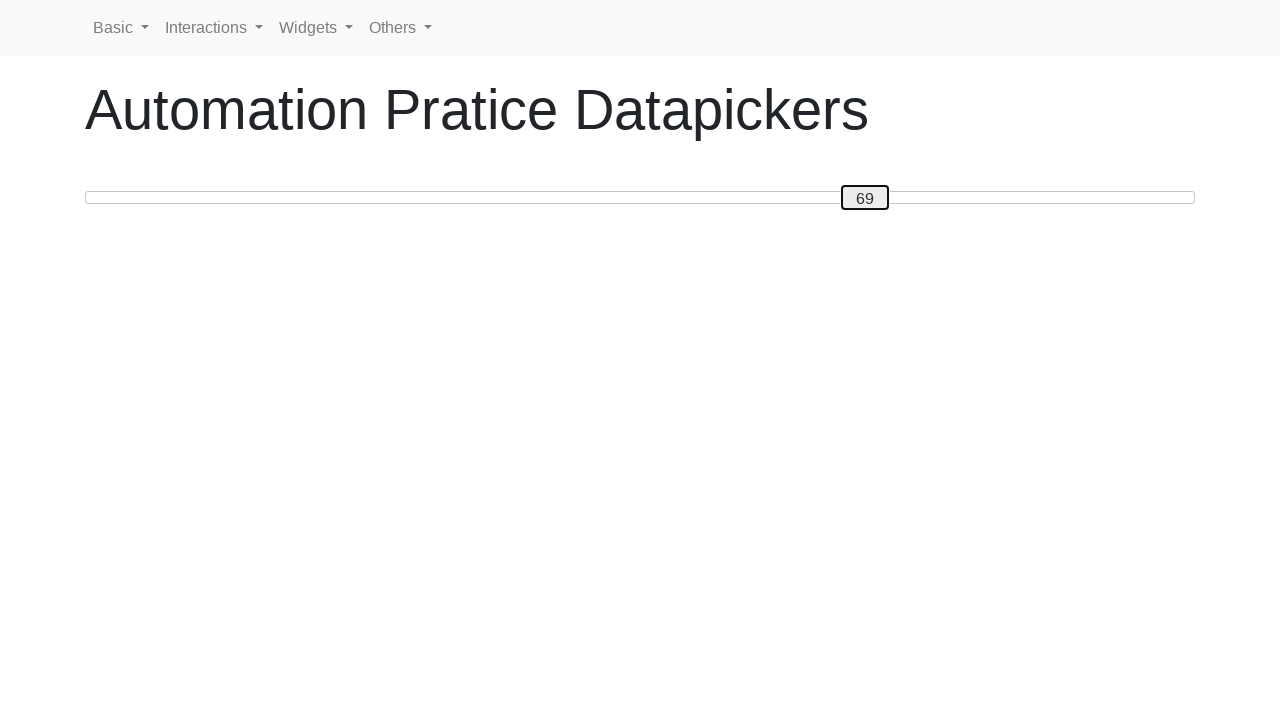

Pressed ArrowLeft to move slider towards position 20 on #custom-handle
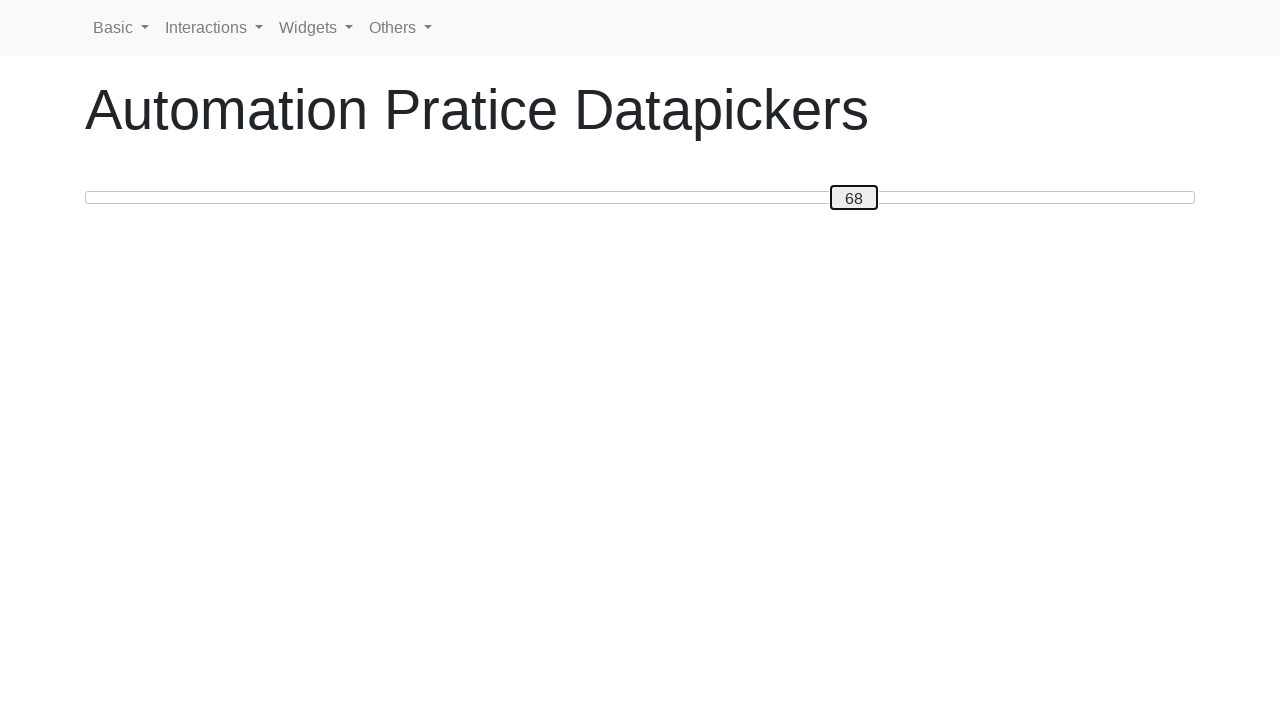

Pressed ArrowLeft to move slider towards position 20 on #custom-handle
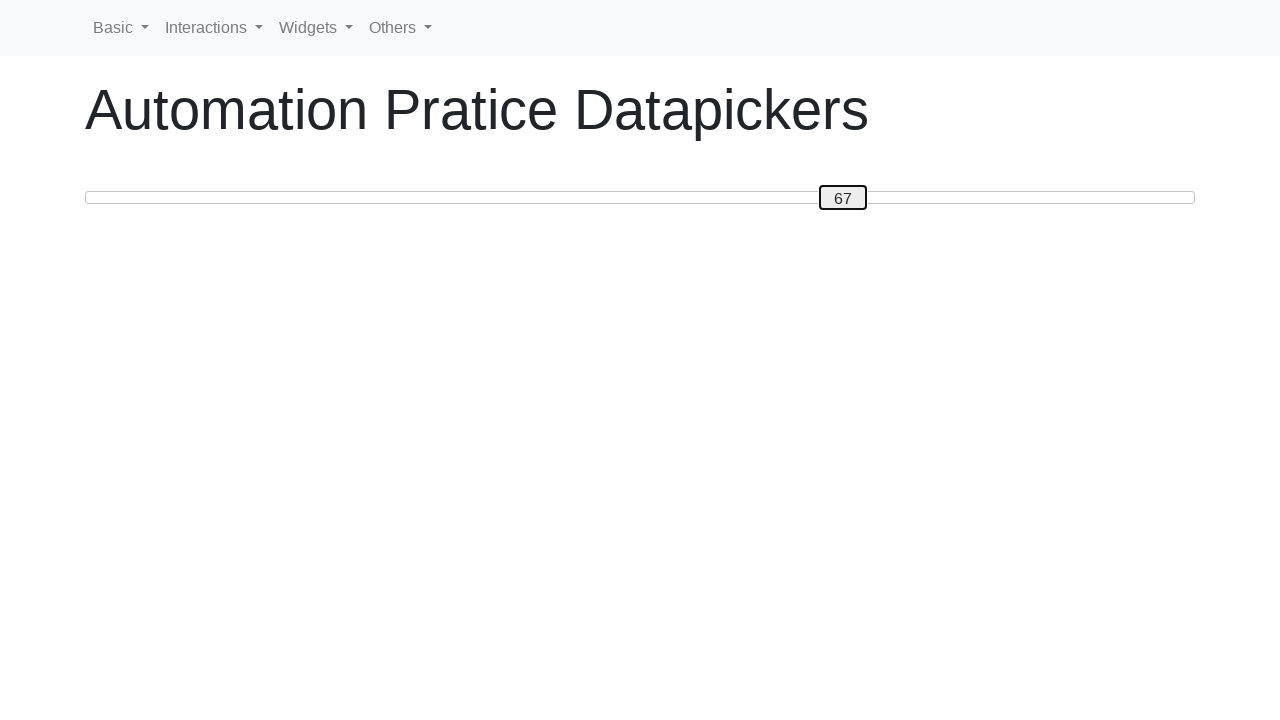

Pressed ArrowLeft to move slider towards position 20 on #custom-handle
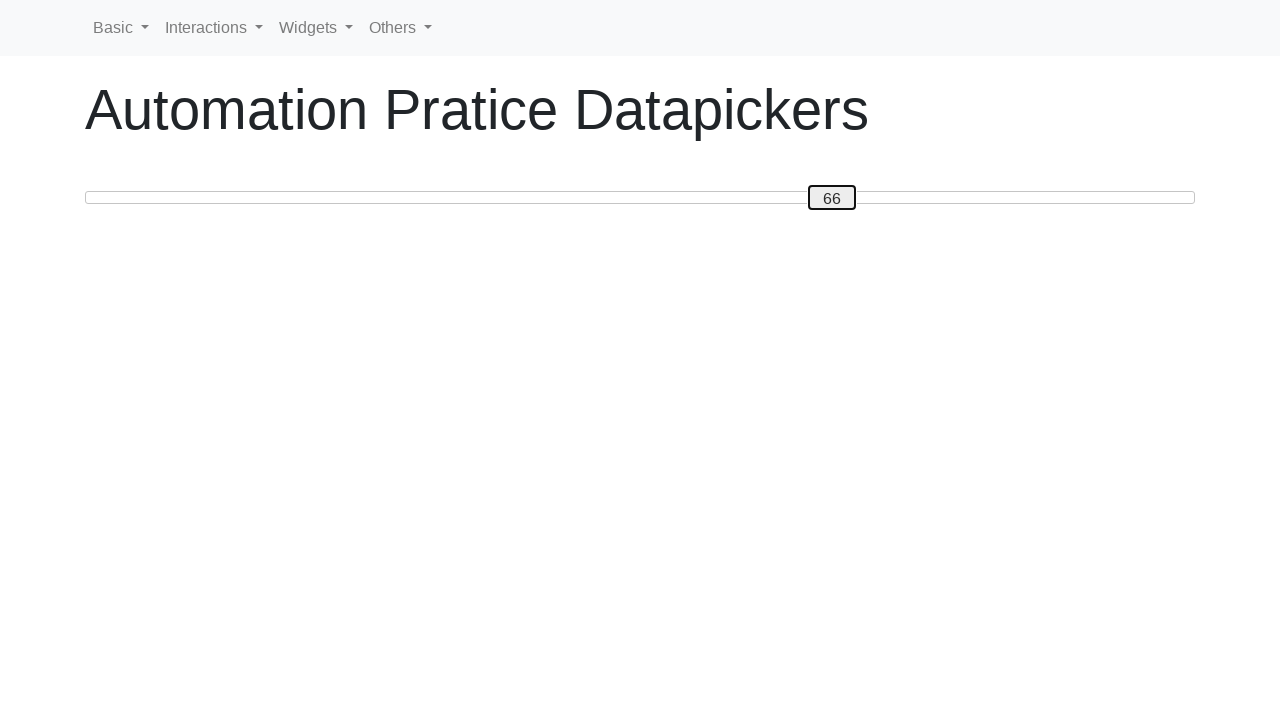

Pressed ArrowLeft to move slider towards position 20 on #custom-handle
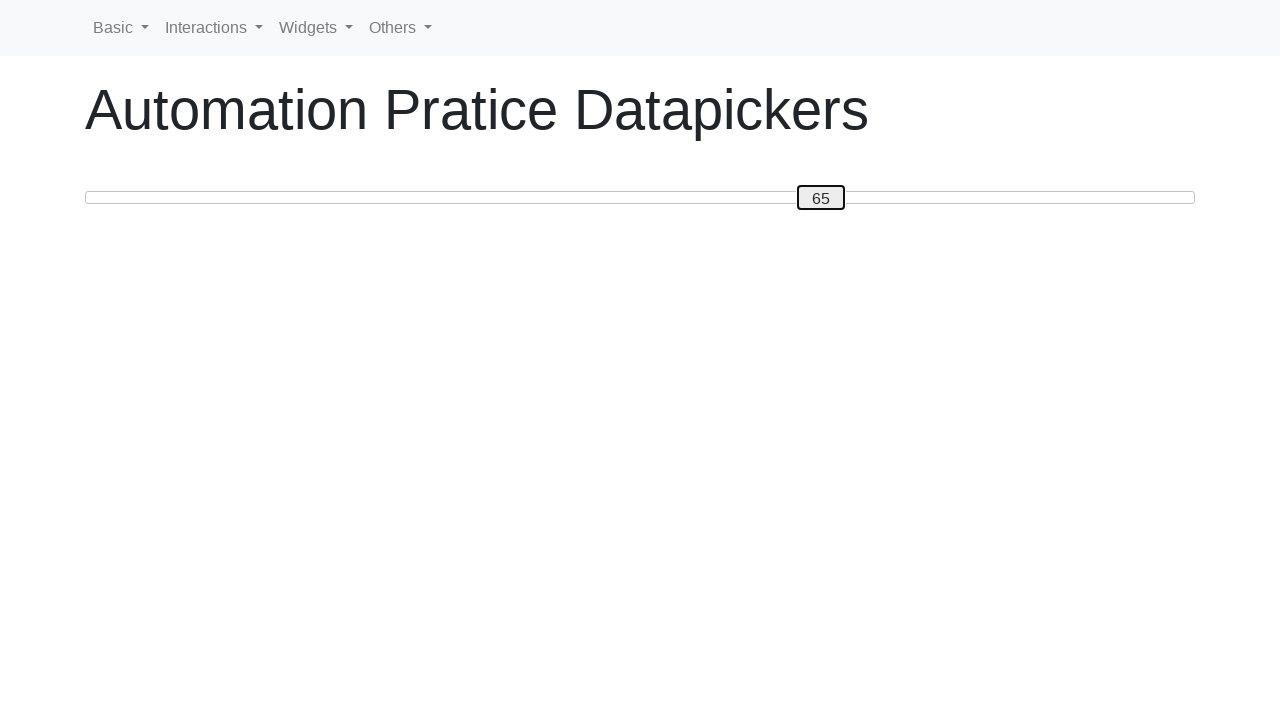

Pressed ArrowLeft to move slider towards position 20 on #custom-handle
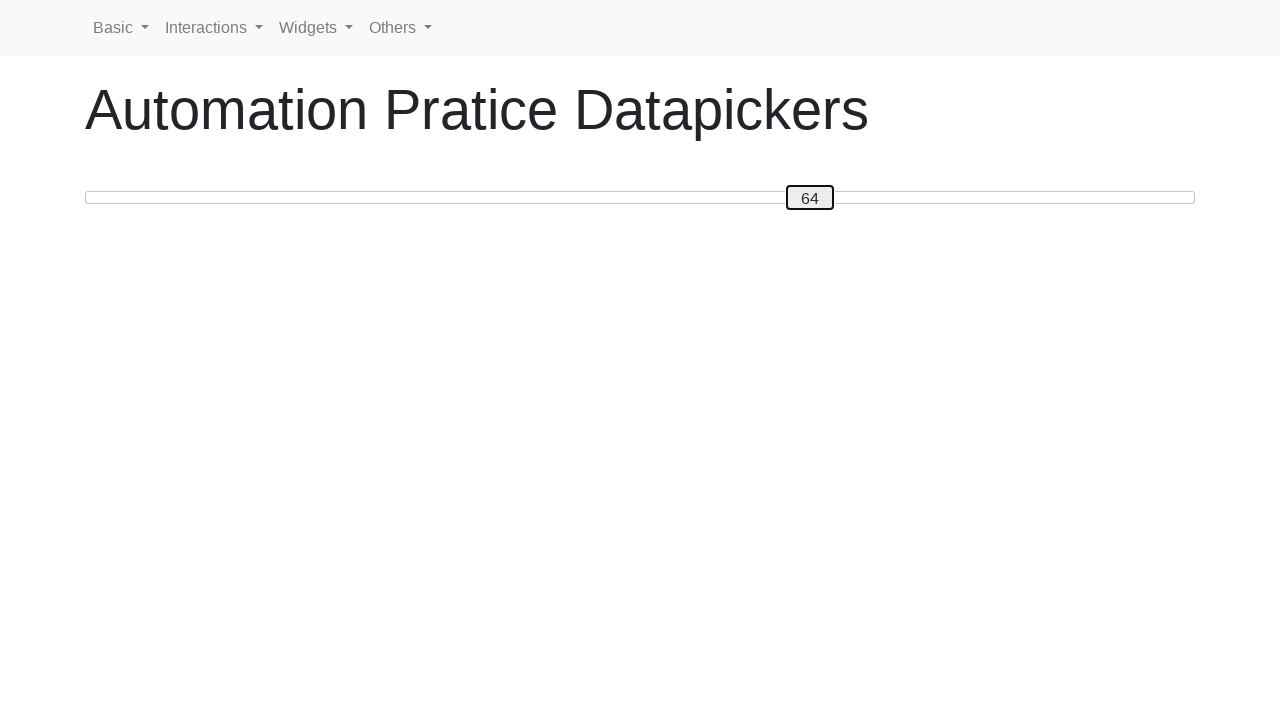

Pressed ArrowLeft to move slider towards position 20 on #custom-handle
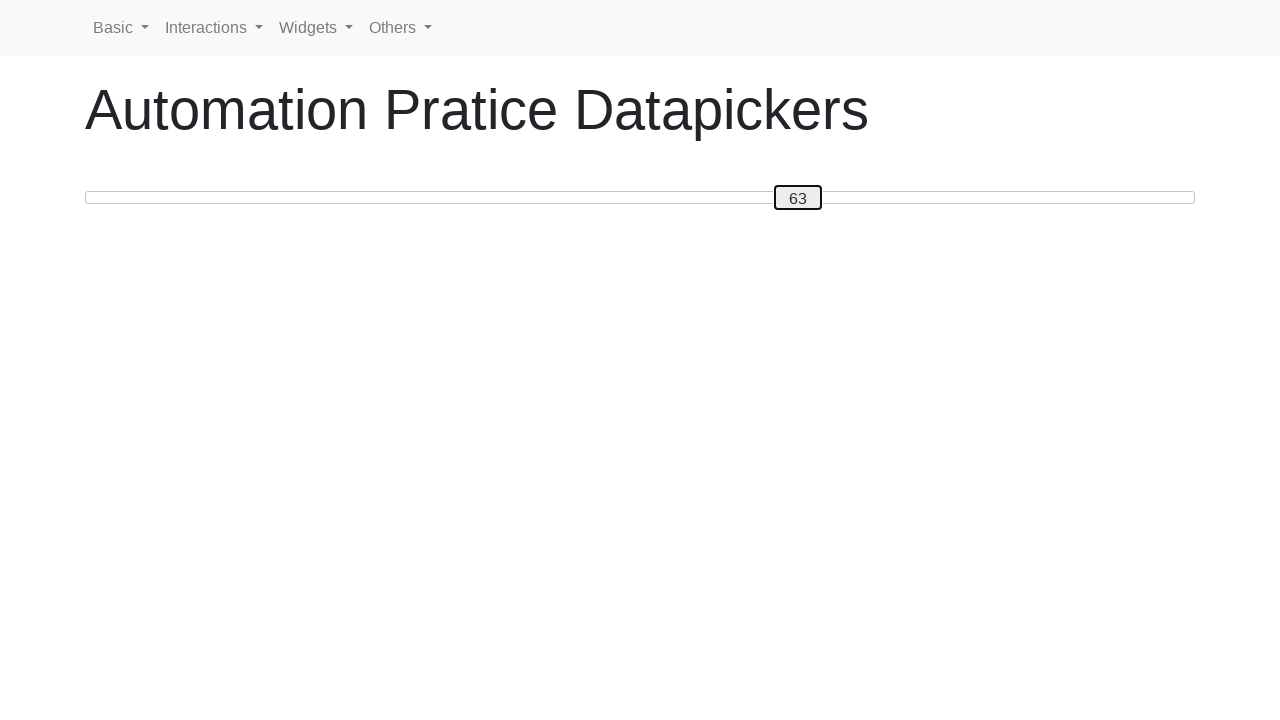

Pressed ArrowLeft to move slider towards position 20 on #custom-handle
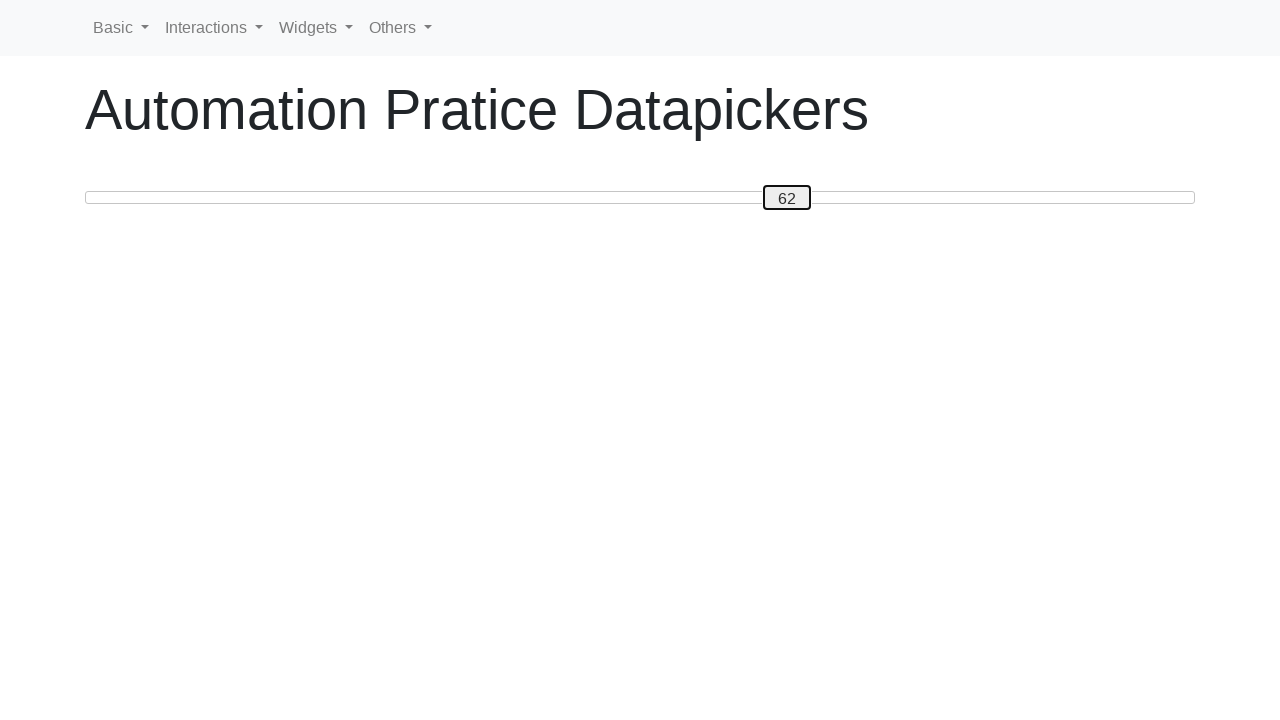

Pressed ArrowLeft to move slider towards position 20 on #custom-handle
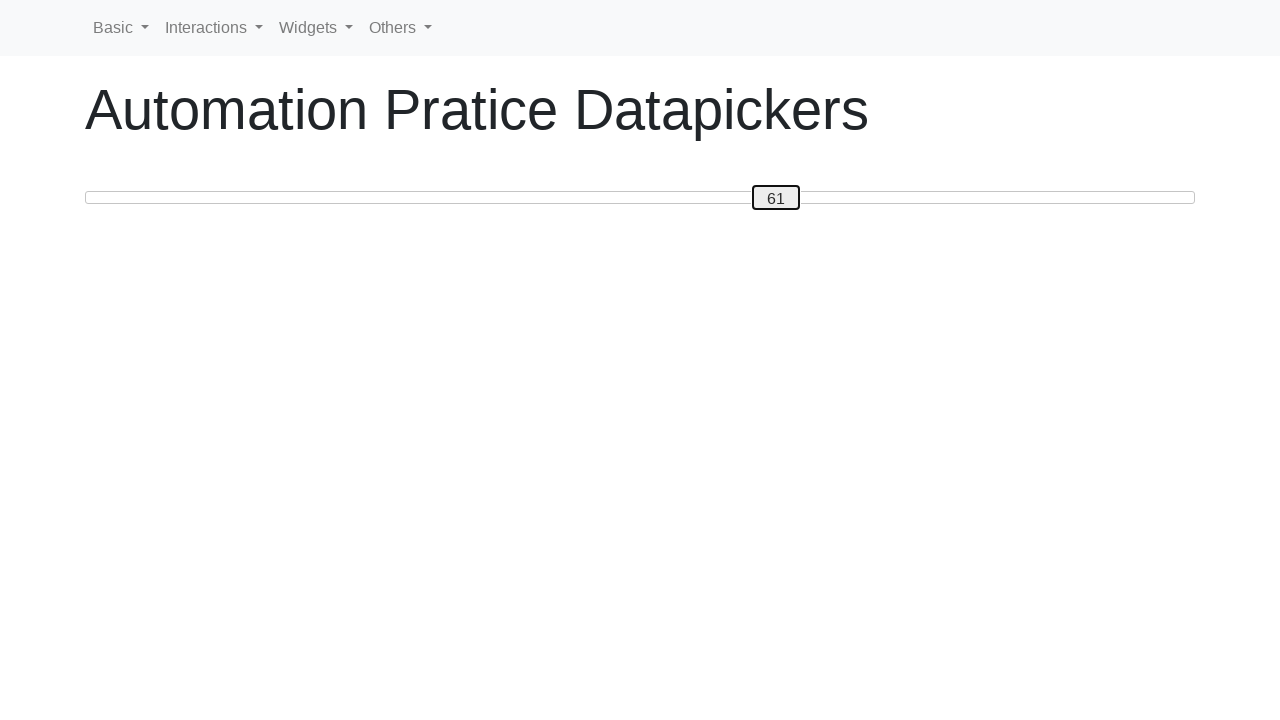

Pressed ArrowLeft to move slider towards position 20 on #custom-handle
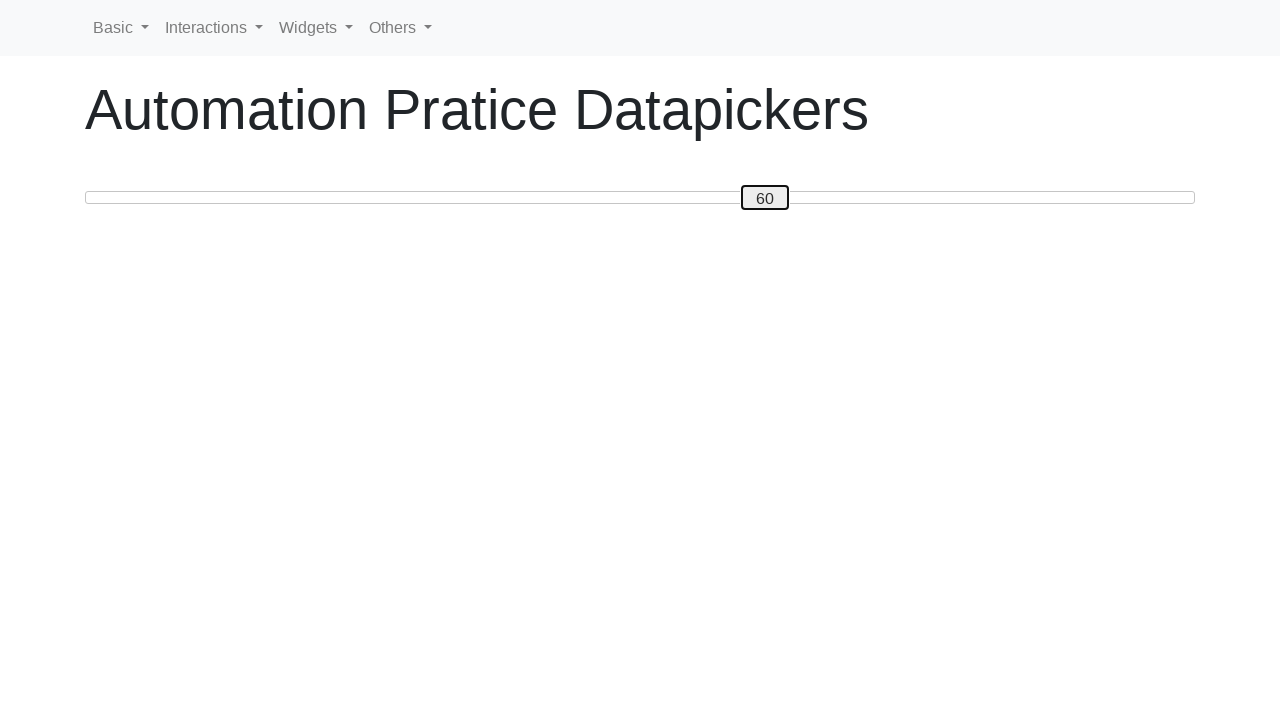

Pressed ArrowLeft to move slider towards position 20 on #custom-handle
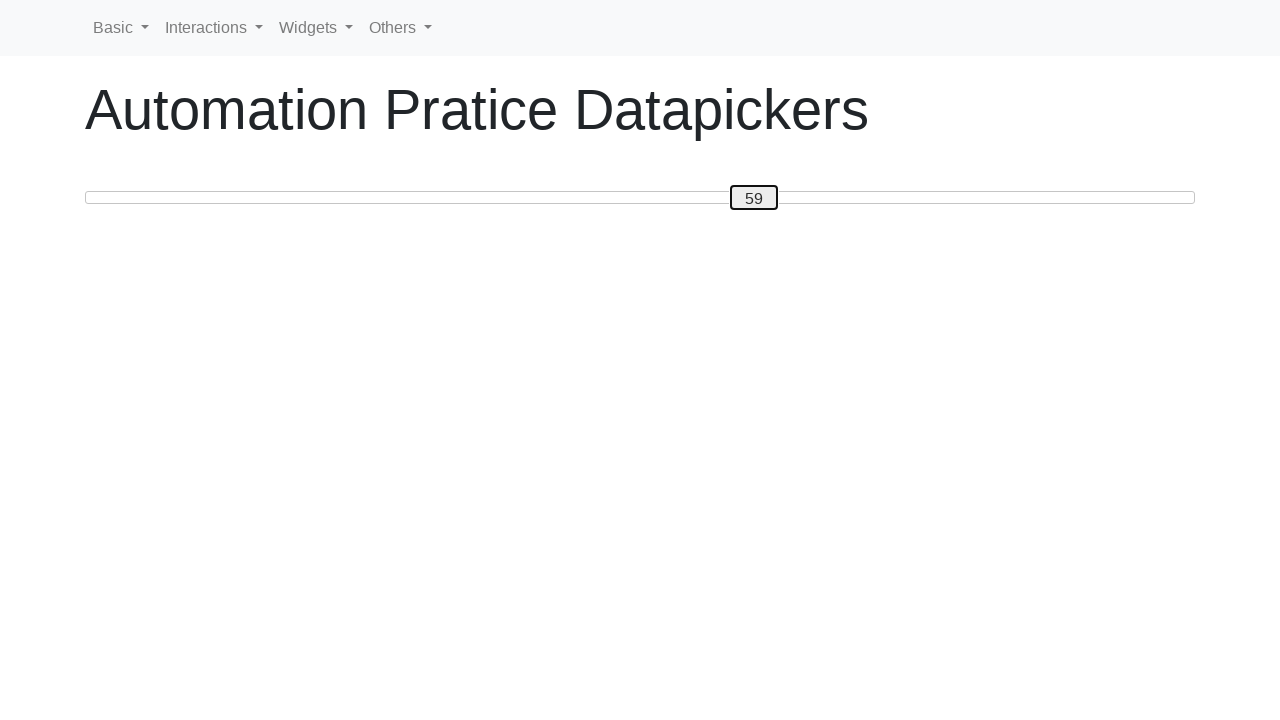

Pressed ArrowLeft to move slider towards position 20 on #custom-handle
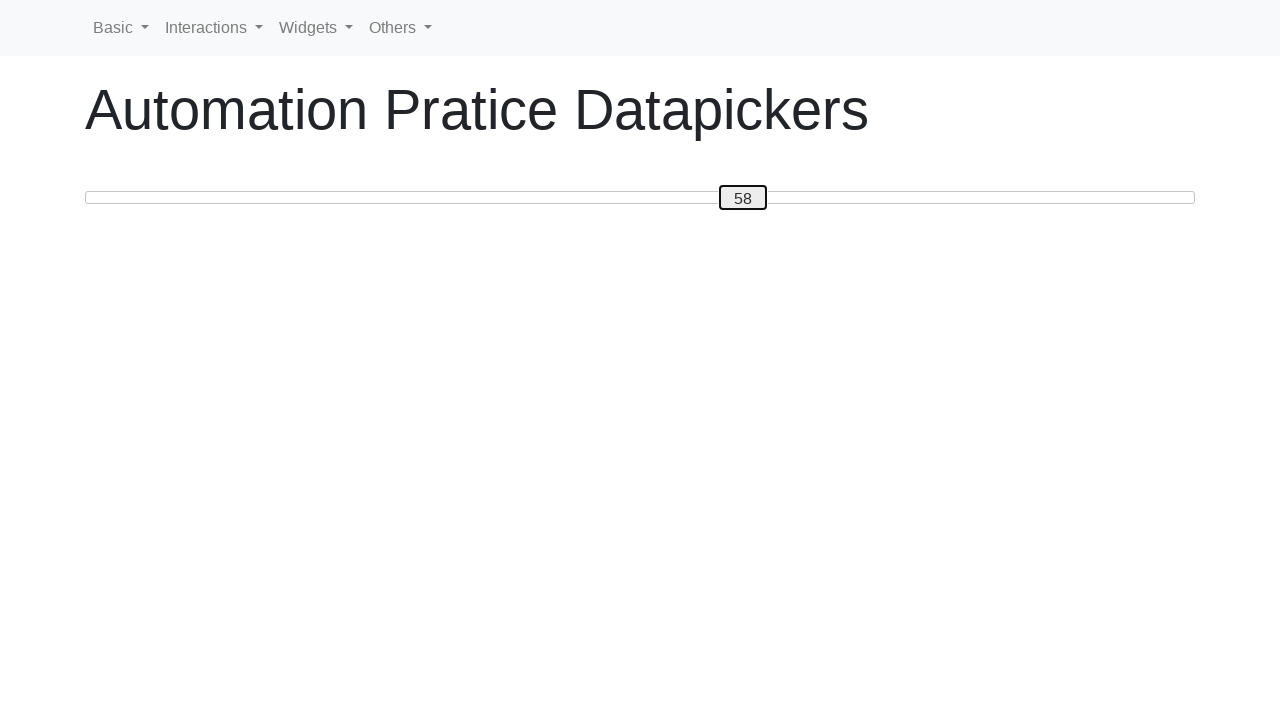

Pressed ArrowLeft to move slider towards position 20 on #custom-handle
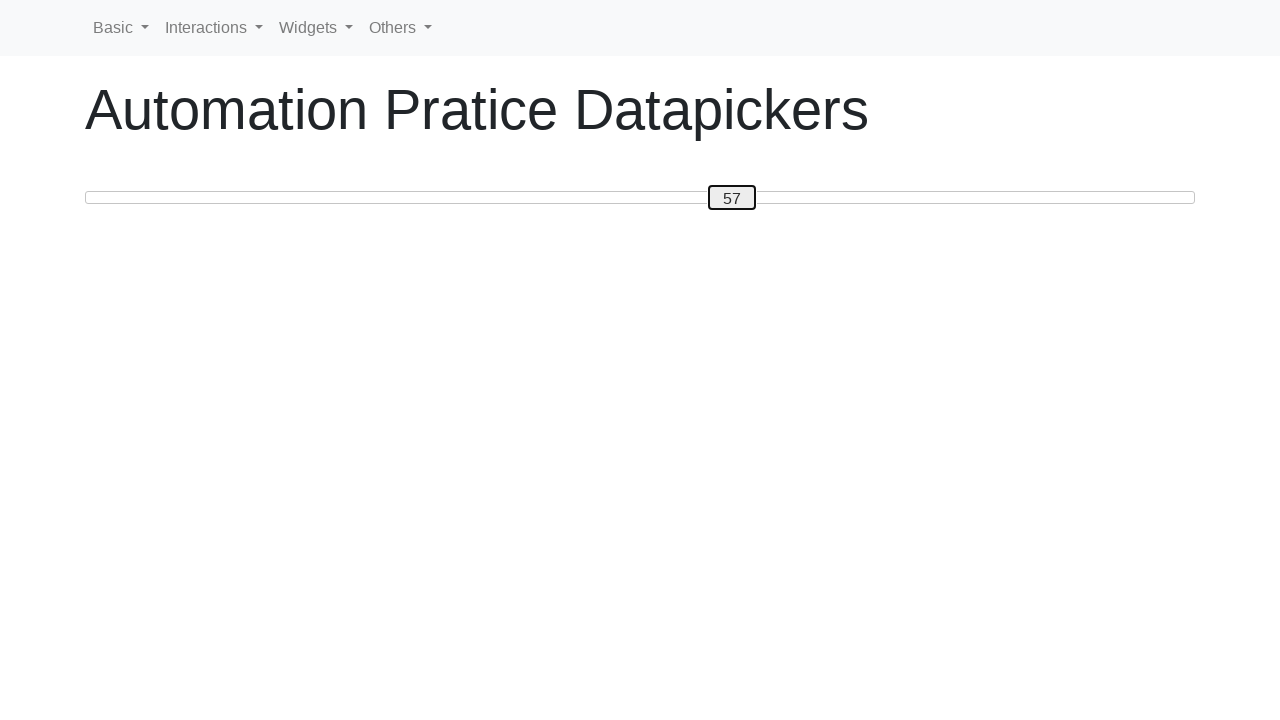

Pressed ArrowLeft to move slider towards position 20 on #custom-handle
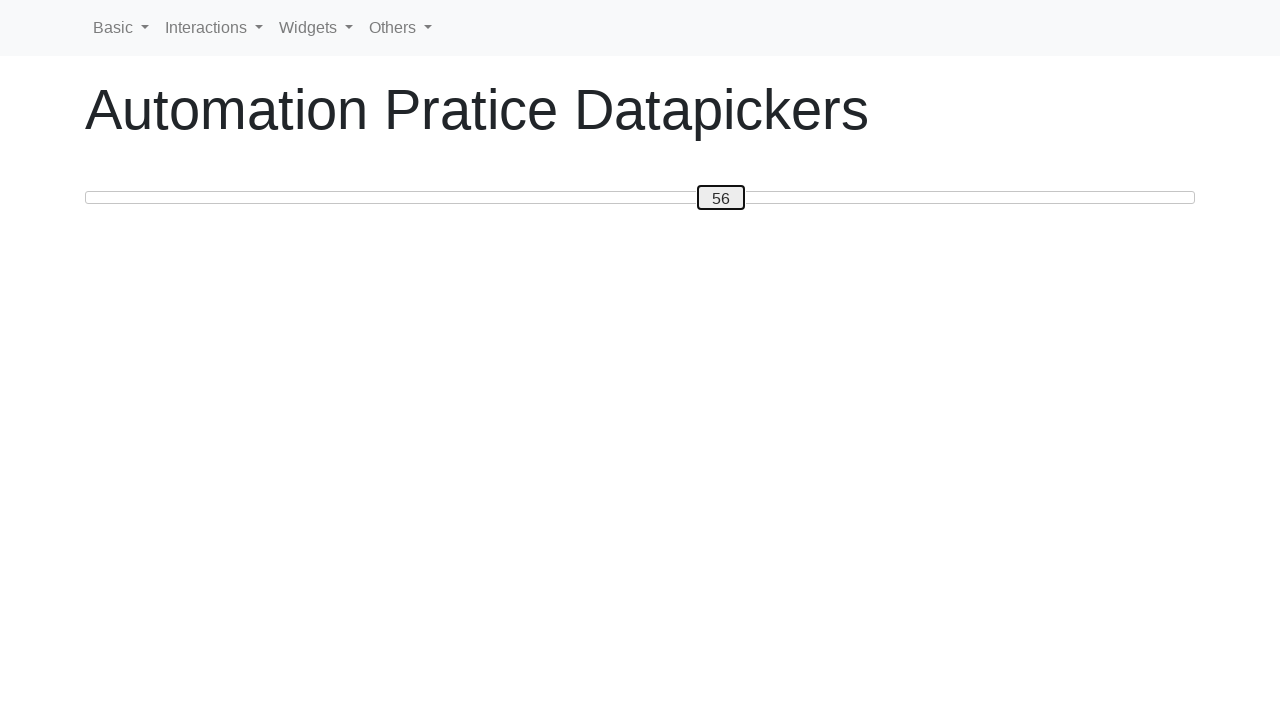

Pressed ArrowLeft to move slider towards position 20 on #custom-handle
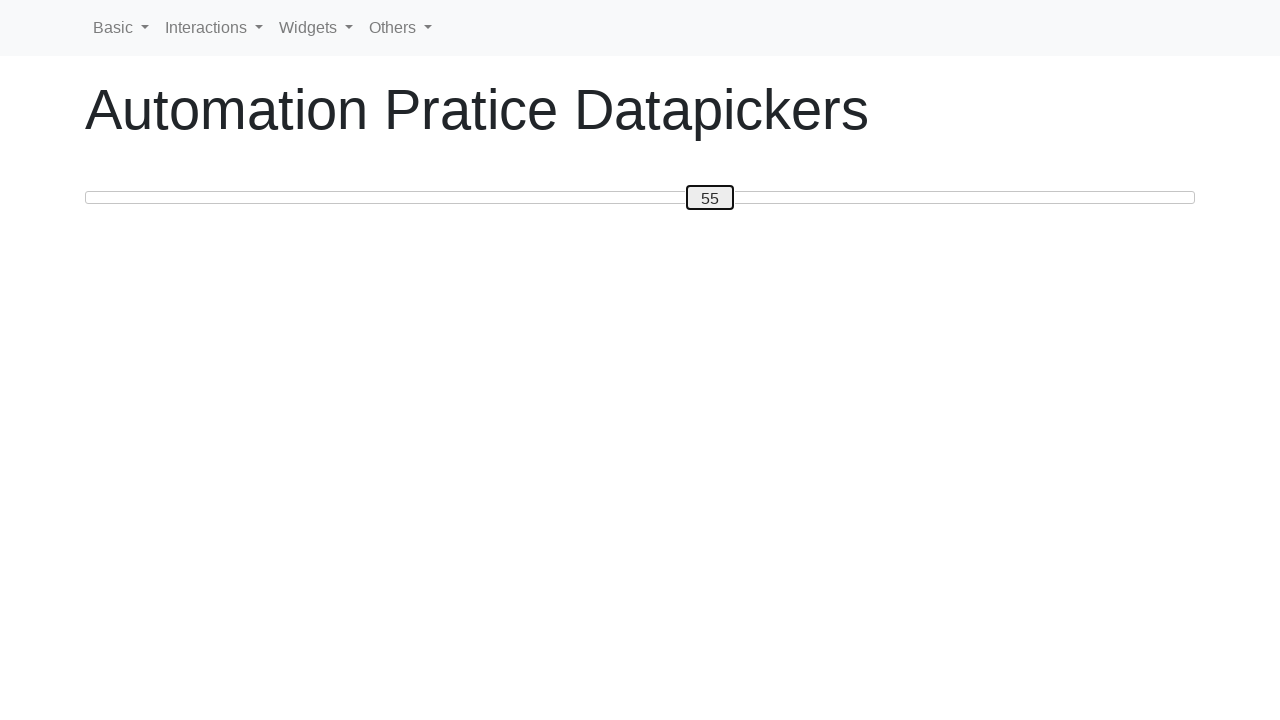

Pressed ArrowLeft to move slider towards position 20 on #custom-handle
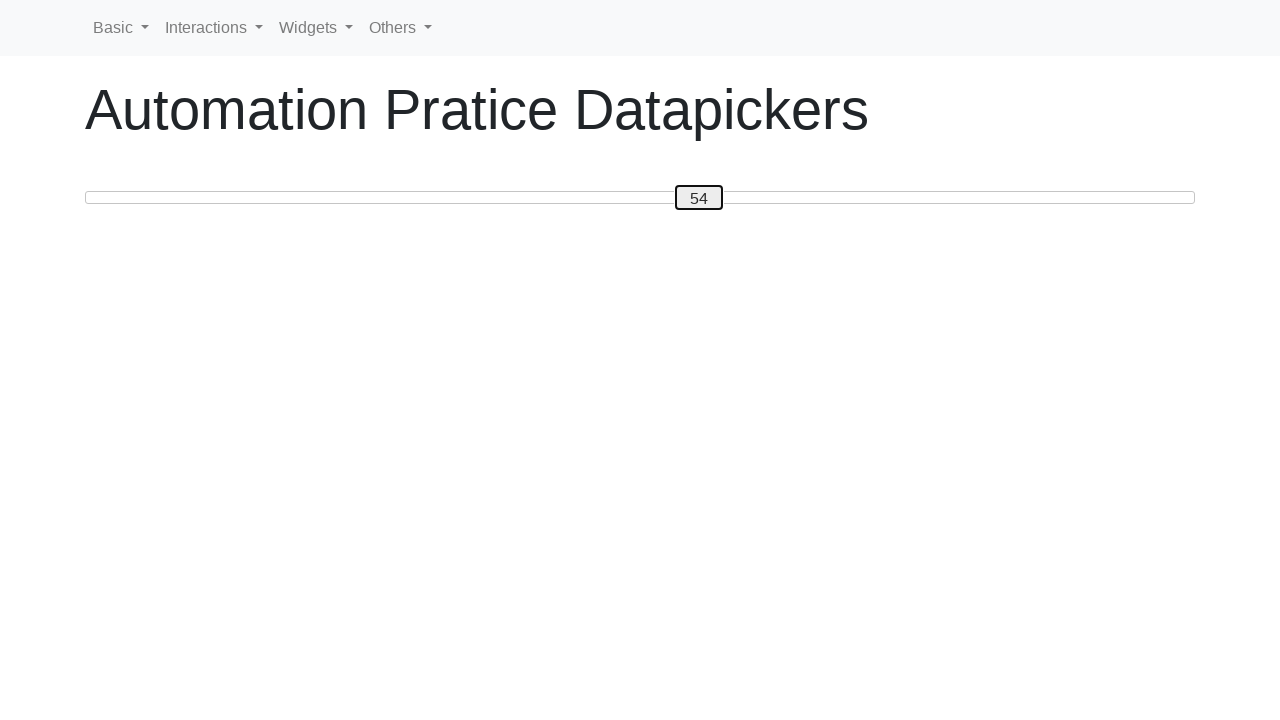

Pressed ArrowLeft to move slider towards position 20 on #custom-handle
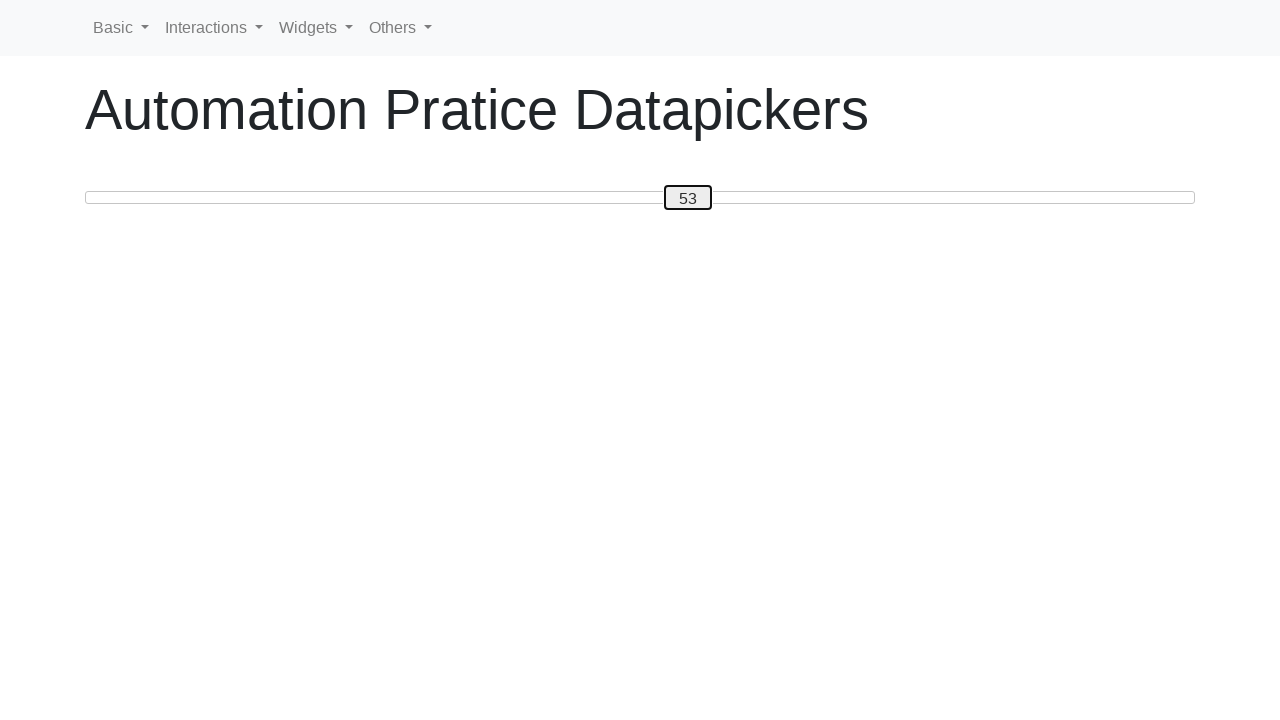

Pressed ArrowLeft to move slider towards position 20 on #custom-handle
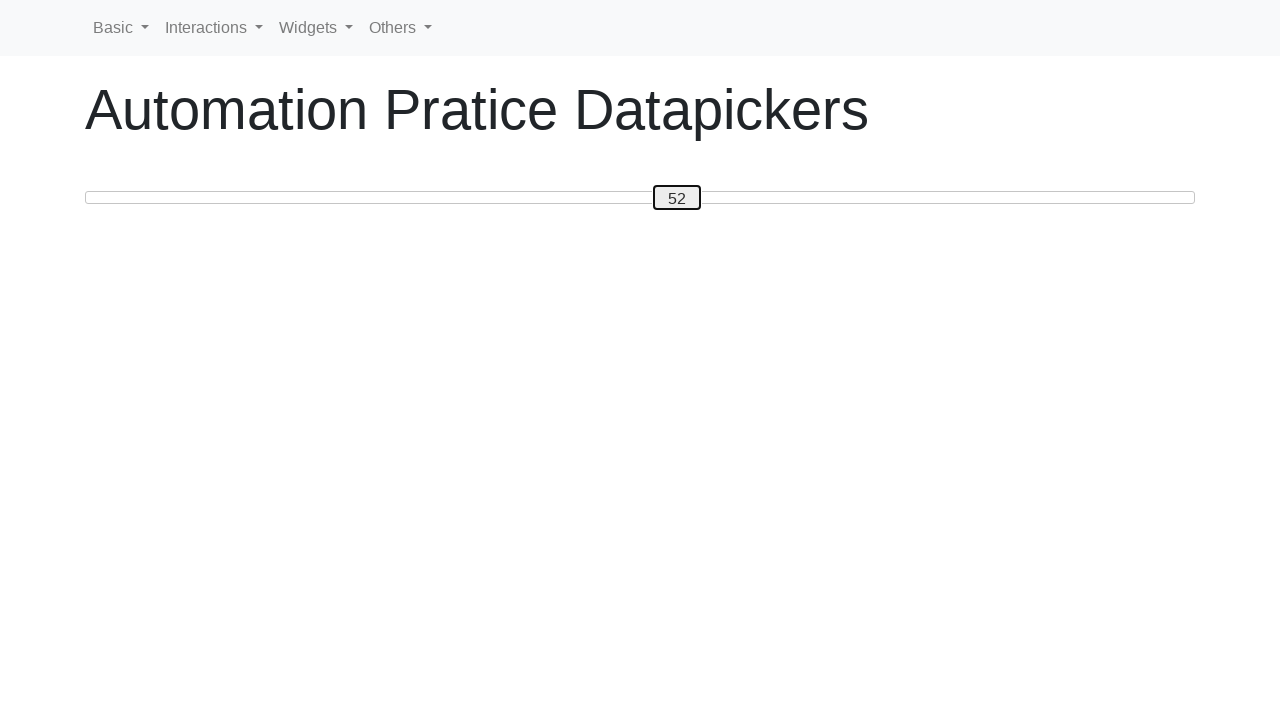

Pressed ArrowLeft to move slider towards position 20 on #custom-handle
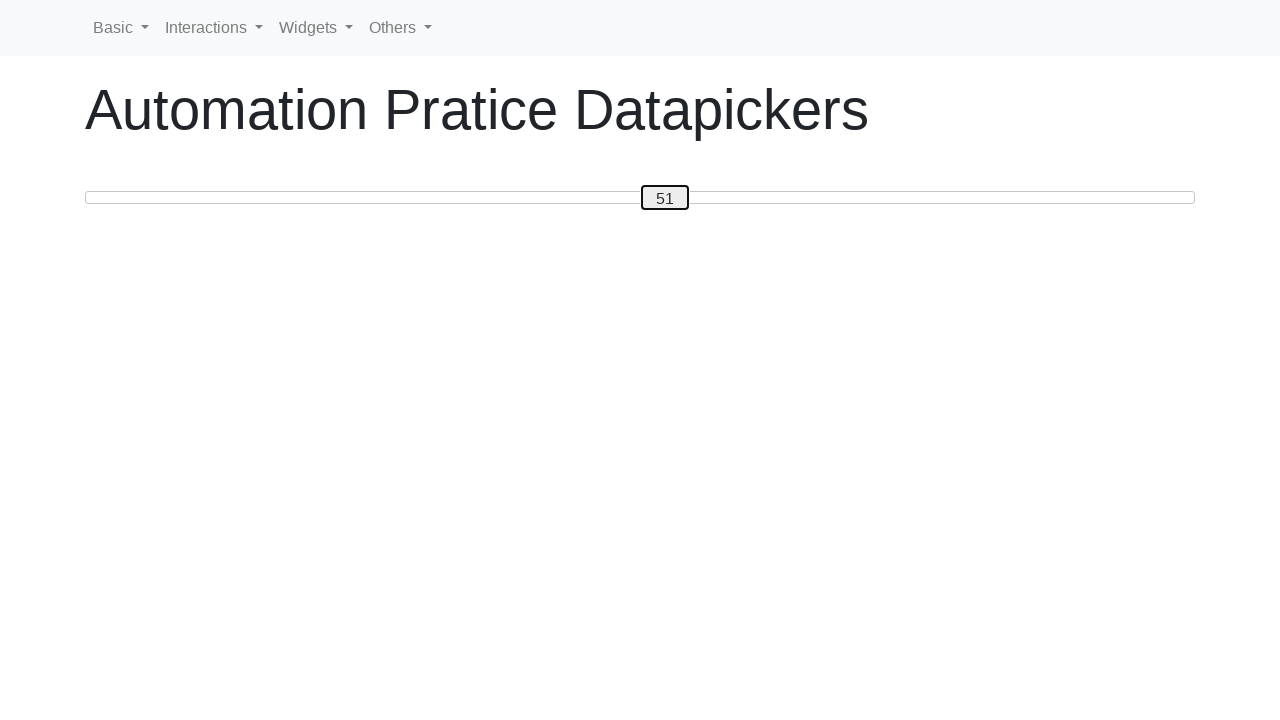

Pressed ArrowLeft to move slider towards position 20 on #custom-handle
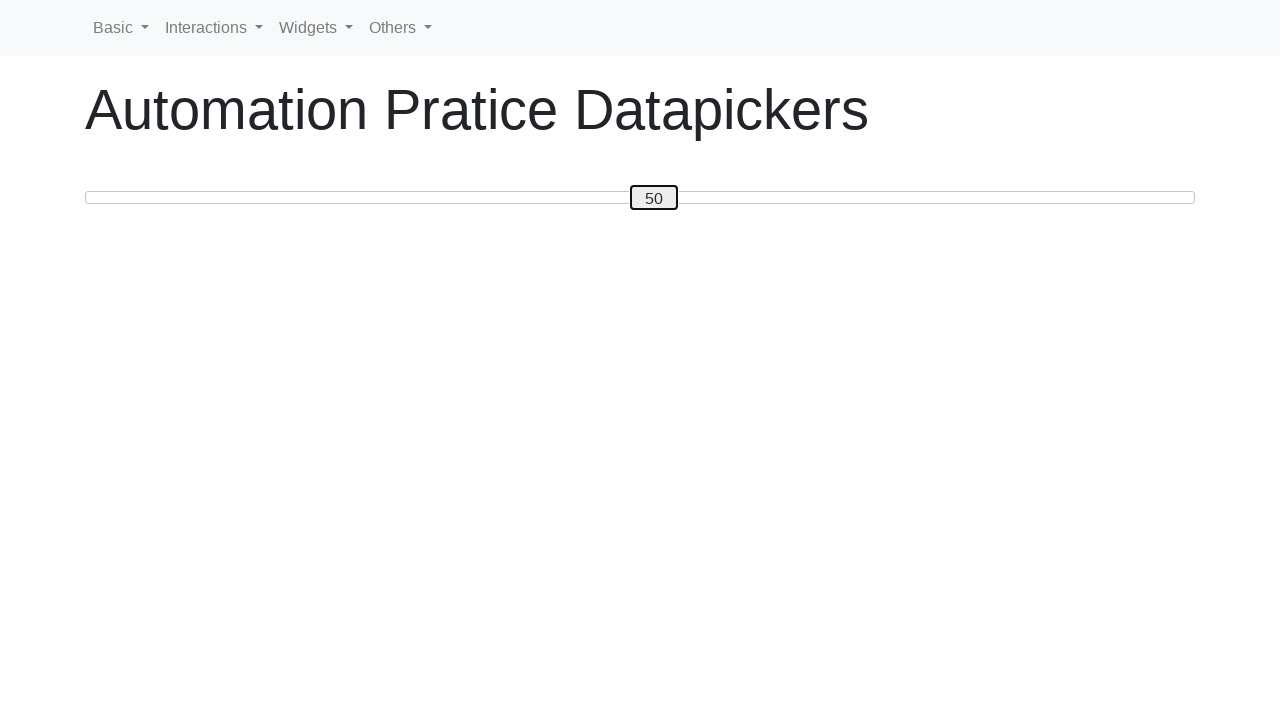

Pressed ArrowLeft to move slider towards position 20 on #custom-handle
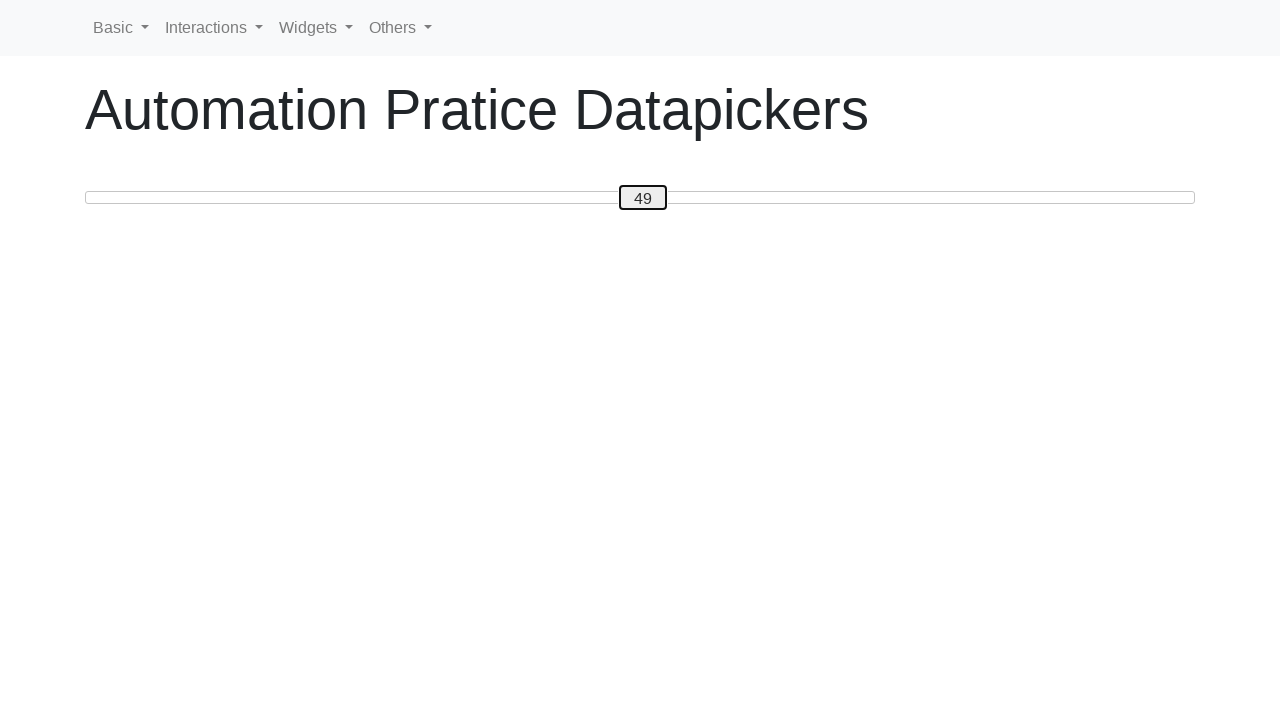

Pressed ArrowLeft to move slider towards position 20 on #custom-handle
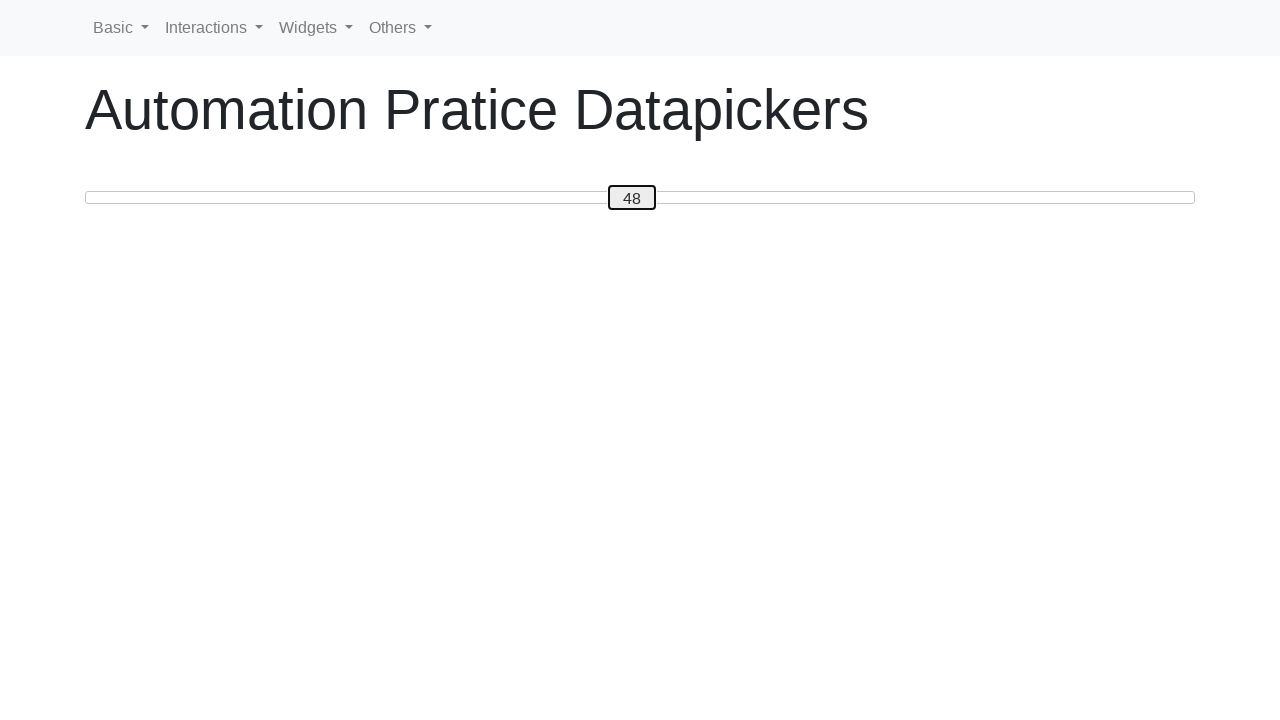

Pressed ArrowLeft to move slider towards position 20 on #custom-handle
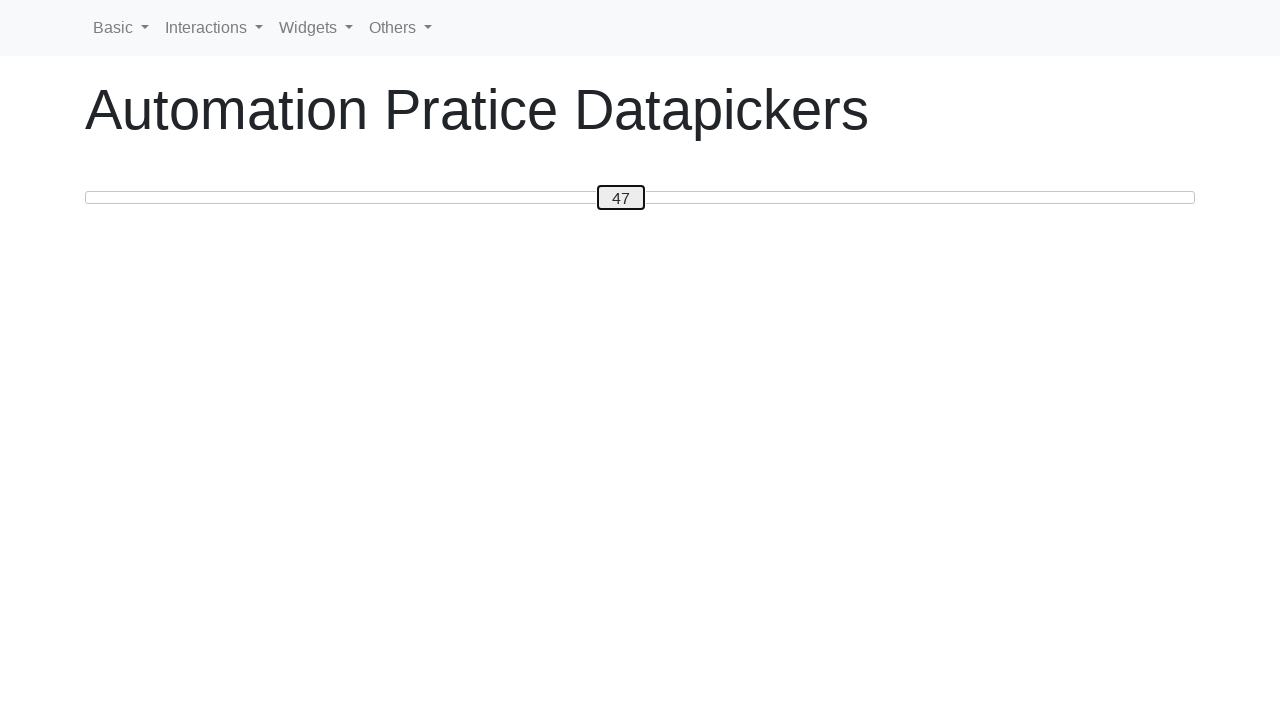

Pressed ArrowLeft to move slider towards position 20 on #custom-handle
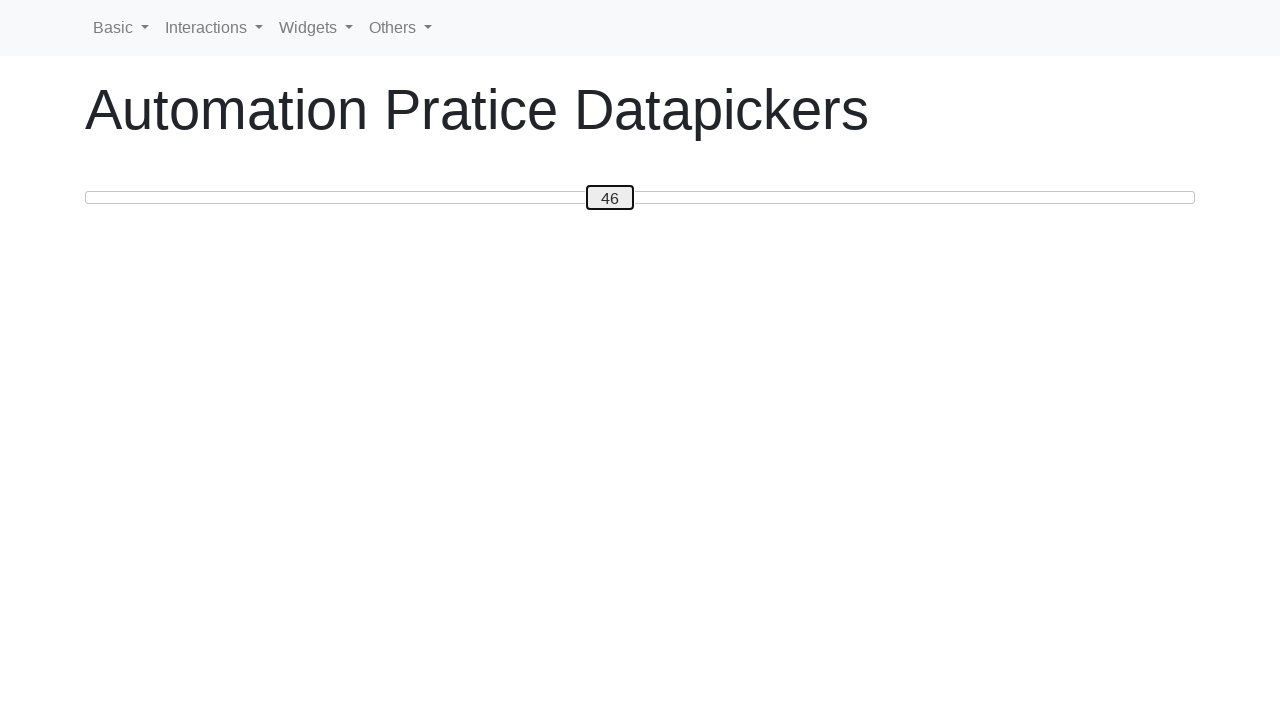

Pressed ArrowLeft to move slider towards position 20 on #custom-handle
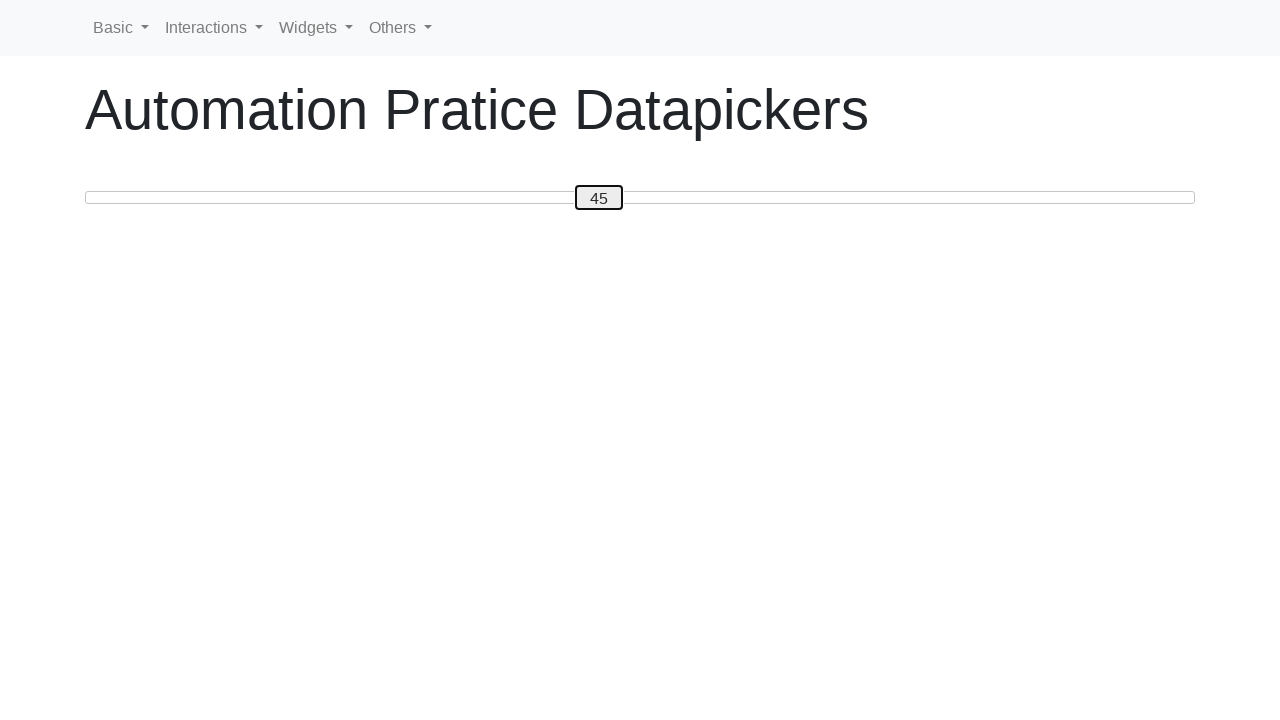

Pressed ArrowLeft to move slider towards position 20 on #custom-handle
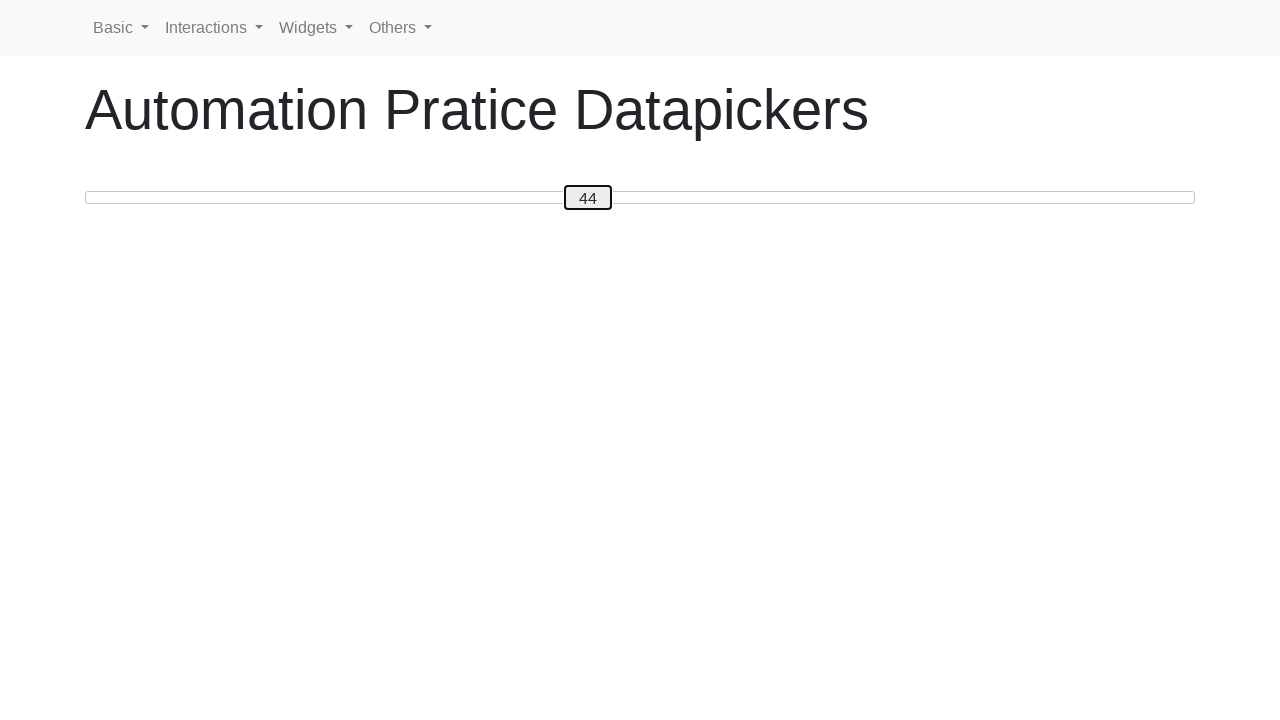

Pressed ArrowLeft to move slider towards position 20 on #custom-handle
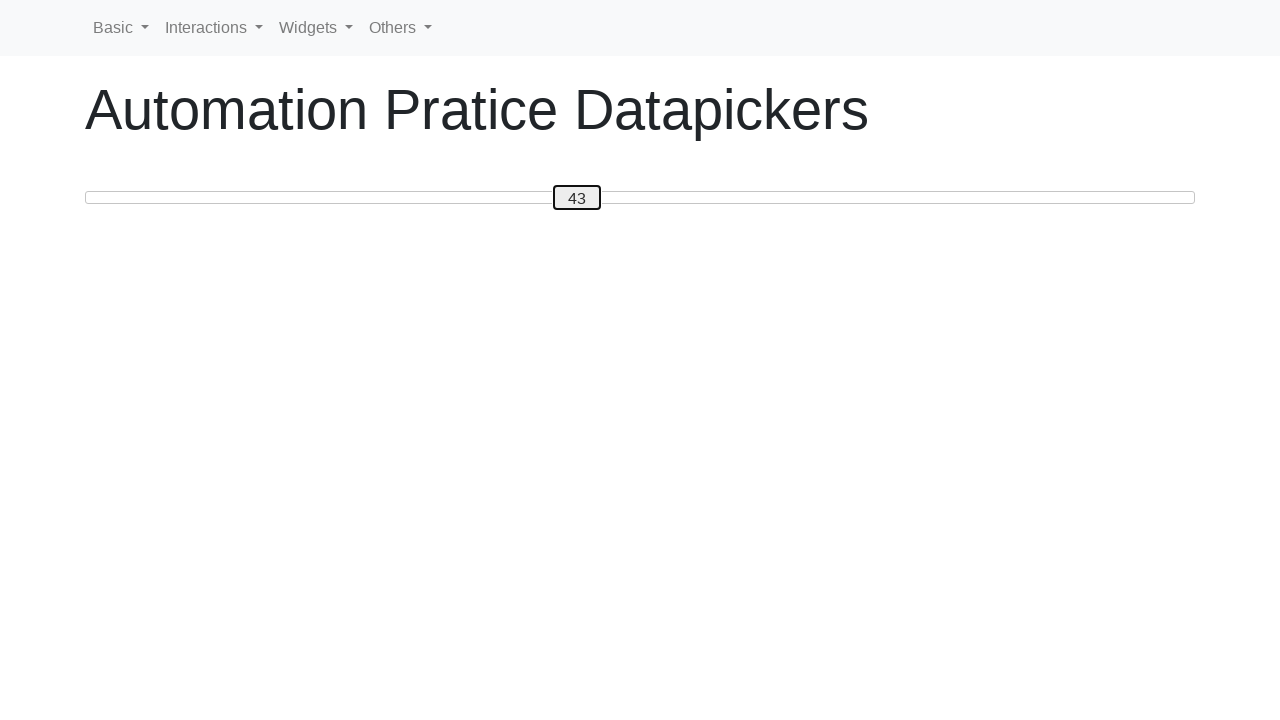

Pressed ArrowLeft to move slider towards position 20 on #custom-handle
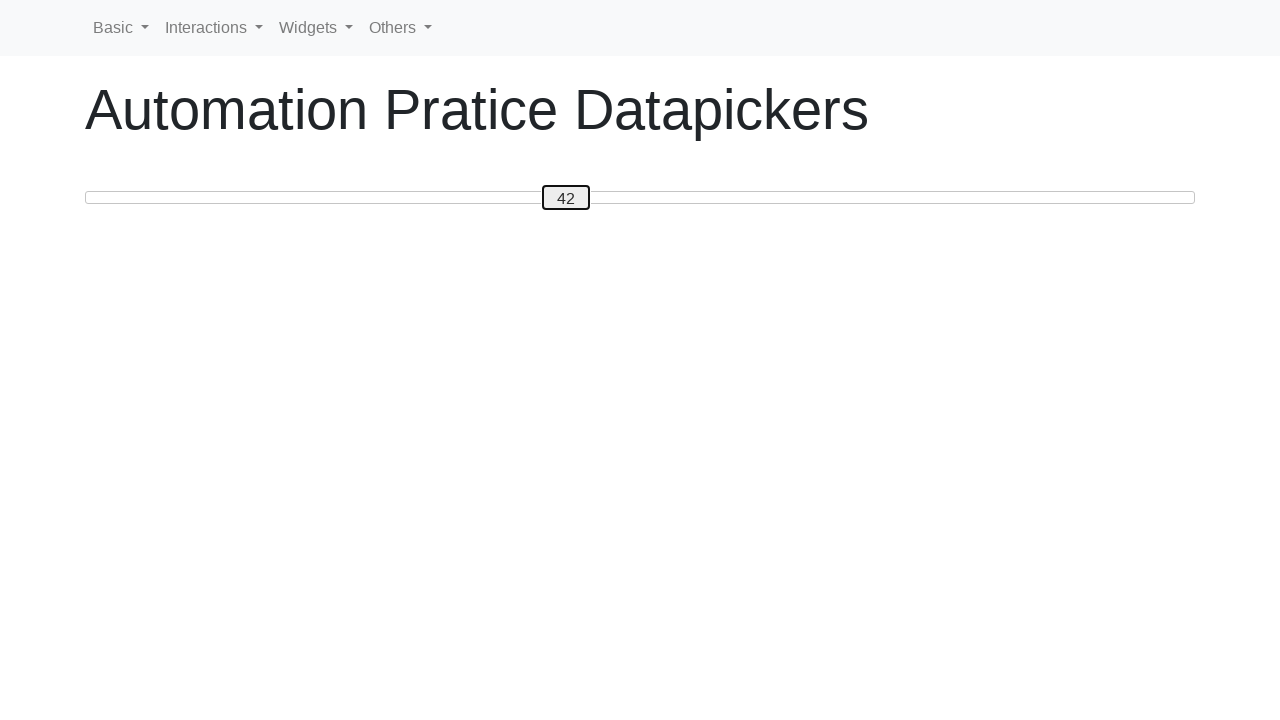

Pressed ArrowLeft to move slider towards position 20 on #custom-handle
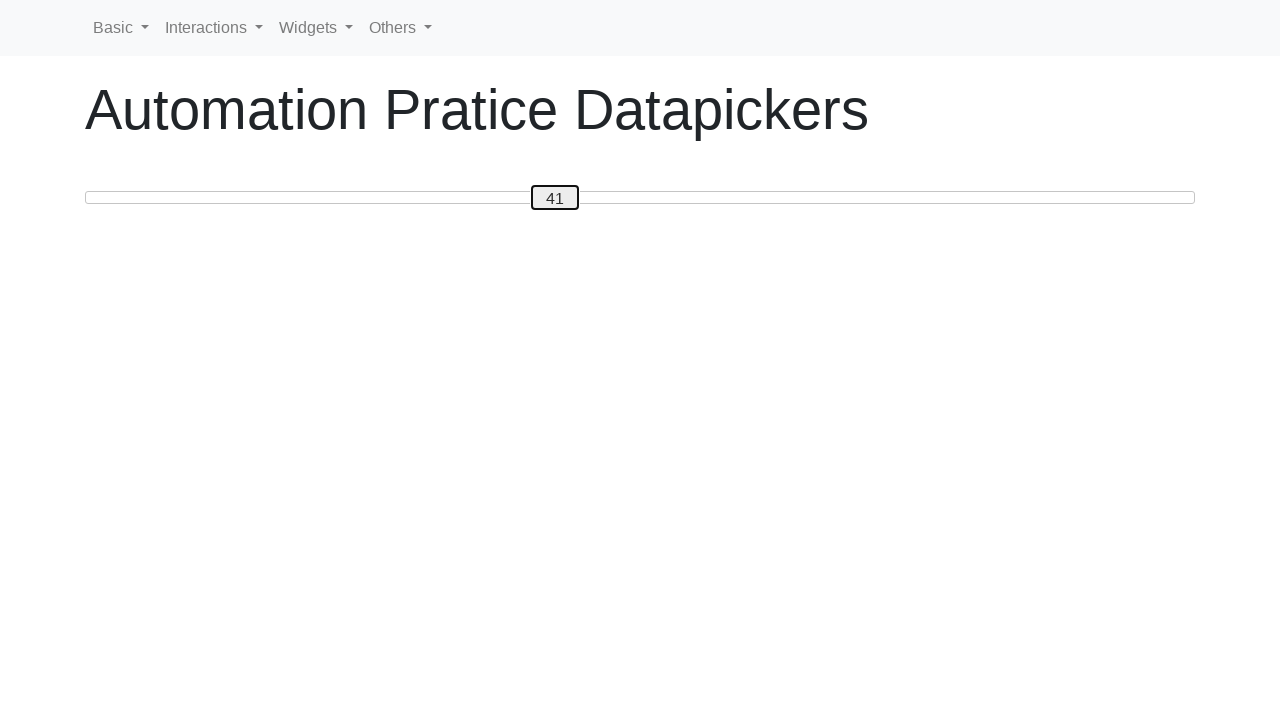

Pressed ArrowLeft to move slider towards position 20 on #custom-handle
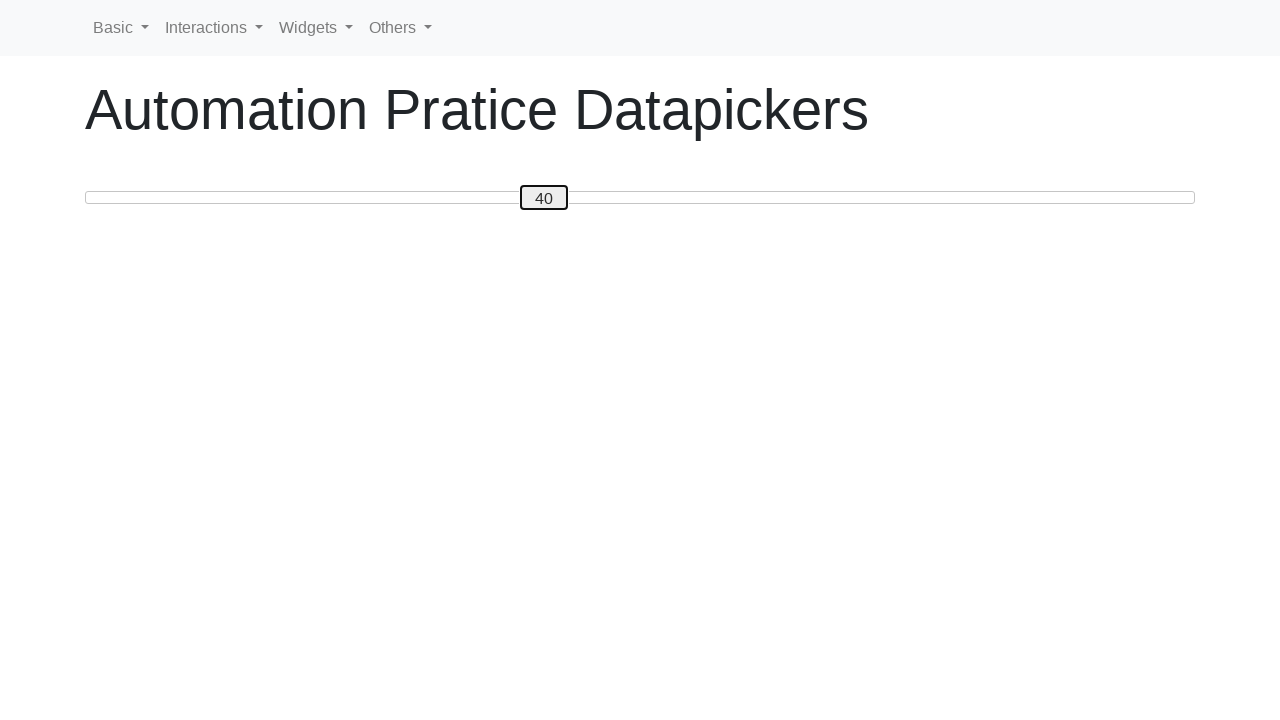

Pressed ArrowLeft to move slider towards position 20 on #custom-handle
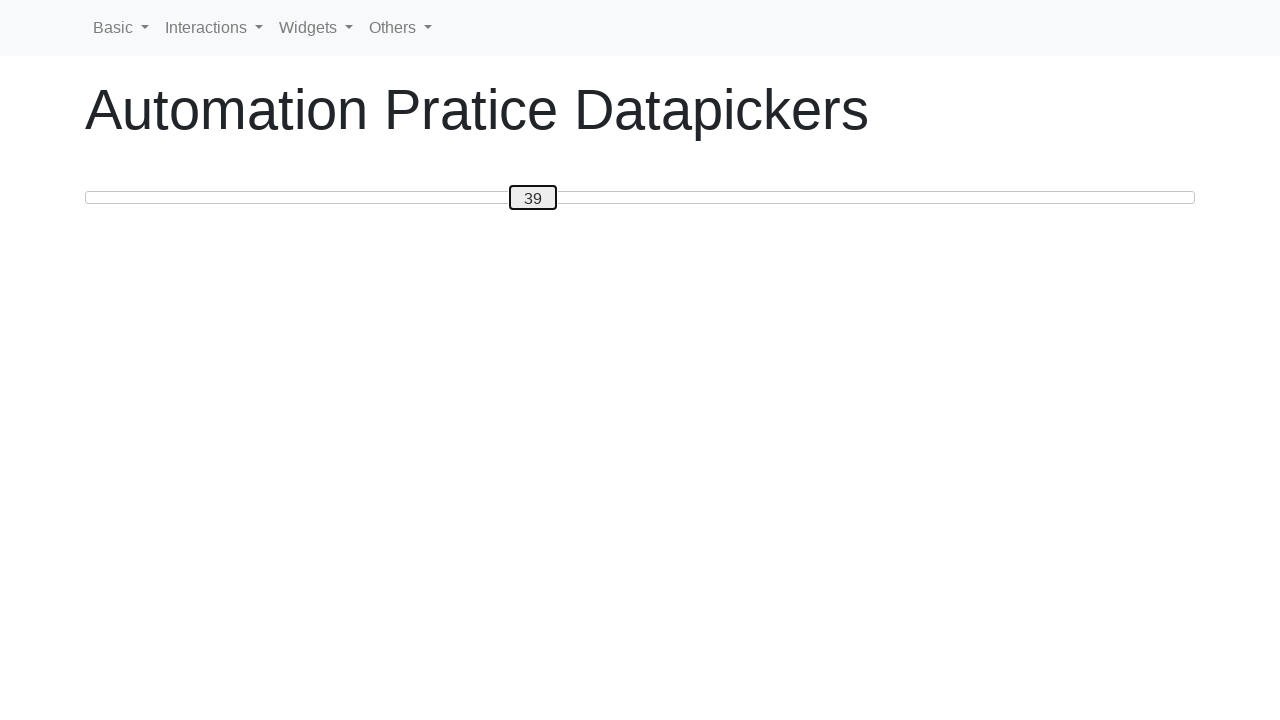

Pressed ArrowLeft to move slider towards position 20 on #custom-handle
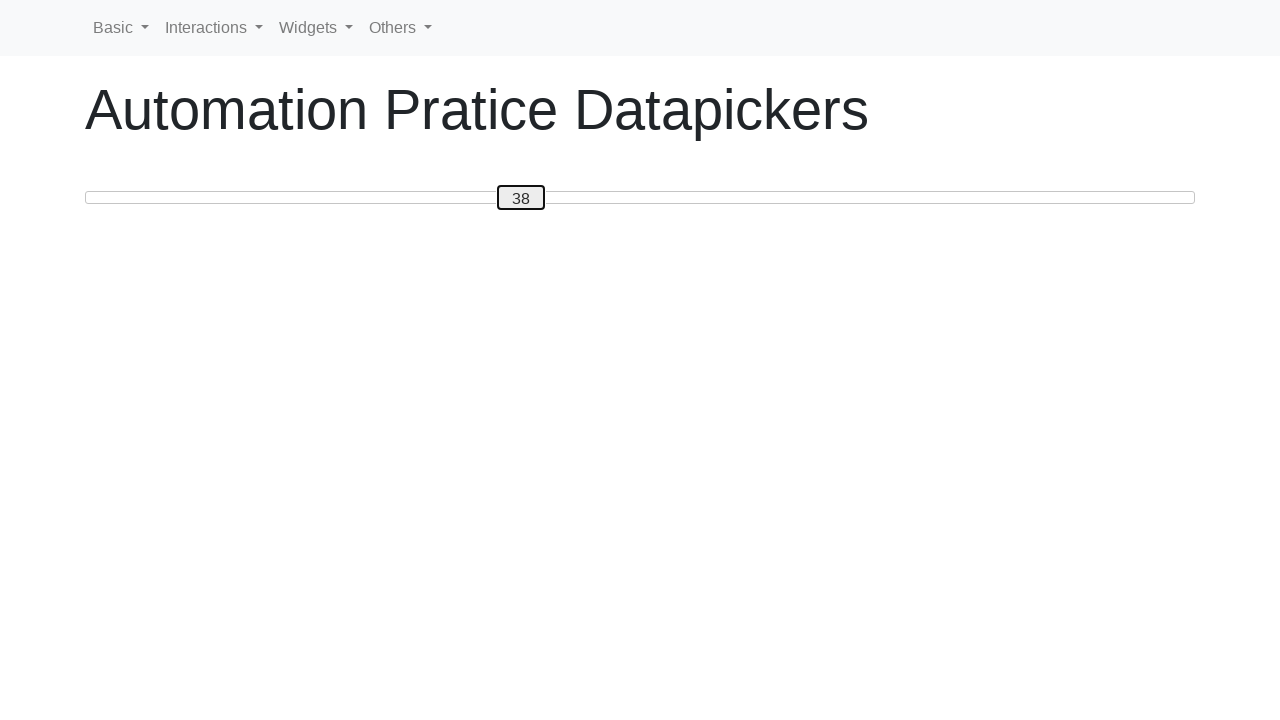

Pressed ArrowLeft to move slider towards position 20 on #custom-handle
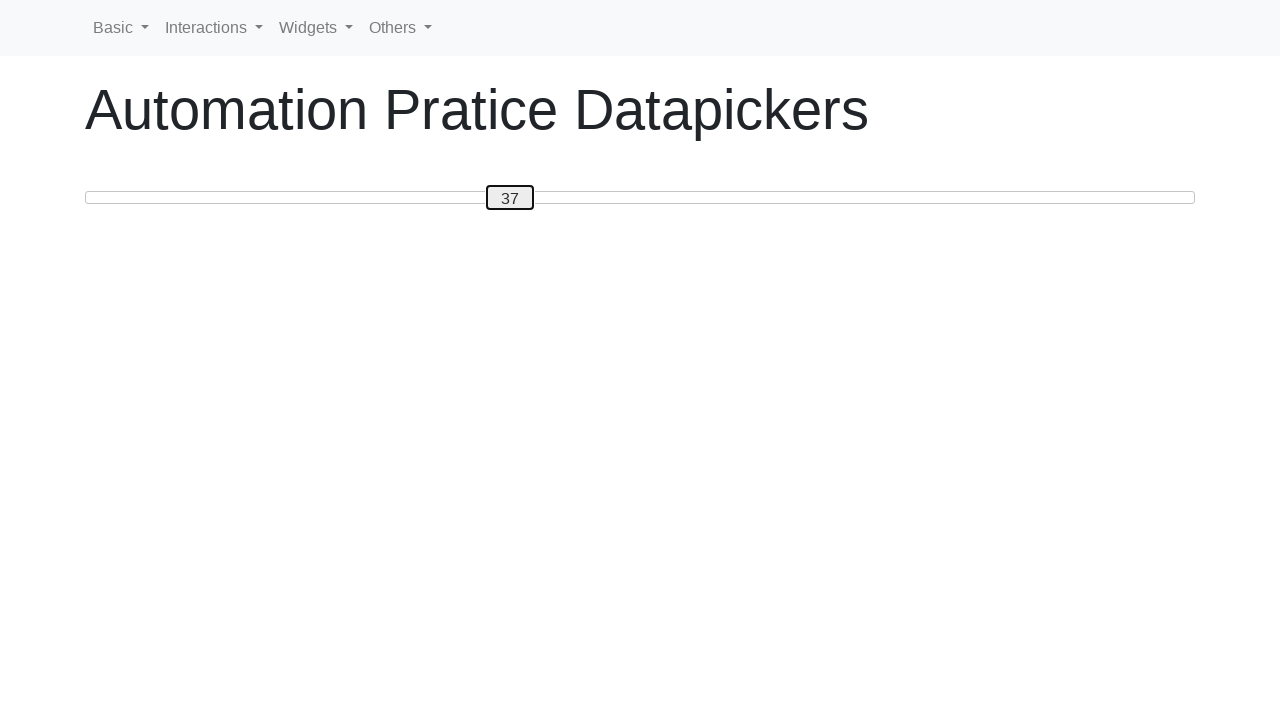

Pressed ArrowLeft to move slider towards position 20 on #custom-handle
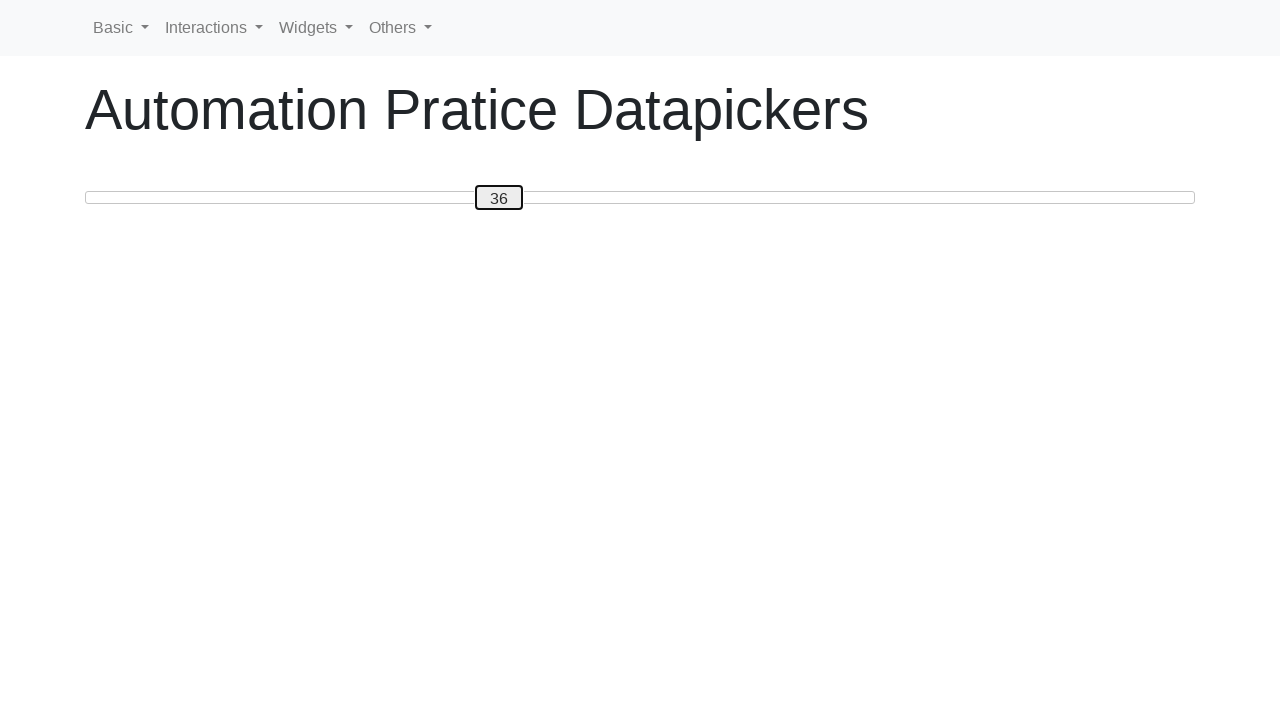

Pressed ArrowLeft to move slider towards position 20 on #custom-handle
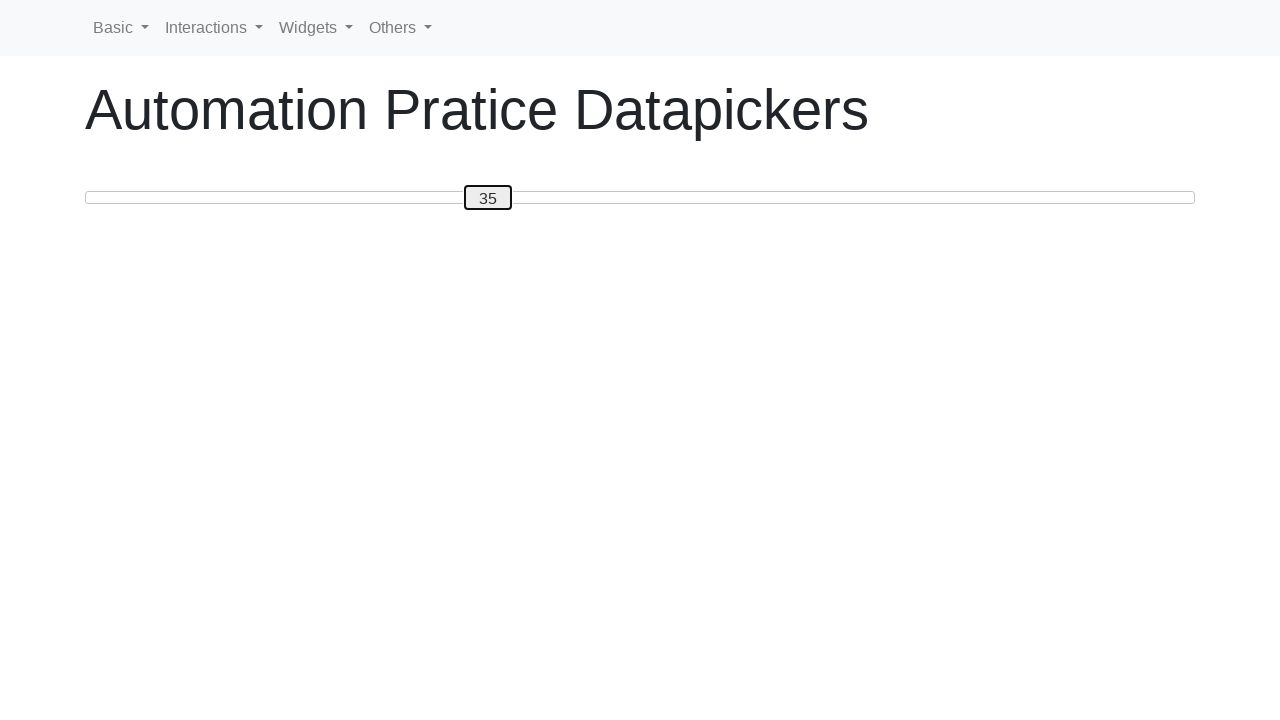

Pressed ArrowLeft to move slider towards position 20 on #custom-handle
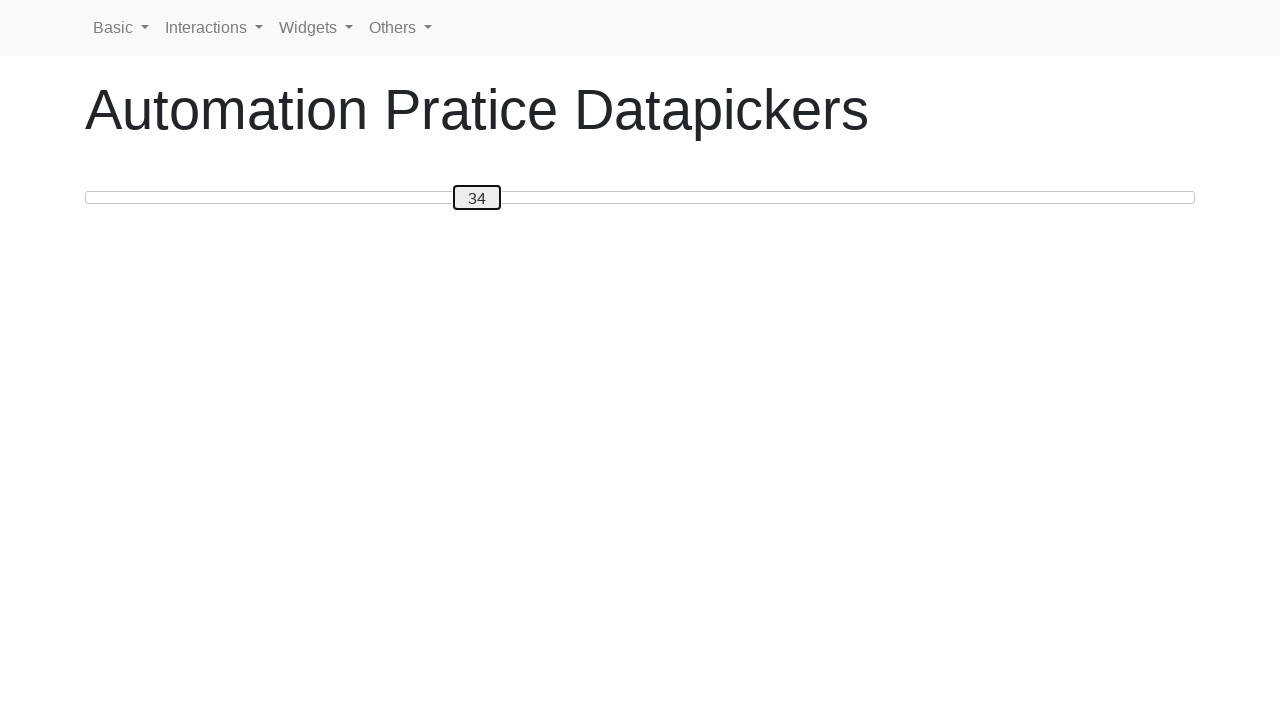

Pressed ArrowLeft to move slider towards position 20 on #custom-handle
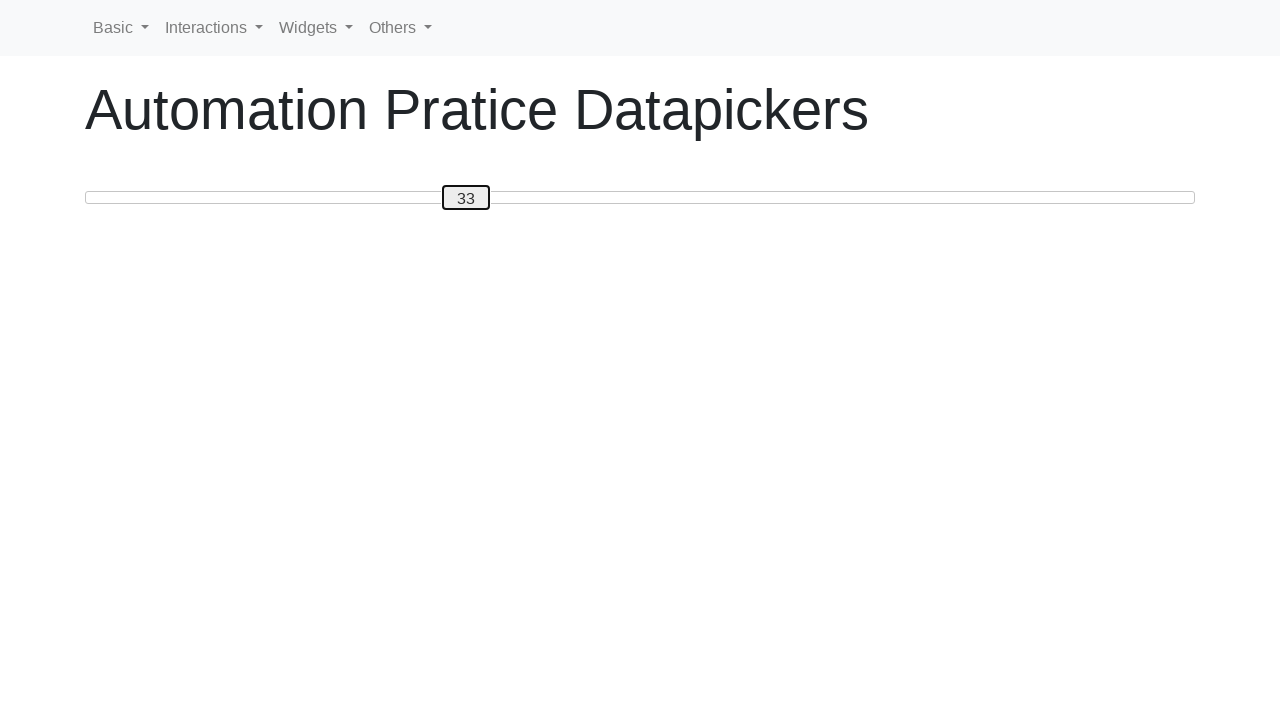

Pressed ArrowLeft to move slider towards position 20 on #custom-handle
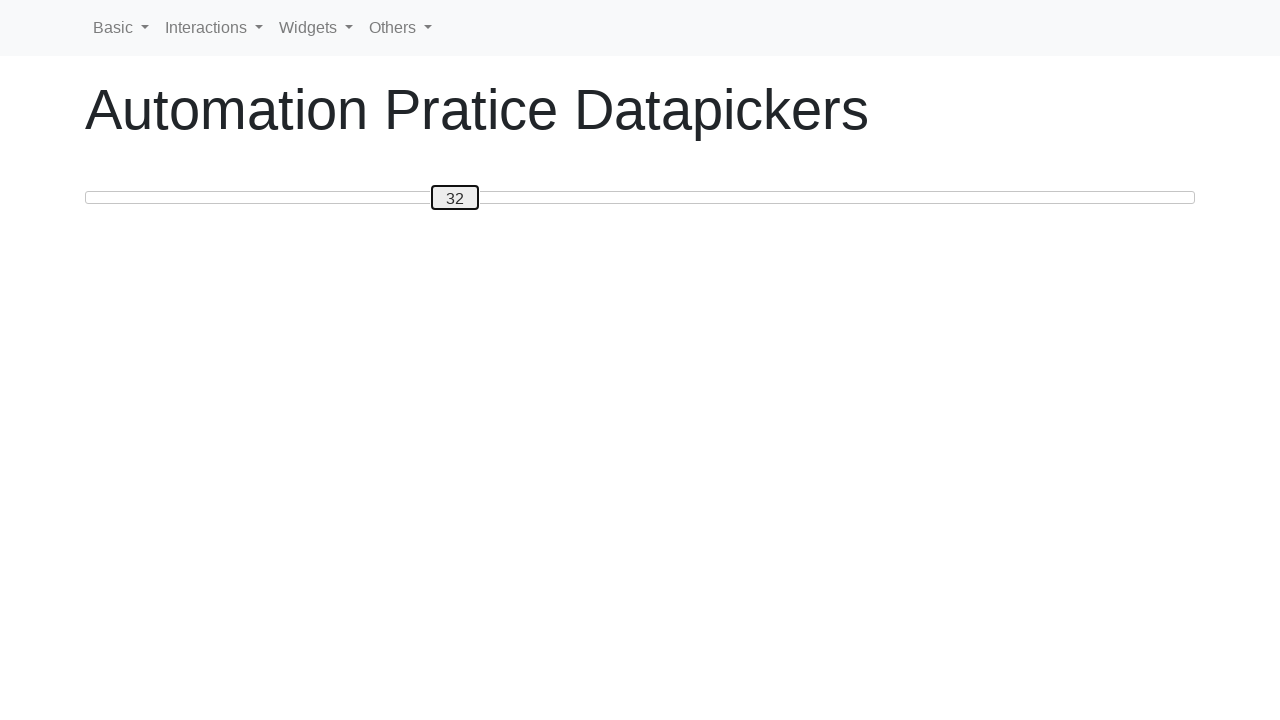

Pressed ArrowLeft to move slider towards position 20 on #custom-handle
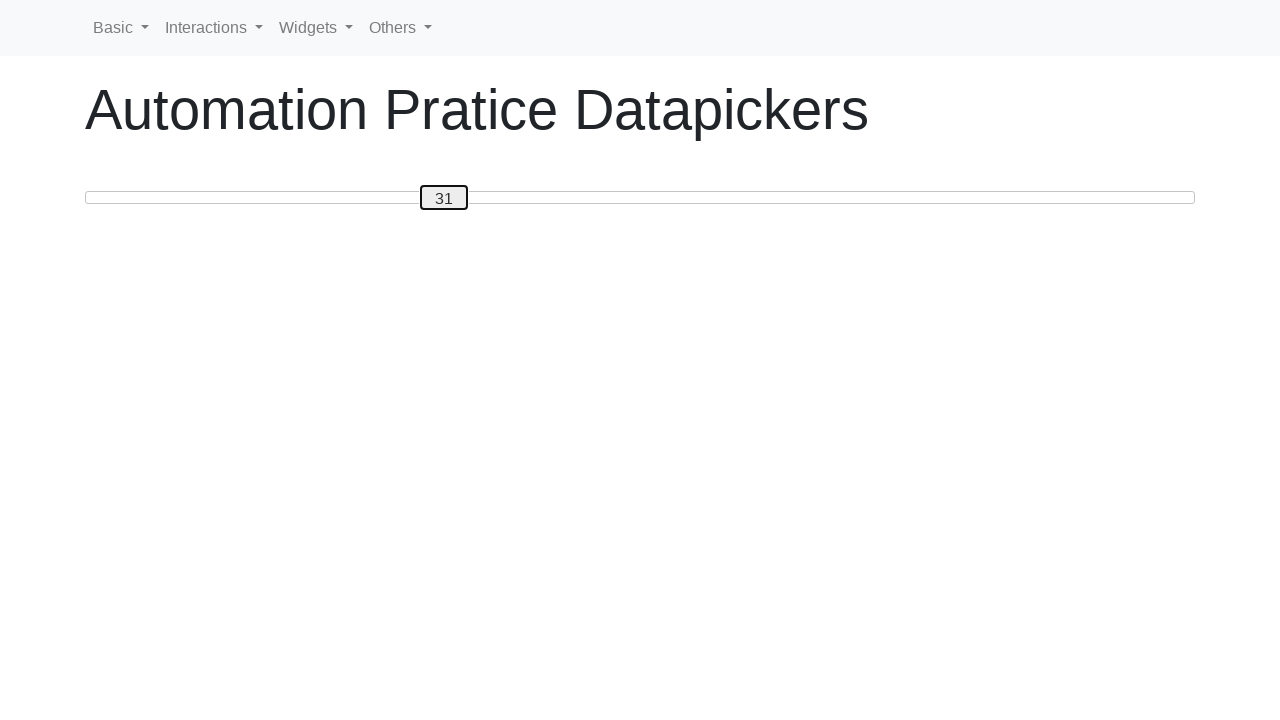

Pressed ArrowLeft to move slider towards position 20 on #custom-handle
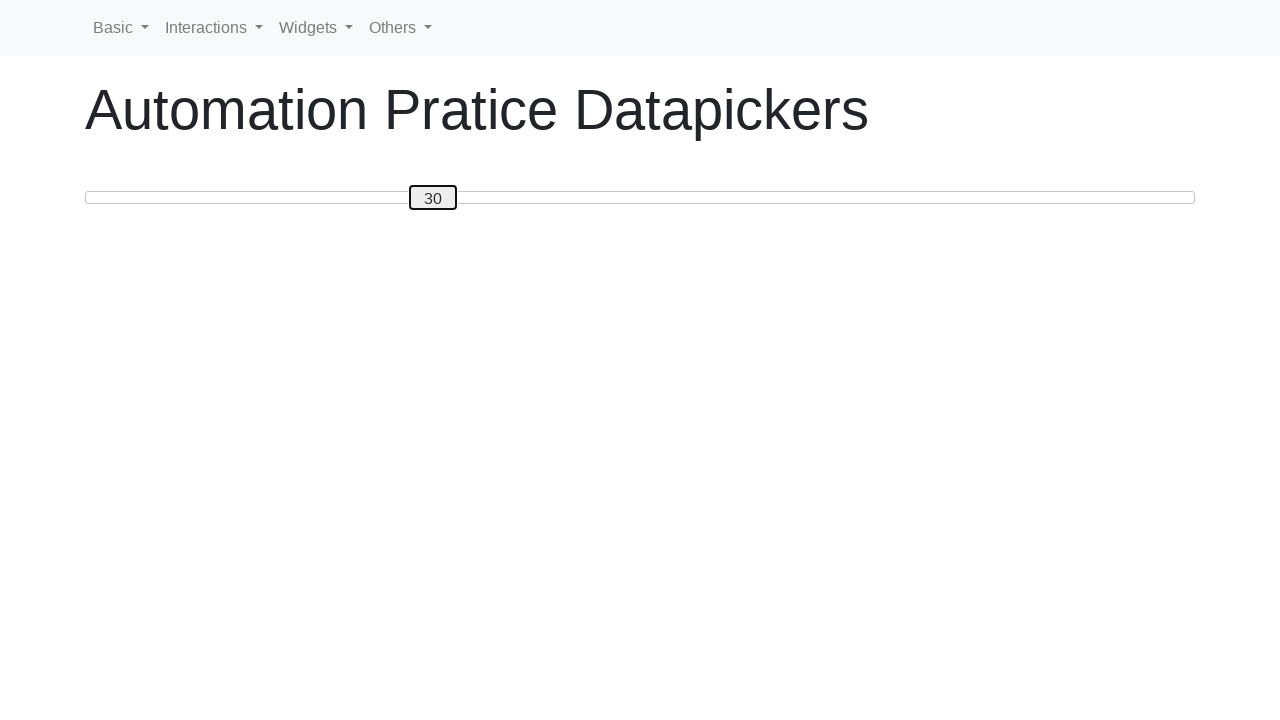

Pressed ArrowLeft to move slider towards position 20 on #custom-handle
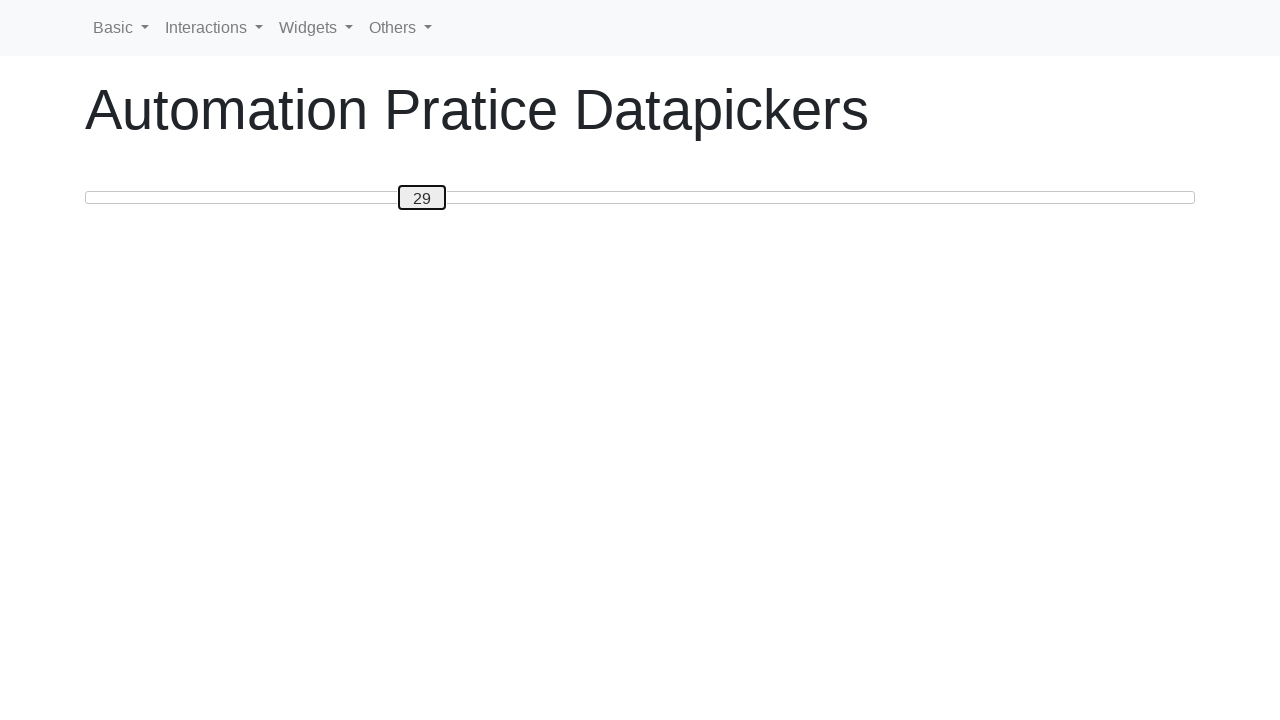

Pressed ArrowLeft to move slider towards position 20 on #custom-handle
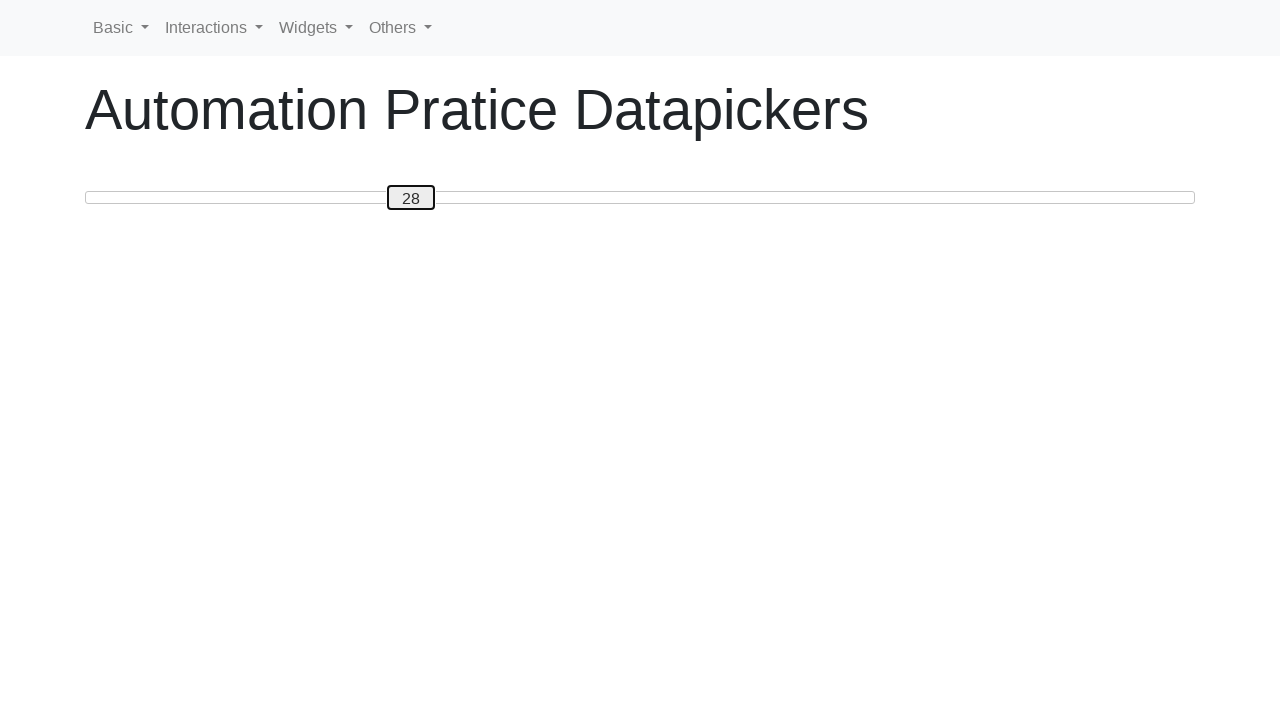

Pressed ArrowLeft to move slider towards position 20 on #custom-handle
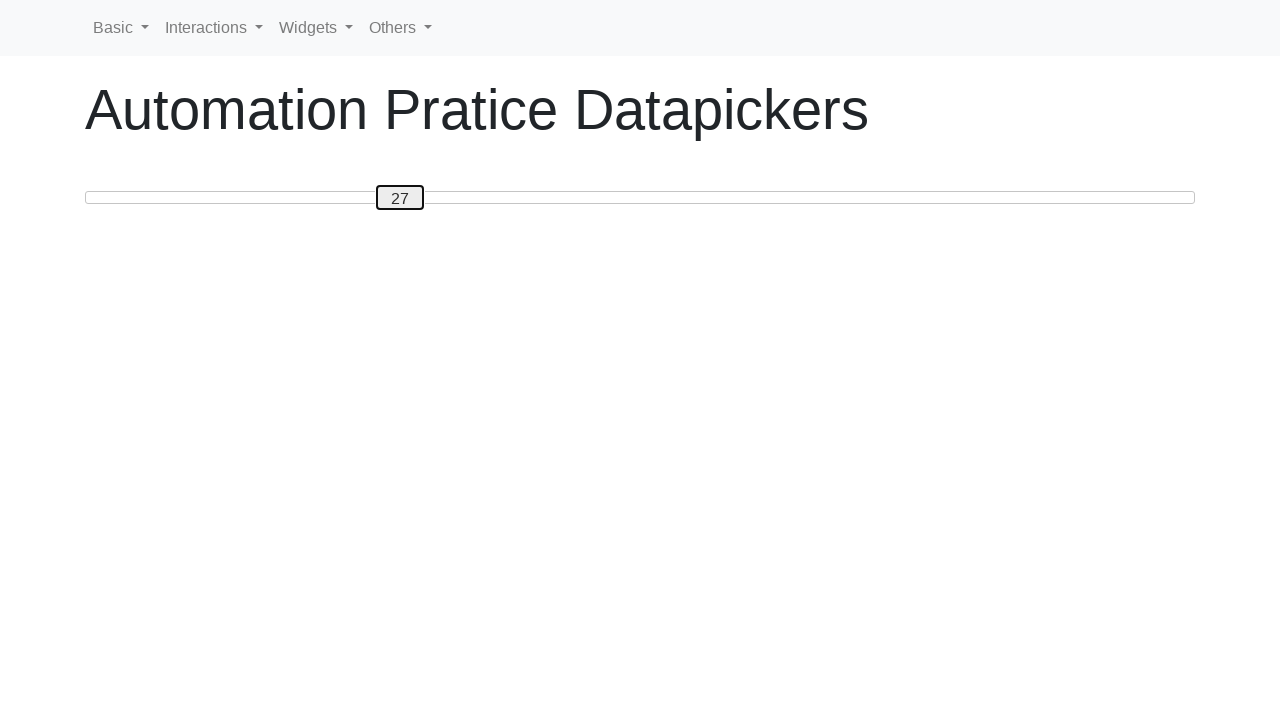

Pressed ArrowLeft to move slider towards position 20 on #custom-handle
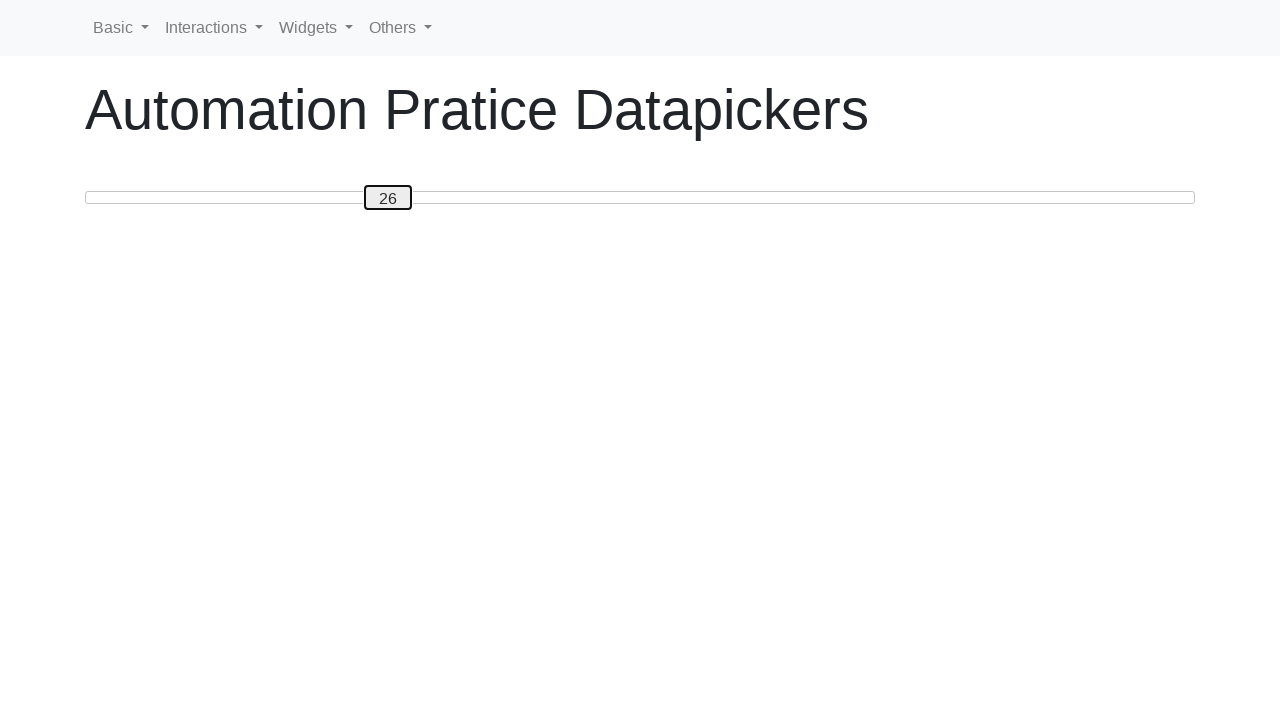

Pressed ArrowLeft to move slider towards position 20 on #custom-handle
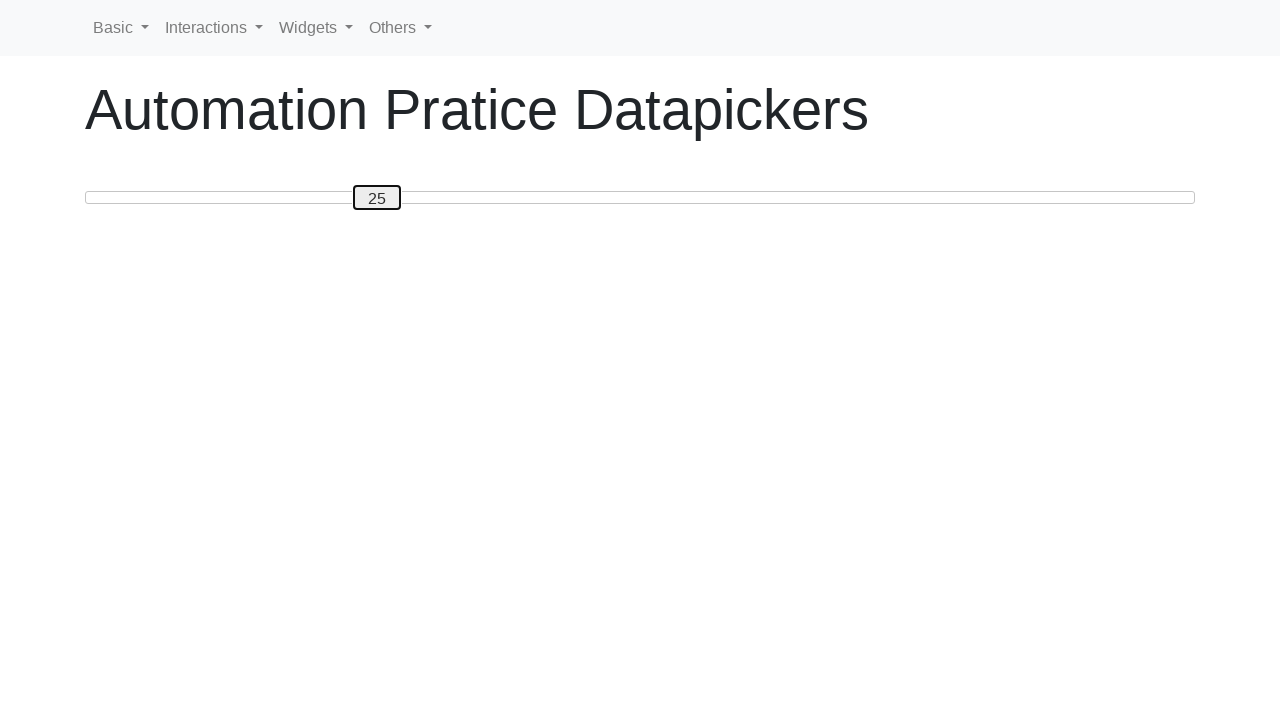

Pressed ArrowLeft to move slider towards position 20 on #custom-handle
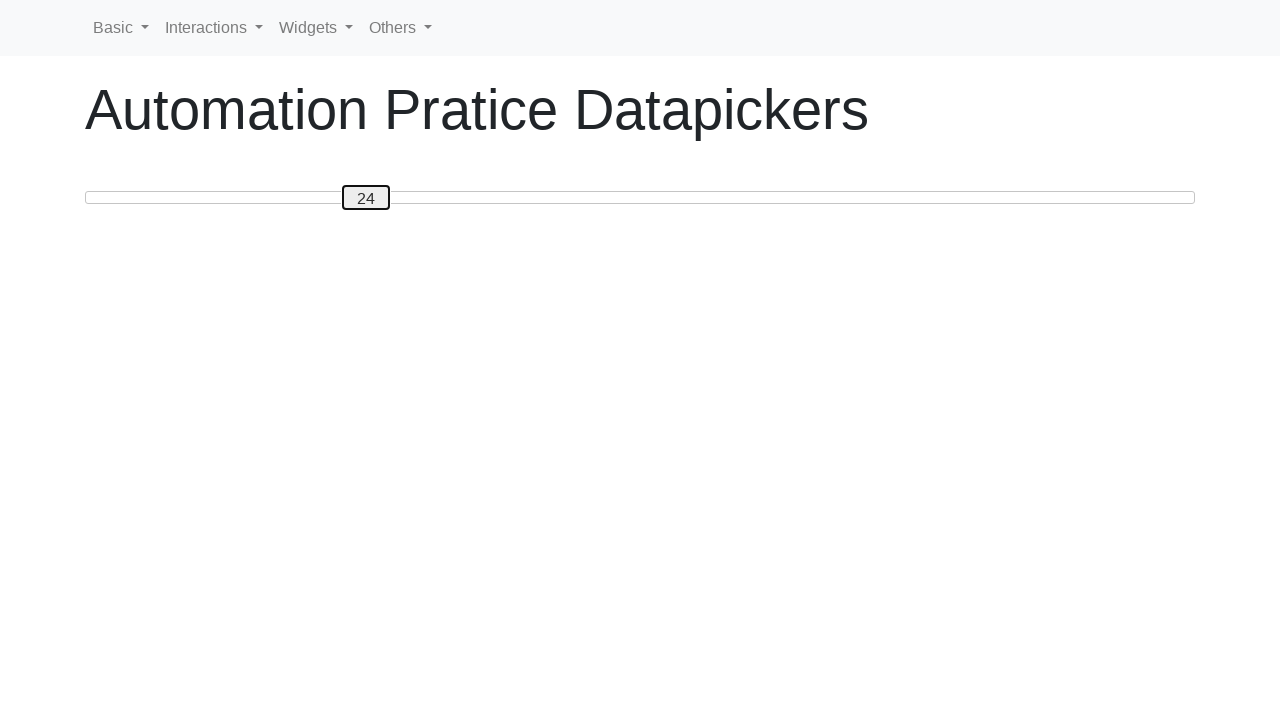

Pressed ArrowLeft to move slider towards position 20 on #custom-handle
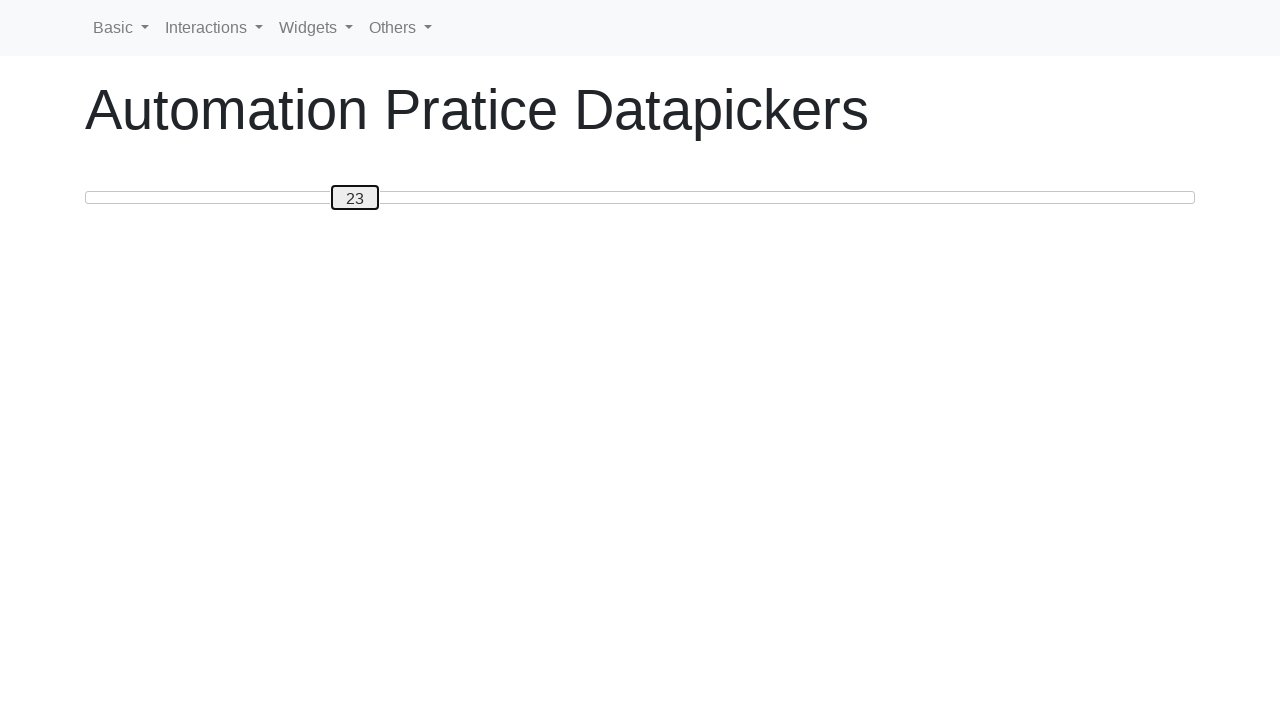

Pressed ArrowLeft to move slider towards position 20 on #custom-handle
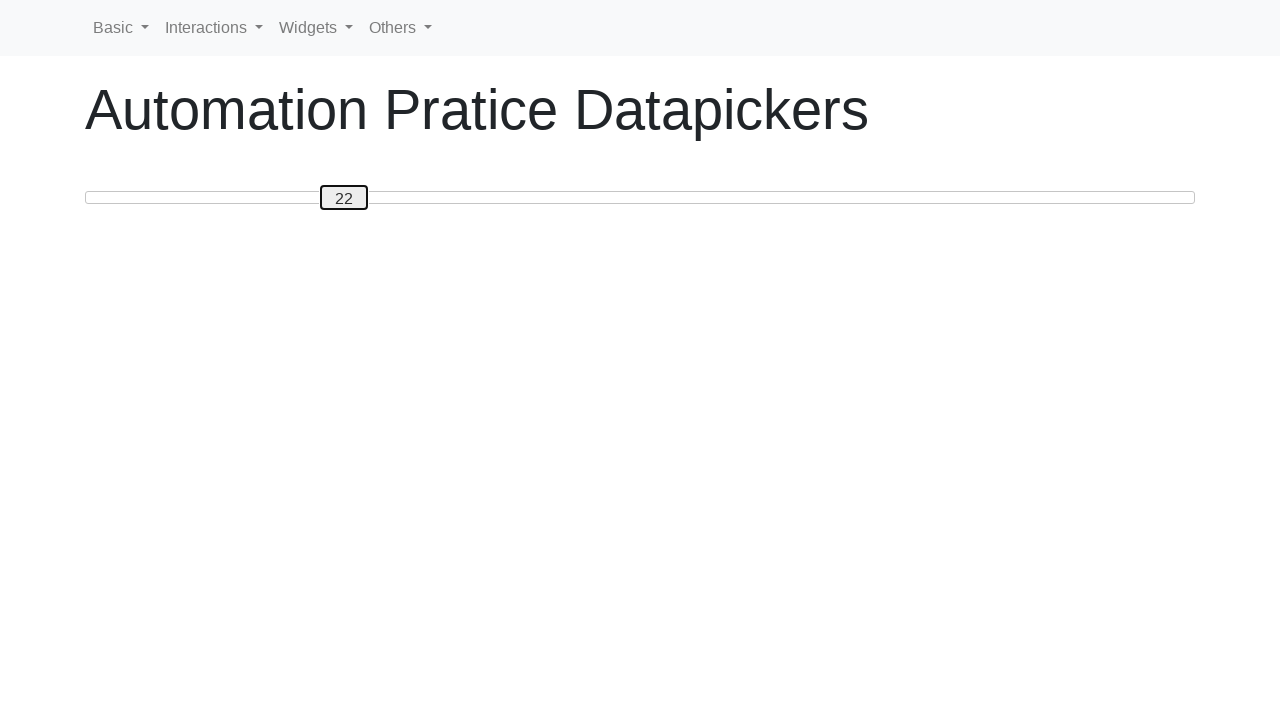

Pressed ArrowLeft to move slider towards position 20 on #custom-handle
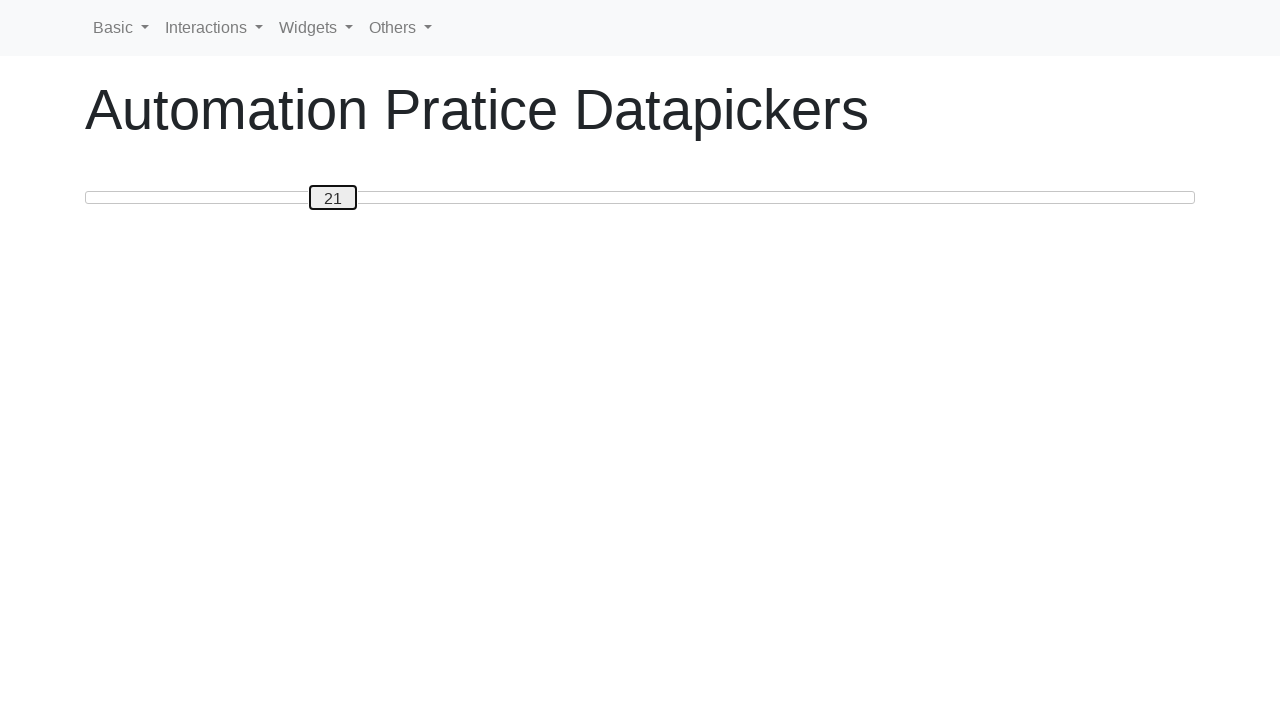

Pressed ArrowLeft to move slider towards position 20 on #custom-handle
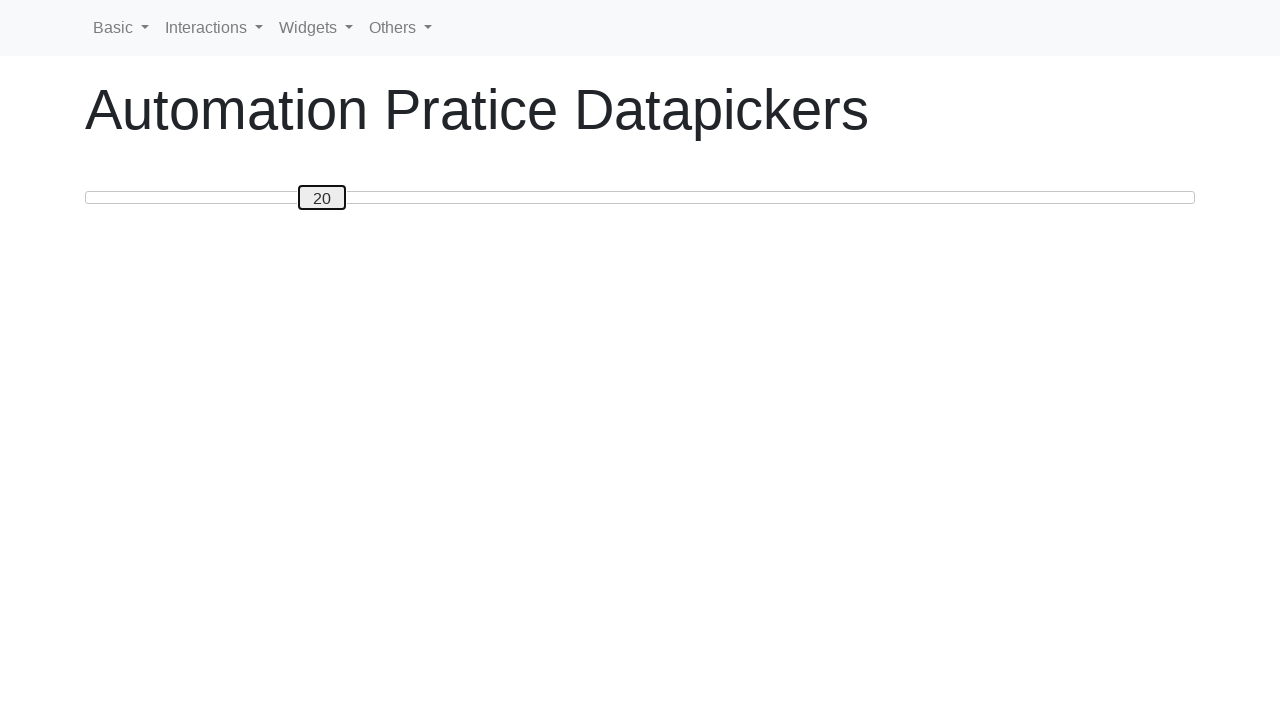

Slider moved to position 20
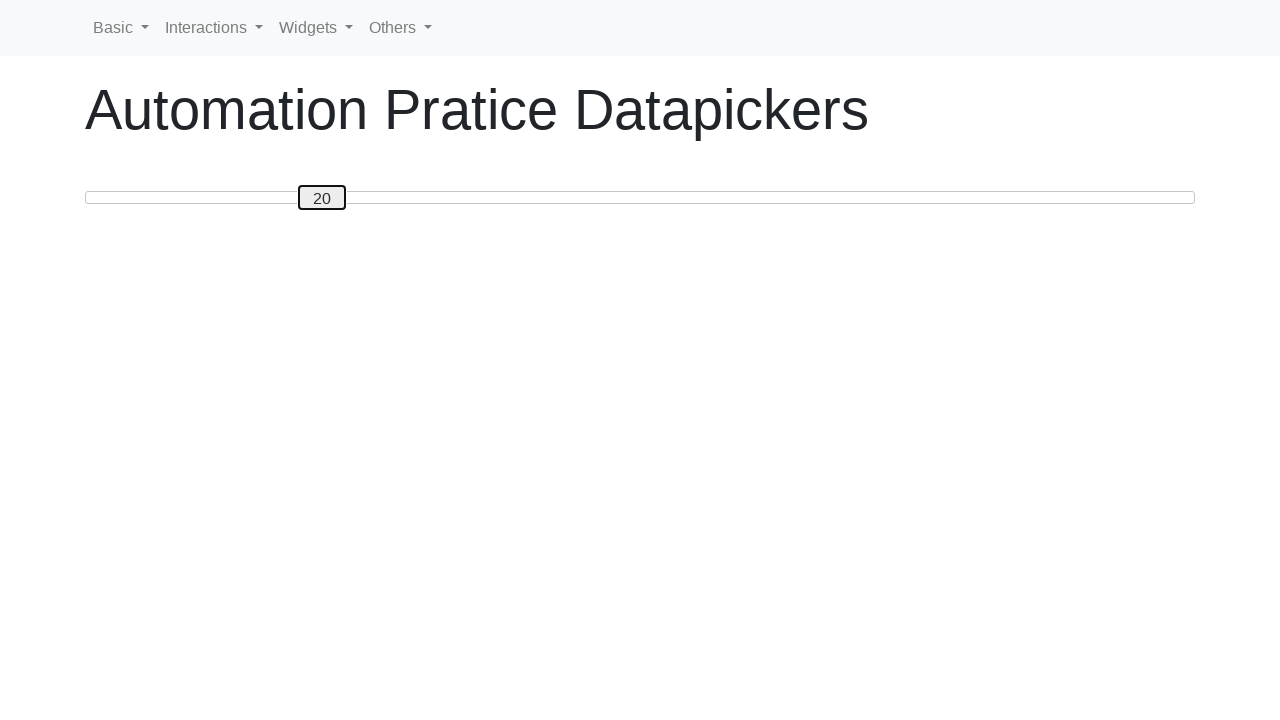

Pressed ArrowLeft to move slider towards position 0 on #custom-handle
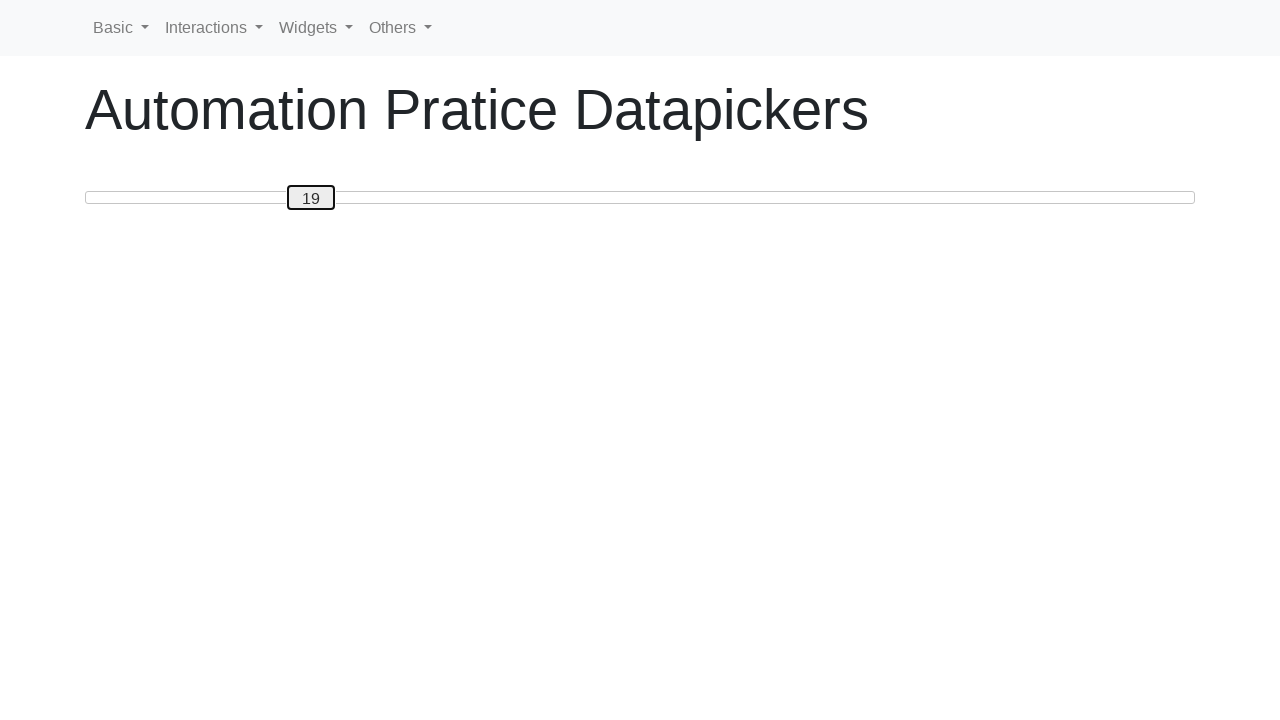

Pressed ArrowLeft to move slider towards position 0 on #custom-handle
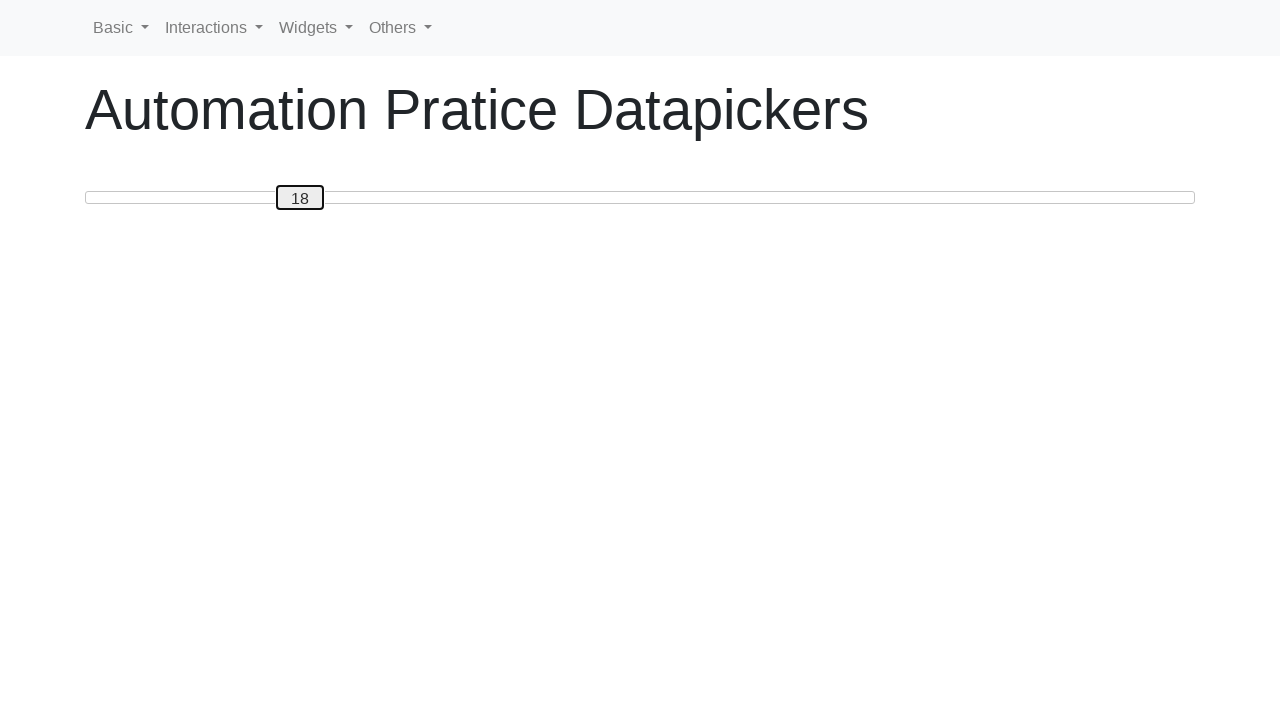

Pressed ArrowLeft to move slider towards position 0 on #custom-handle
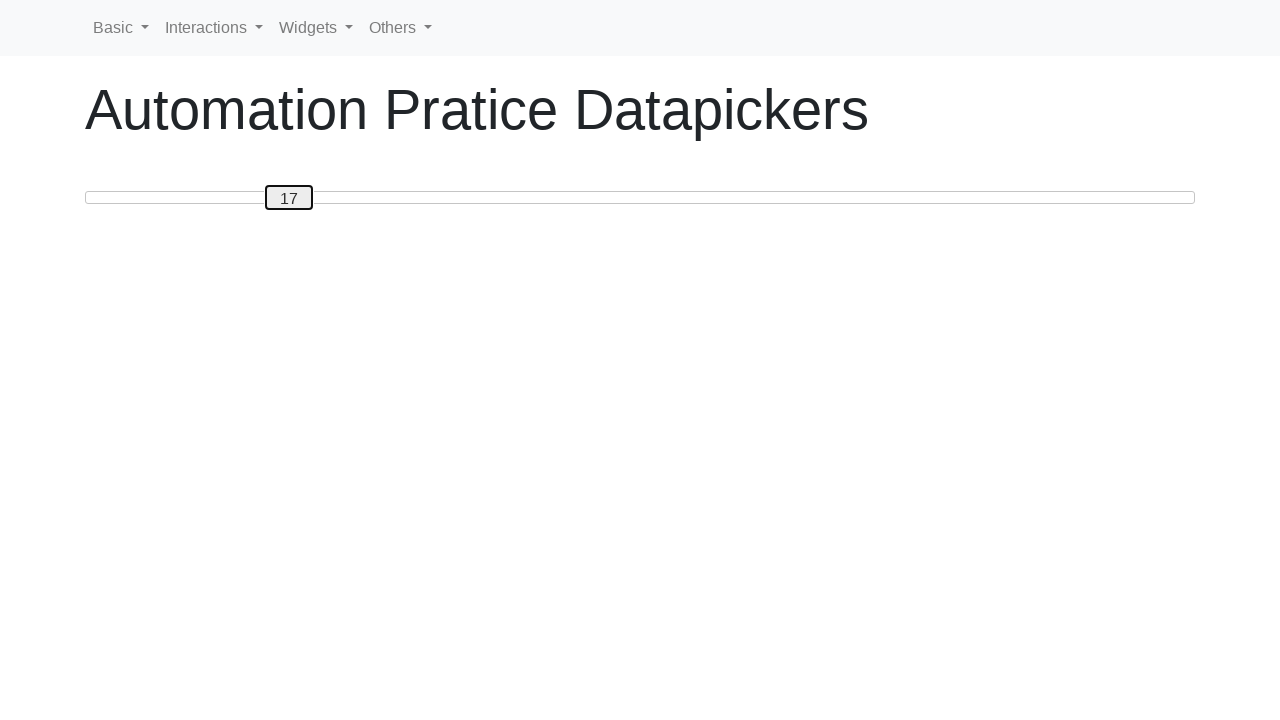

Pressed ArrowLeft to move slider towards position 0 on #custom-handle
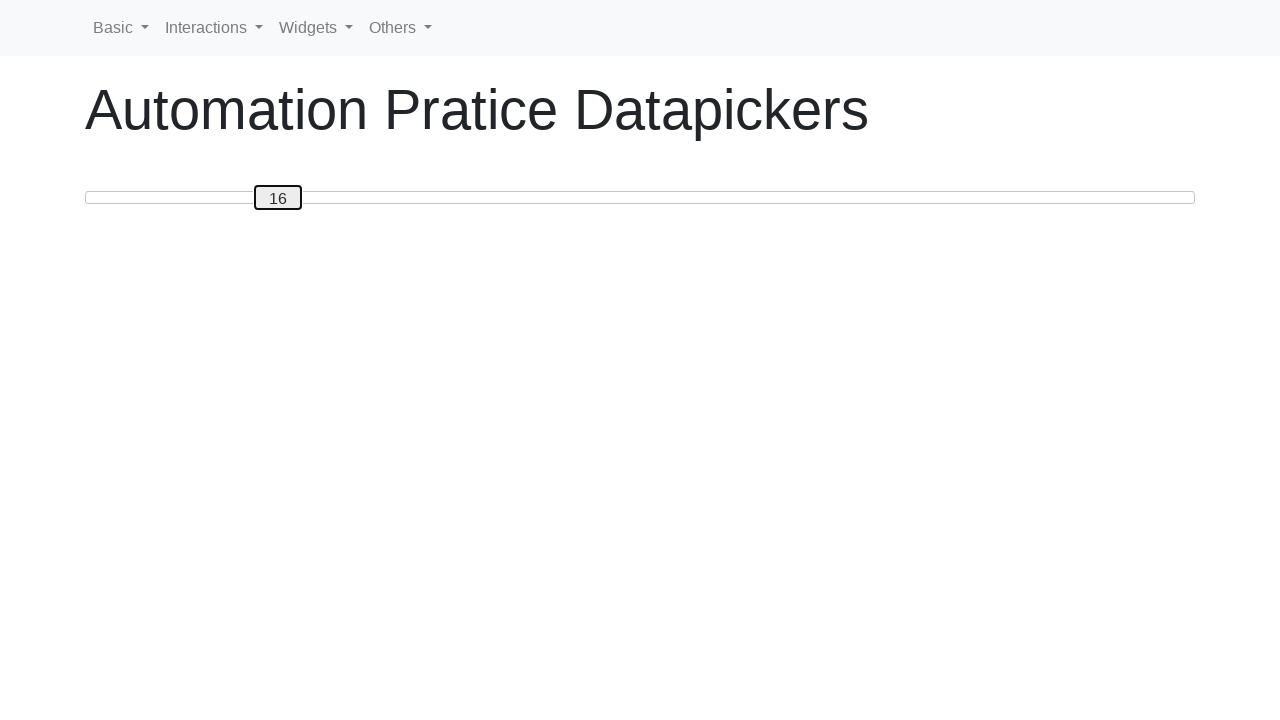

Pressed ArrowLeft to move slider towards position 0 on #custom-handle
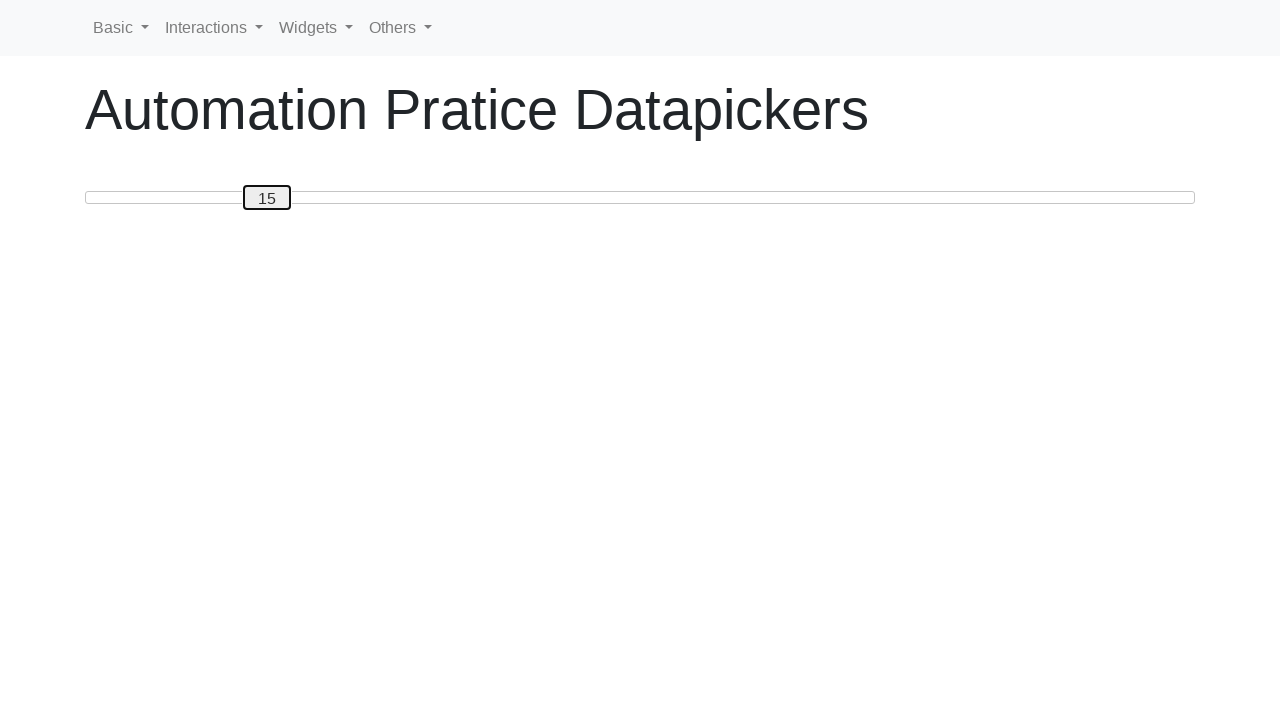

Pressed ArrowLeft to move slider towards position 0 on #custom-handle
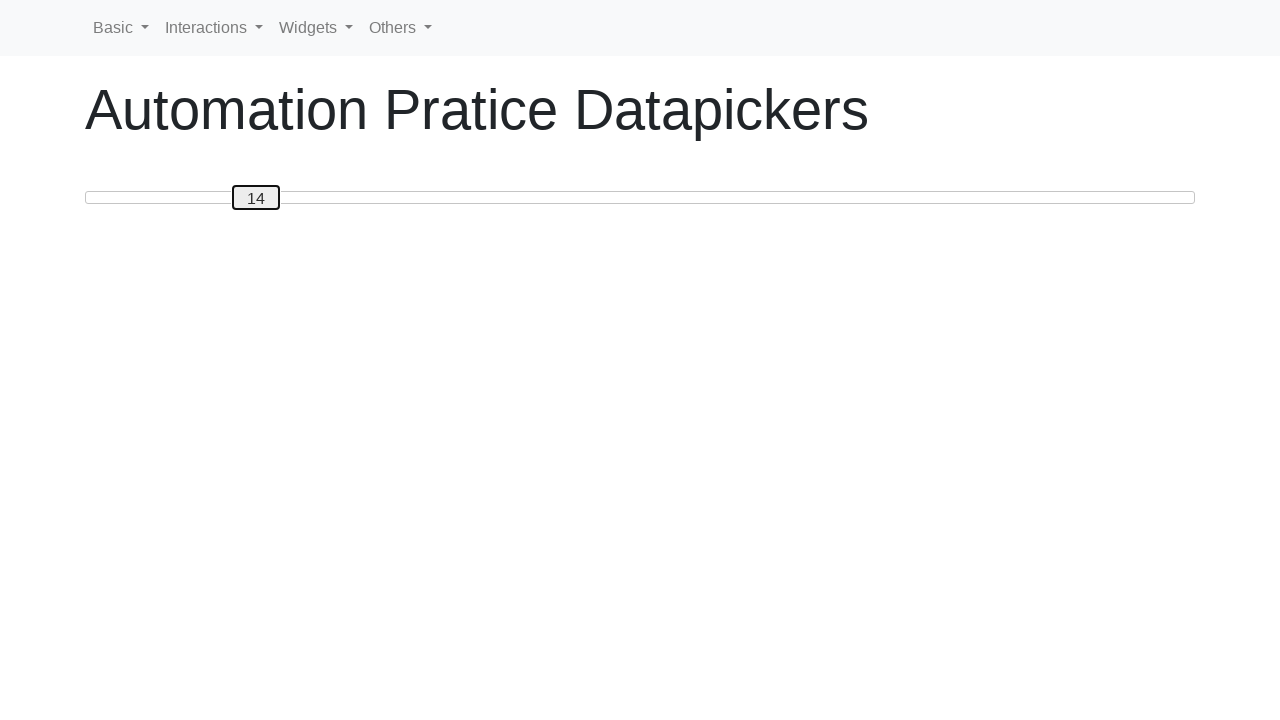

Pressed ArrowLeft to move slider towards position 0 on #custom-handle
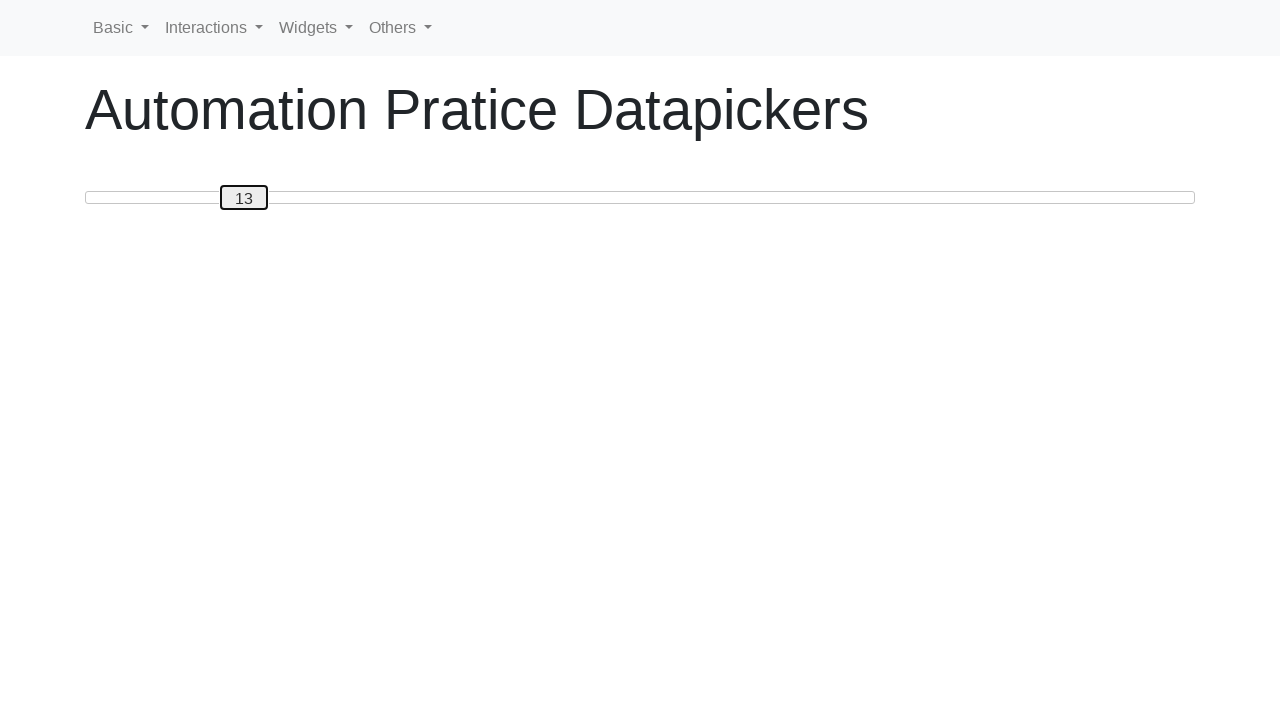

Pressed ArrowLeft to move slider towards position 0 on #custom-handle
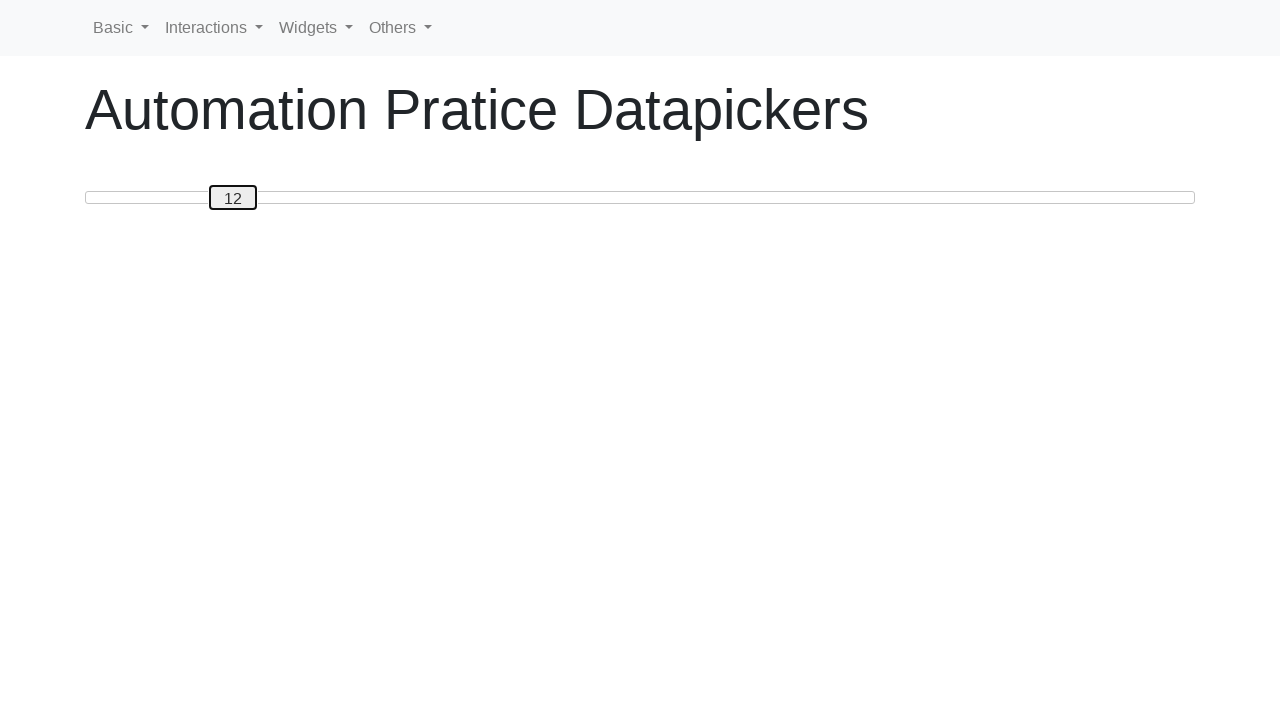

Pressed ArrowLeft to move slider towards position 0 on #custom-handle
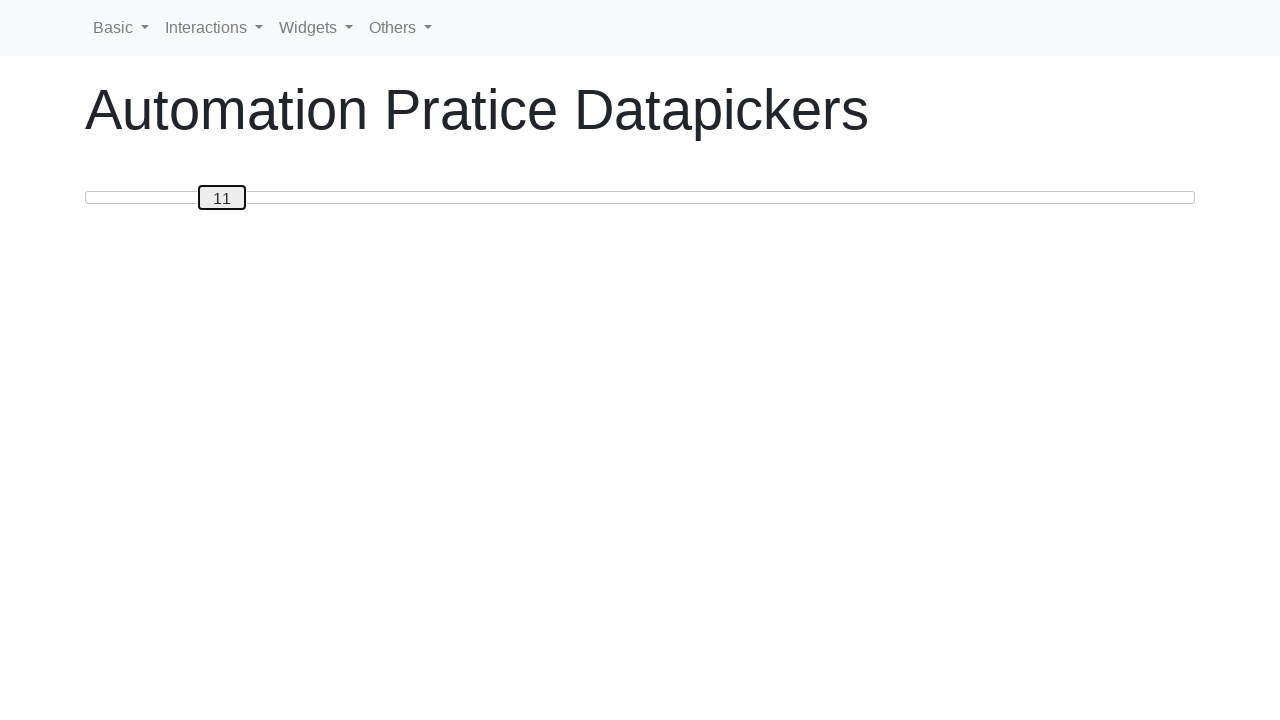

Pressed ArrowLeft to move slider towards position 0 on #custom-handle
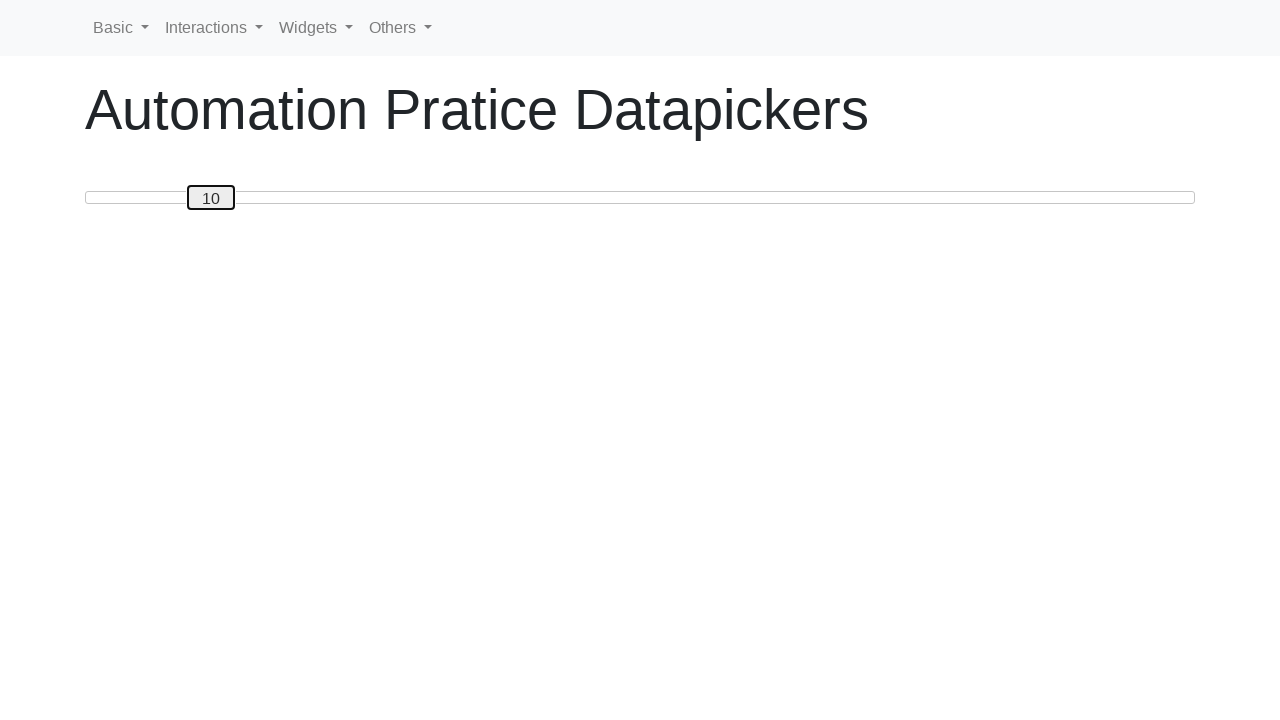

Pressed ArrowLeft to move slider towards position 0 on #custom-handle
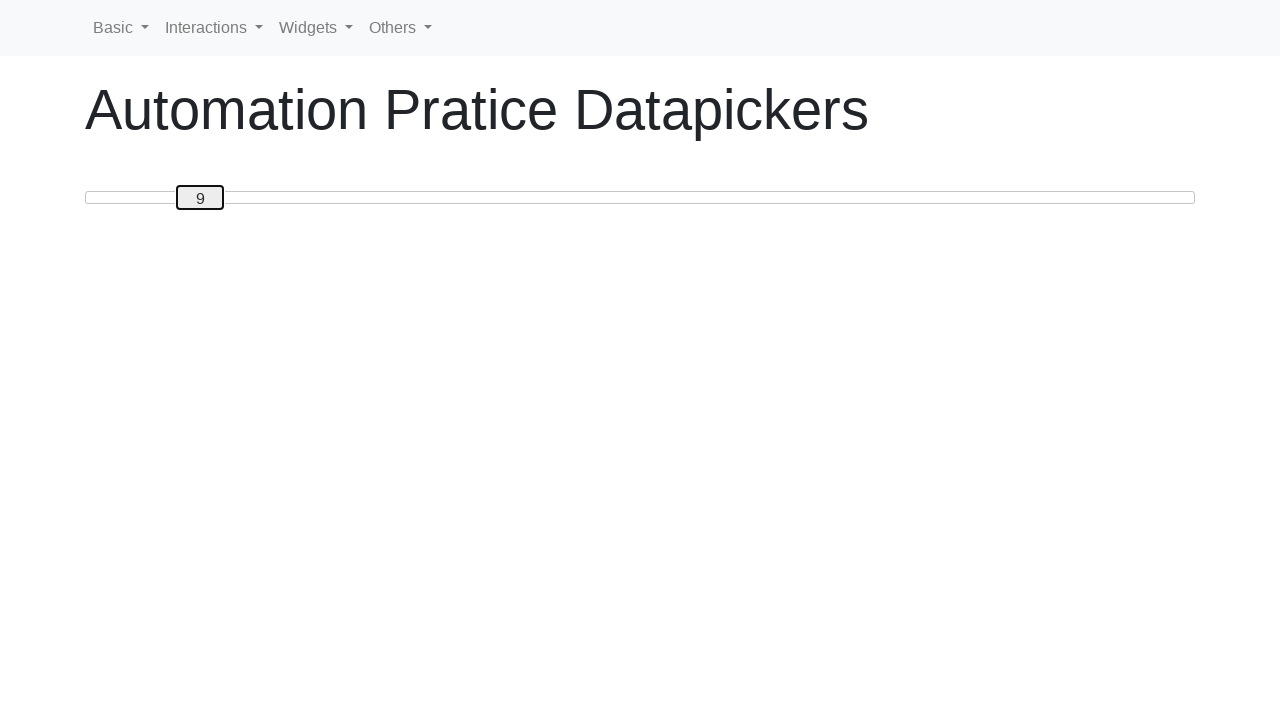

Pressed ArrowLeft to move slider towards position 0 on #custom-handle
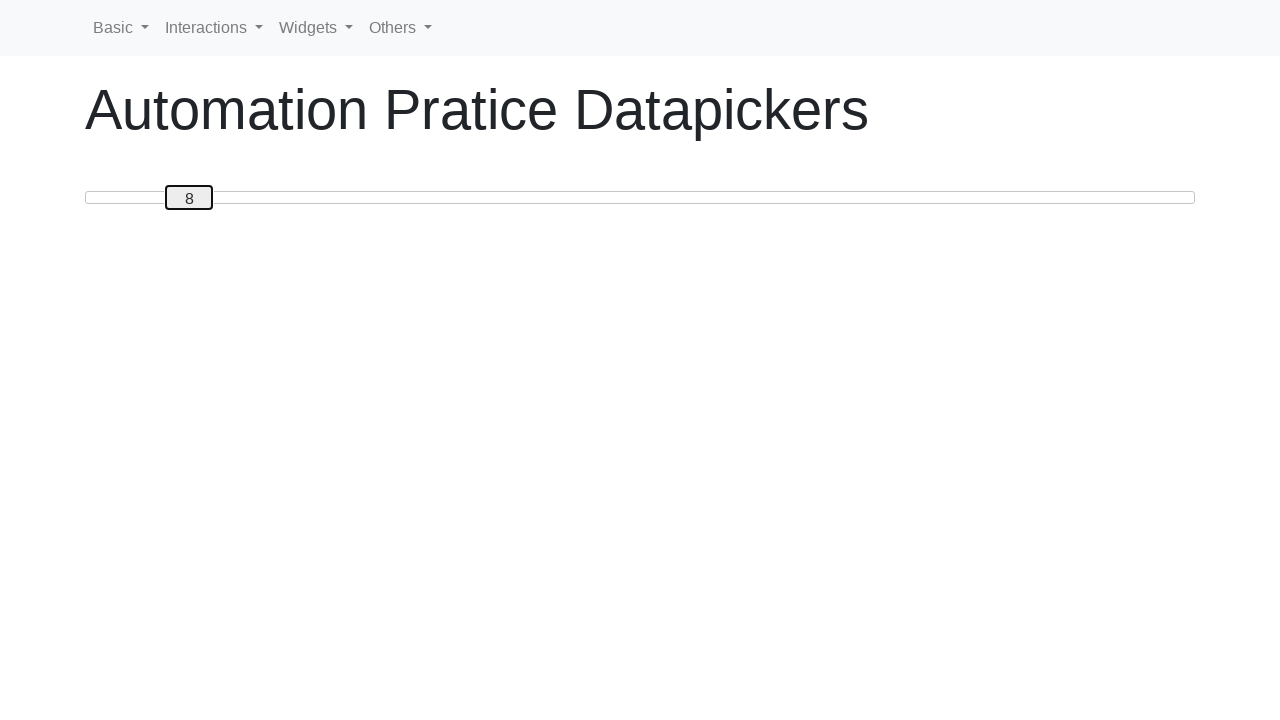

Pressed ArrowLeft to move slider towards position 0 on #custom-handle
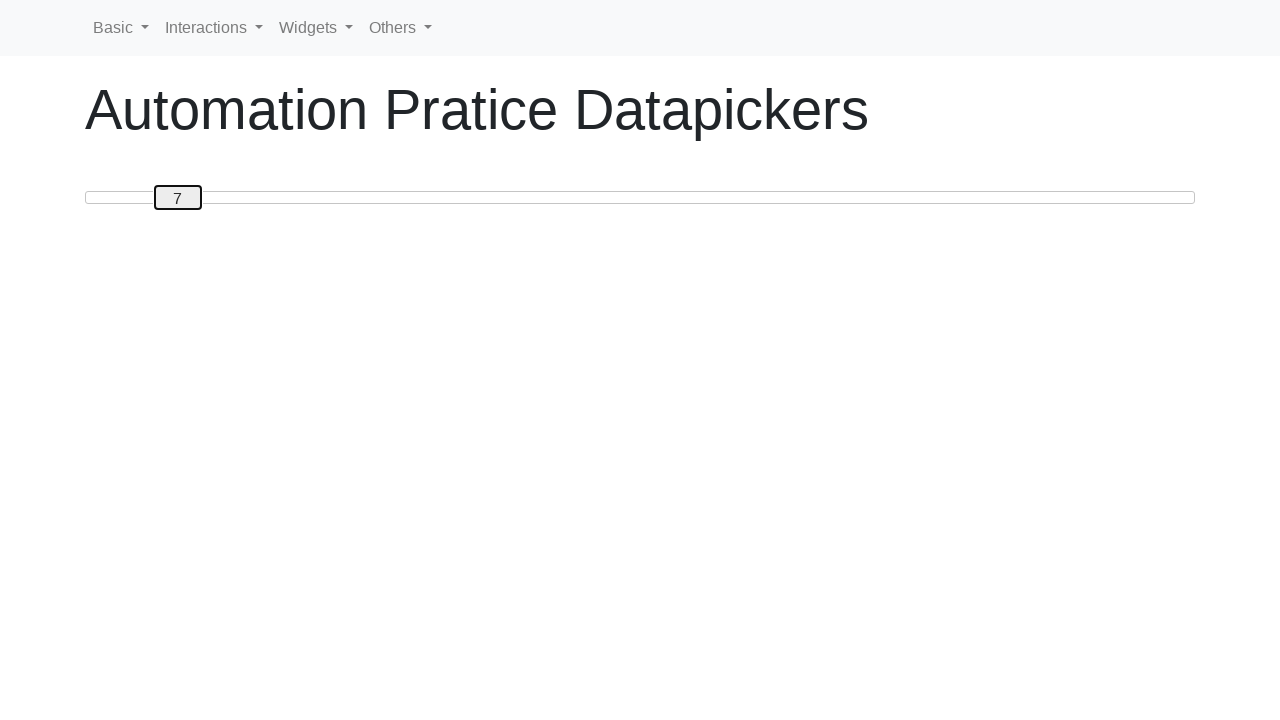

Pressed ArrowLeft to move slider towards position 0 on #custom-handle
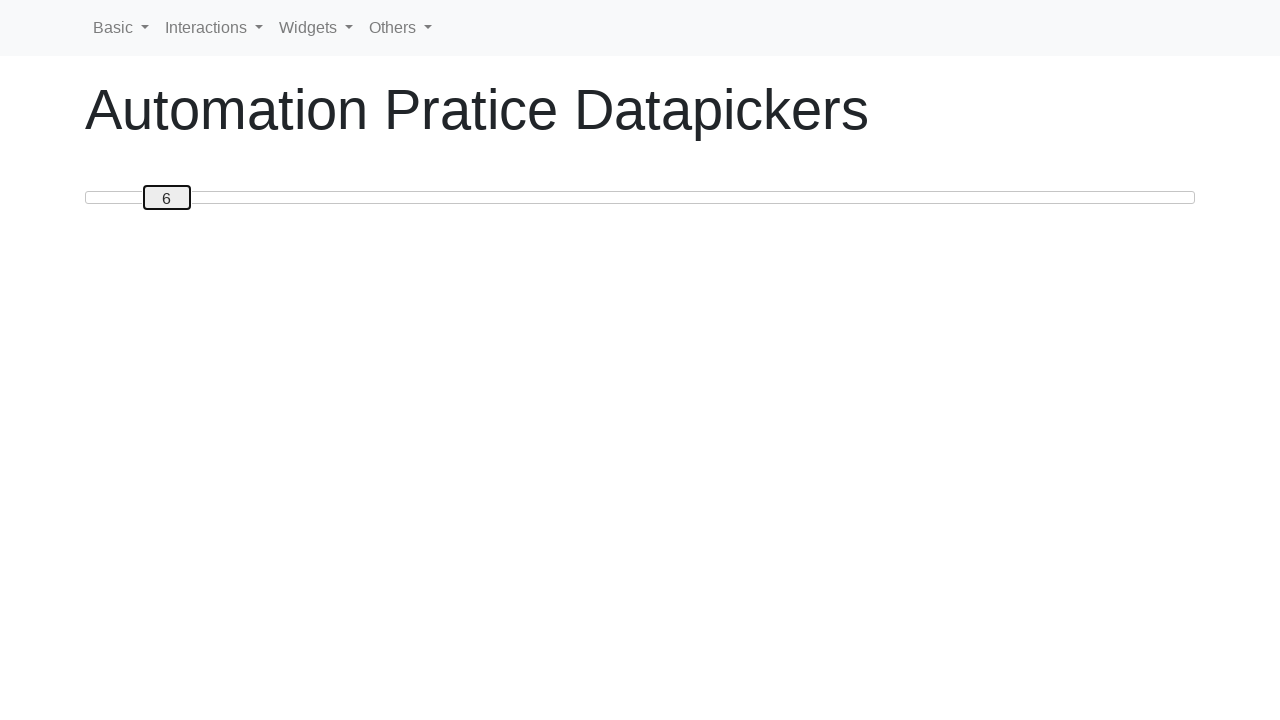

Pressed ArrowLeft to move slider towards position 0 on #custom-handle
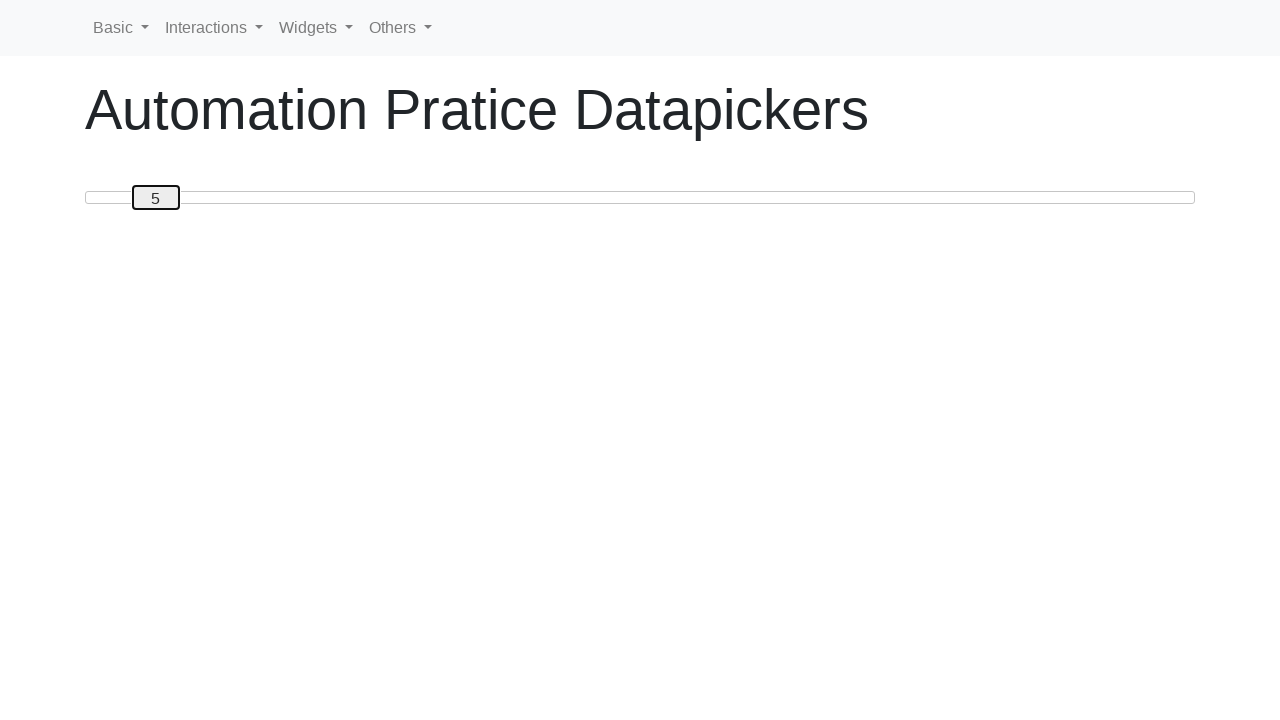

Pressed ArrowLeft to move slider towards position 0 on #custom-handle
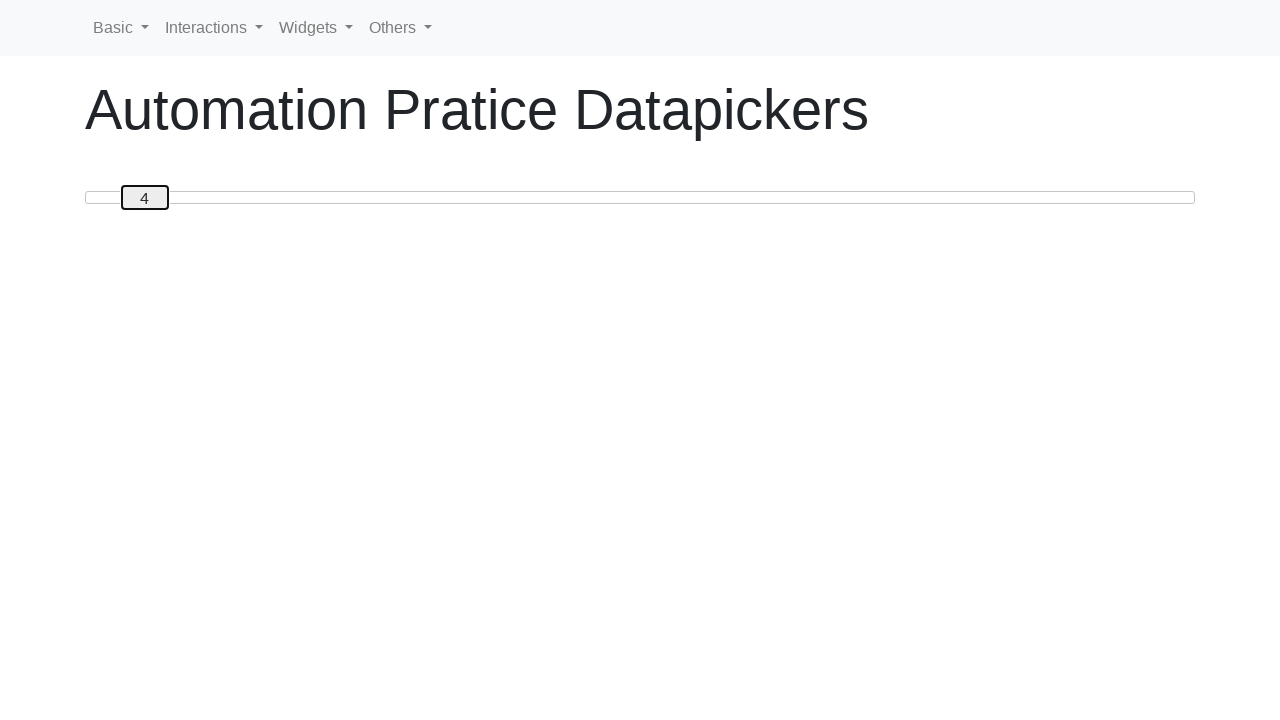

Pressed ArrowLeft to move slider towards position 0 on #custom-handle
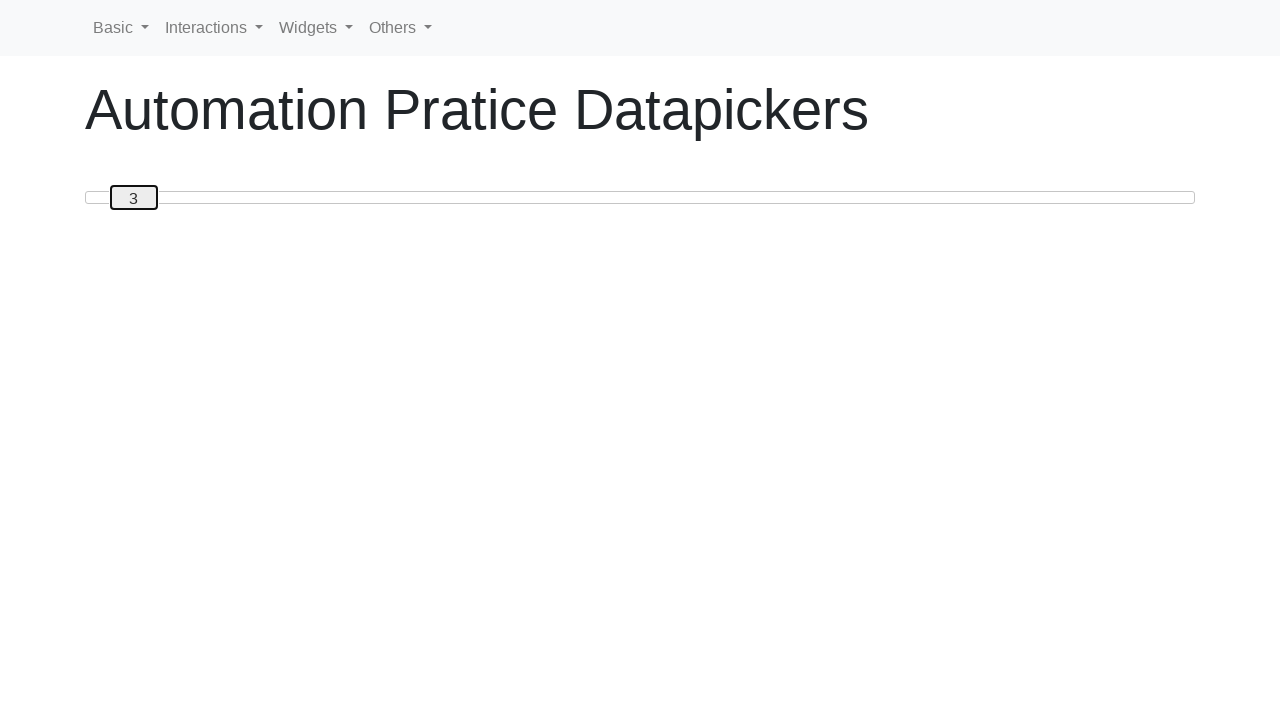

Pressed ArrowLeft to move slider towards position 0 on #custom-handle
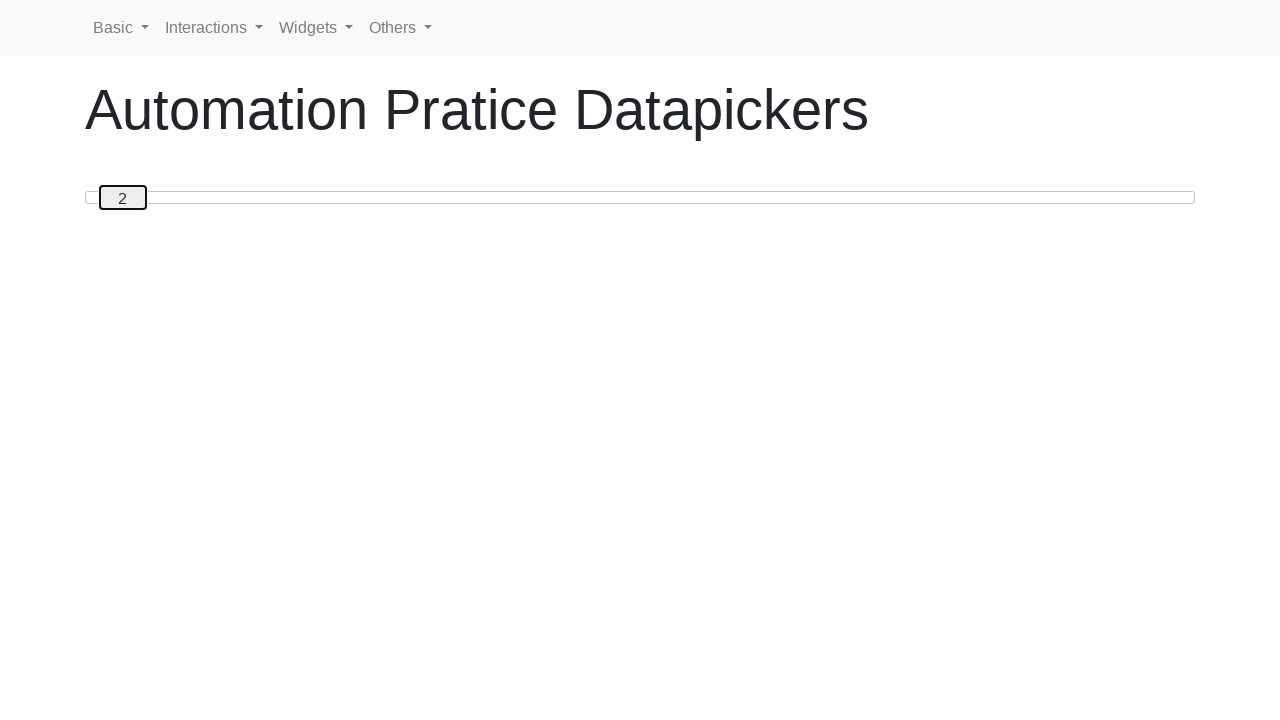

Pressed ArrowLeft to move slider towards position 0 on #custom-handle
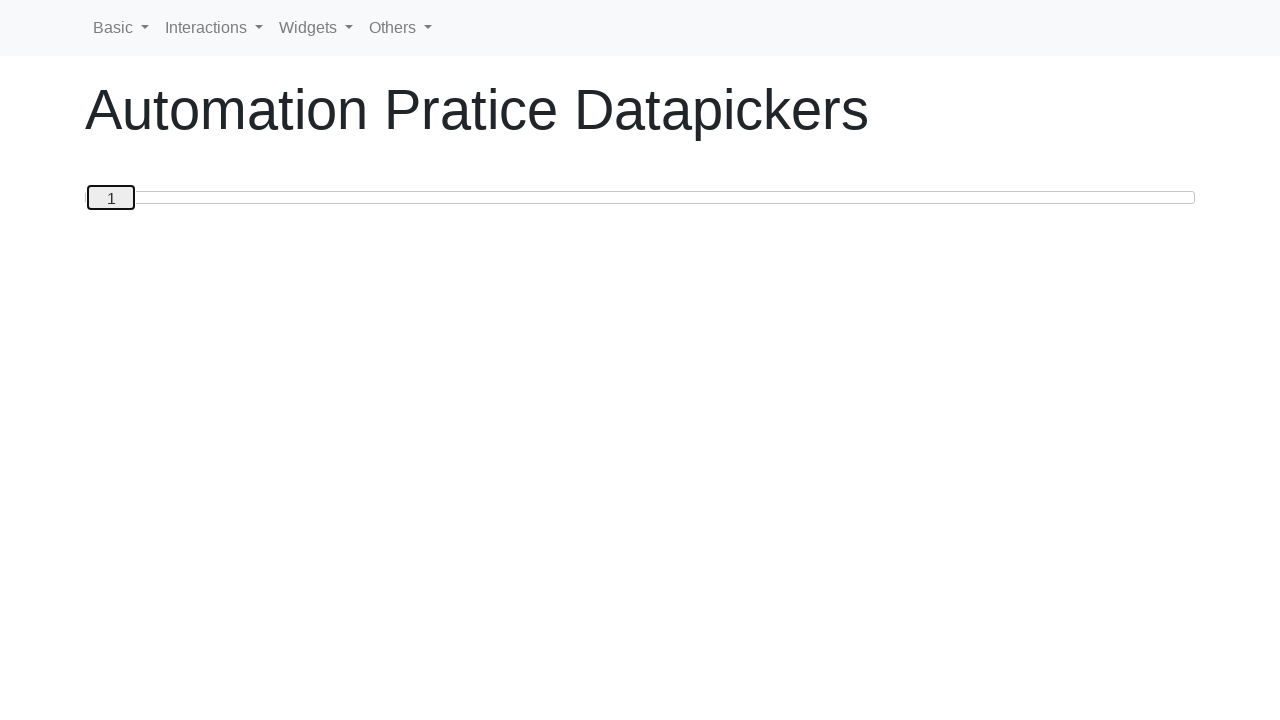

Pressed ArrowLeft to move slider towards position 0 on #custom-handle
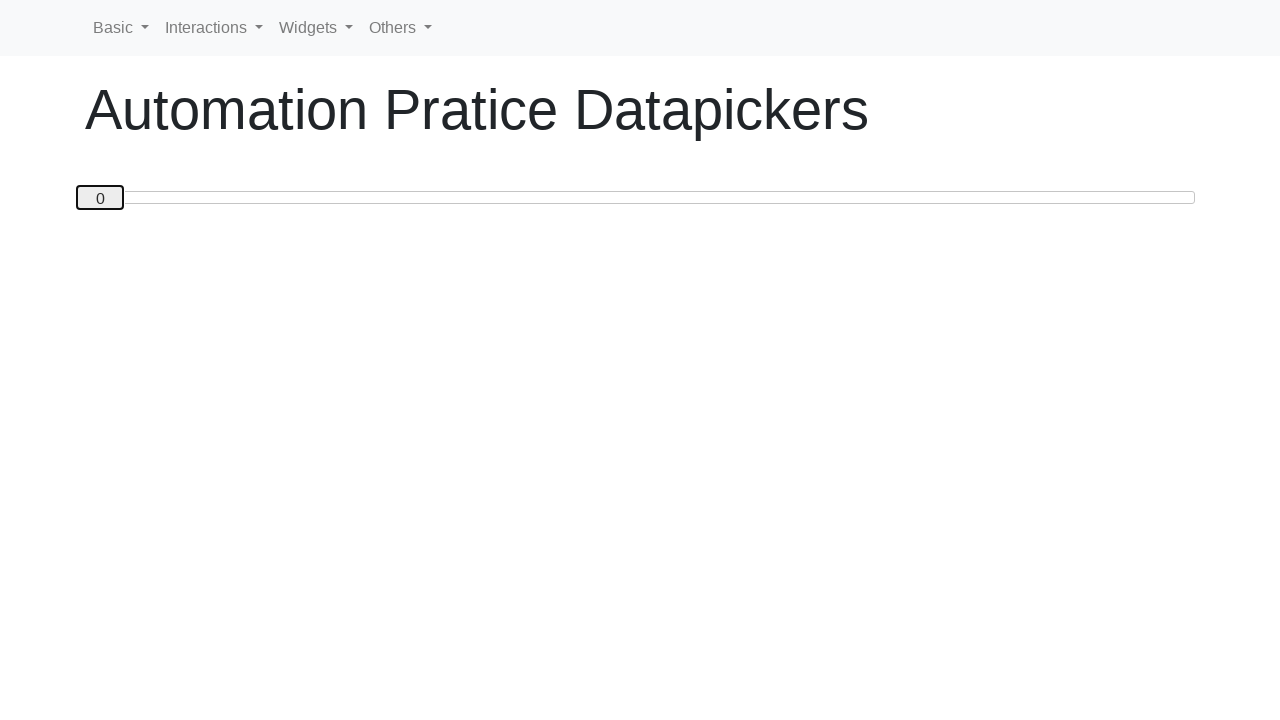

Slider moved to position 0
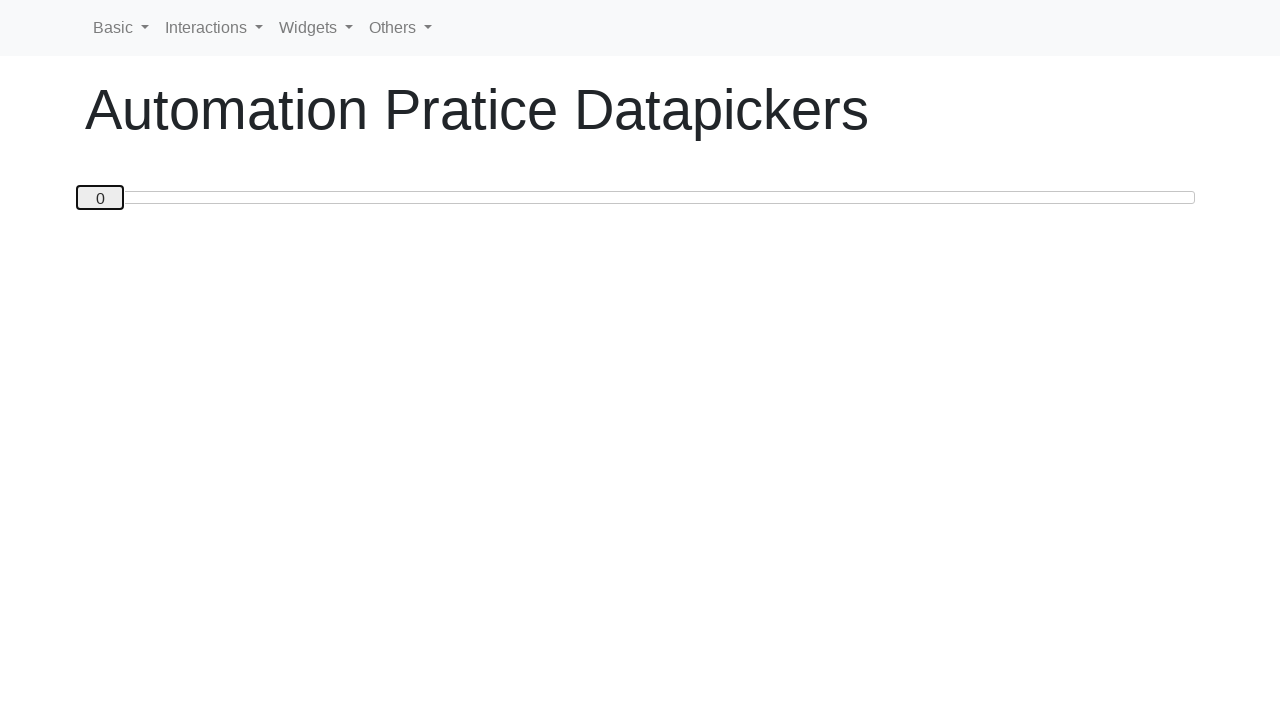

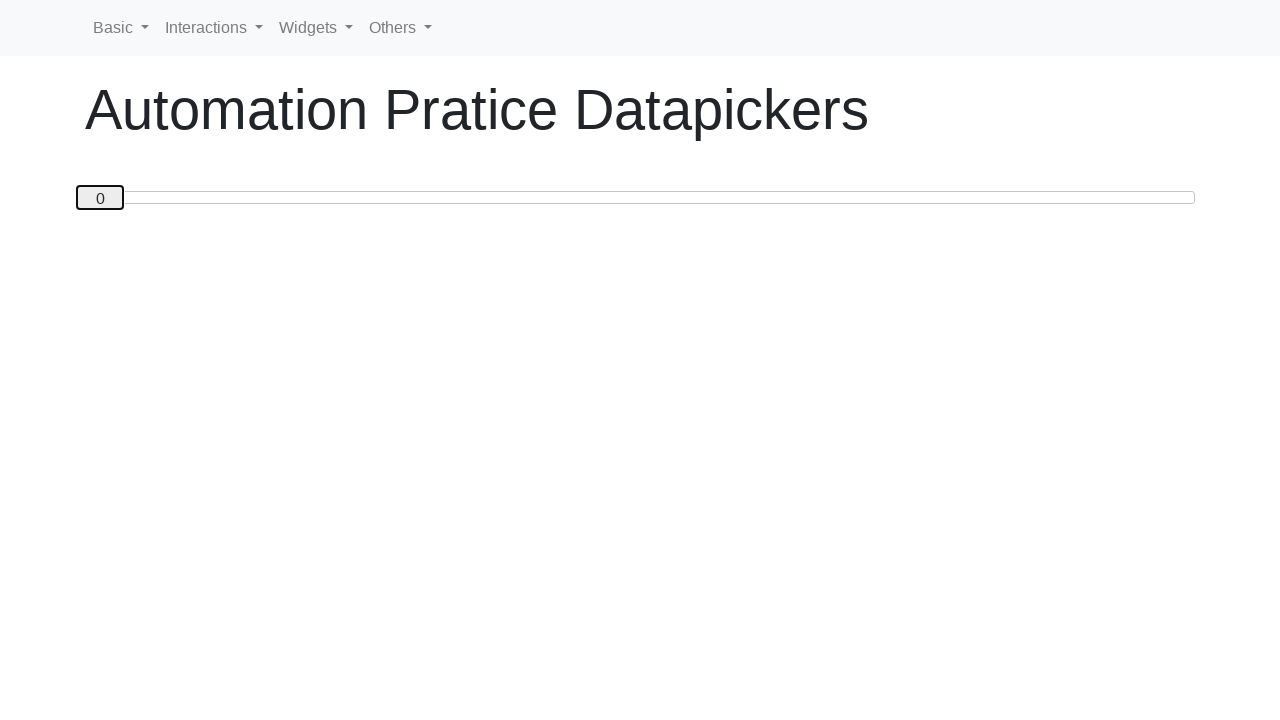